Tests the add/remove elements functionality by clicking the Add Element button 100 times, verifying 100 delete buttons appear, then clicking delete 90 times and verifying 10 delete buttons remain.

Starting URL: https://the-internet.herokuapp.com/add_remove_elements/

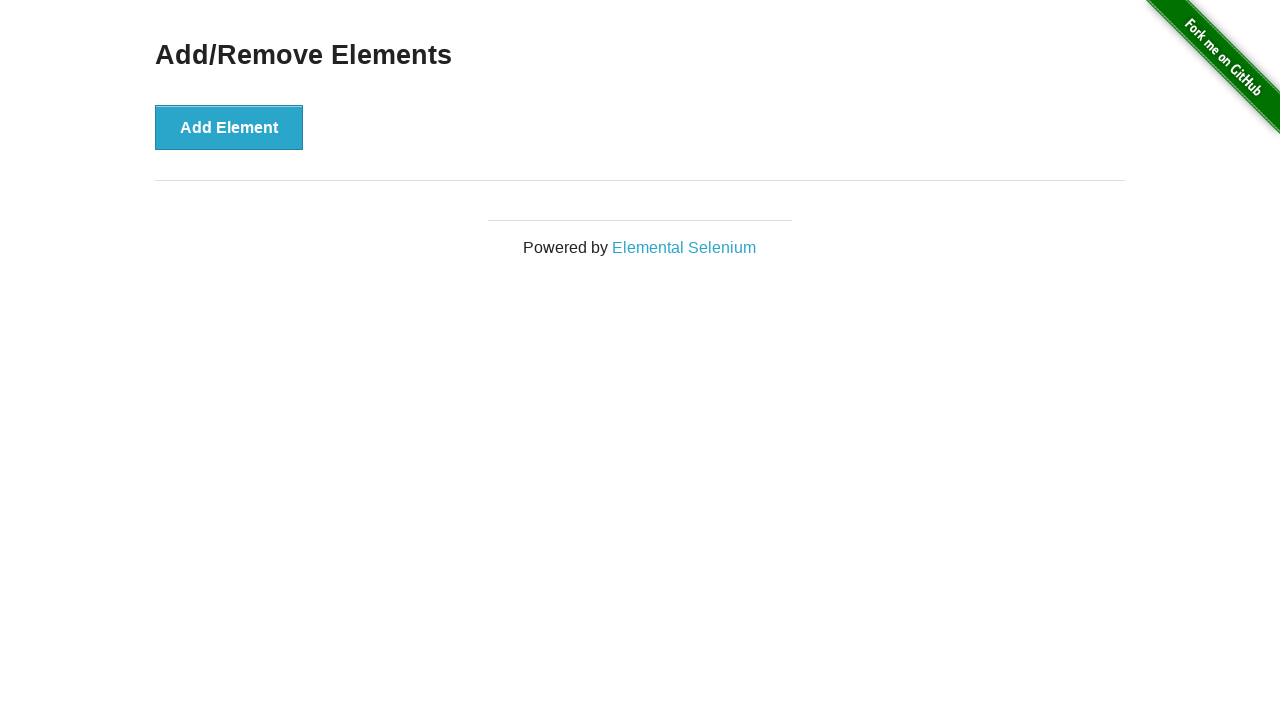

Navigated to add/remove elements page
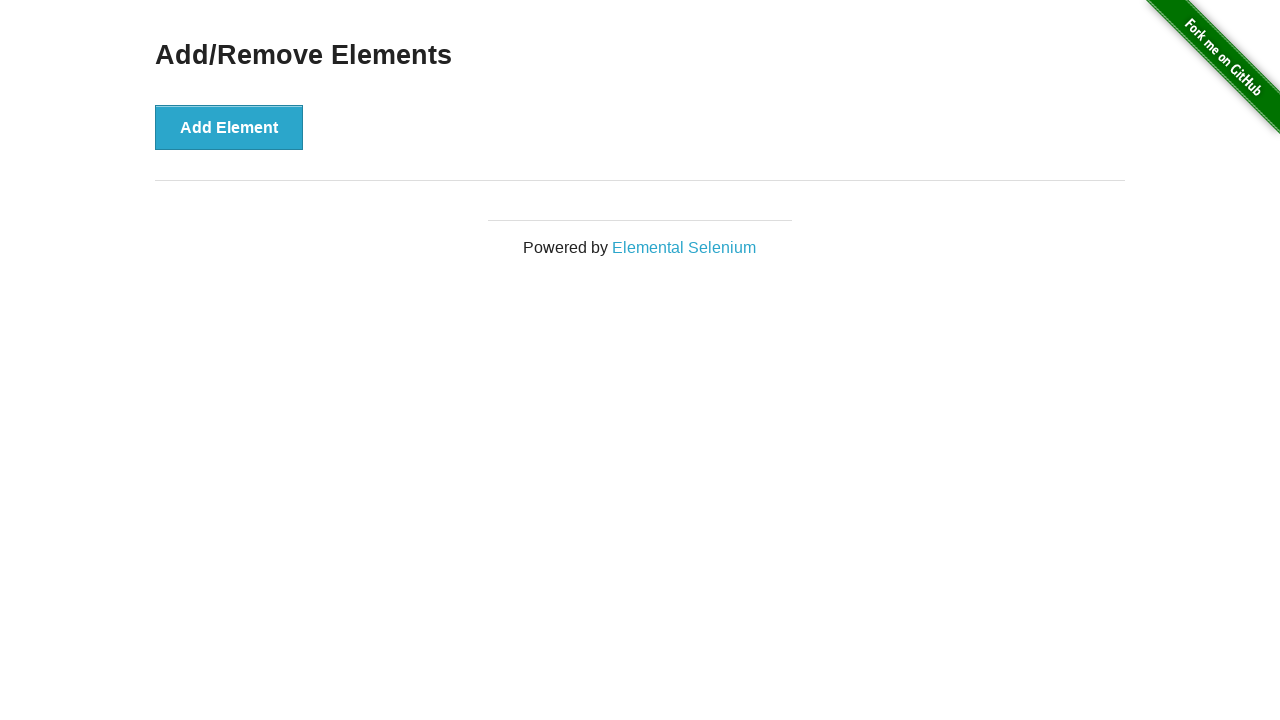

Clicked Add Element button (iteration 1/100) at (229, 127) on xpath=//*[@onclick='addElement()']
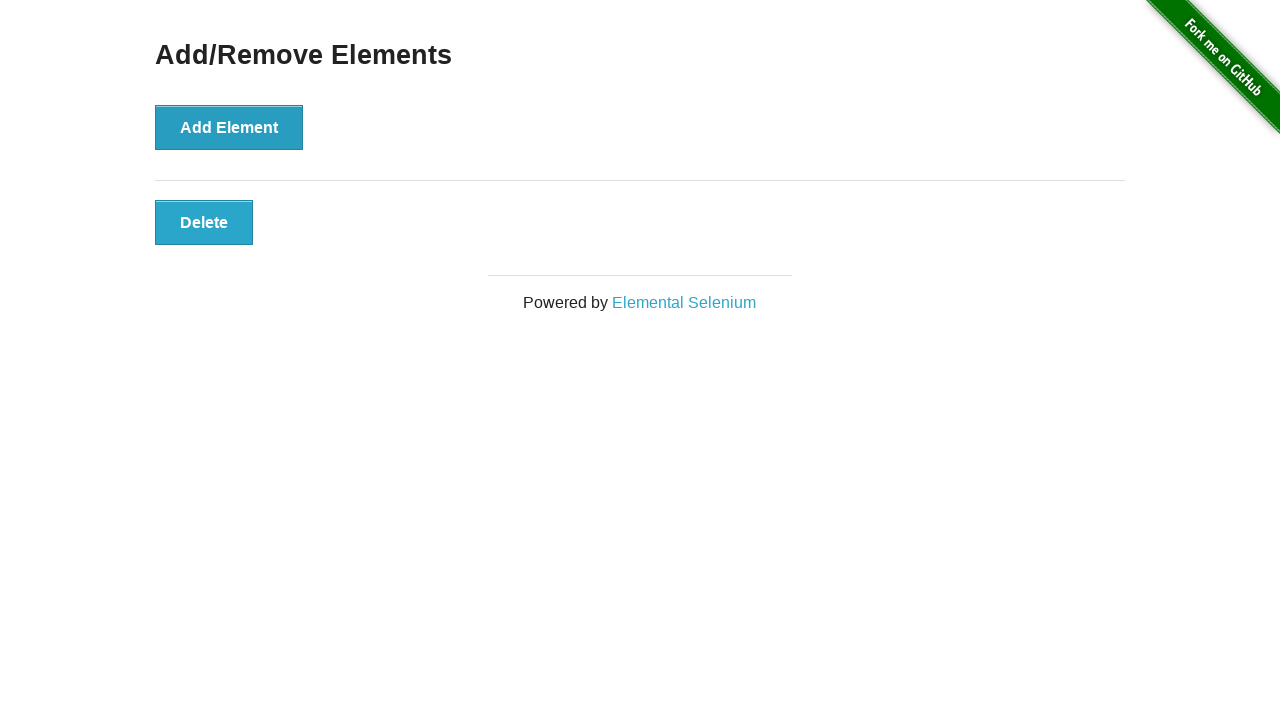

Clicked Add Element button (iteration 2/100) at (229, 127) on xpath=//*[@onclick='addElement()']
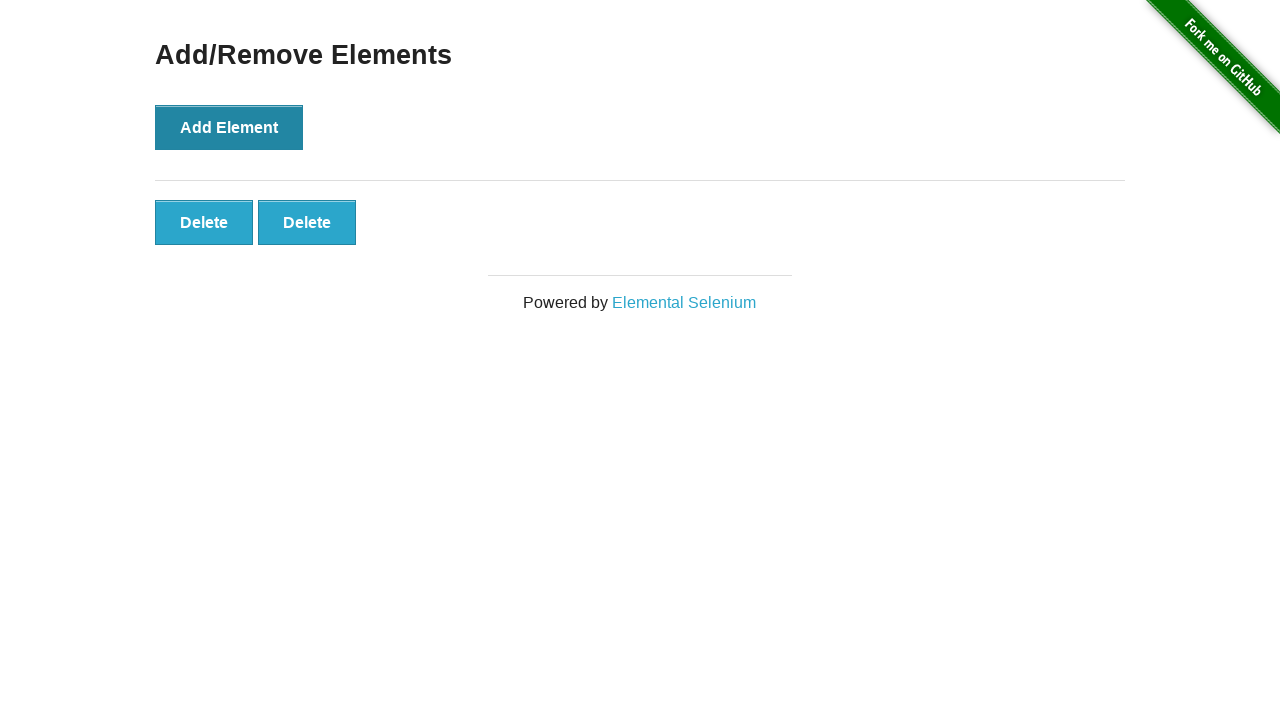

Clicked Add Element button (iteration 3/100) at (229, 127) on xpath=//*[@onclick='addElement()']
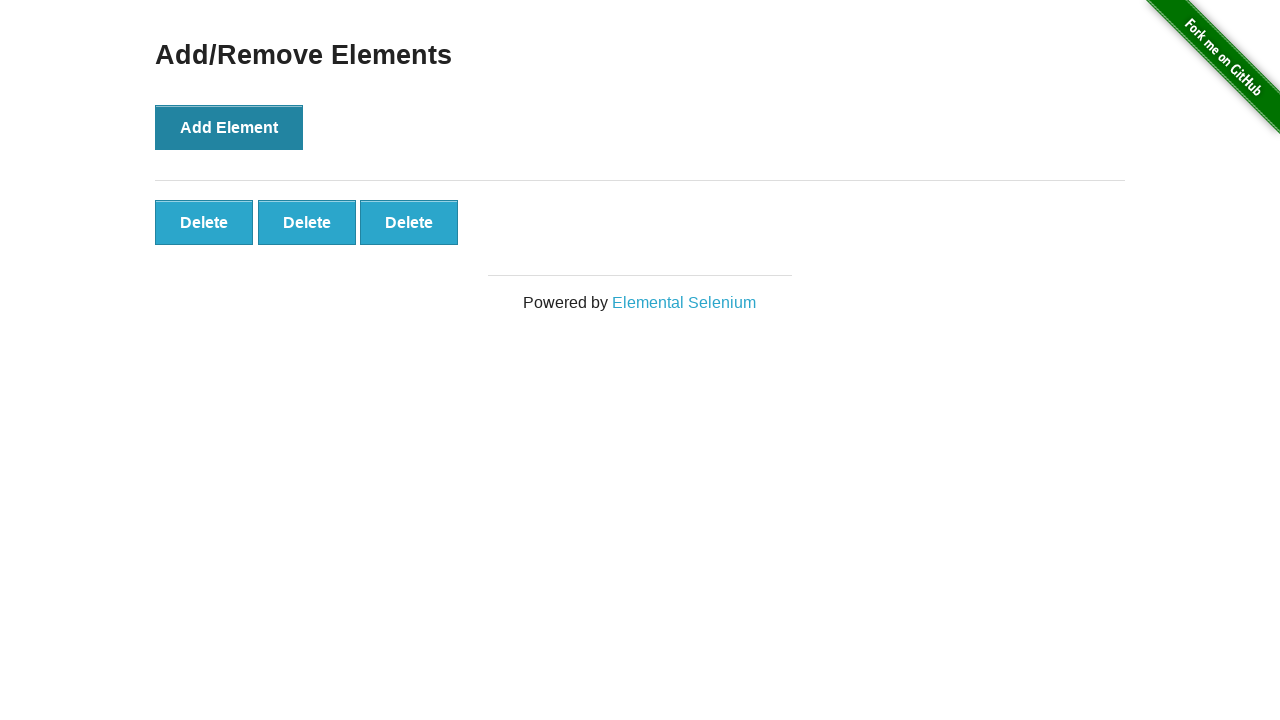

Clicked Add Element button (iteration 4/100) at (229, 127) on xpath=//*[@onclick='addElement()']
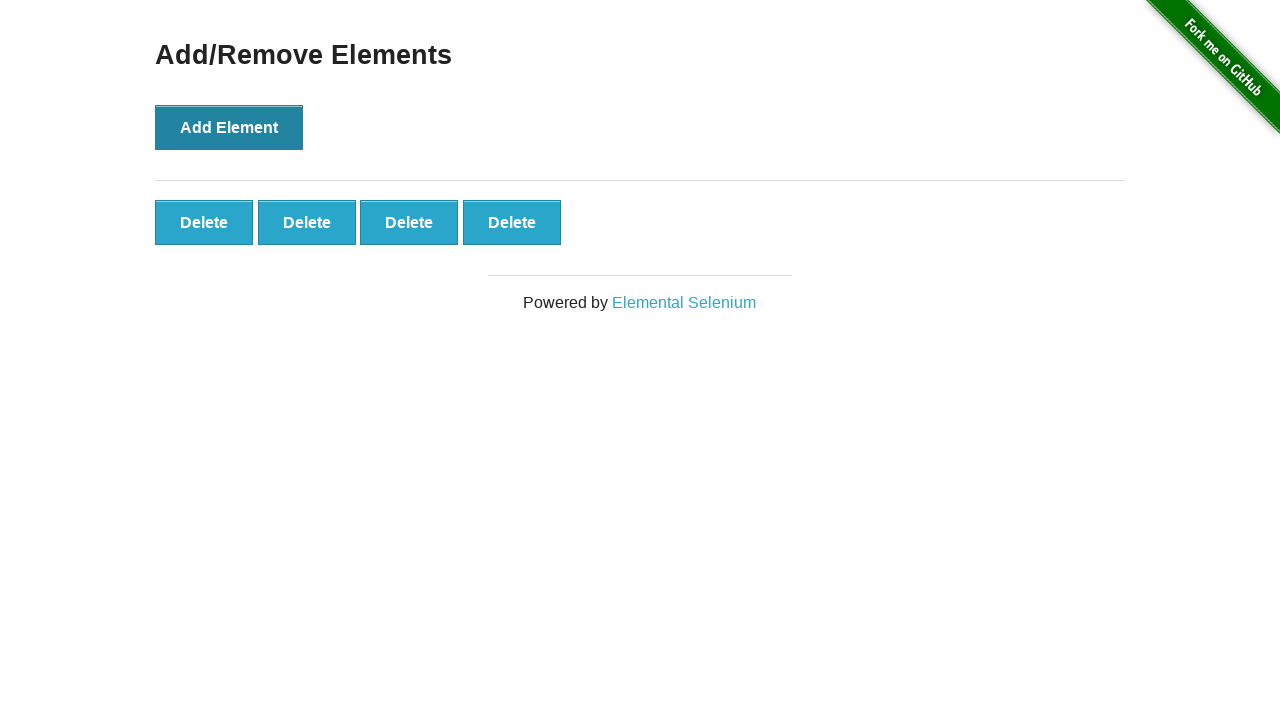

Clicked Add Element button (iteration 5/100) at (229, 127) on xpath=//*[@onclick='addElement()']
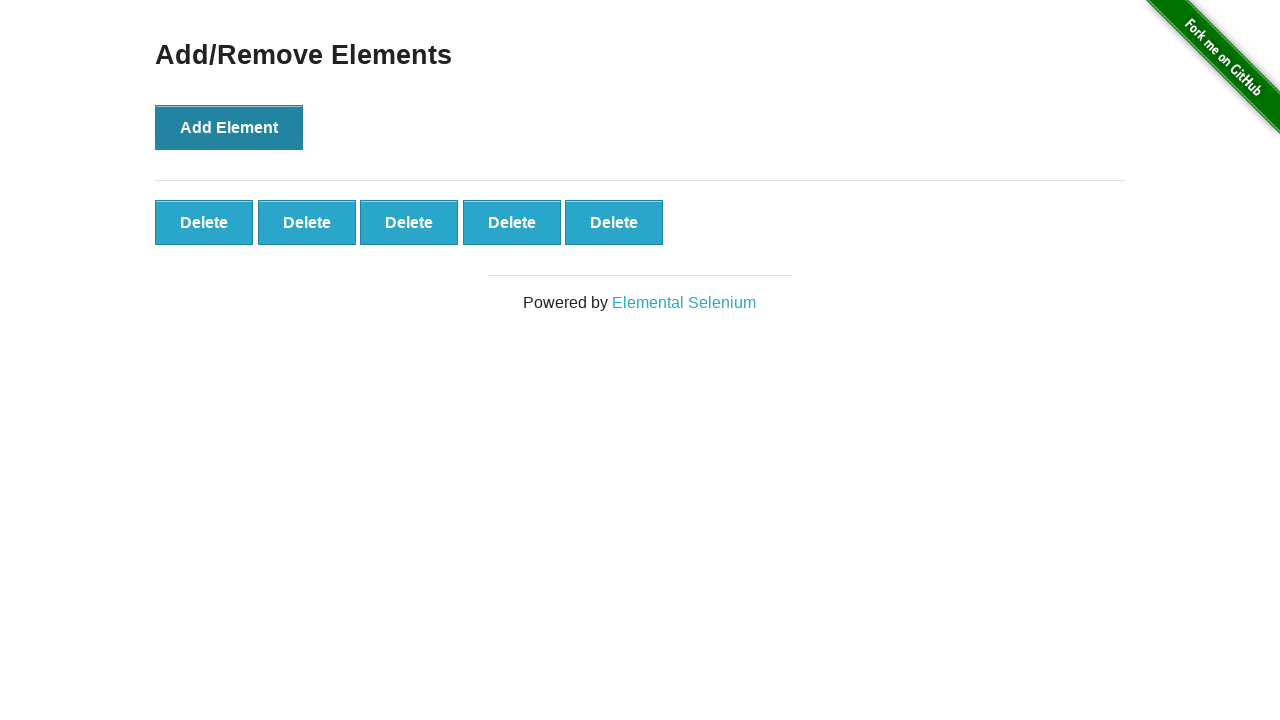

Clicked Add Element button (iteration 6/100) at (229, 127) on xpath=//*[@onclick='addElement()']
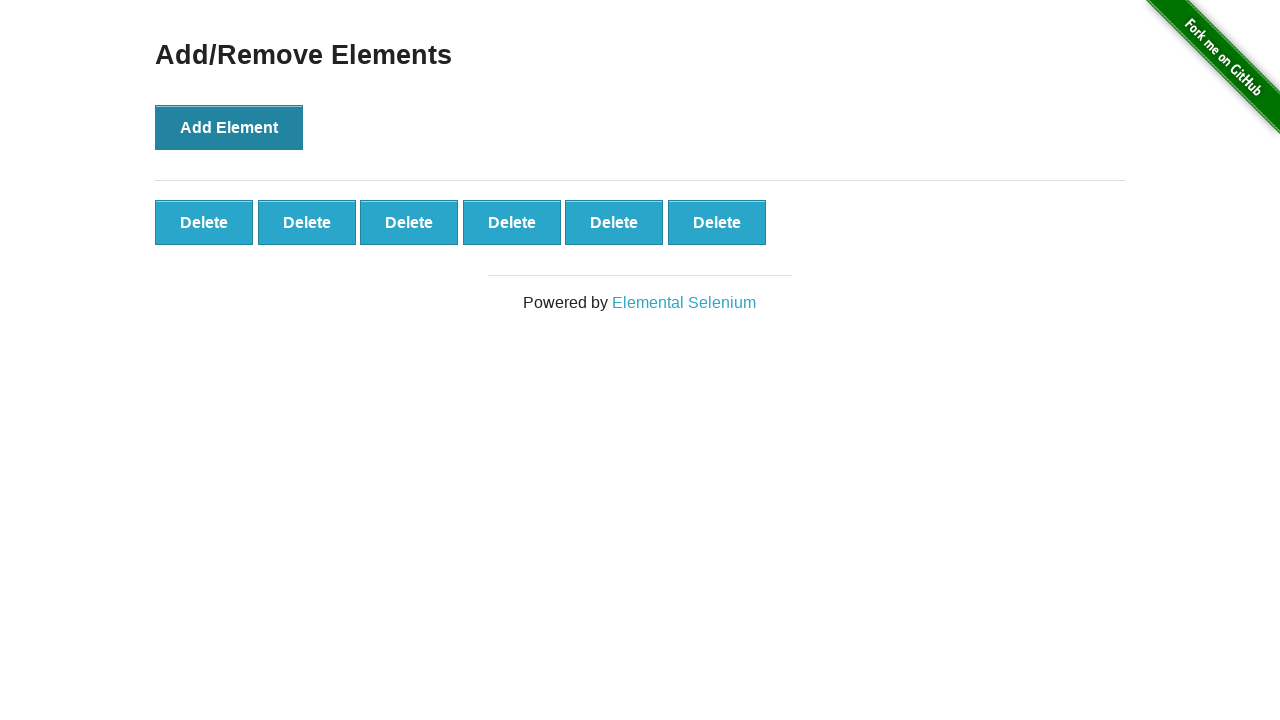

Clicked Add Element button (iteration 7/100) at (229, 127) on xpath=//*[@onclick='addElement()']
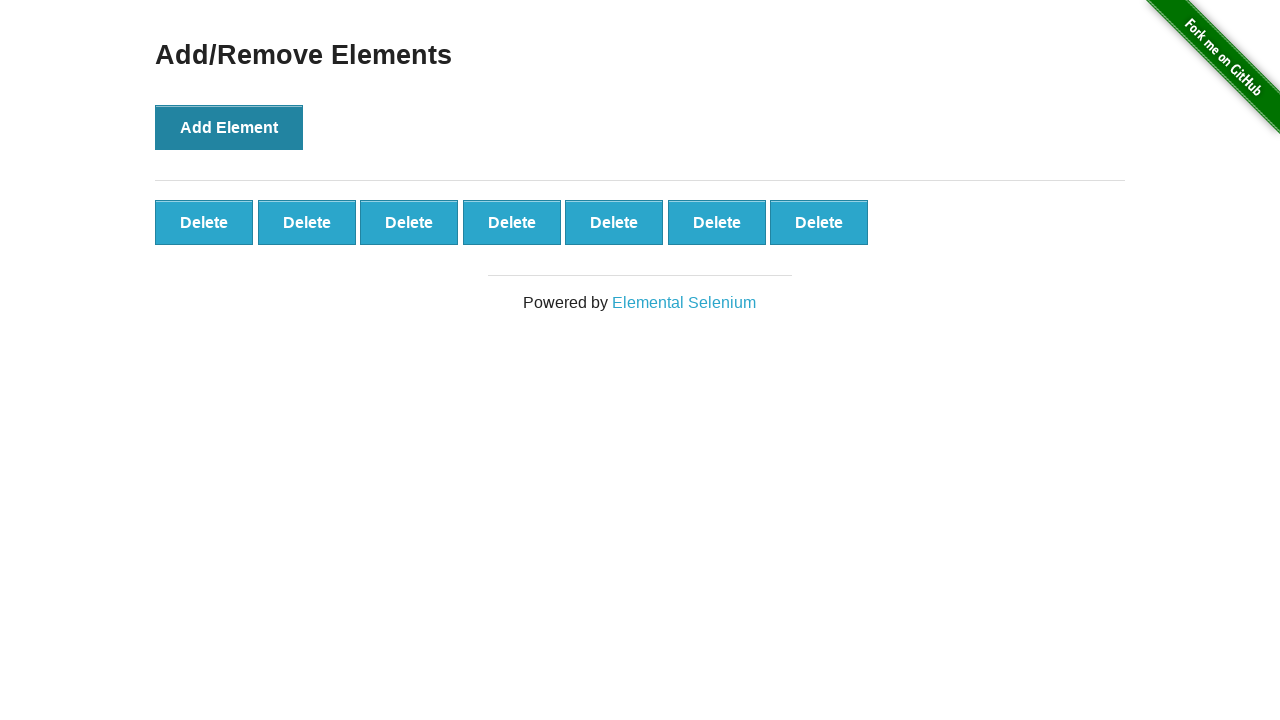

Clicked Add Element button (iteration 8/100) at (229, 127) on xpath=//*[@onclick='addElement()']
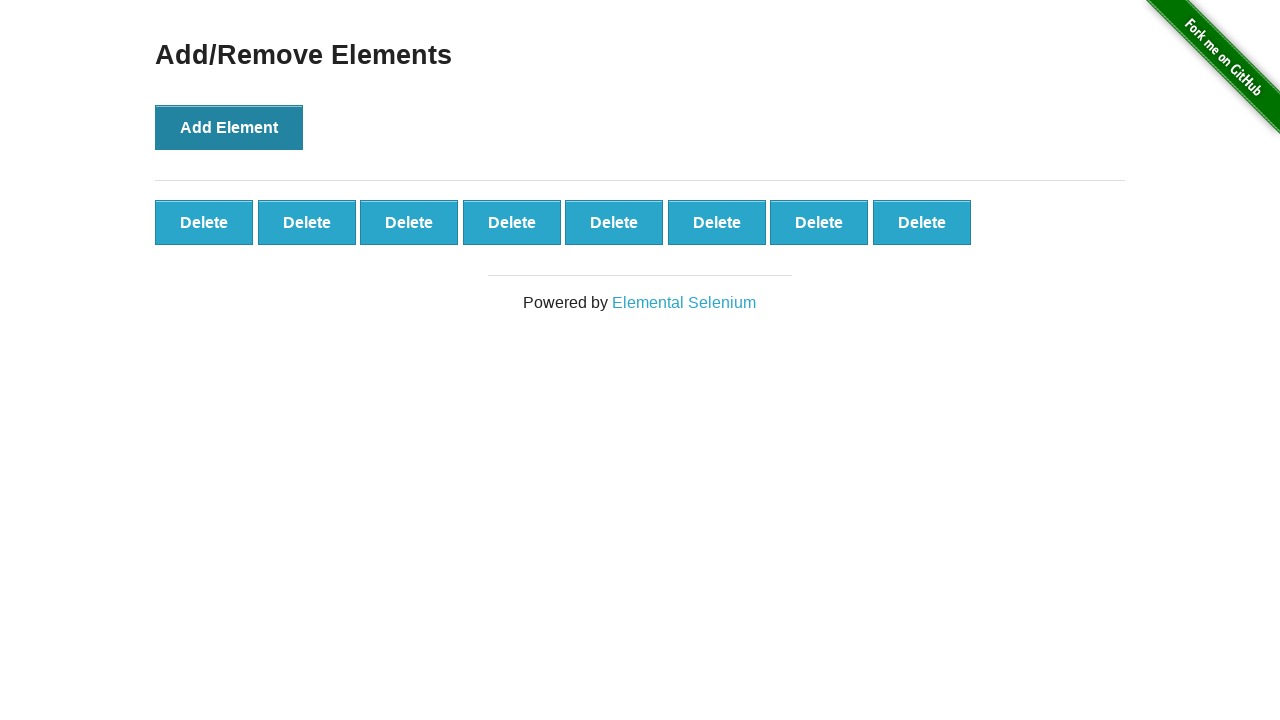

Clicked Add Element button (iteration 9/100) at (229, 127) on xpath=//*[@onclick='addElement()']
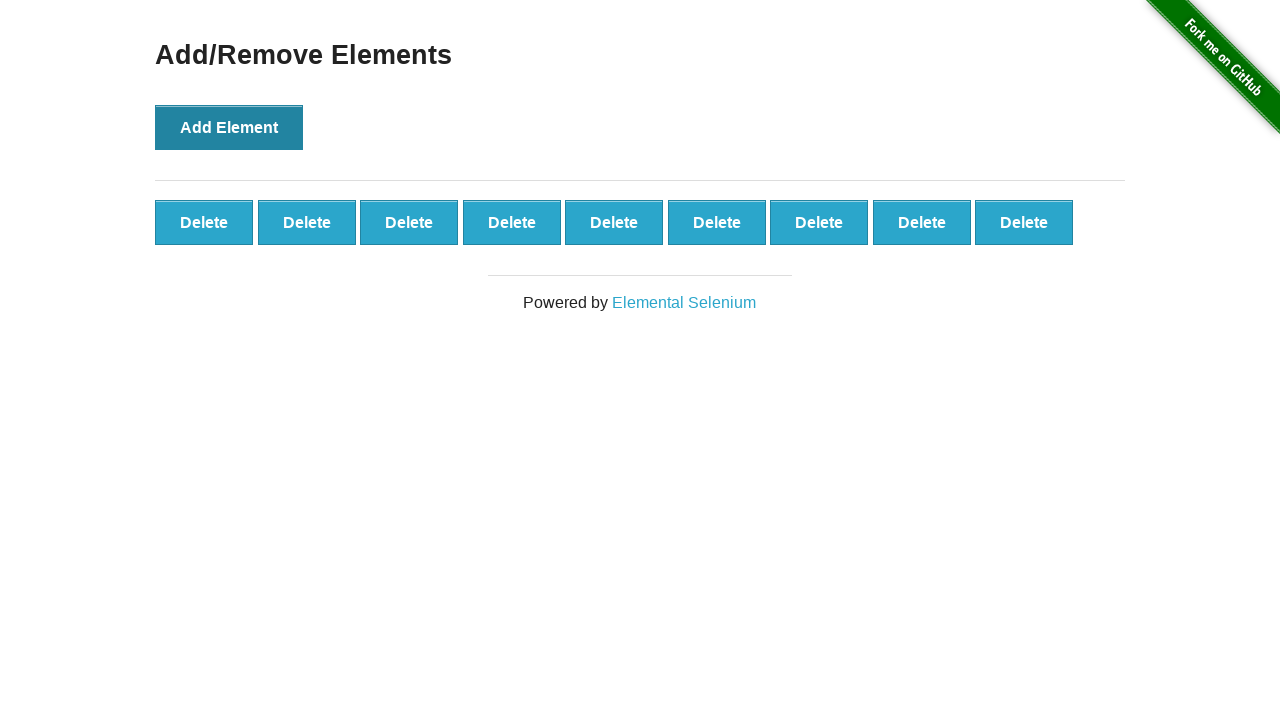

Clicked Add Element button (iteration 10/100) at (229, 127) on xpath=//*[@onclick='addElement()']
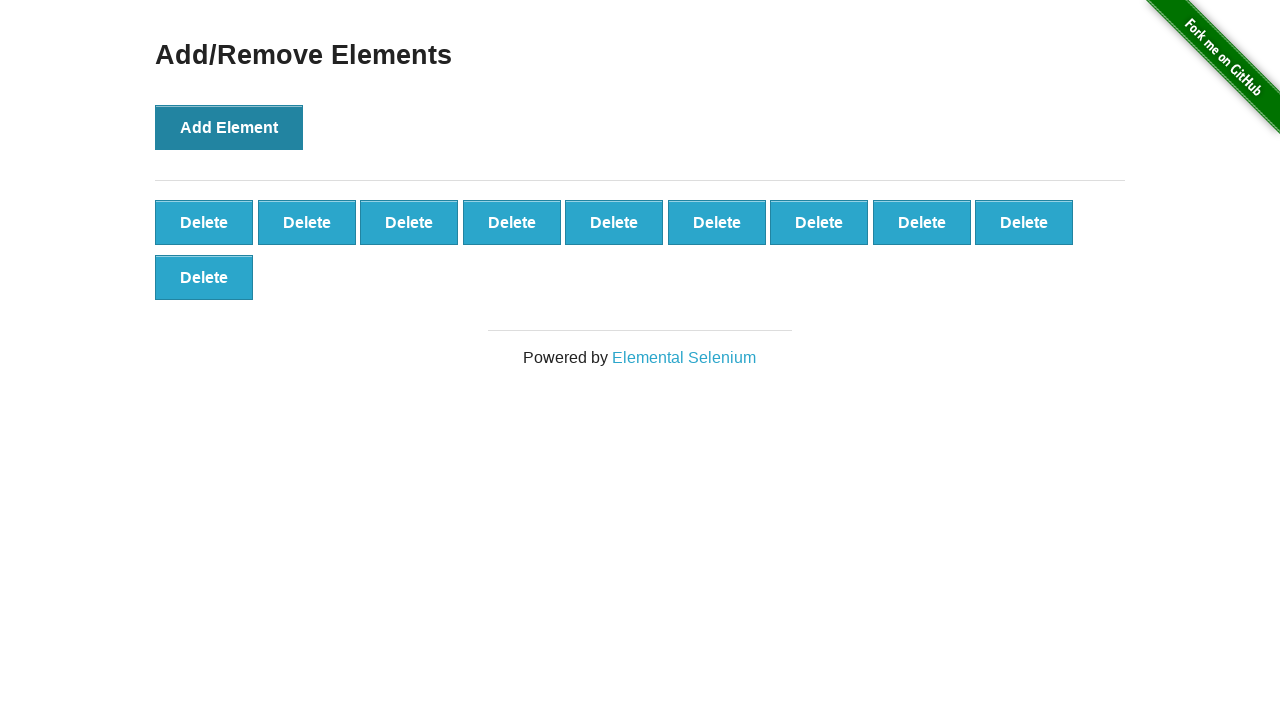

Clicked Add Element button (iteration 11/100) at (229, 127) on xpath=//*[@onclick='addElement()']
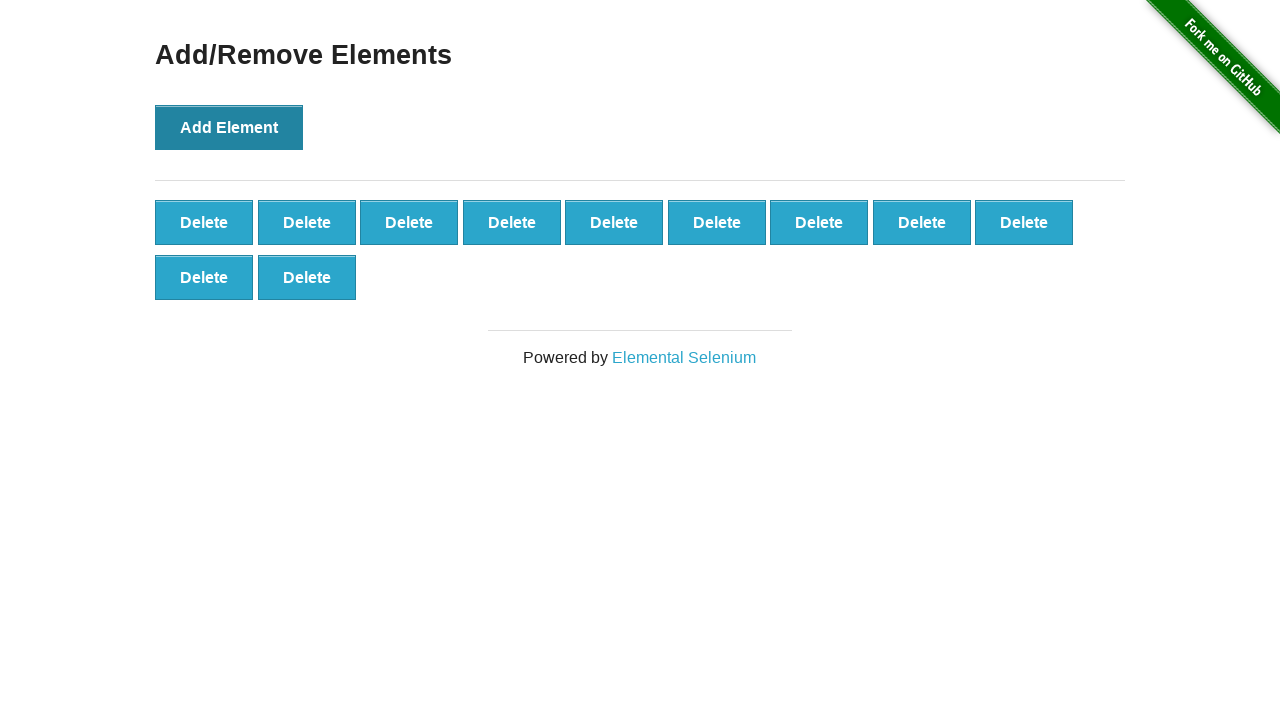

Clicked Add Element button (iteration 12/100) at (229, 127) on xpath=//*[@onclick='addElement()']
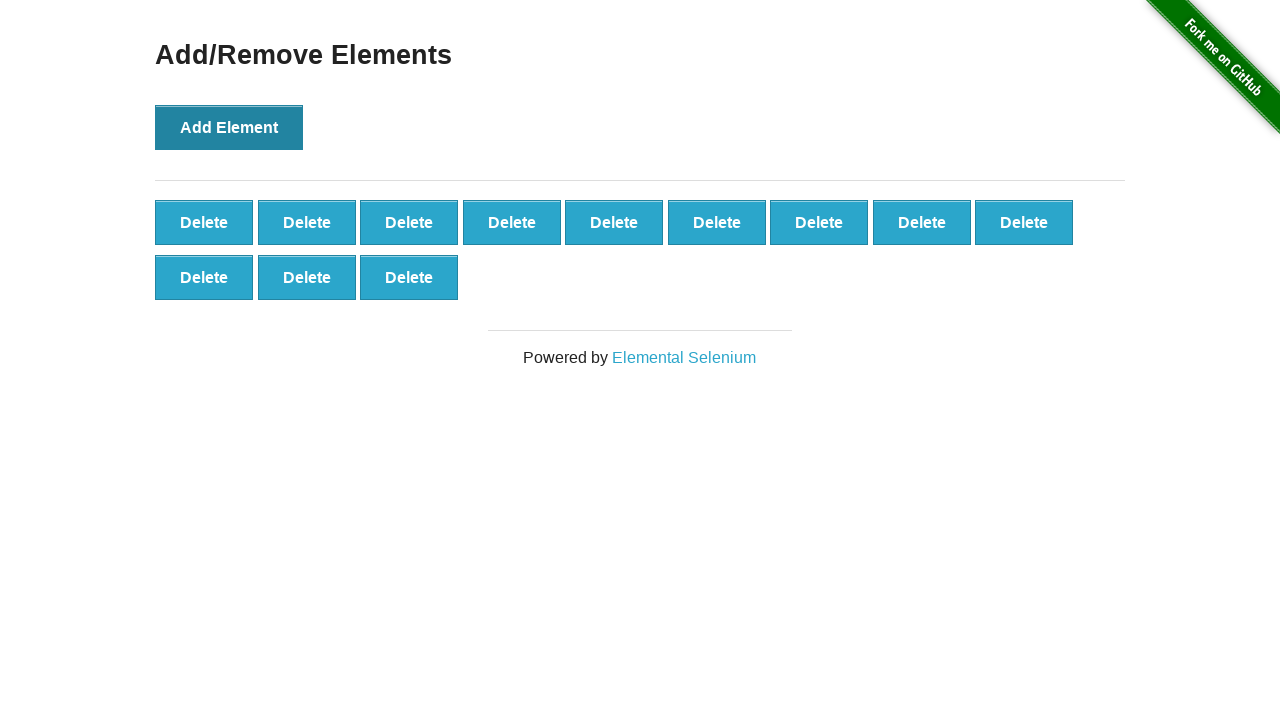

Clicked Add Element button (iteration 13/100) at (229, 127) on xpath=//*[@onclick='addElement()']
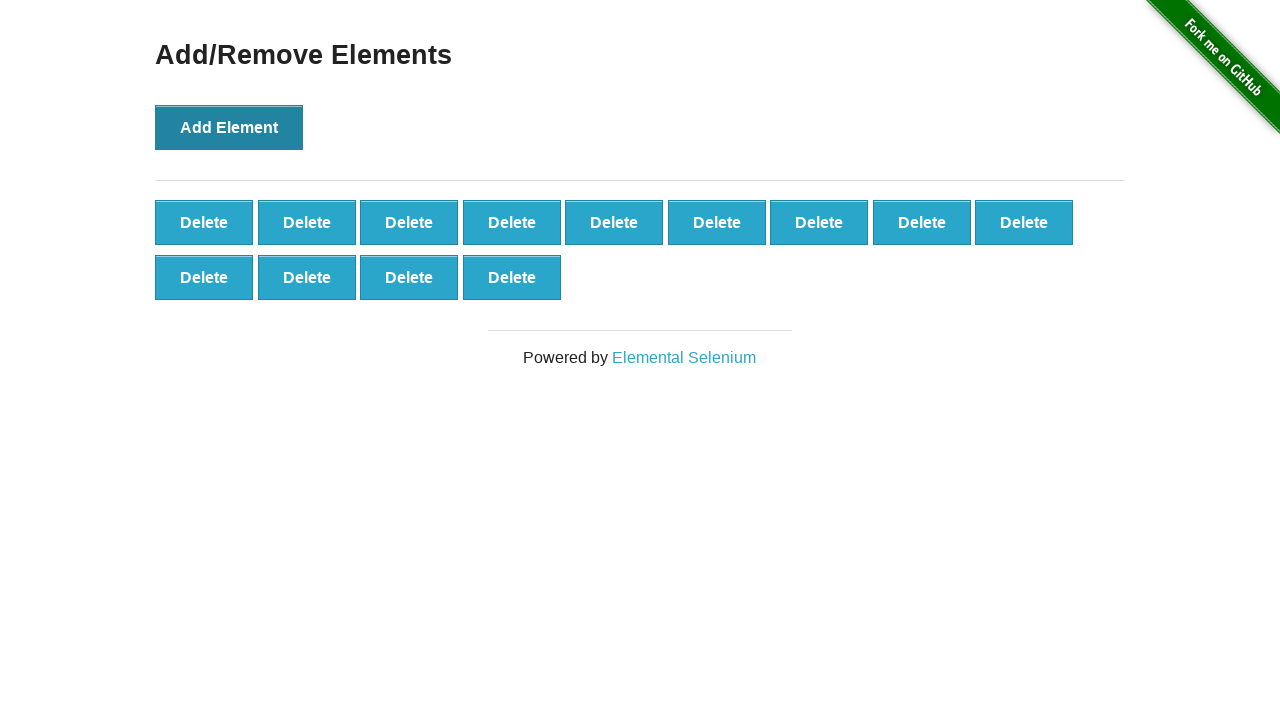

Clicked Add Element button (iteration 14/100) at (229, 127) on xpath=//*[@onclick='addElement()']
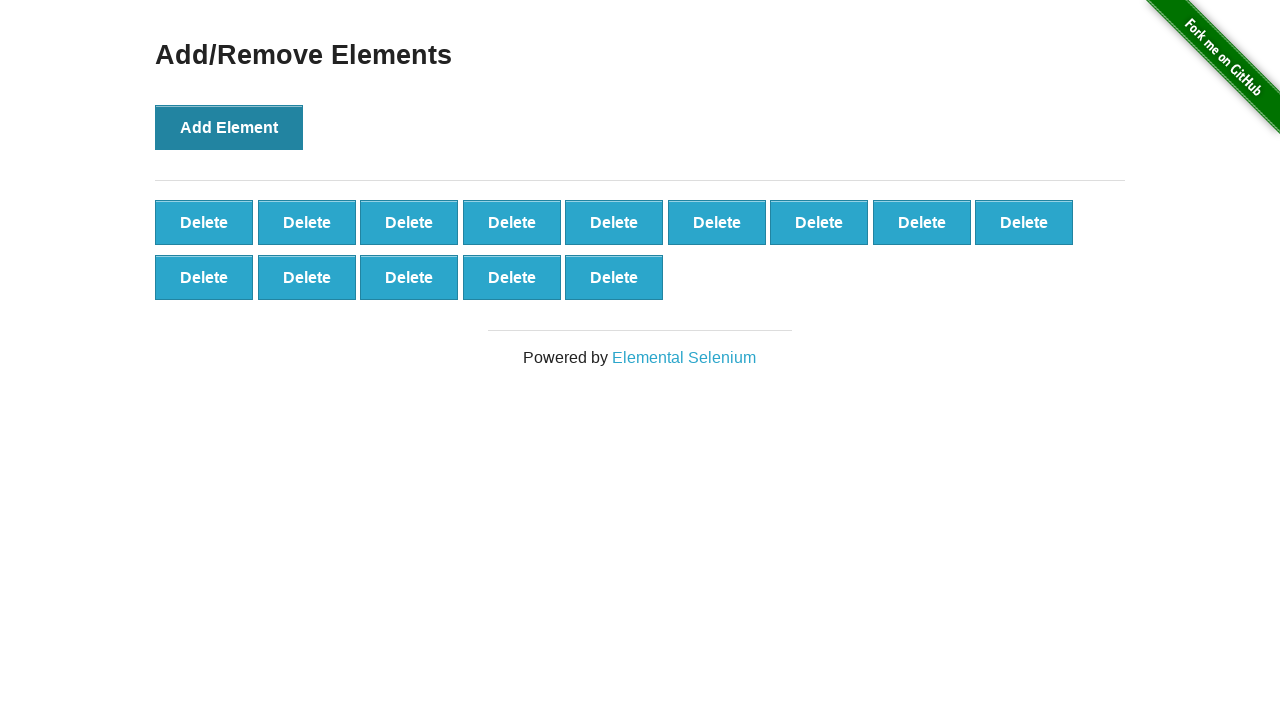

Clicked Add Element button (iteration 15/100) at (229, 127) on xpath=//*[@onclick='addElement()']
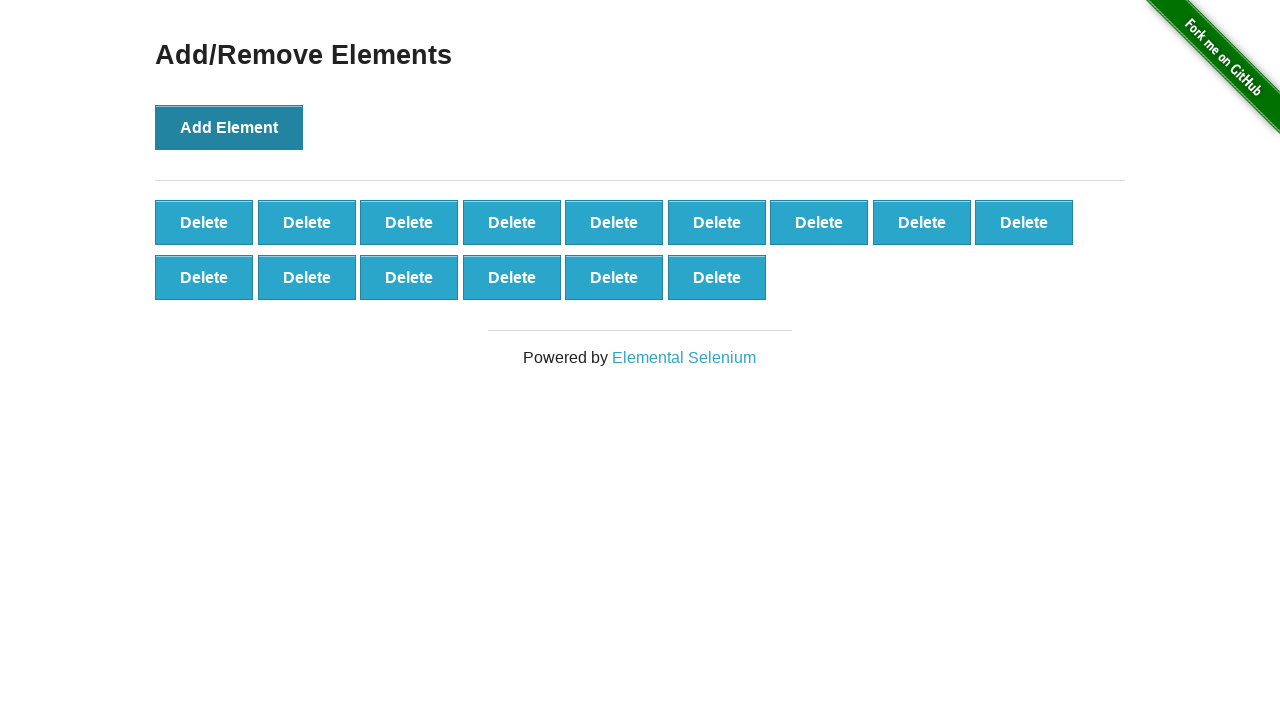

Clicked Add Element button (iteration 16/100) at (229, 127) on xpath=//*[@onclick='addElement()']
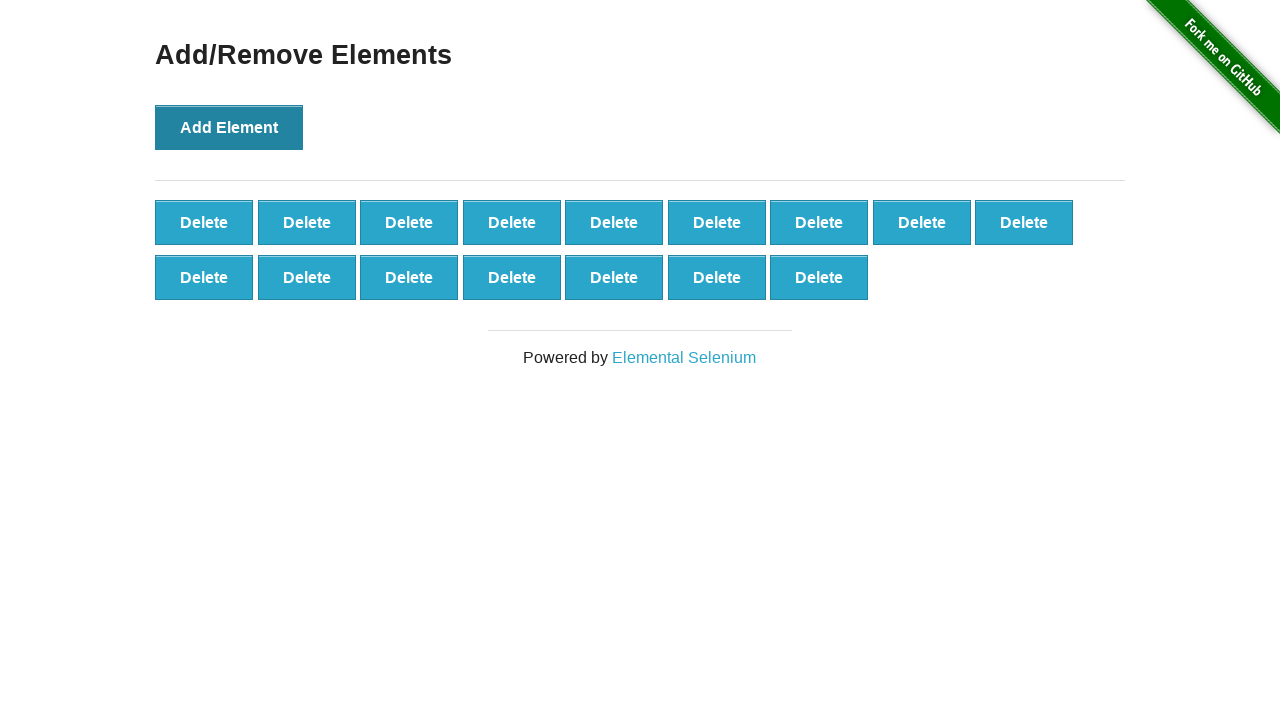

Clicked Add Element button (iteration 17/100) at (229, 127) on xpath=//*[@onclick='addElement()']
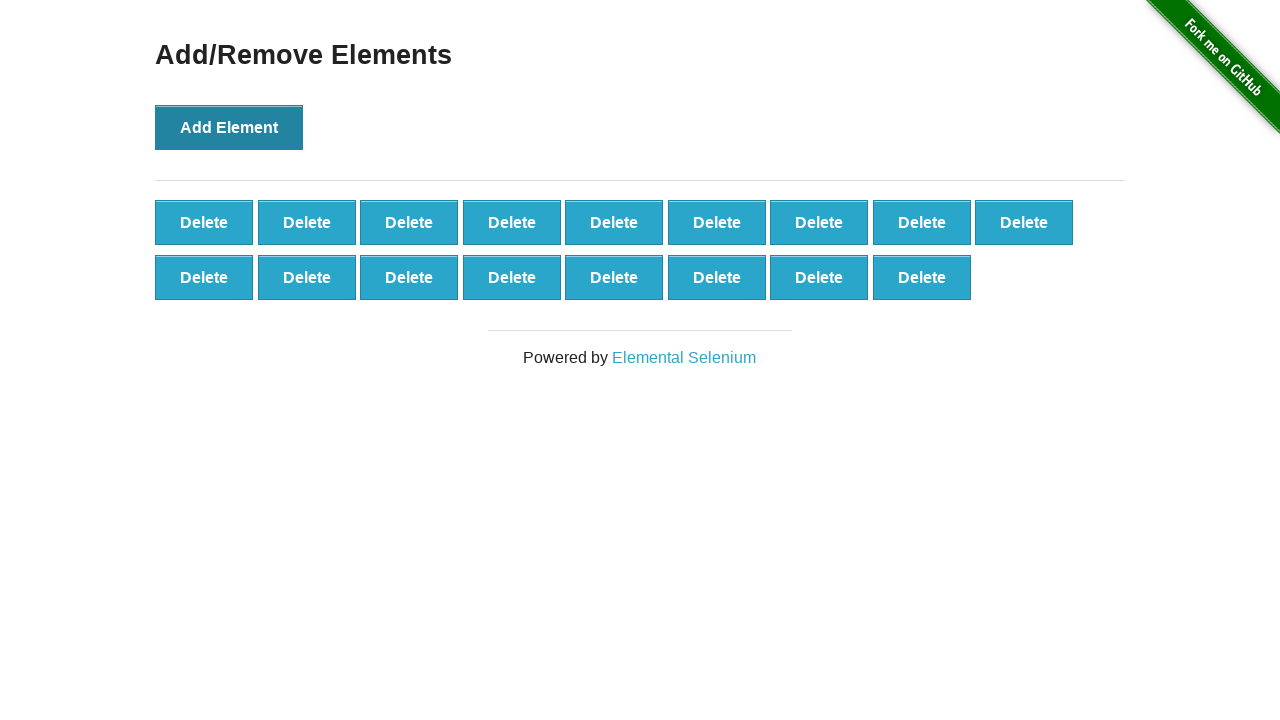

Clicked Add Element button (iteration 18/100) at (229, 127) on xpath=//*[@onclick='addElement()']
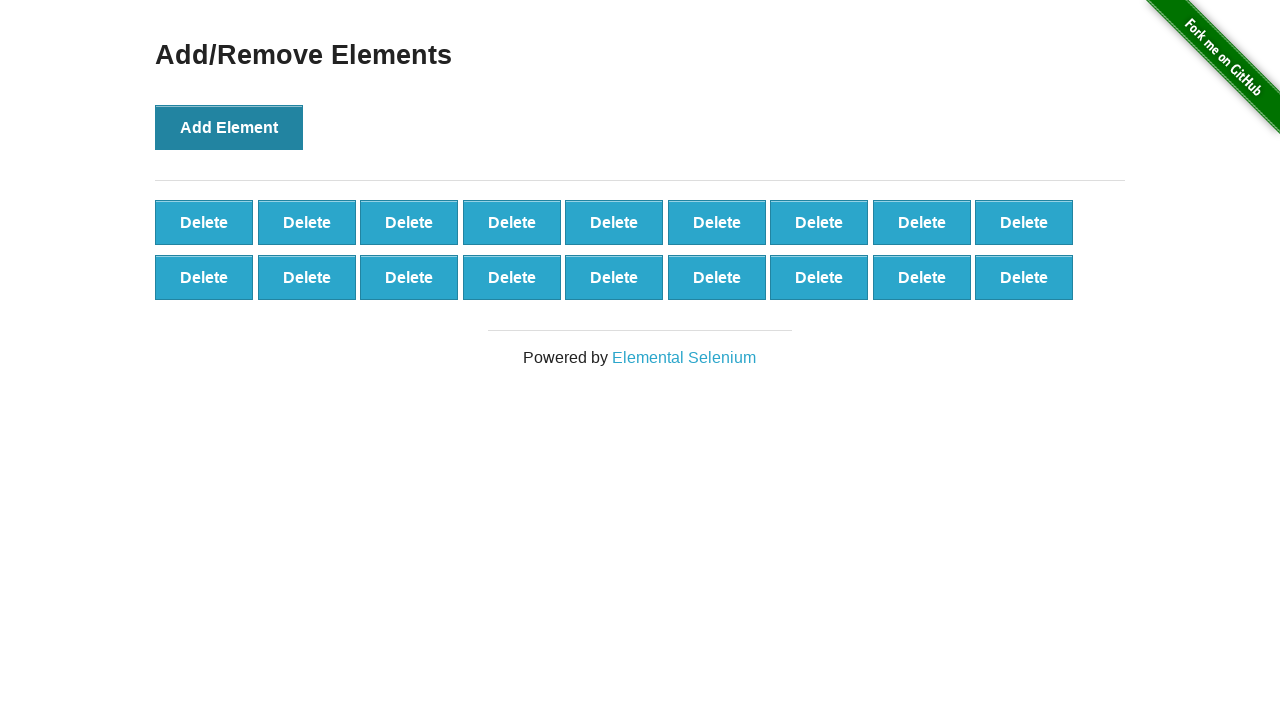

Clicked Add Element button (iteration 19/100) at (229, 127) on xpath=//*[@onclick='addElement()']
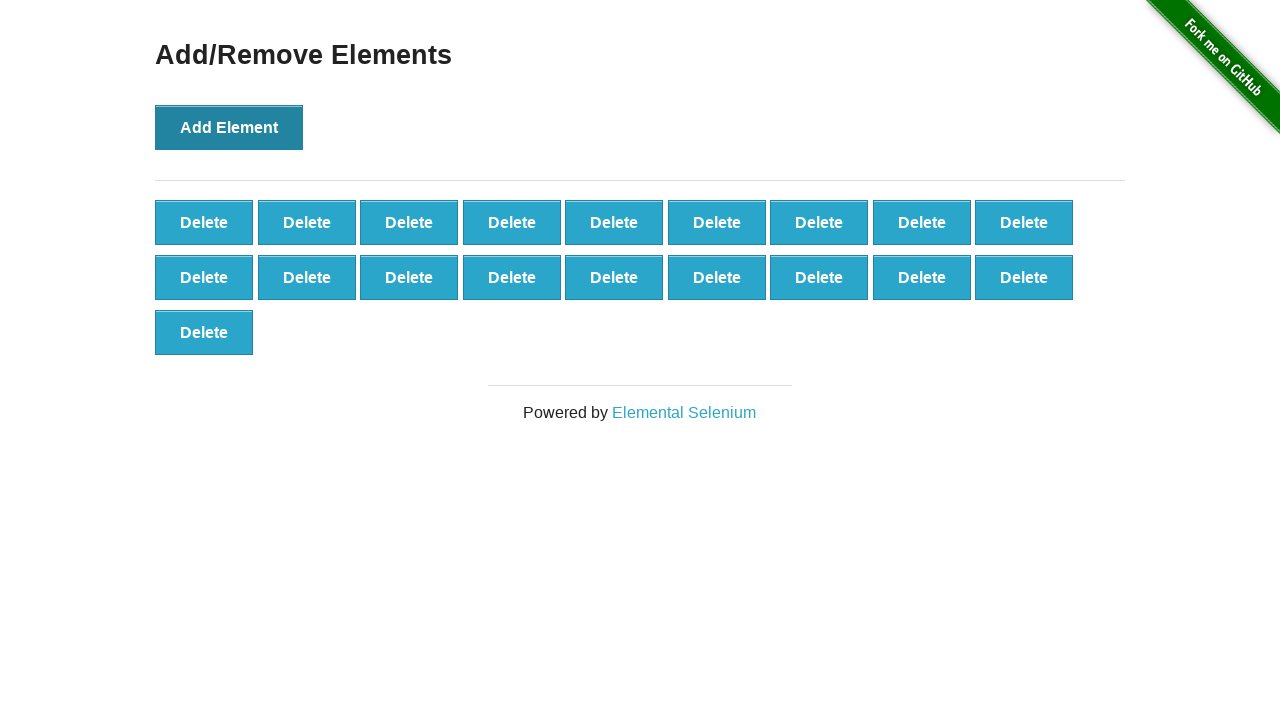

Clicked Add Element button (iteration 20/100) at (229, 127) on xpath=//*[@onclick='addElement()']
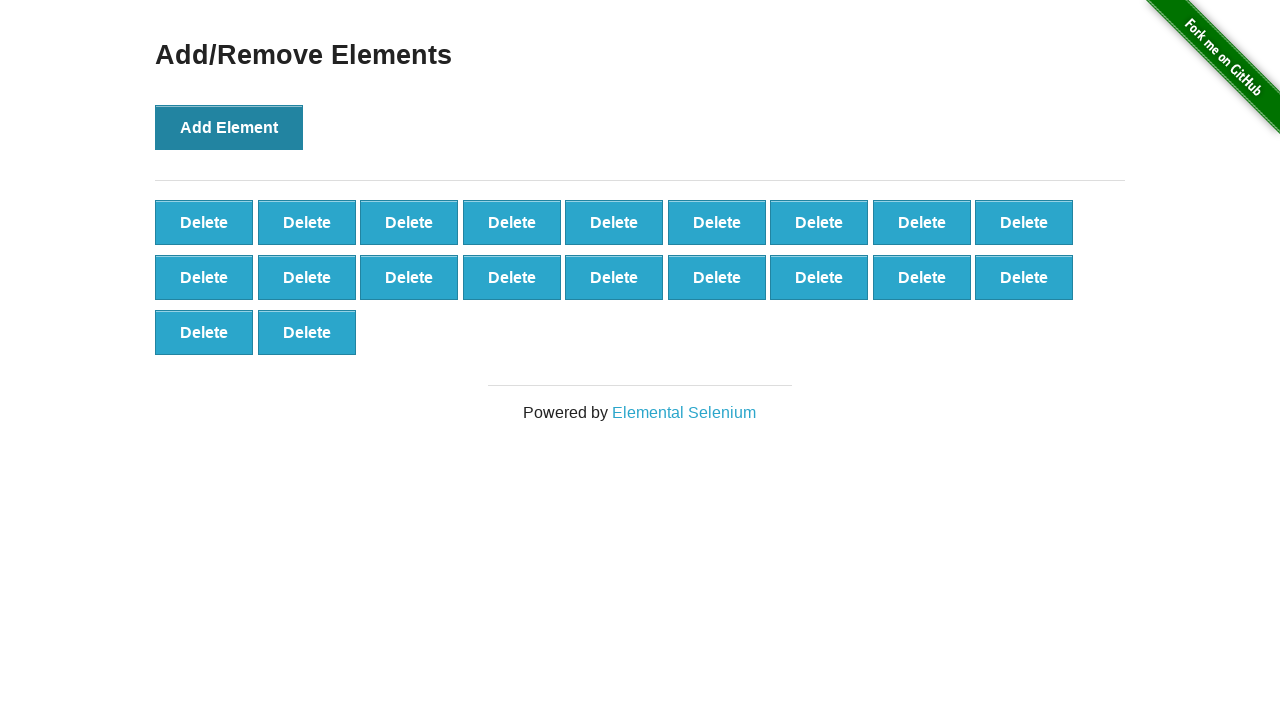

Clicked Add Element button (iteration 21/100) at (229, 127) on xpath=//*[@onclick='addElement()']
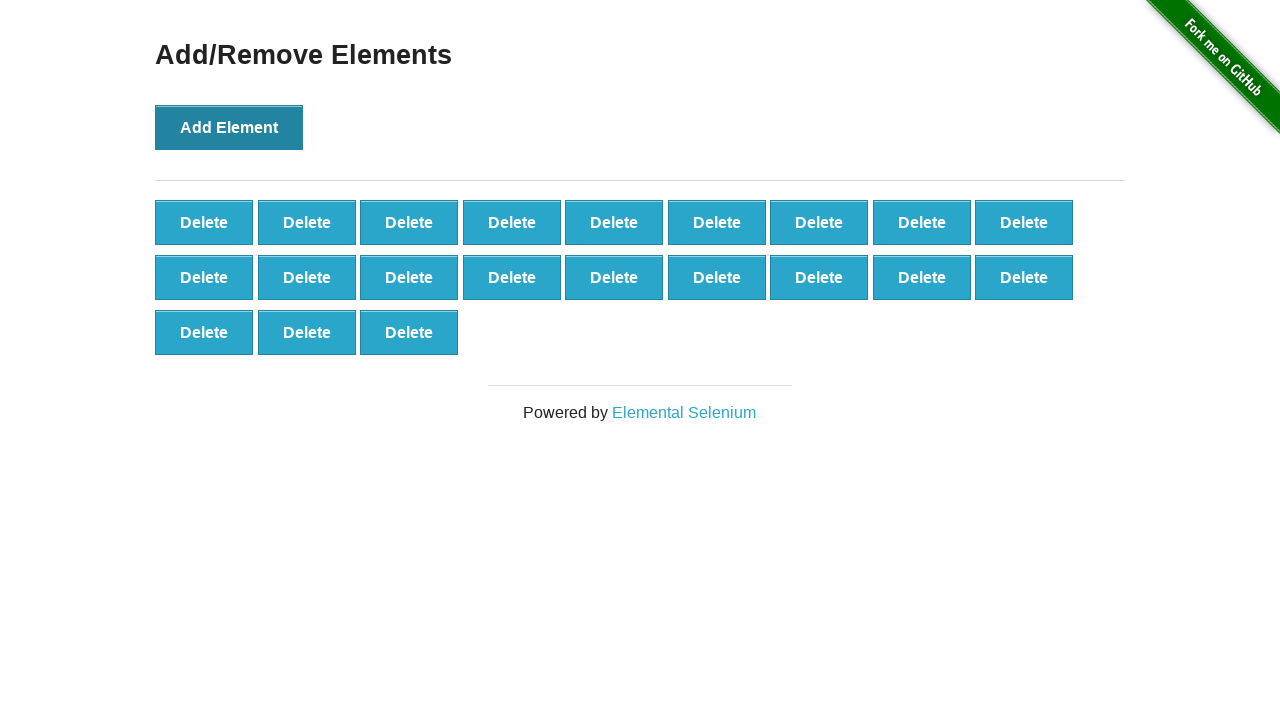

Clicked Add Element button (iteration 22/100) at (229, 127) on xpath=//*[@onclick='addElement()']
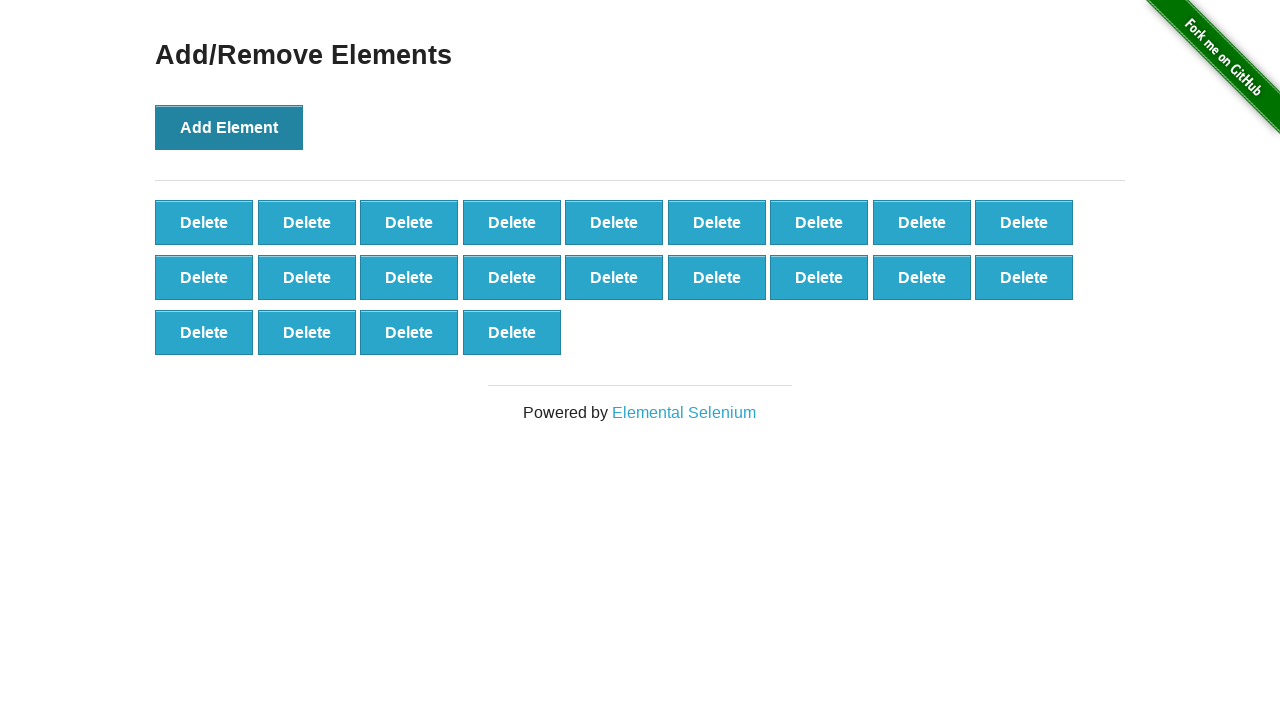

Clicked Add Element button (iteration 23/100) at (229, 127) on xpath=//*[@onclick='addElement()']
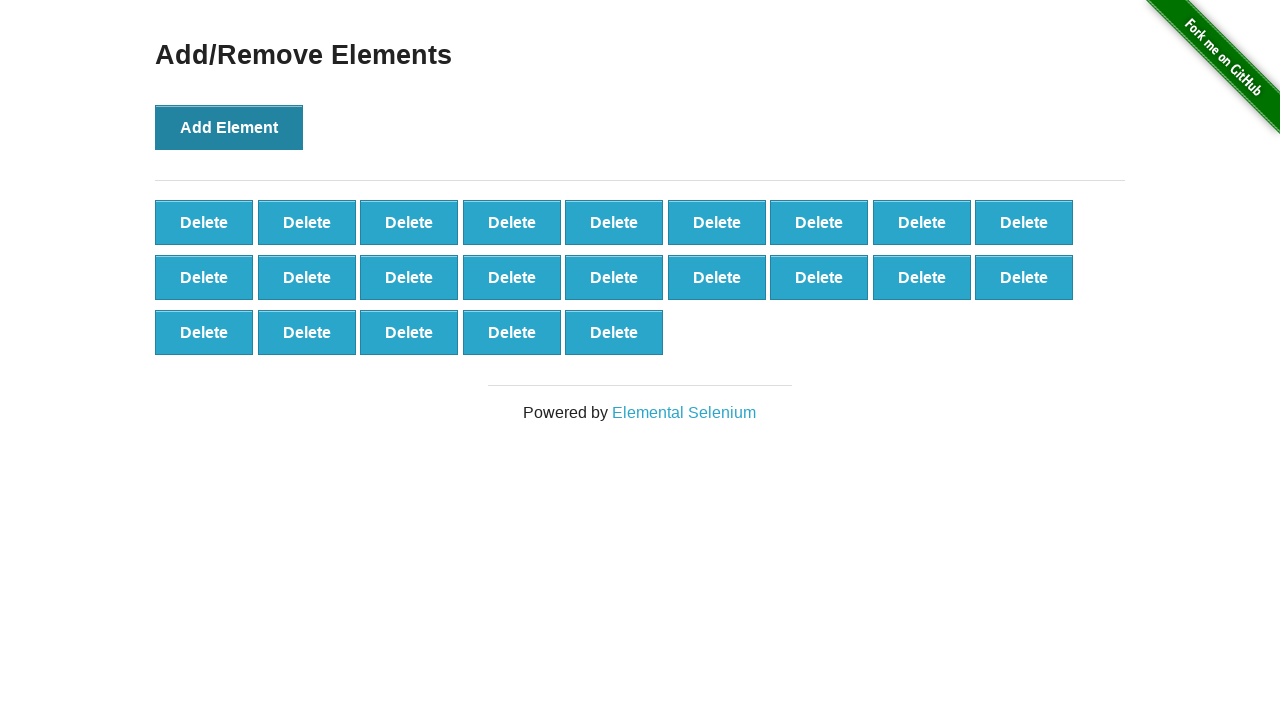

Clicked Add Element button (iteration 24/100) at (229, 127) on xpath=//*[@onclick='addElement()']
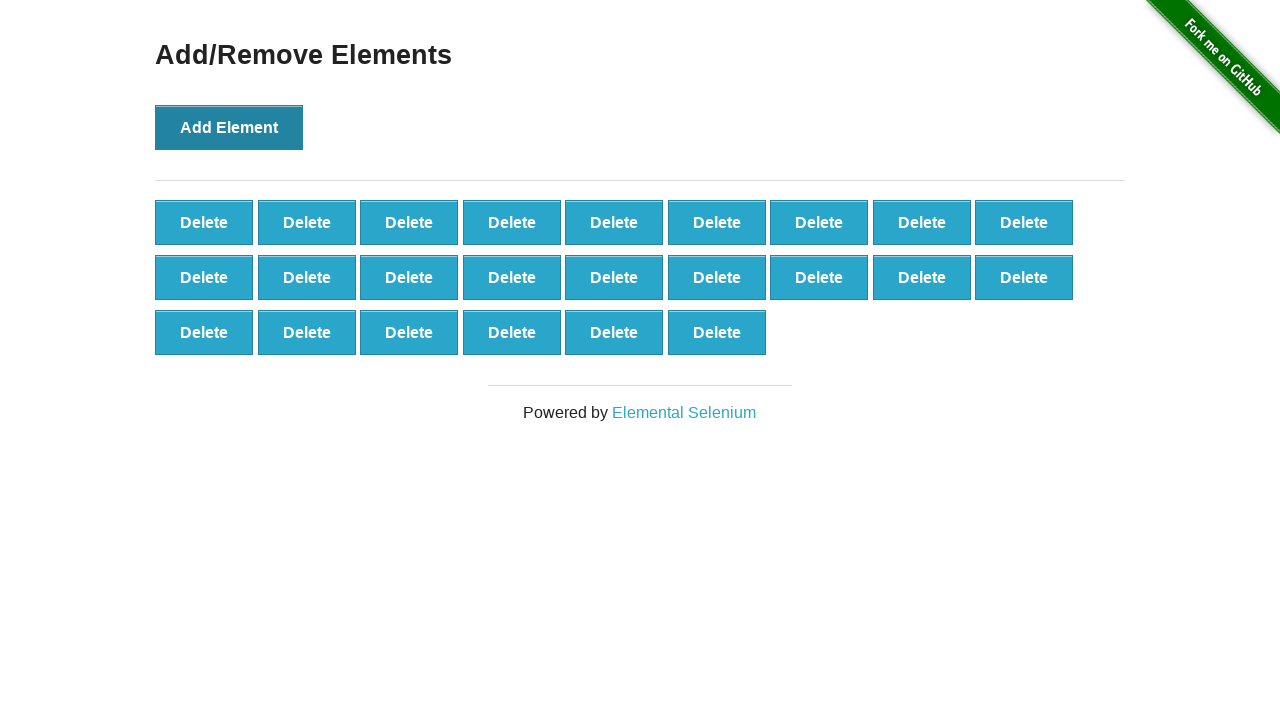

Clicked Add Element button (iteration 25/100) at (229, 127) on xpath=//*[@onclick='addElement()']
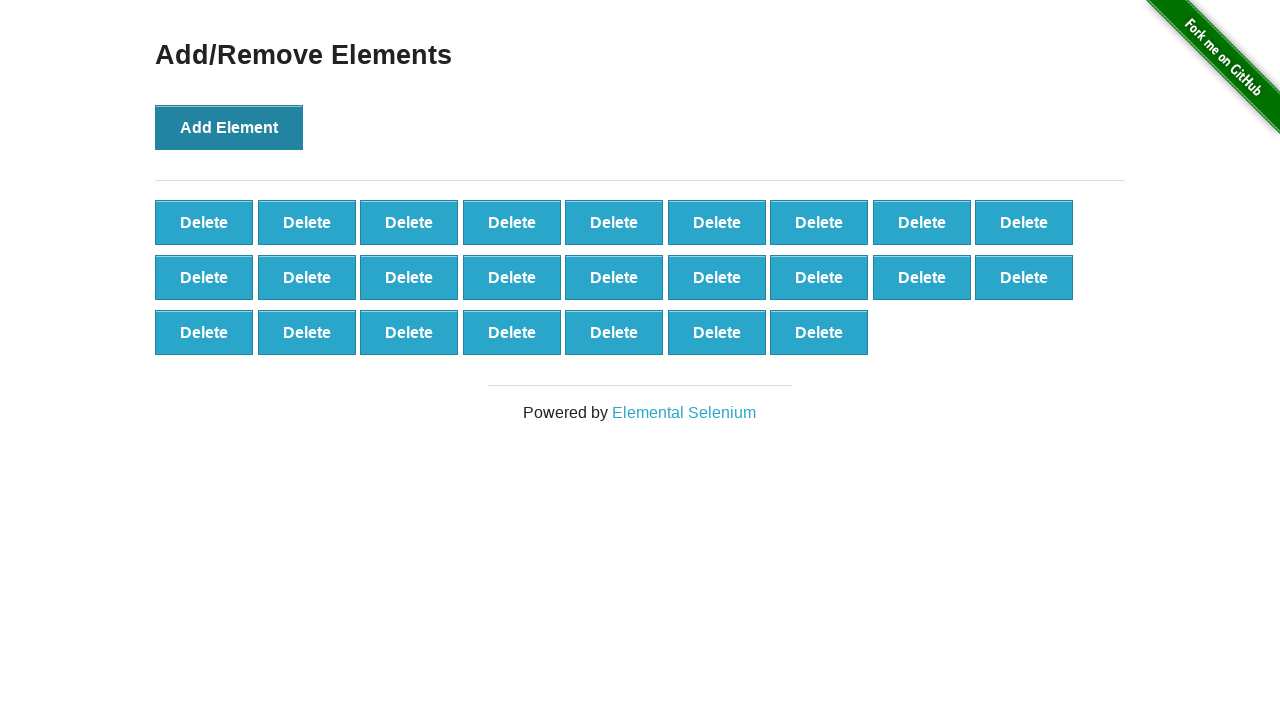

Clicked Add Element button (iteration 26/100) at (229, 127) on xpath=//*[@onclick='addElement()']
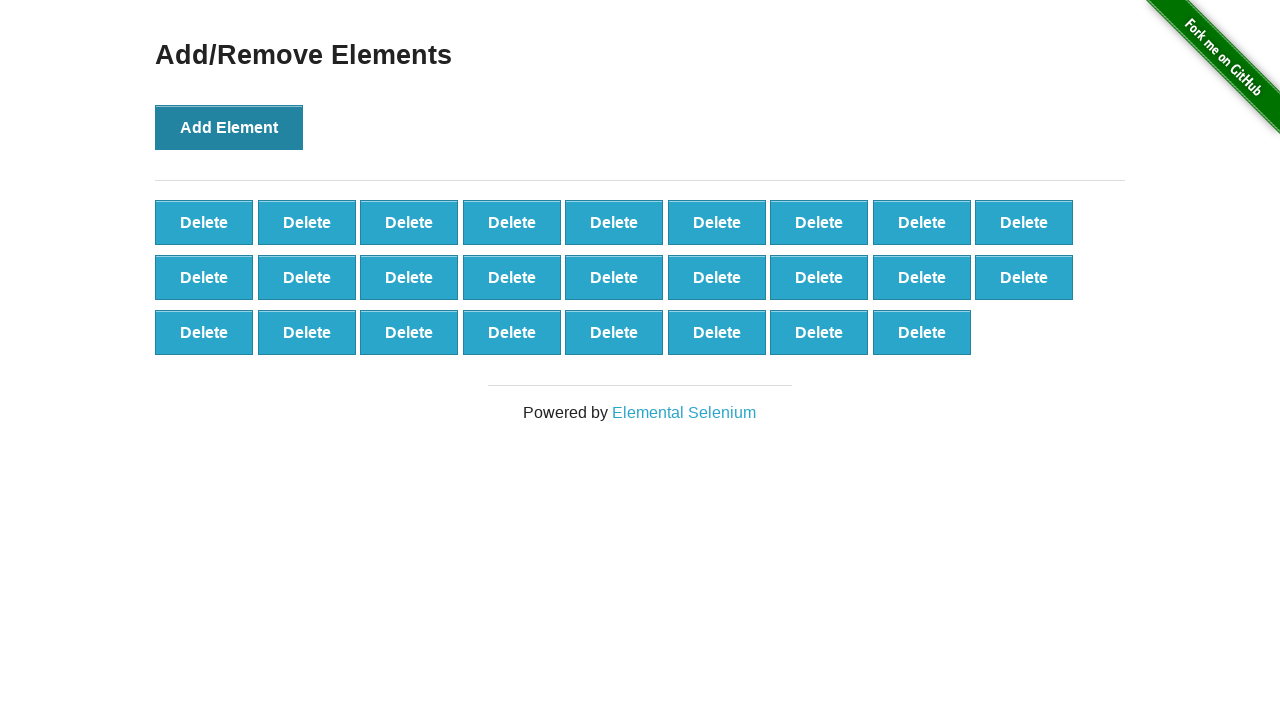

Clicked Add Element button (iteration 27/100) at (229, 127) on xpath=//*[@onclick='addElement()']
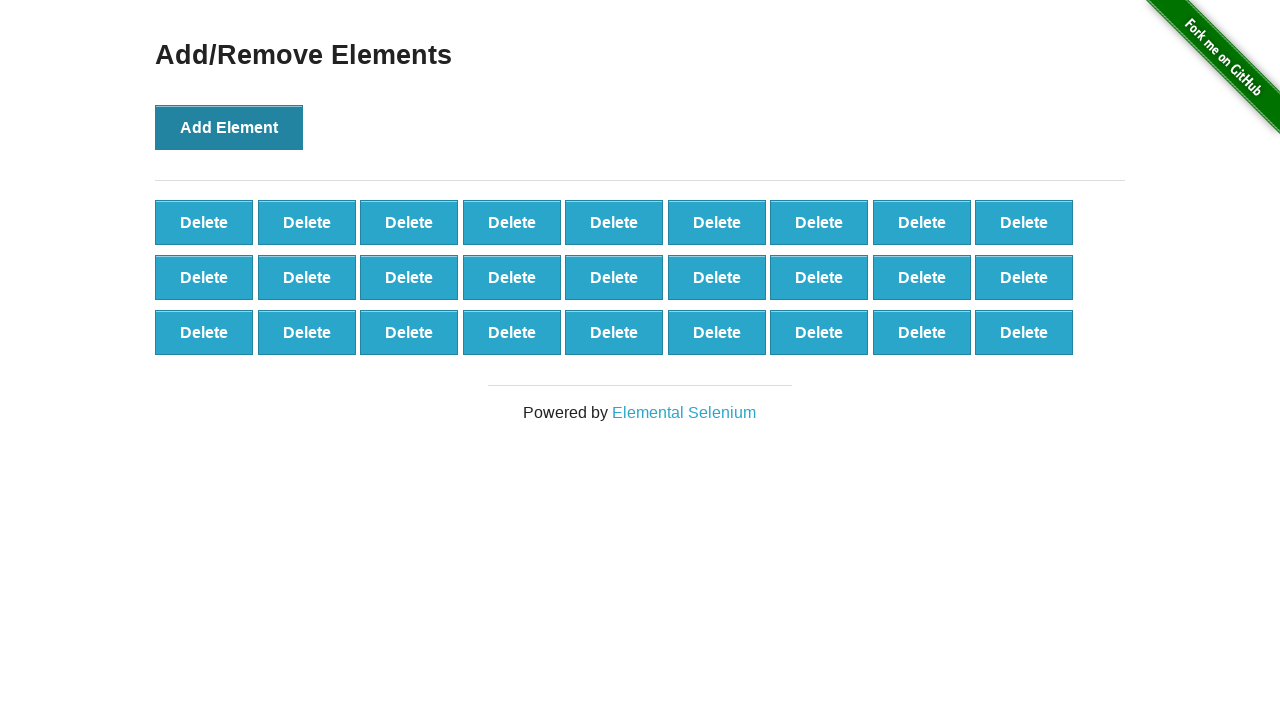

Clicked Add Element button (iteration 28/100) at (229, 127) on xpath=//*[@onclick='addElement()']
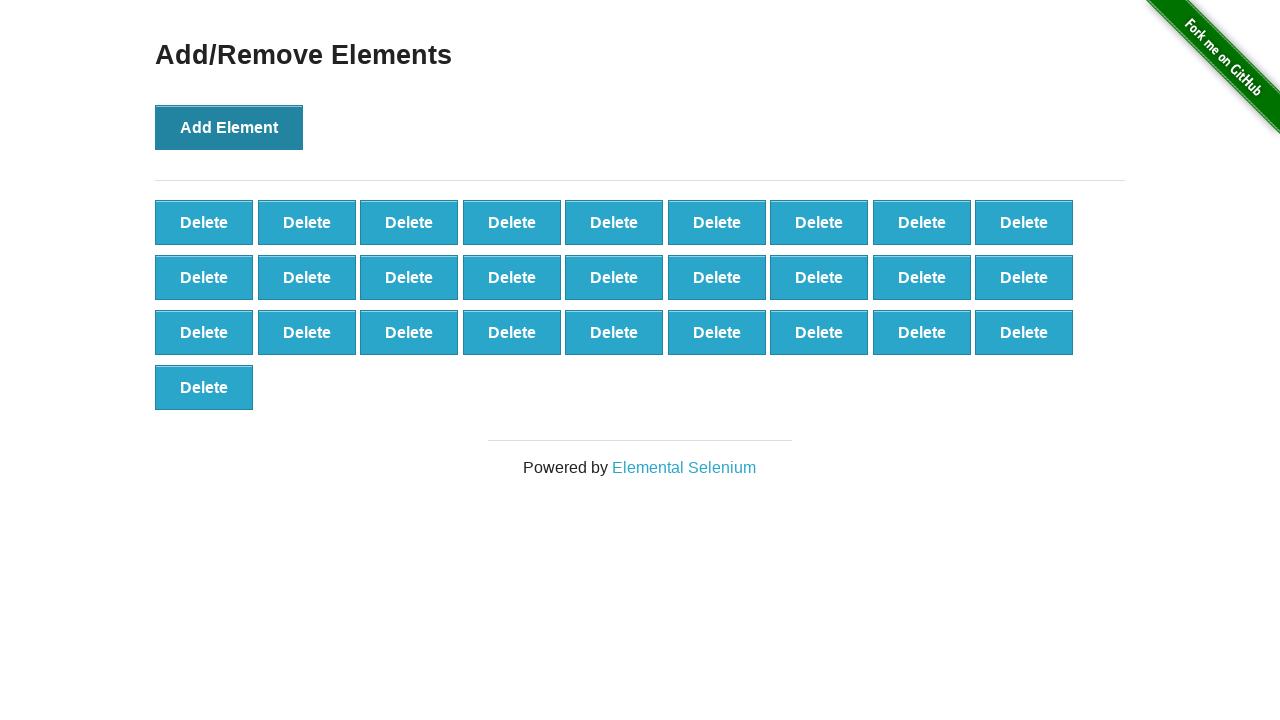

Clicked Add Element button (iteration 29/100) at (229, 127) on xpath=//*[@onclick='addElement()']
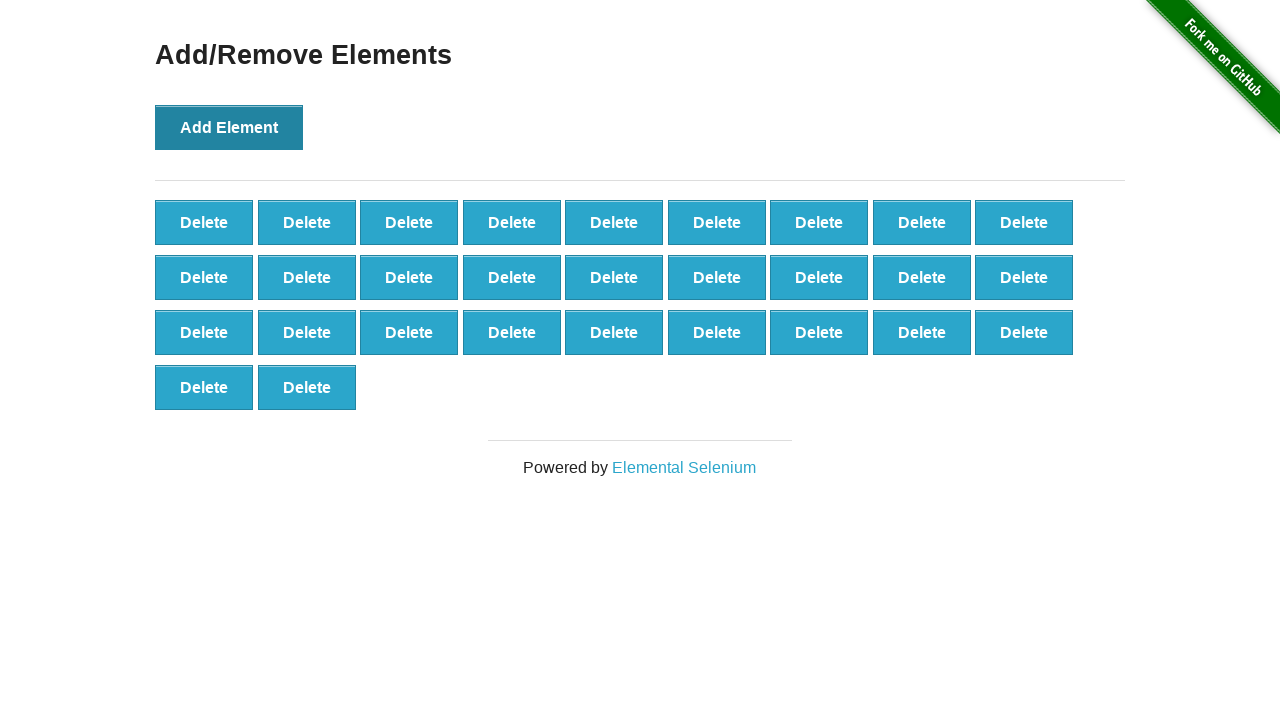

Clicked Add Element button (iteration 30/100) at (229, 127) on xpath=//*[@onclick='addElement()']
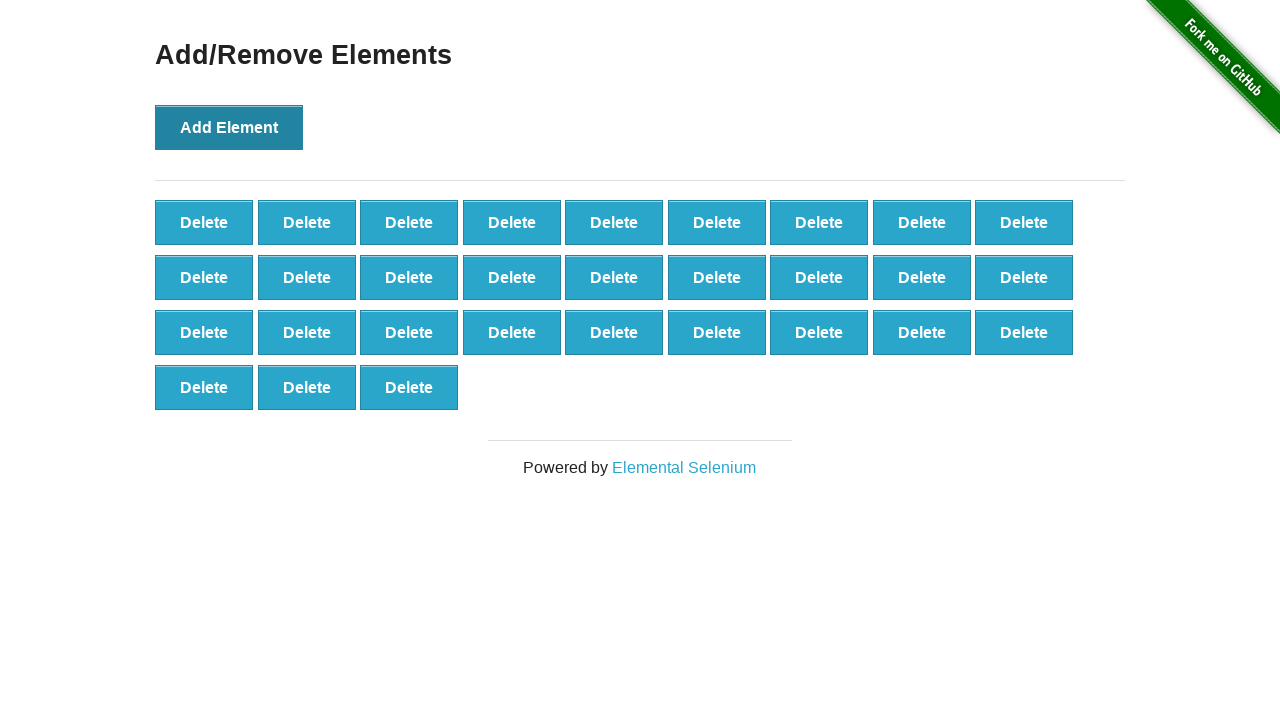

Clicked Add Element button (iteration 31/100) at (229, 127) on xpath=//*[@onclick='addElement()']
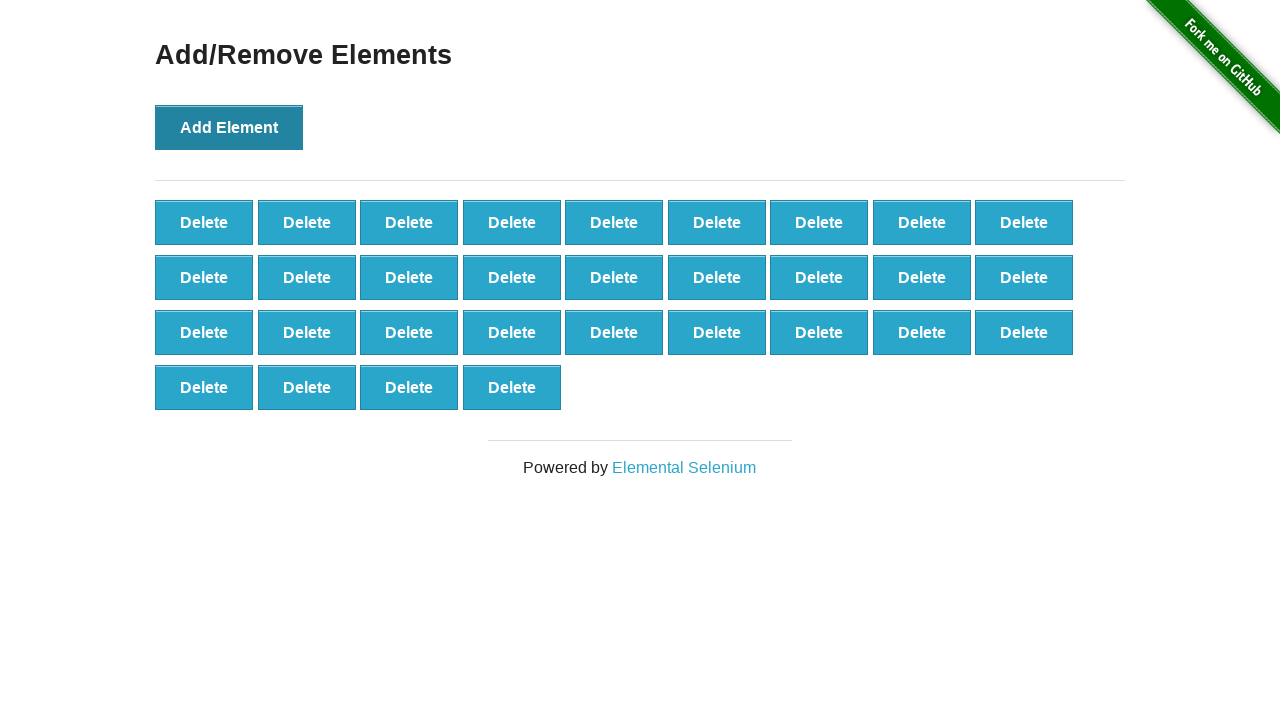

Clicked Add Element button (iteration 32/100) at (229, 127) on xpath=//*[@onclick='addElement()']
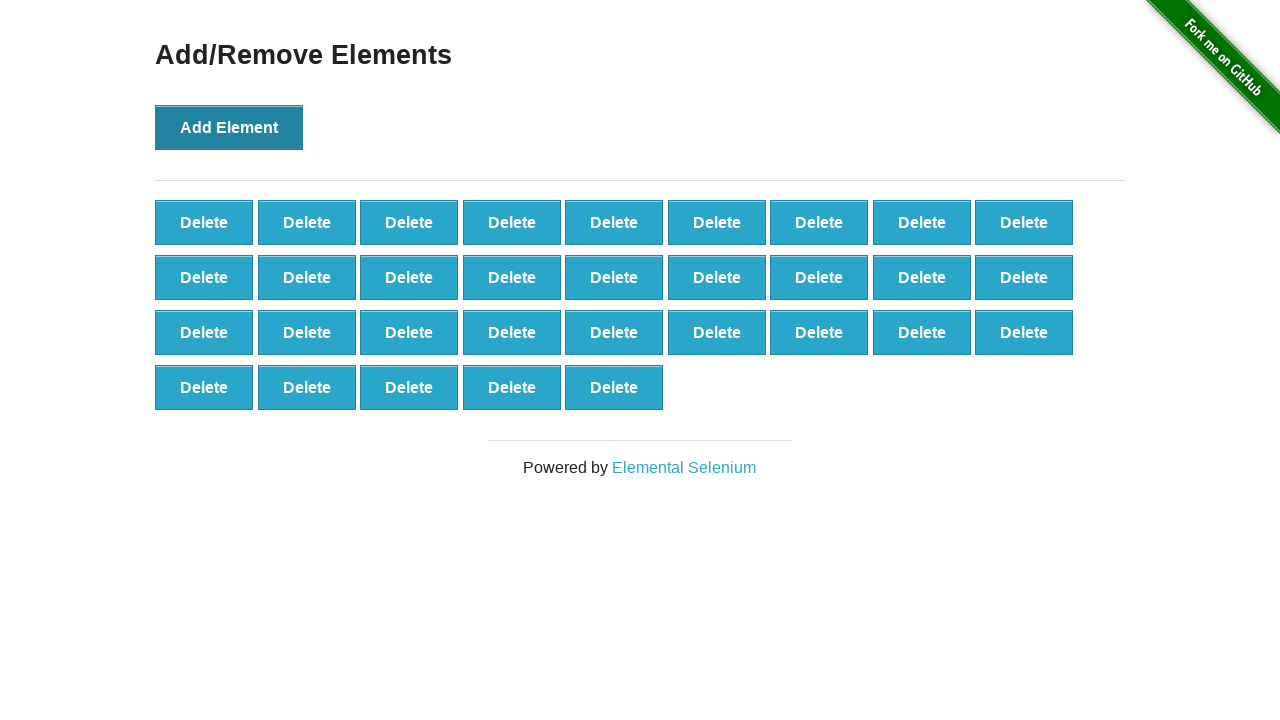

Clicked Add Element button (iteration 33/100) at (229, 127) on xpath=//*[@onclick='addElement()']
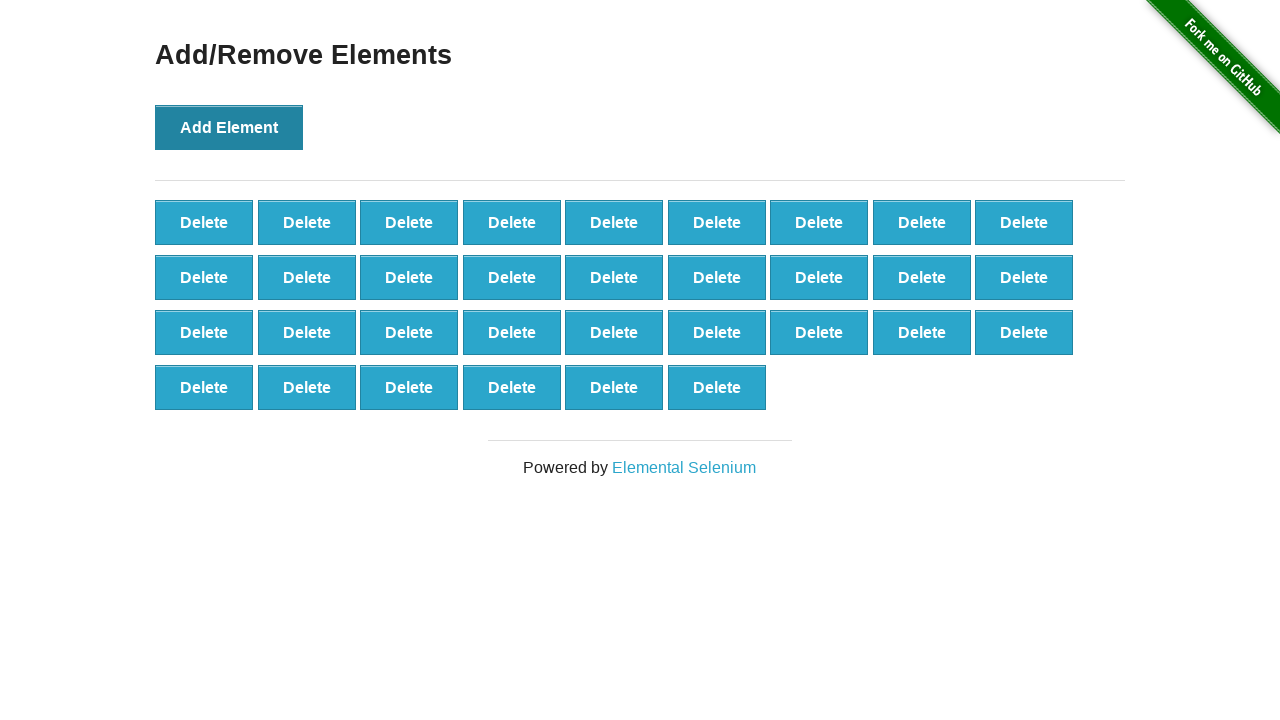

Clicked Add Element button (iteration 34/100) at (229, 127) on xpath=//*[@onclick='addElement()']
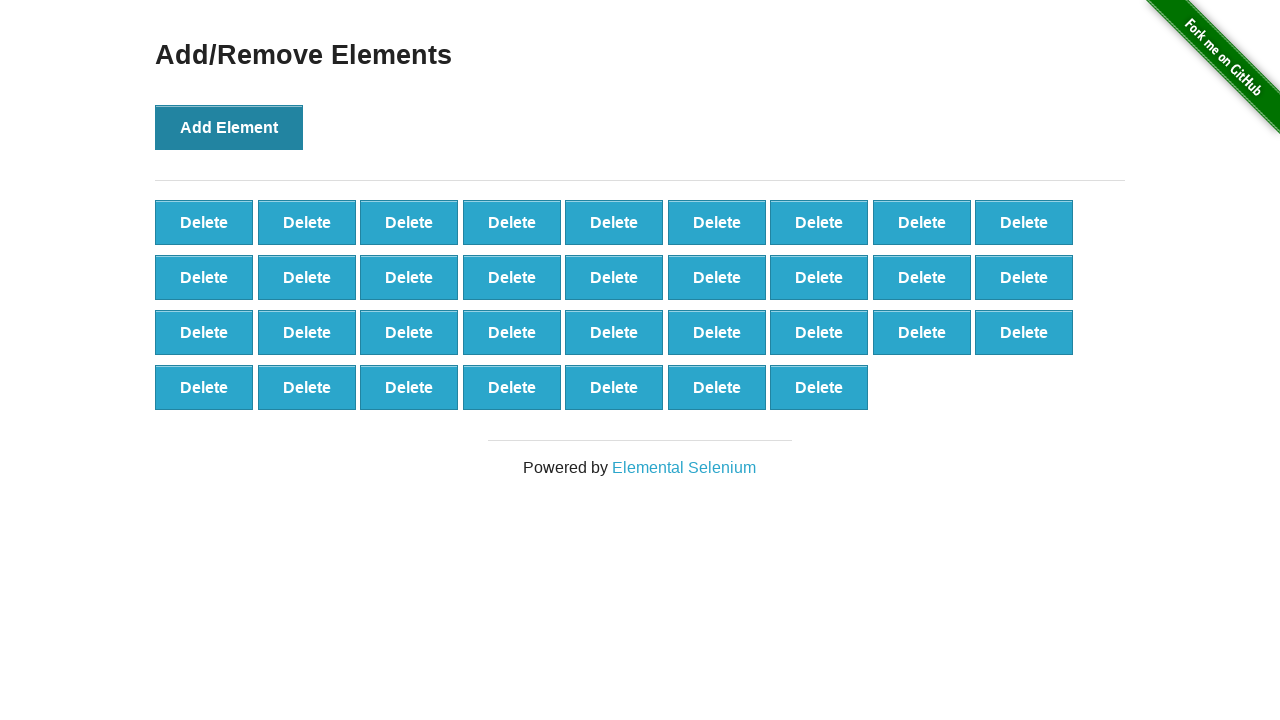

Clicked Add Element button (iteration 35/100) at (229, 127) on xpath=//*[@onclick='addElement()']
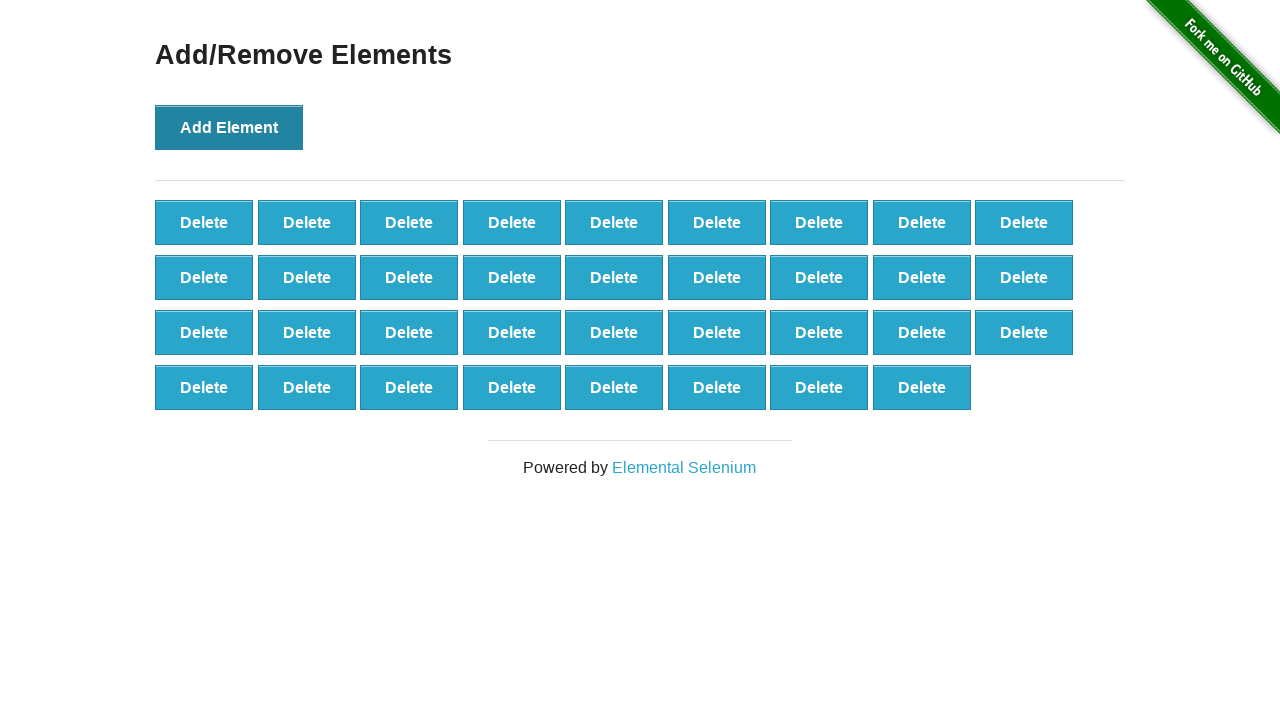

Clicked Add Element button (iteration 36/100) at (229, 127) on xpath=//*[@onclick='addElement()']
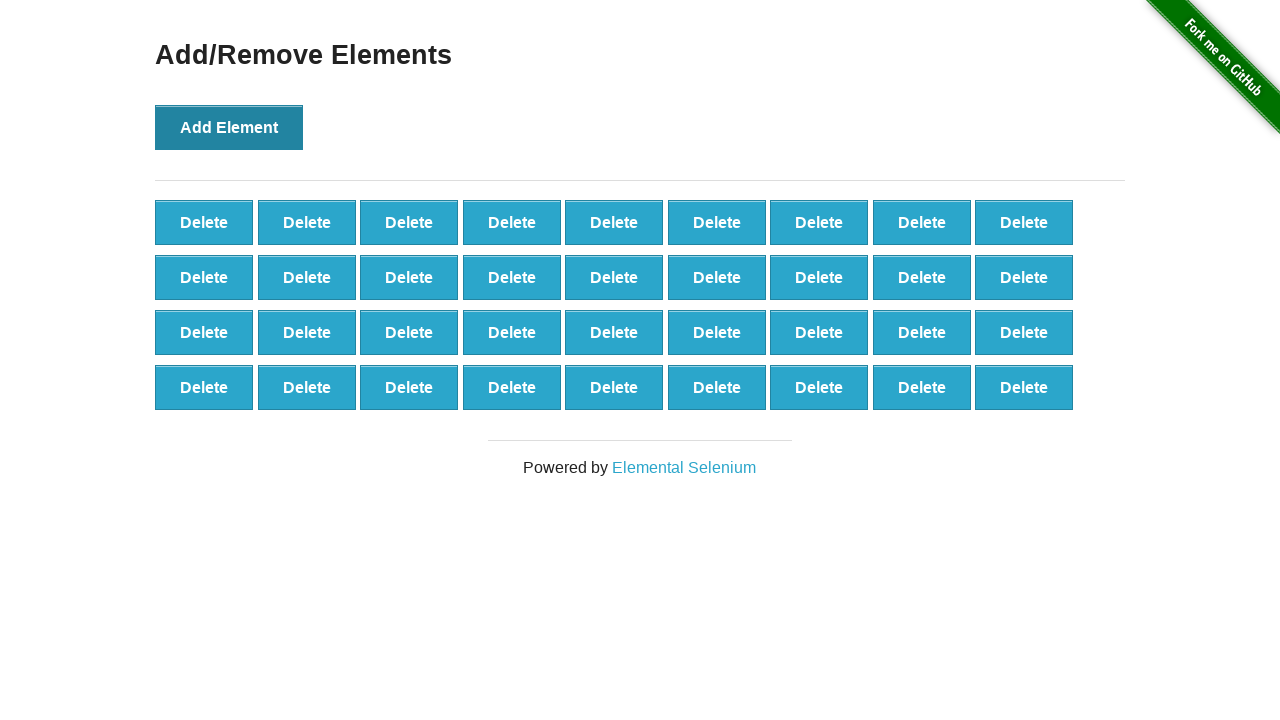

Clicked Add Element button (iteration 37/100) at (229, 127) on xpath=//*[@onclick='addElement()']
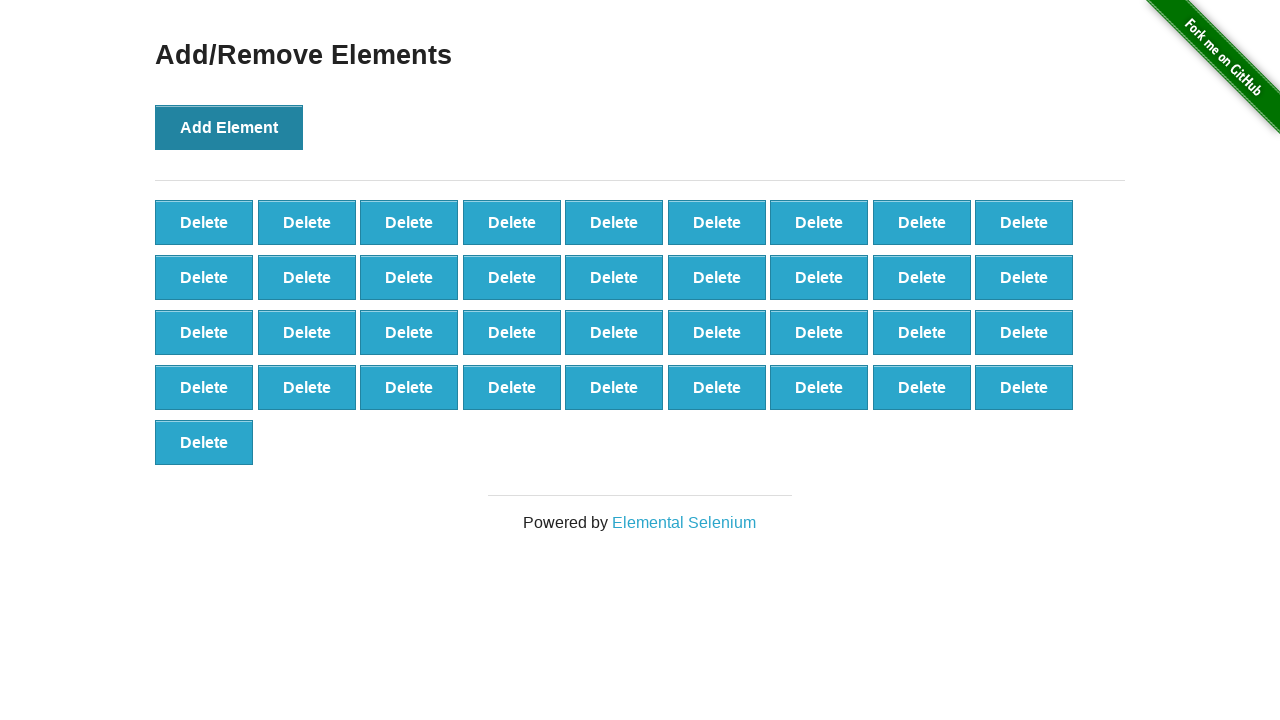

Clicked Add Element button (iteration 38/100) at (229, 127) on xpath=//*[@onclick='addElement()']
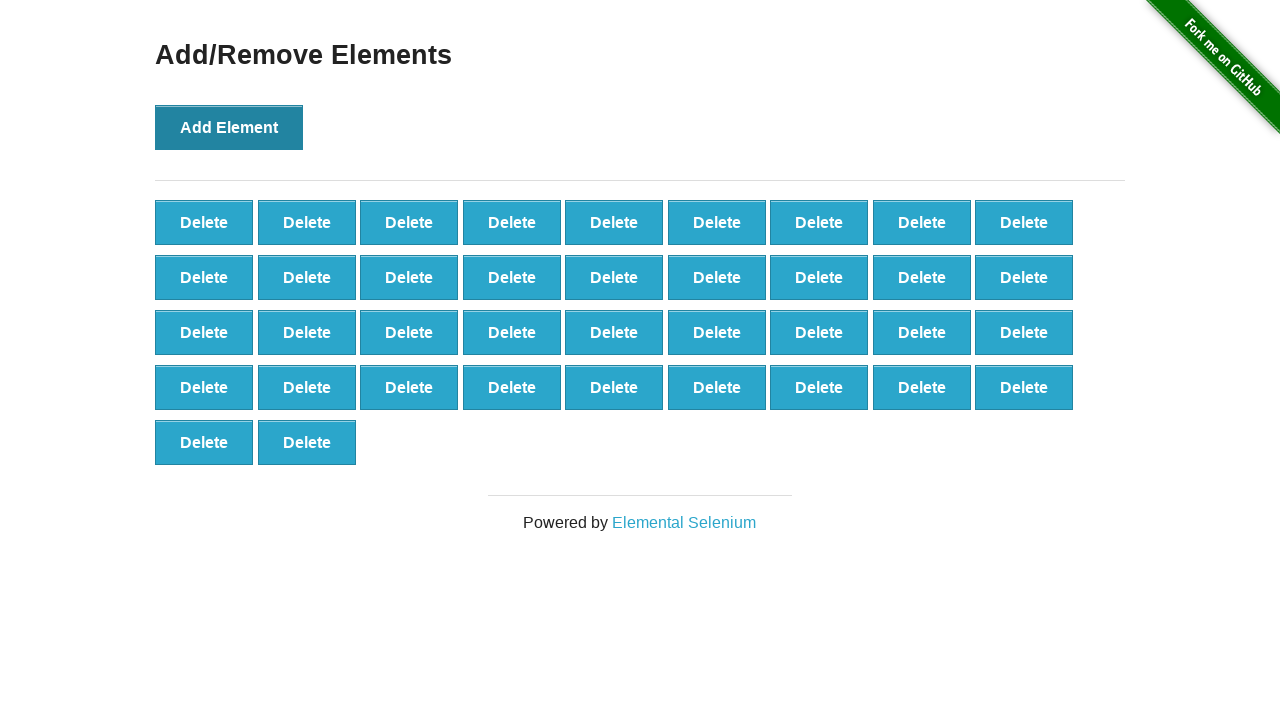

Clicked Add Element button (iteration 39/100) at (229, 127) on xpath=//*[@onclick='addElement()']
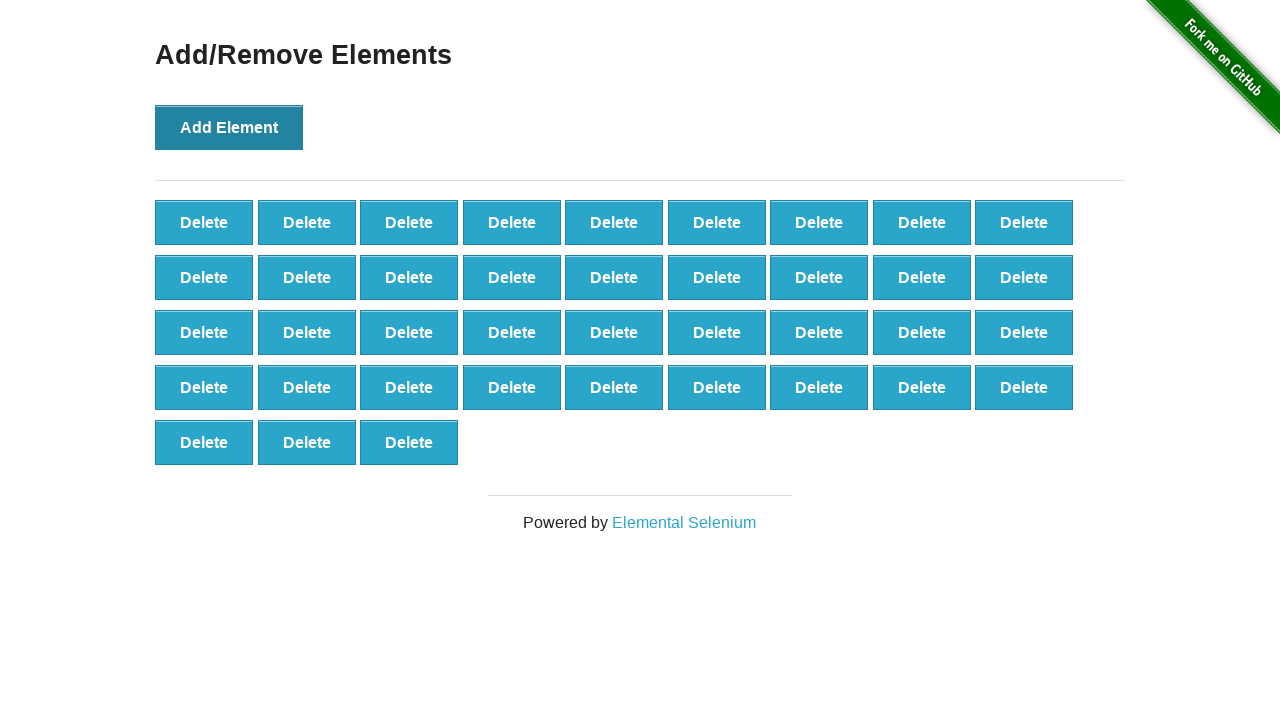

Clicked Add Element button (iteration 40/100) at (229, 127) on xpath=//*[@onclick='addElement()']
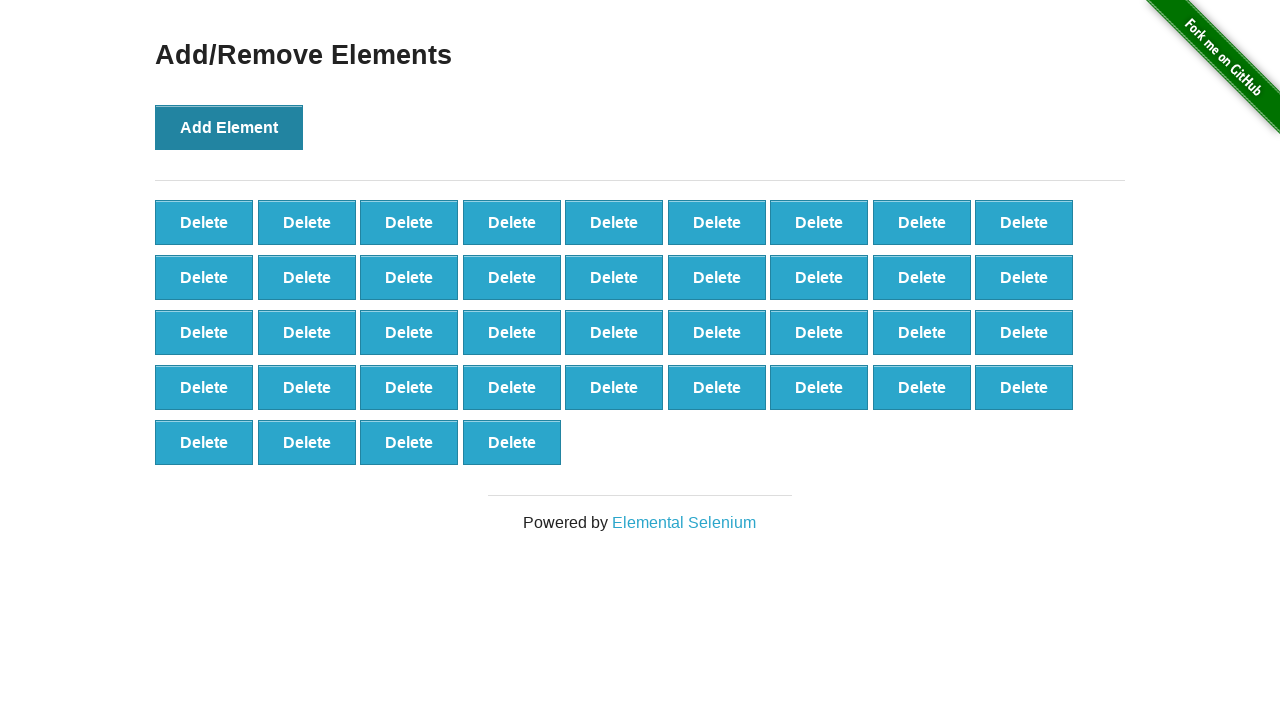

Clicked Add Element button (iteration 41/100) at (229, 127) on xpath=//*[@onclick='addElement()']
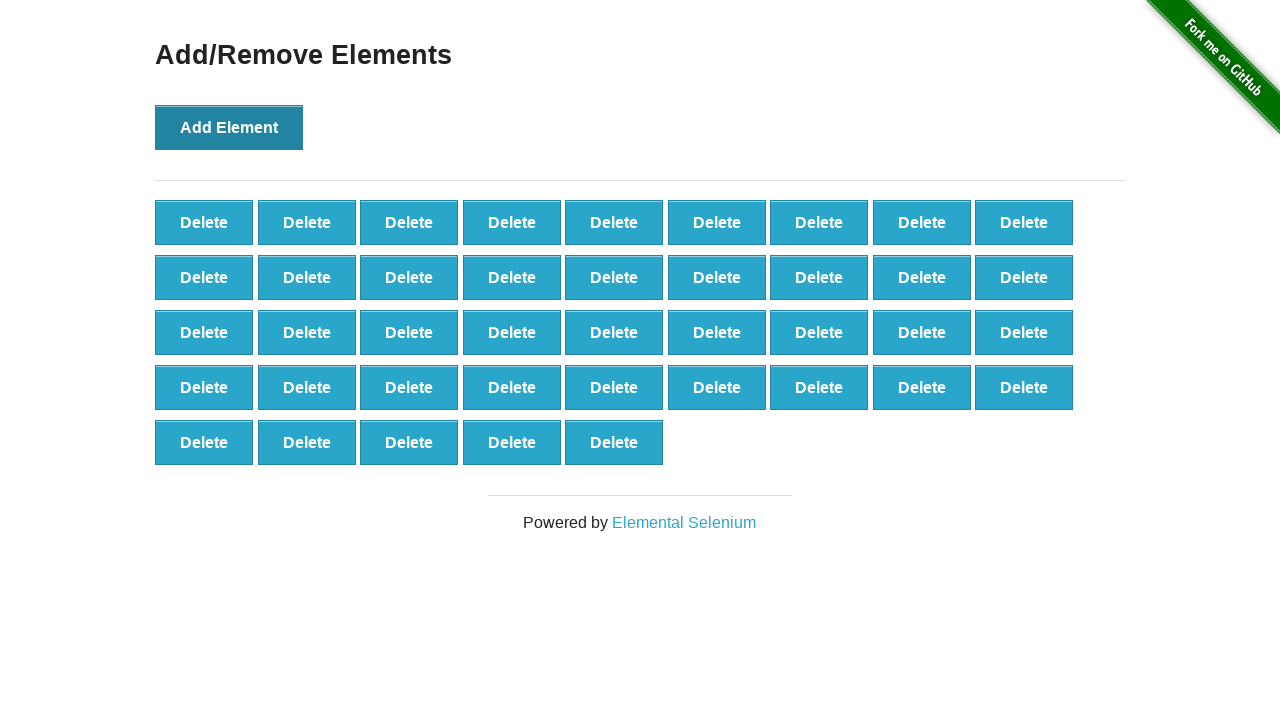

Clicked Add Element button (iteration 42/100) at (229, 127) on xpath=//*[@onclick='addElement()']
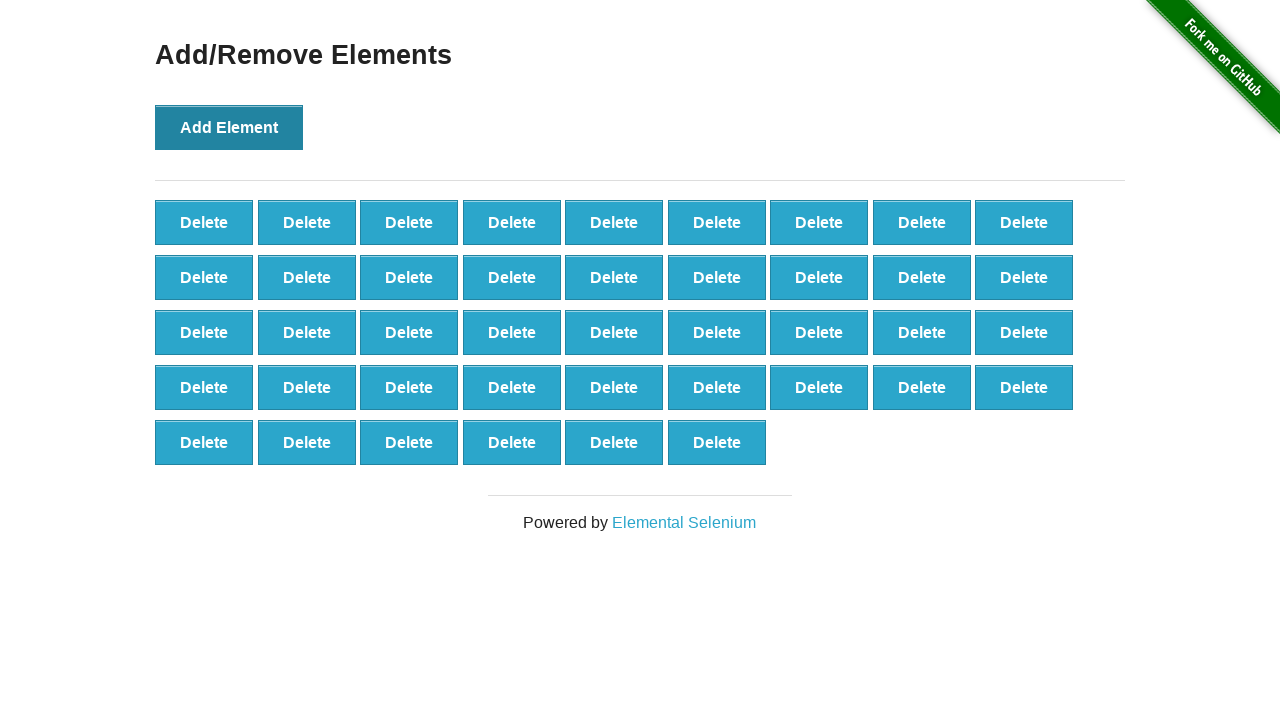

Clicked Add Element button (iteration 43/100) at (229, 127) on xpath=//*[@onclick='addElement()']
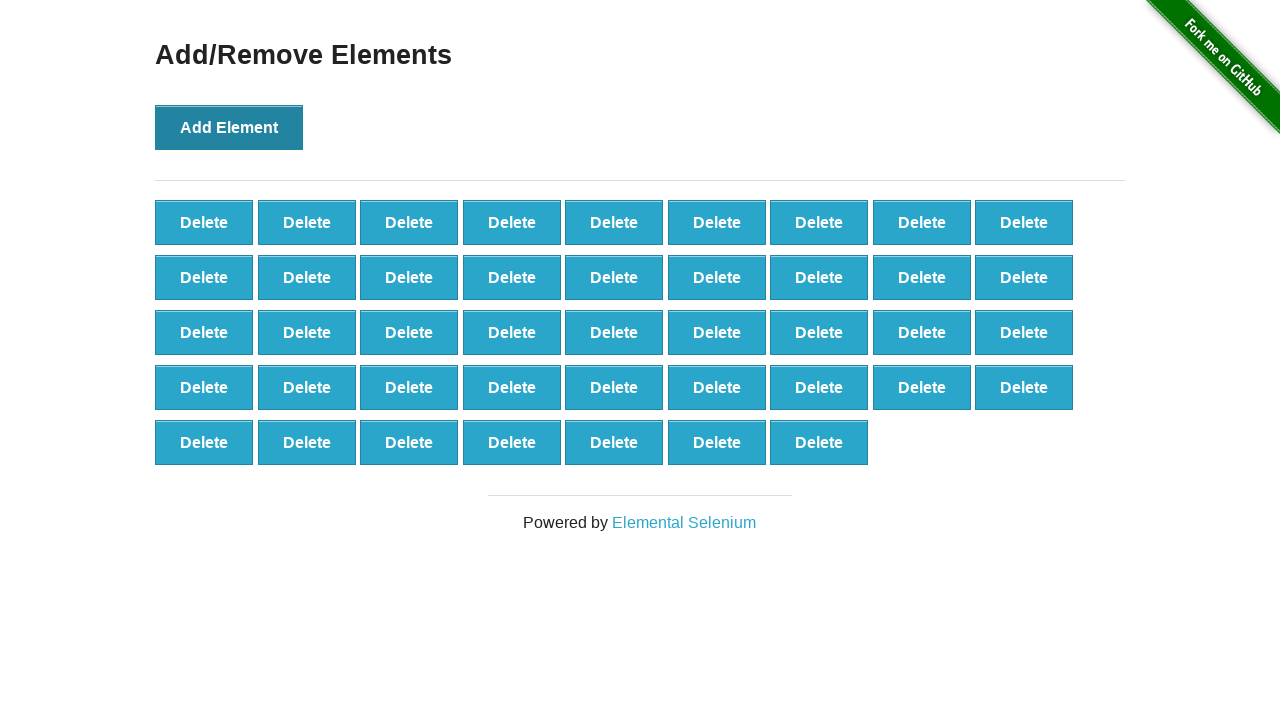

Clicked Add Element button (iteration 44/100) at (229, 127) on xpath=//*[@onclick='addElement()']
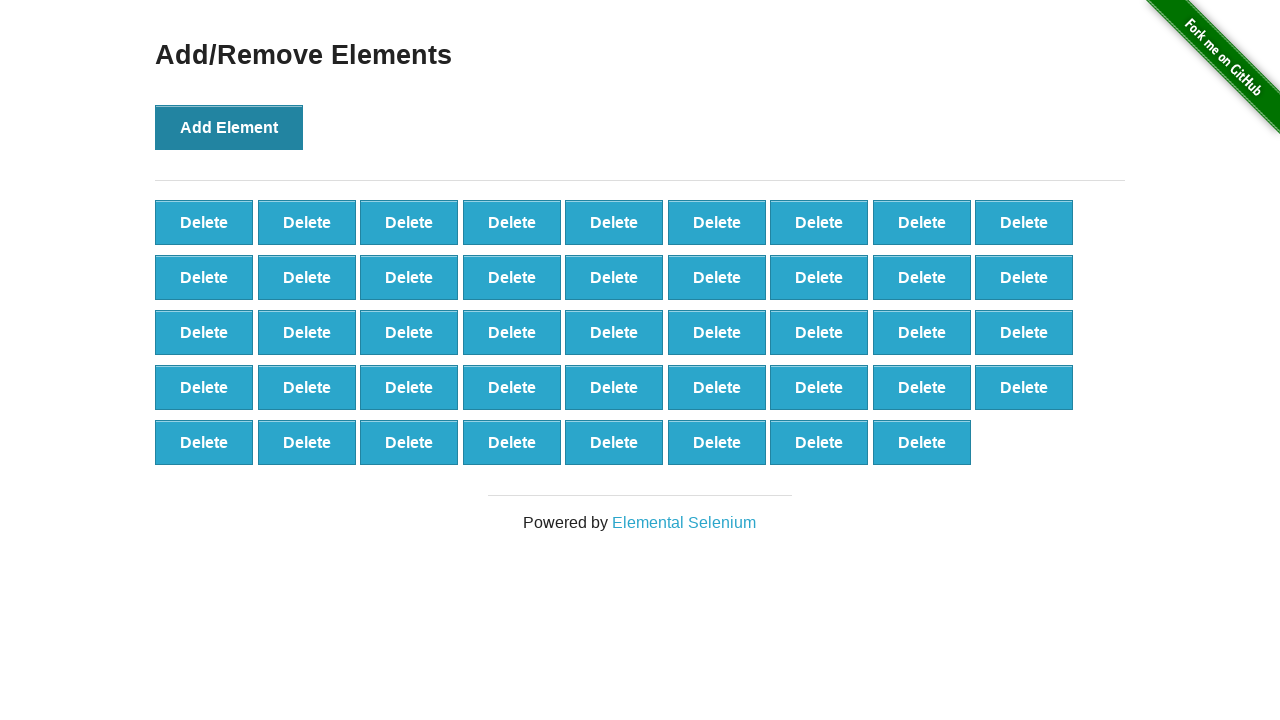

Clicked Add Element button (iteration 45/100) at (229, 127) on xpath=//*[@onclick='addElement()']
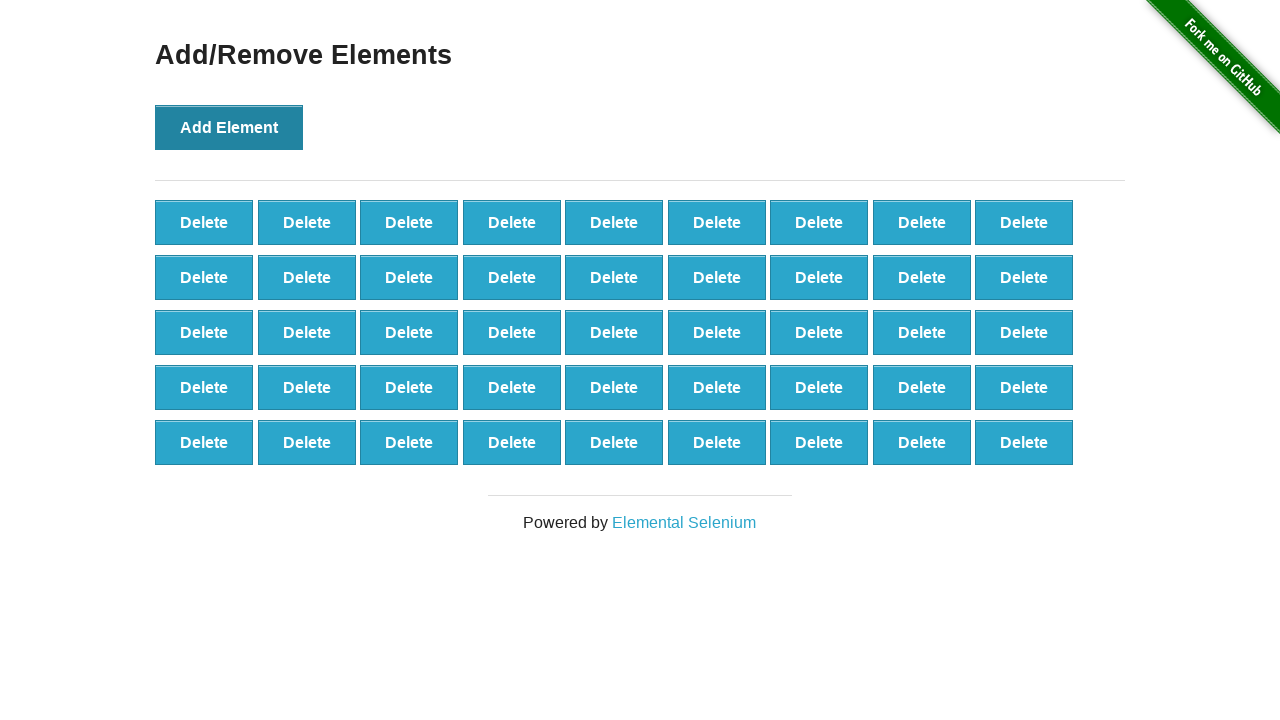

Clicked Add Element button (iteration 46/100) at (229, 127) on xpath=//*[@onclick='addElement()']
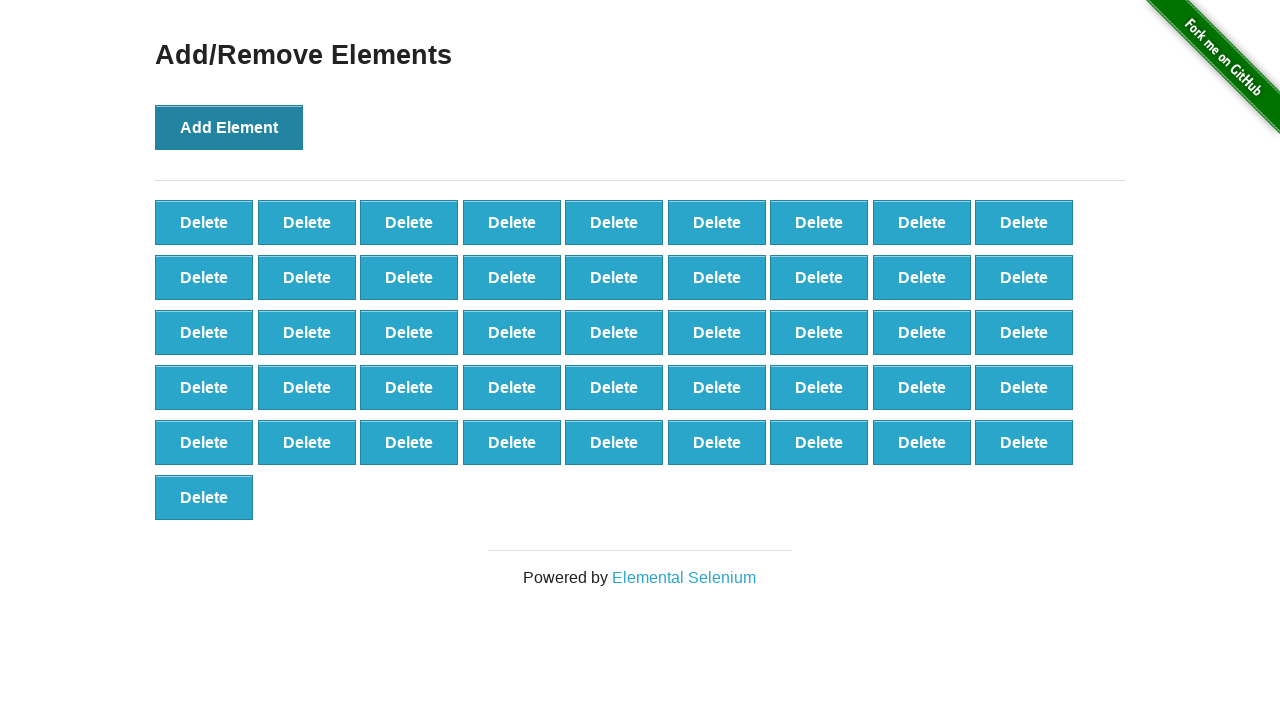

Clicked Add Element button (iteration 47/100) at (229, 127) on xpath=//*[@onclick='addElement()']
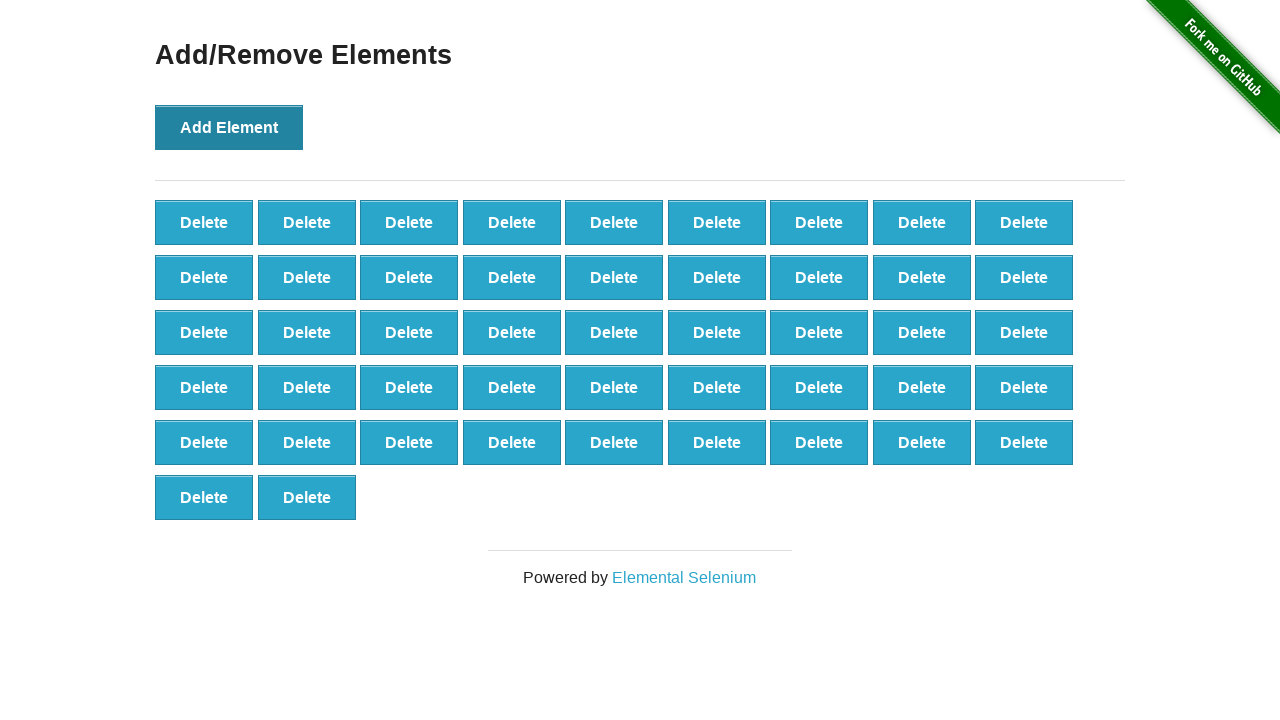

Clicked Add Element button (iteration 48/100) at (229, 127) on xpath=//*[@onclick='addElement()']
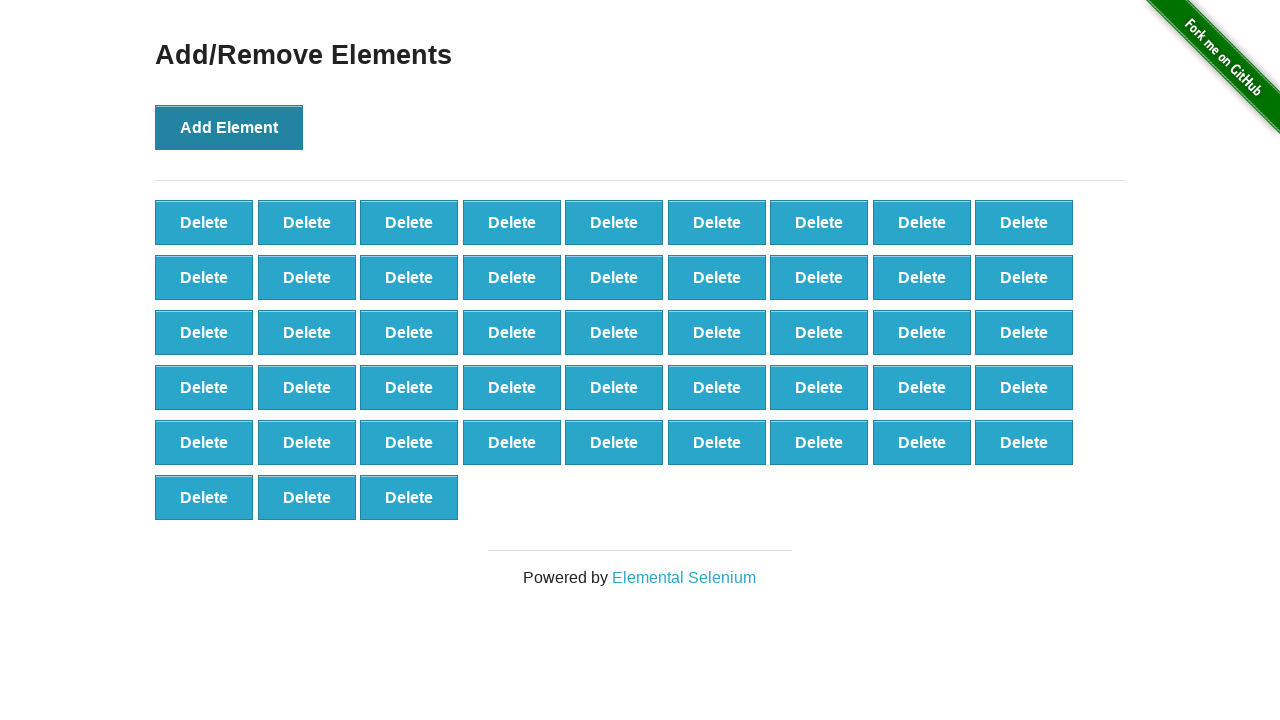

Clicked Add Element button (iteration 49/100) at (229, 127) on xpath=//*[@onclick='addElement()']
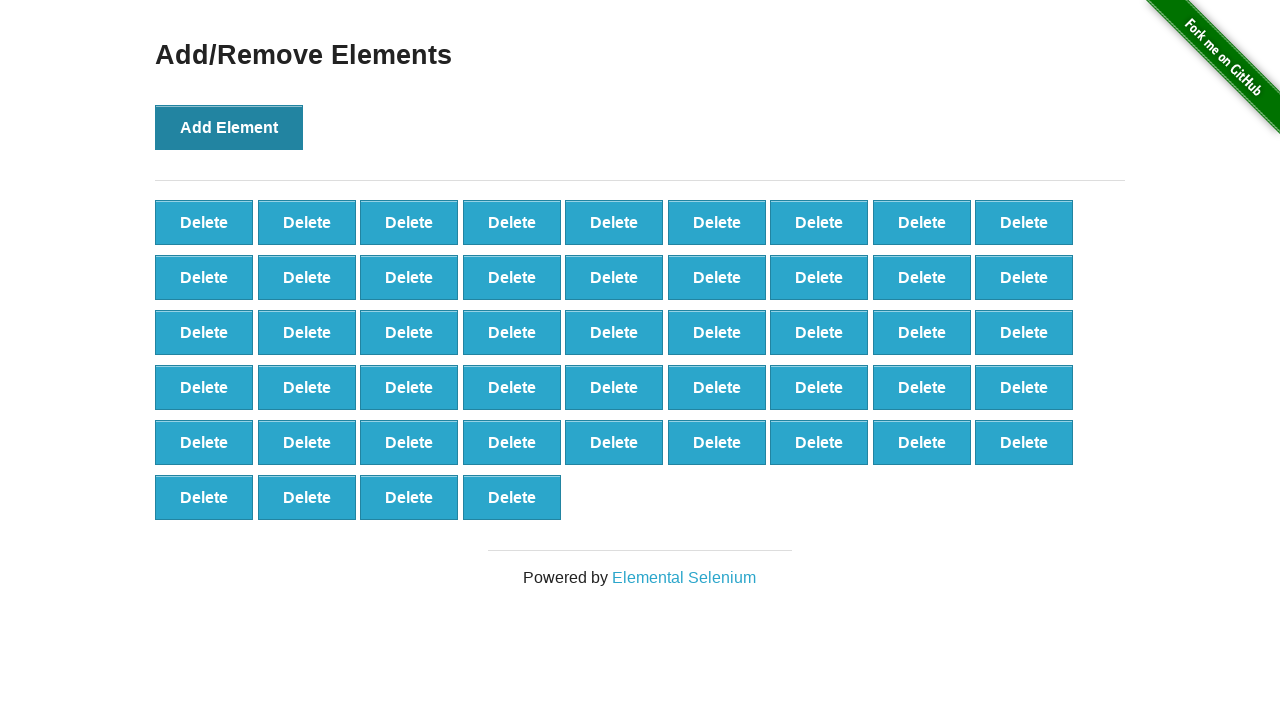

Clicked Add Element button (iteration 50/100) at (229, 127) on xpath=//*[@onclick='addElement()']
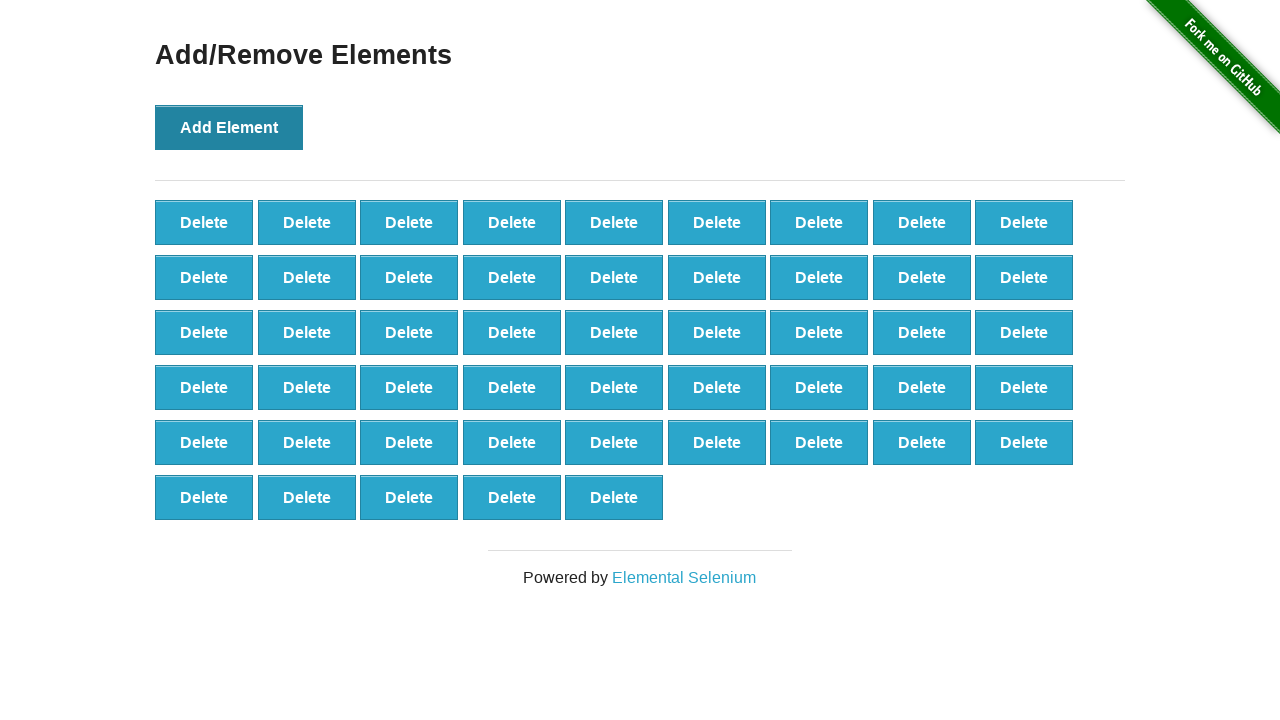

Clicked Add Element button (iteration 51/100) at (229, 127) on xpath=//*[@onclick='addElement()']
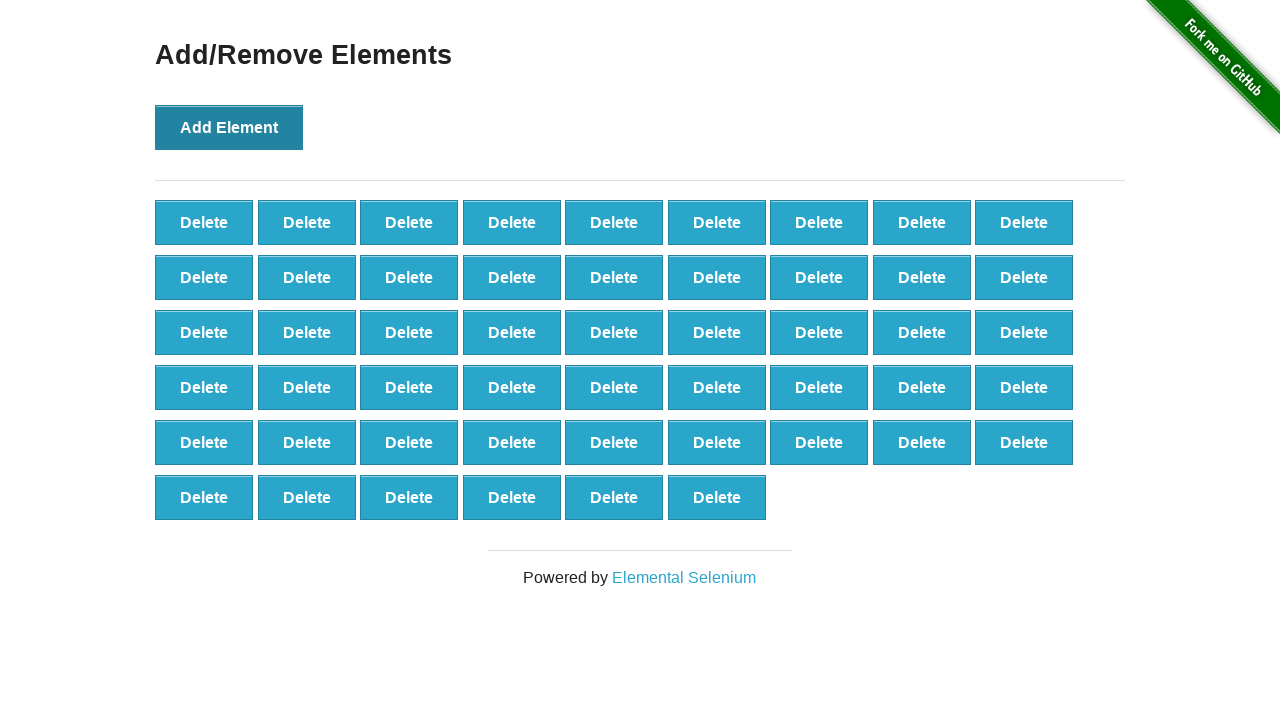

Clicked Add Element button (iteration 52/100) at (229, 127) on xpath=//*[@onclick='addElement()']
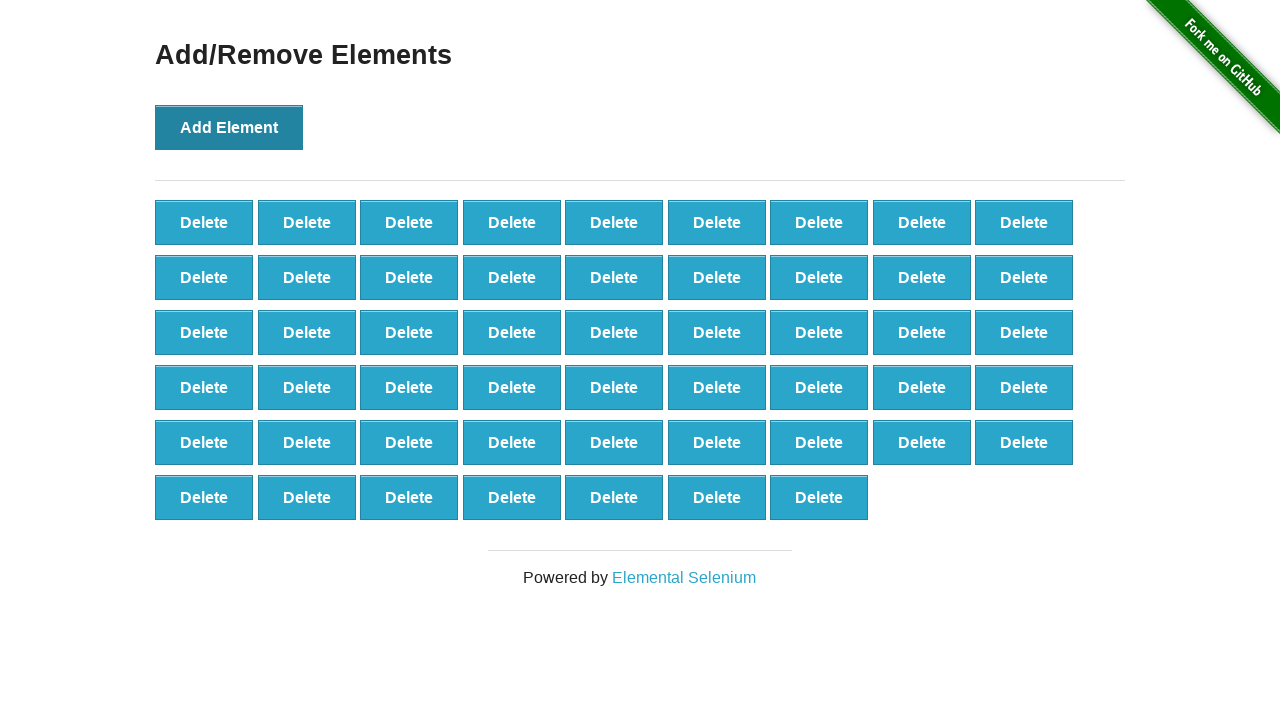

Clicked Add Element button (iteration 53/100) at (229, 127) on xpath=//*[@onclick='addElement()']
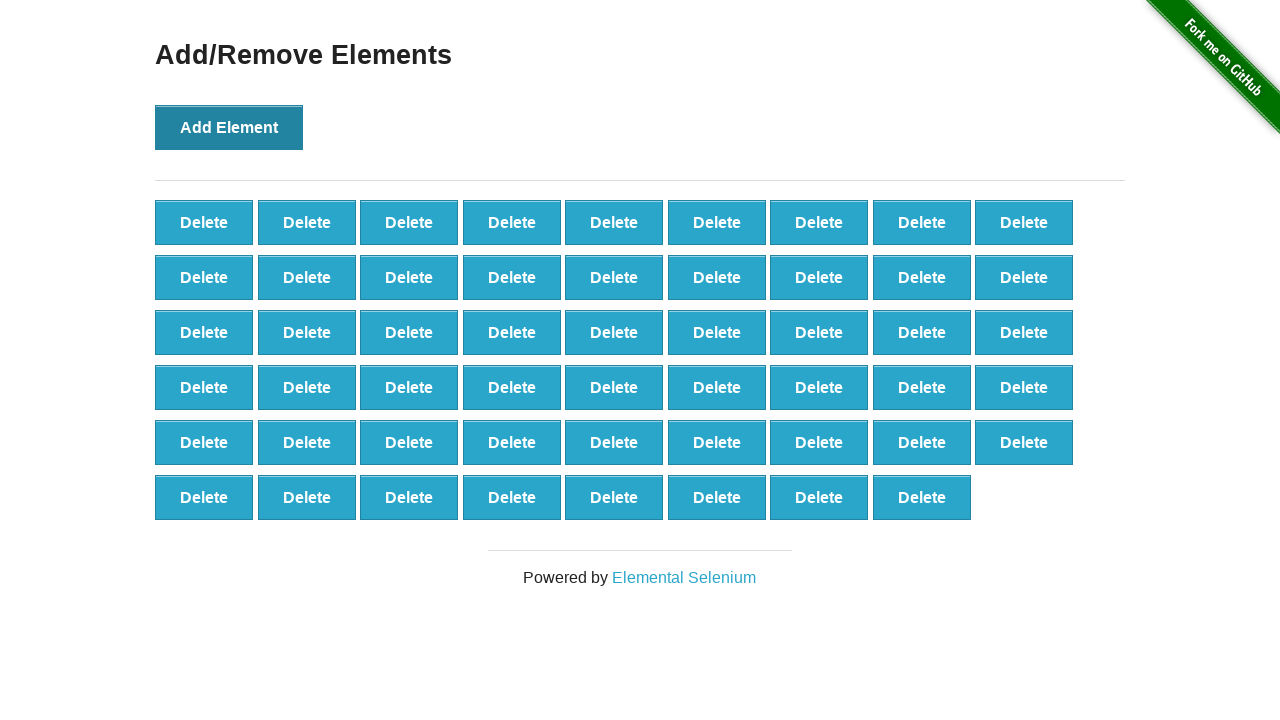

Clicked Add Element button (iteration 54/100) at (229, 127) on xpath=//*[@onclick='addElement()']
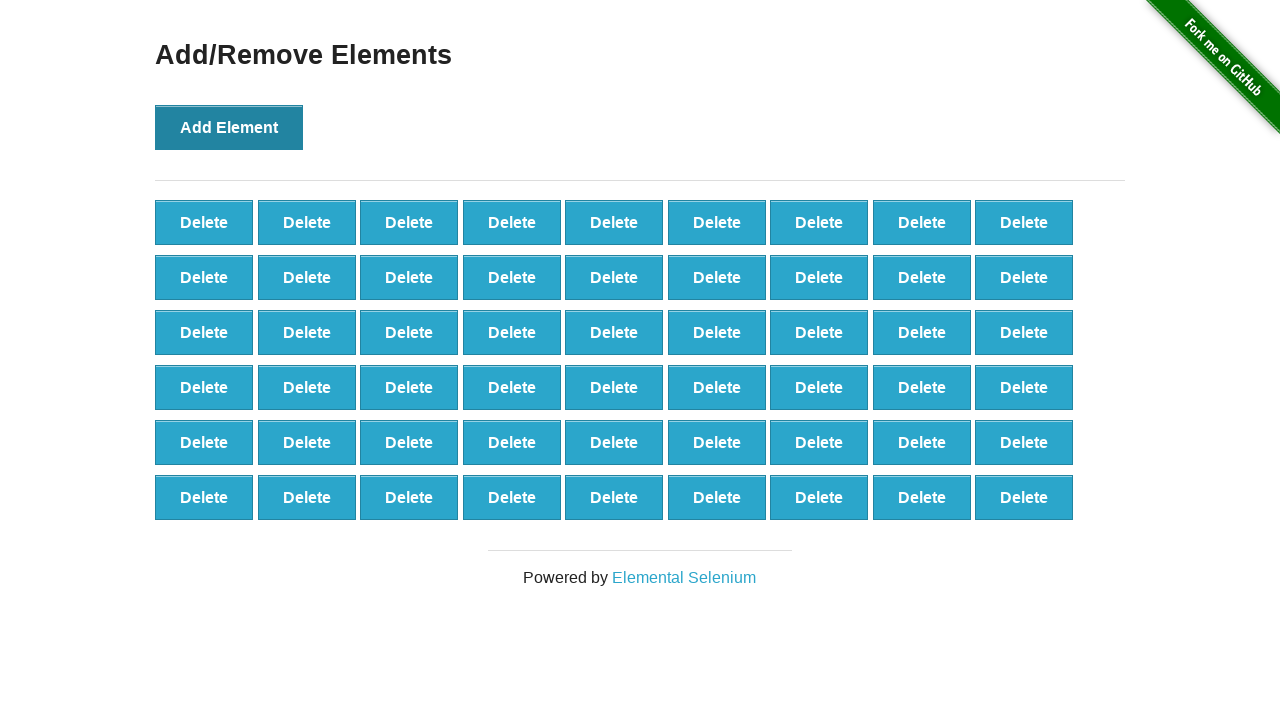

Clicked Add Element button (iteration 55/100) at (229, 127) on xpath=//*[@onclick='addElement()']
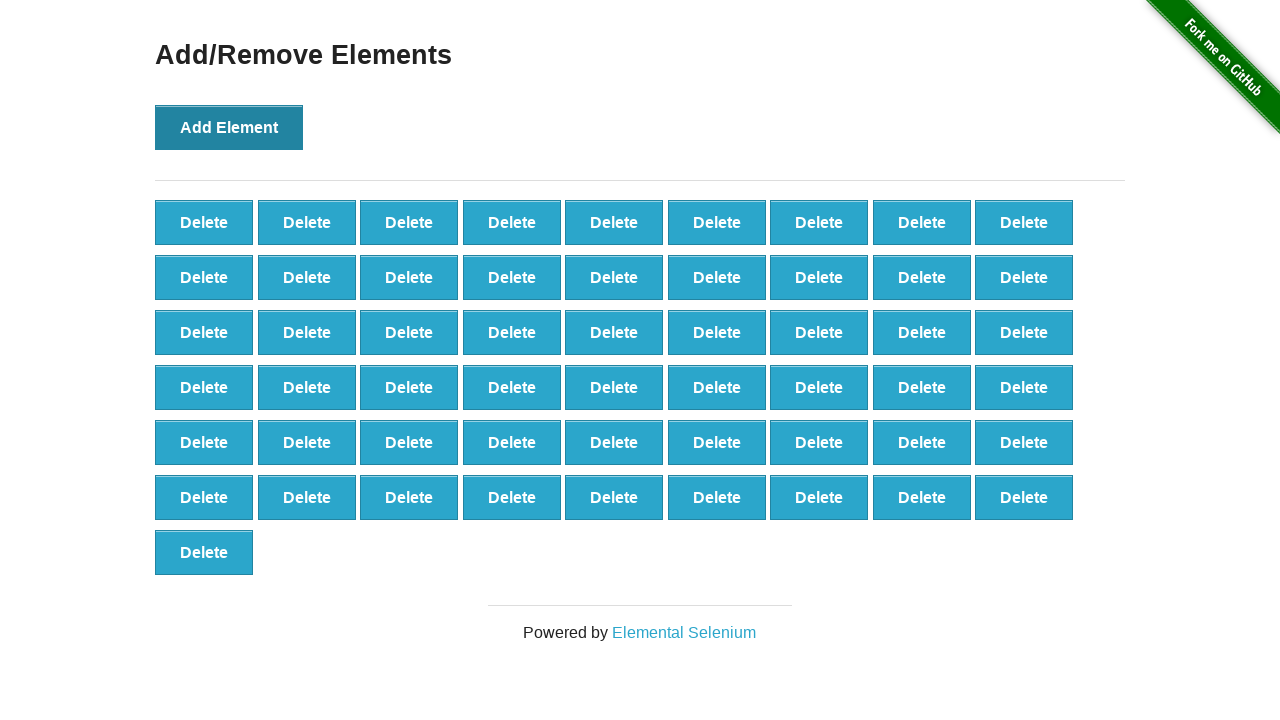

Clicked Add Element button (iteration 56/100) at (229, 127) on xpath=//*[@onclick='addElement()']
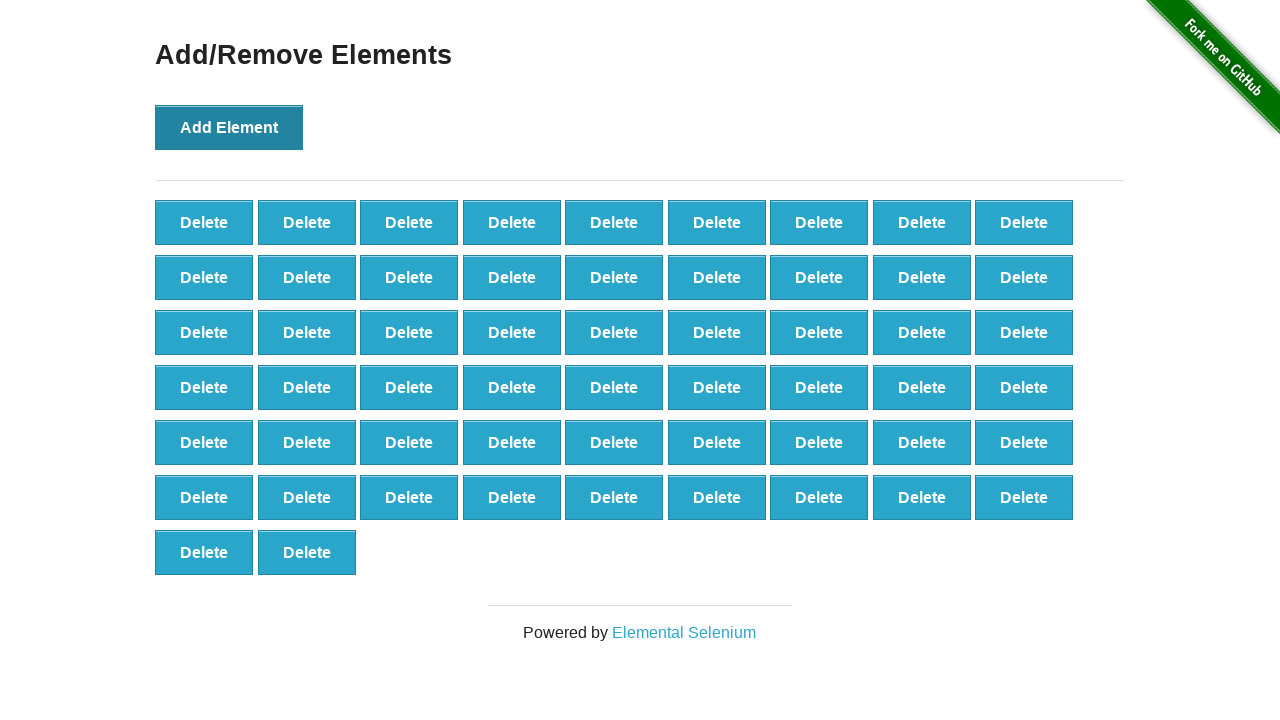

Clicked Add Element button (iteration 57/100) at (229, 127) on xpath=//*[@onclick='addElement()']
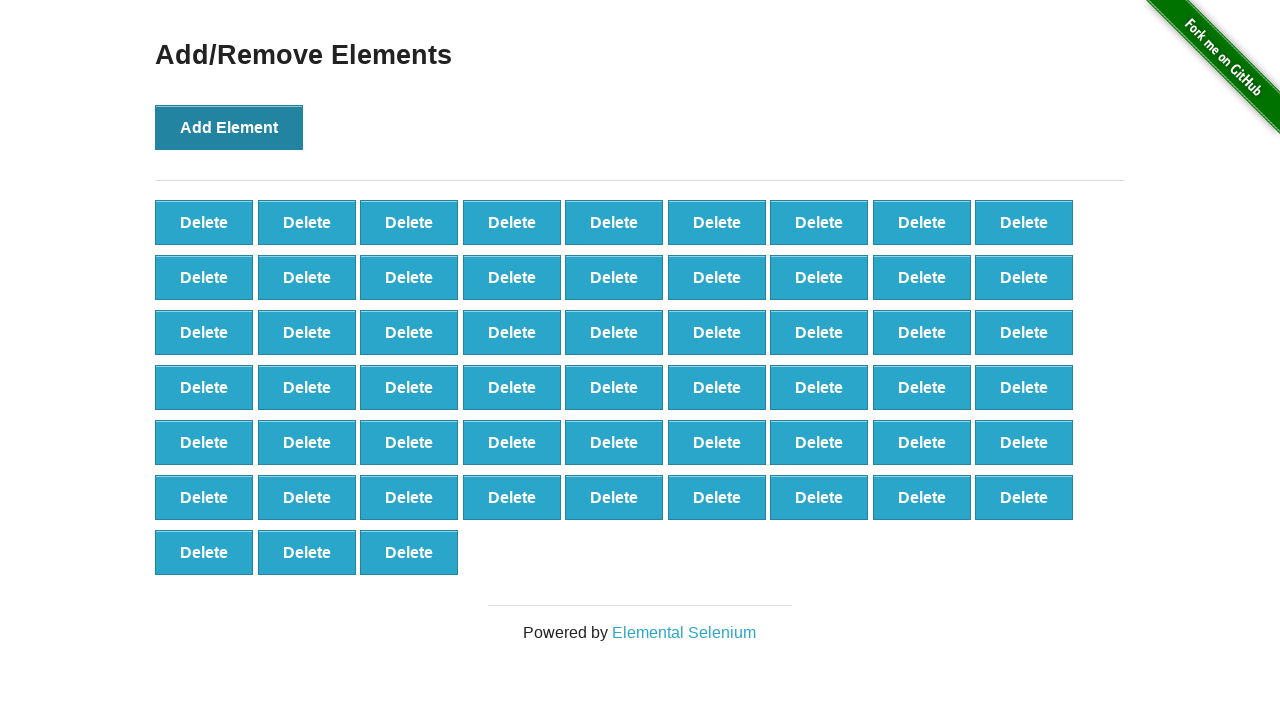

Clicked Add Element button (iteration 58/100) at (229, 127) on xpath=//*[@onclick='addElement()']
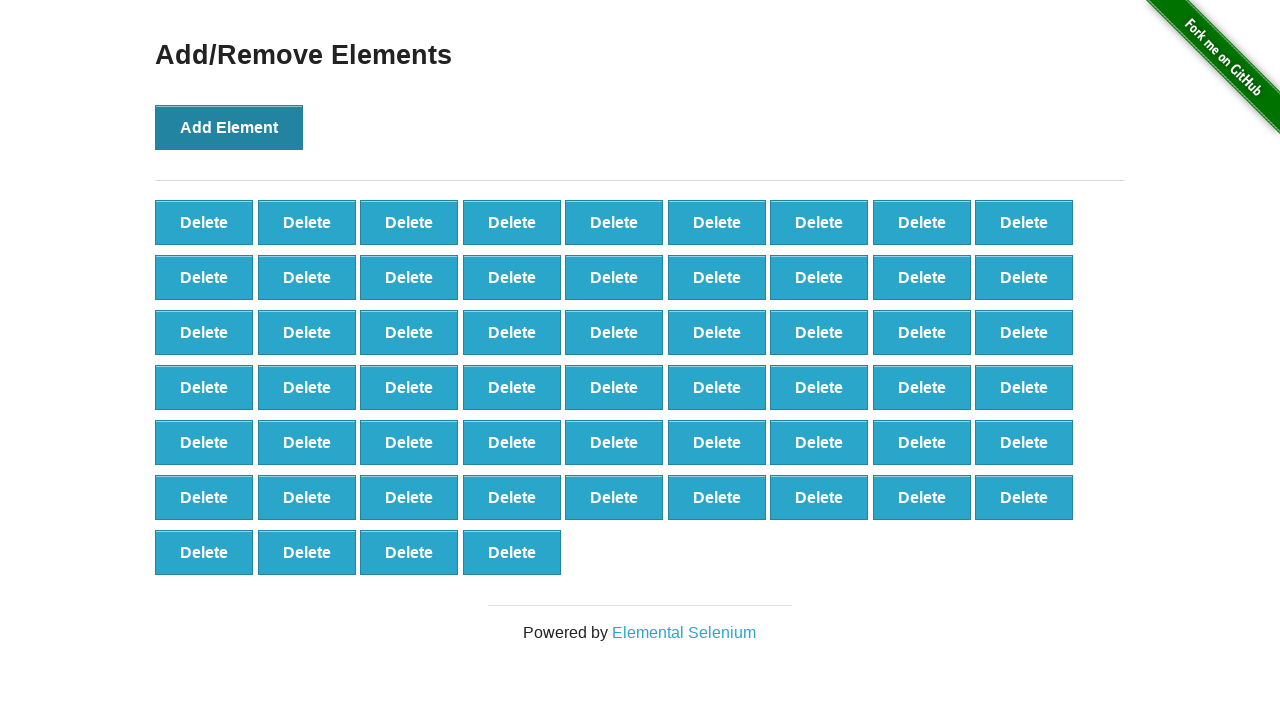

Clicked Add Element button (iteration 59/100) at (229, 127) on xpath=//*[@onclick='addElement()']
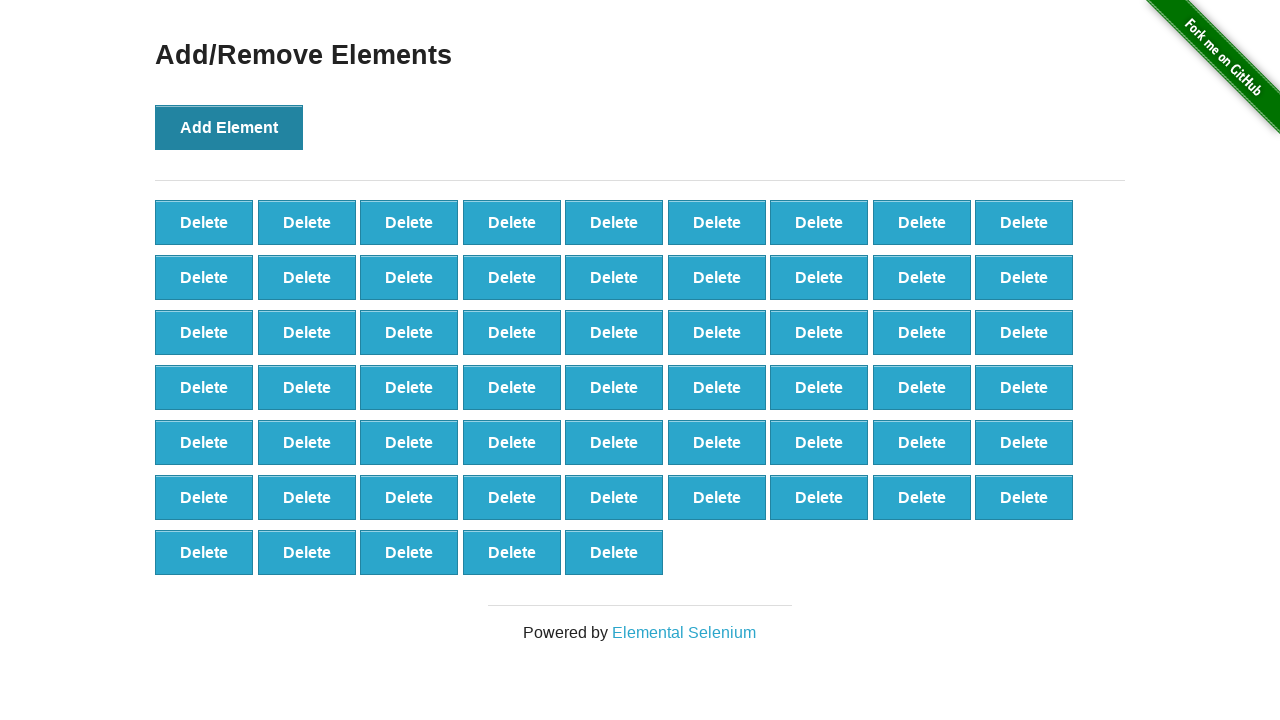

Clicked Add Element button (iteration 60/100) at (229, 127) on xpath=//*[@onclick='addElement()']
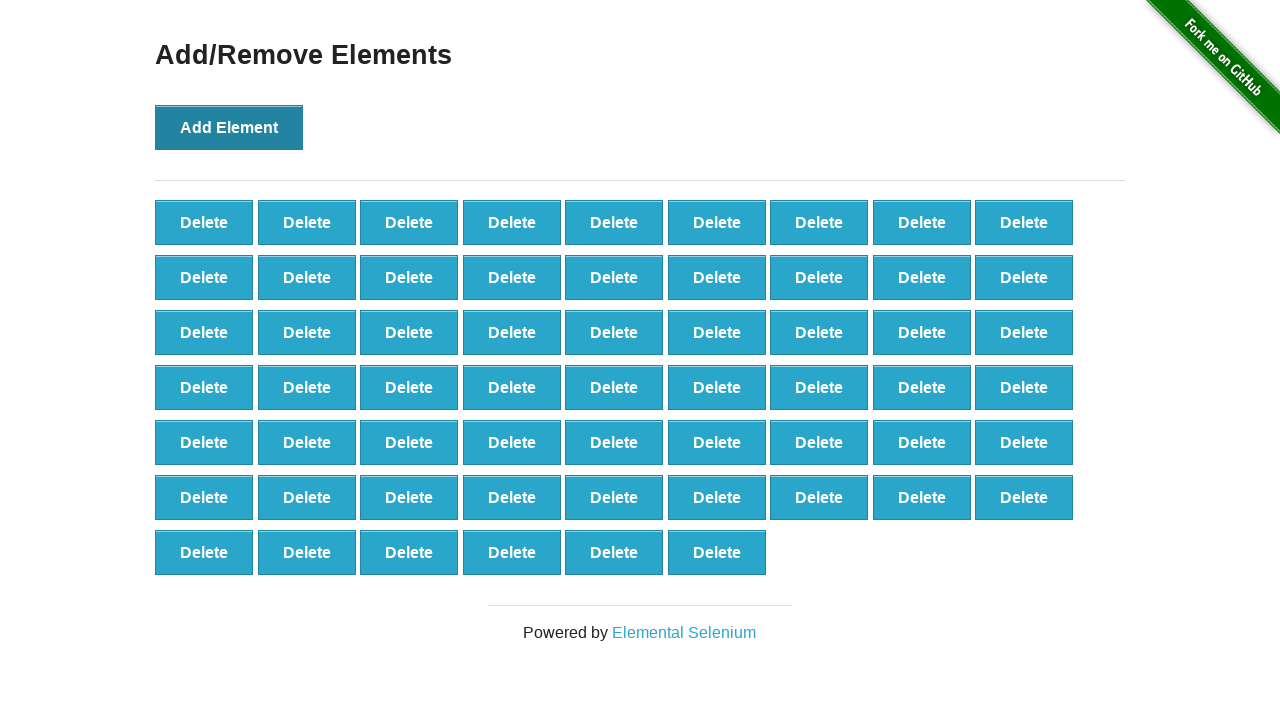

Clicked Add Element button (iteration 61/100) at (229, 127) on xpath=//*[@onclick='addElement()']
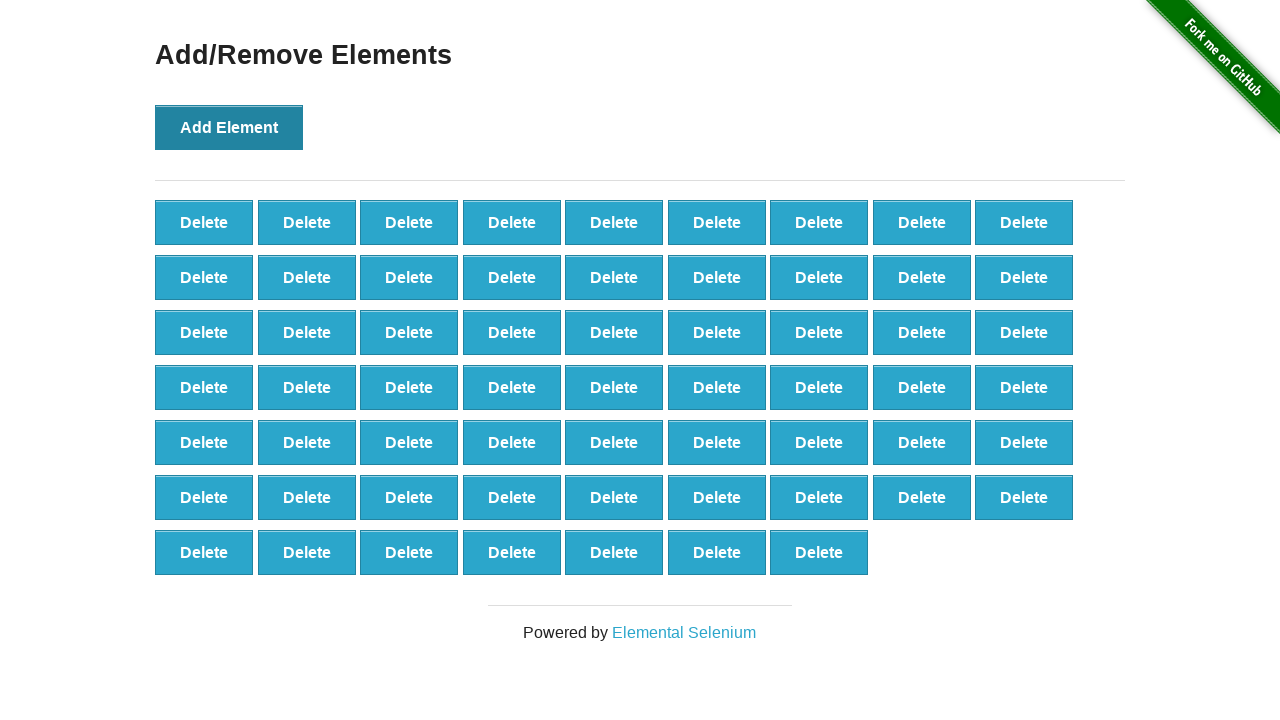

Clicked Add Element button (iteration 62/100) at (229, 127) on xpath=//*[@onclick='addElement()']
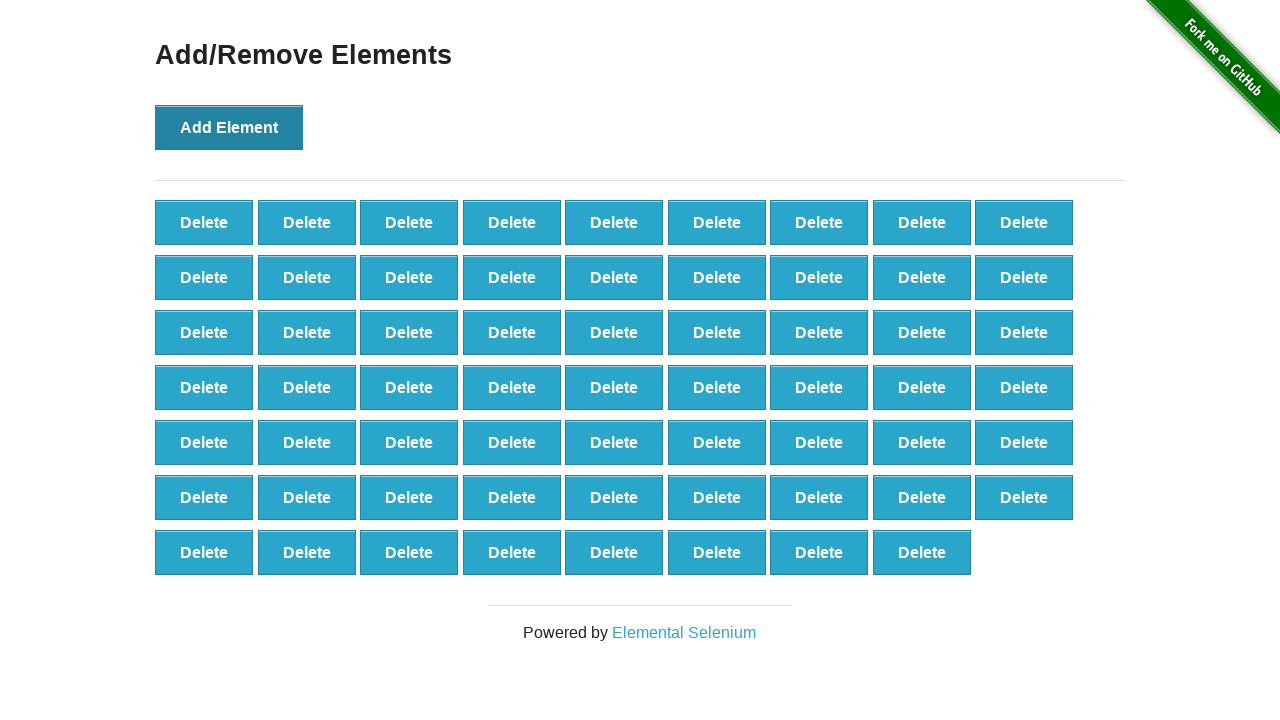

Clicked Add Element button (iteration 63/100) at (229, 127) on xpath=//*[@onclick='addElement()']
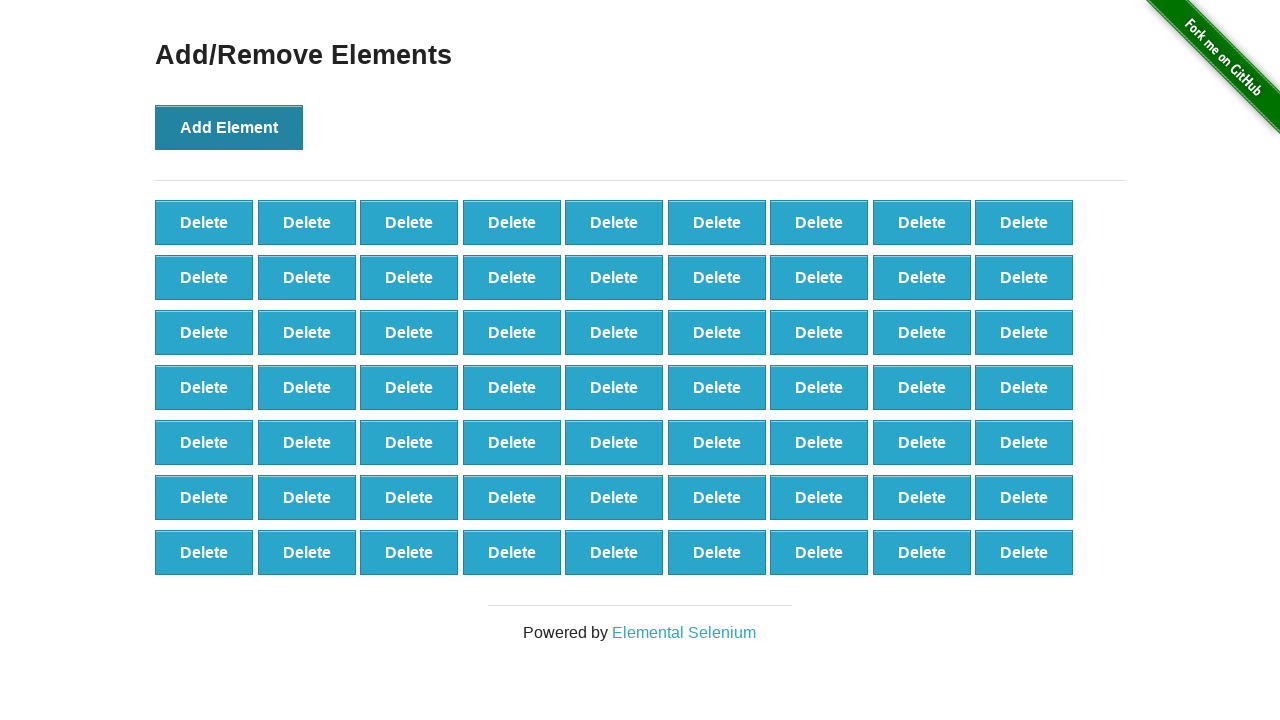

Clicked Add Element button (iteration 64/100) at (229, 127) on xpath=//*[@onclick='addElement()']
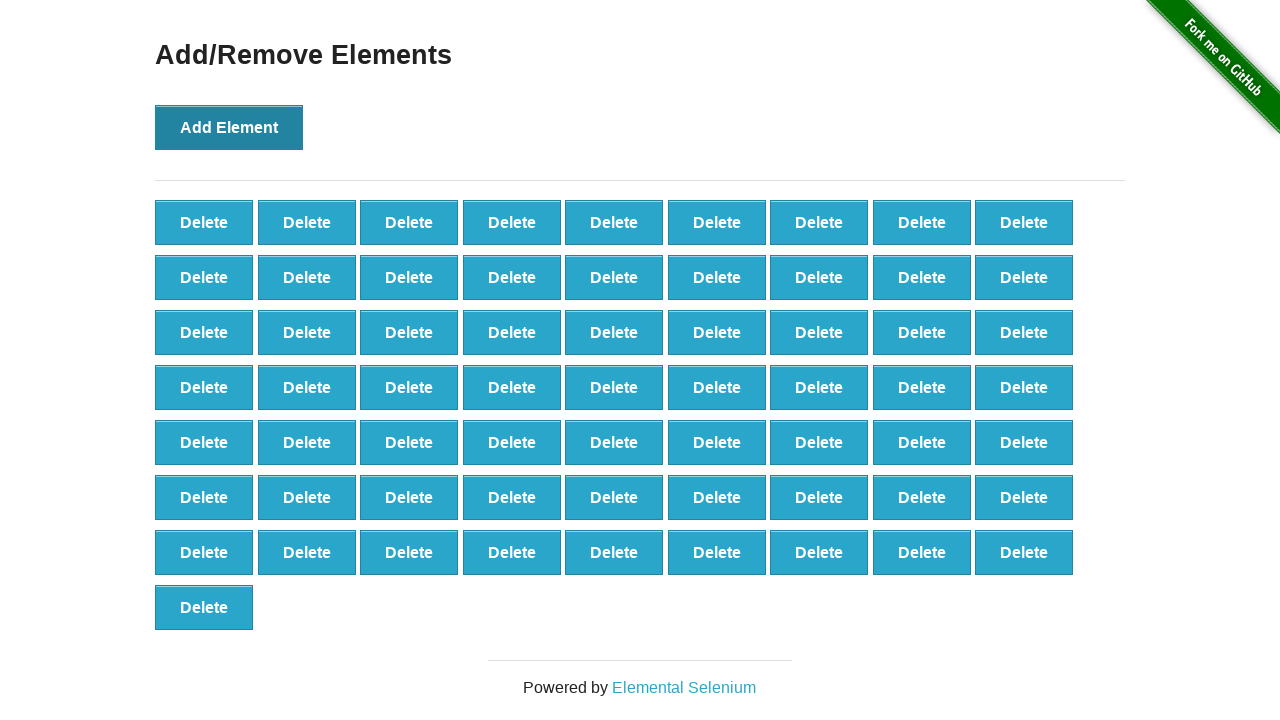

Clicked Add Element button (iteration 65/100) at (229, 127) on xpath=//*[@onclick='addElement()']
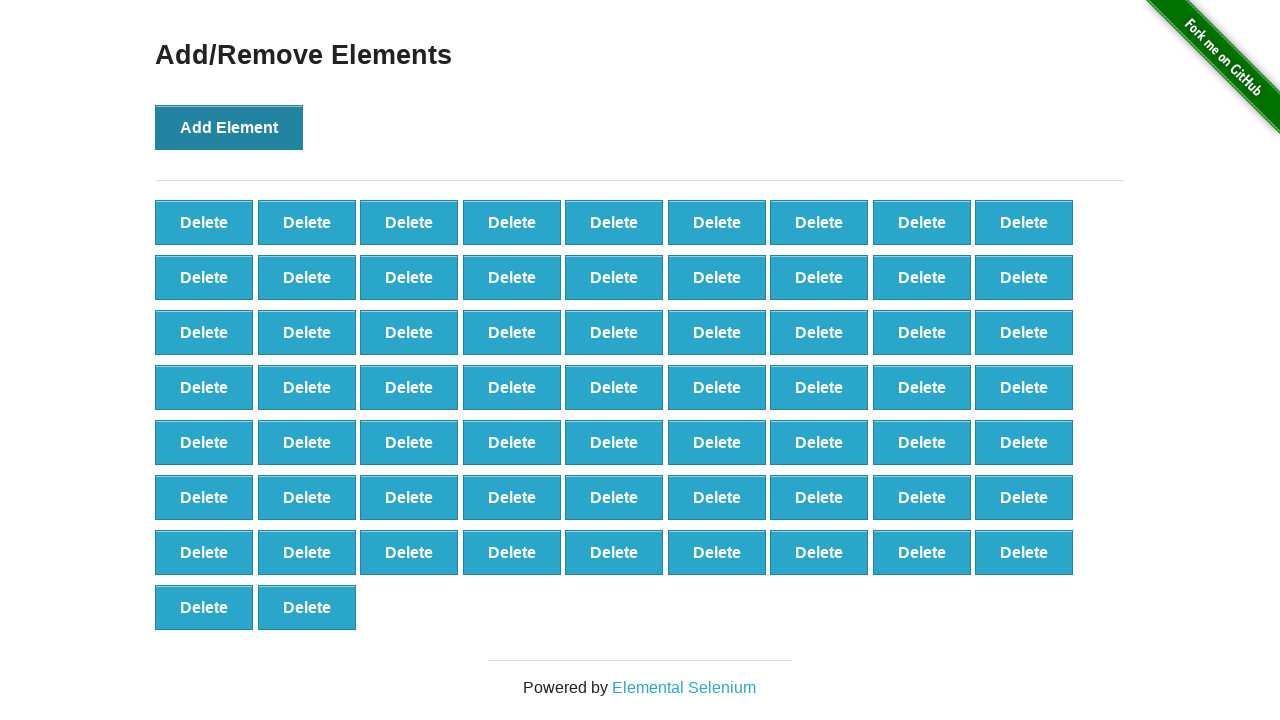

Clicked Add Element button (iteration 66/100) at (229, 127) on xpath=//*[@onclick='addElement()']
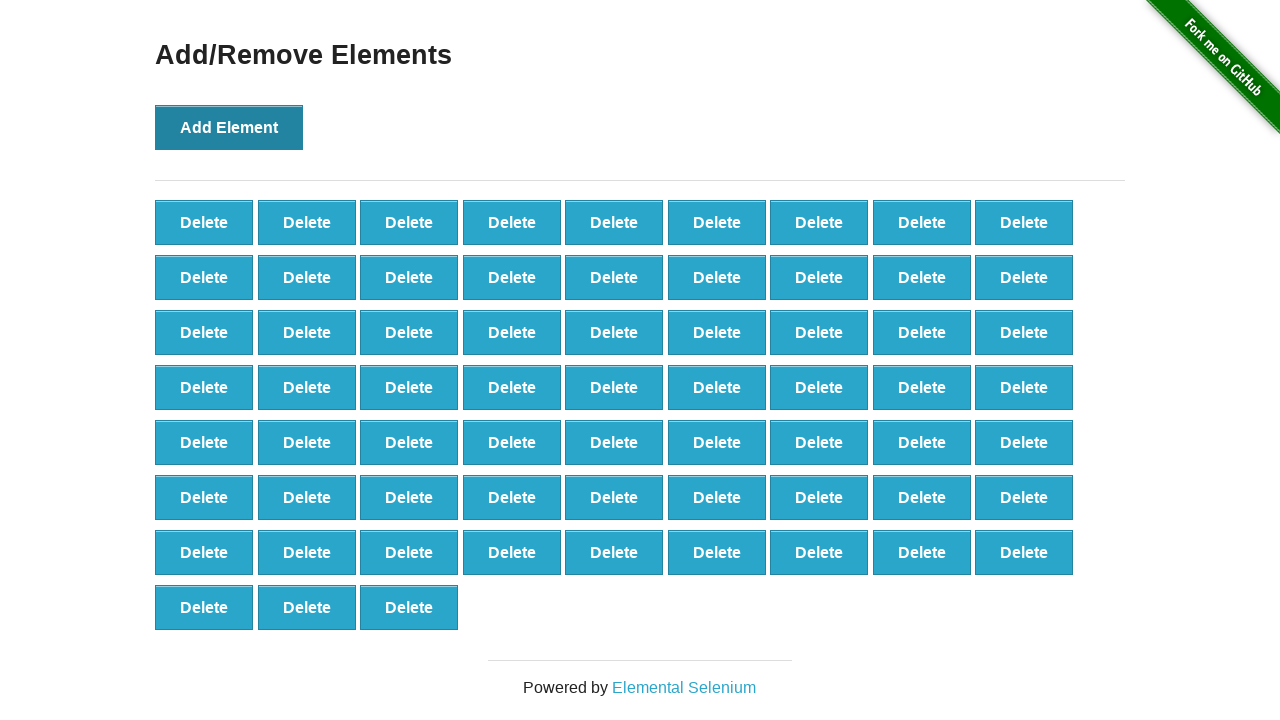

Clicked Add Element button (iteration 67/100) at (229, 127) on xpath=//*[@onclick='addElement()']
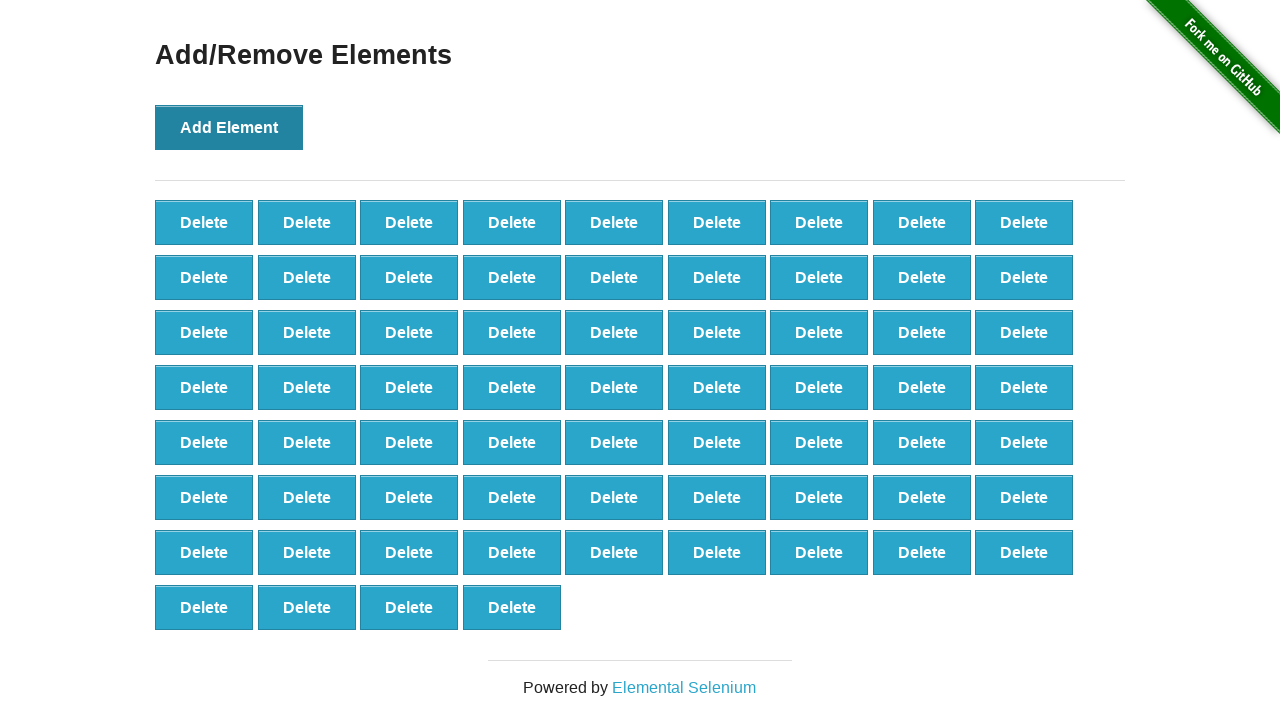

Clicked Add Element button (iteration 68/100) at (229, 127) on xpath=//*[@onclick='addElement()']
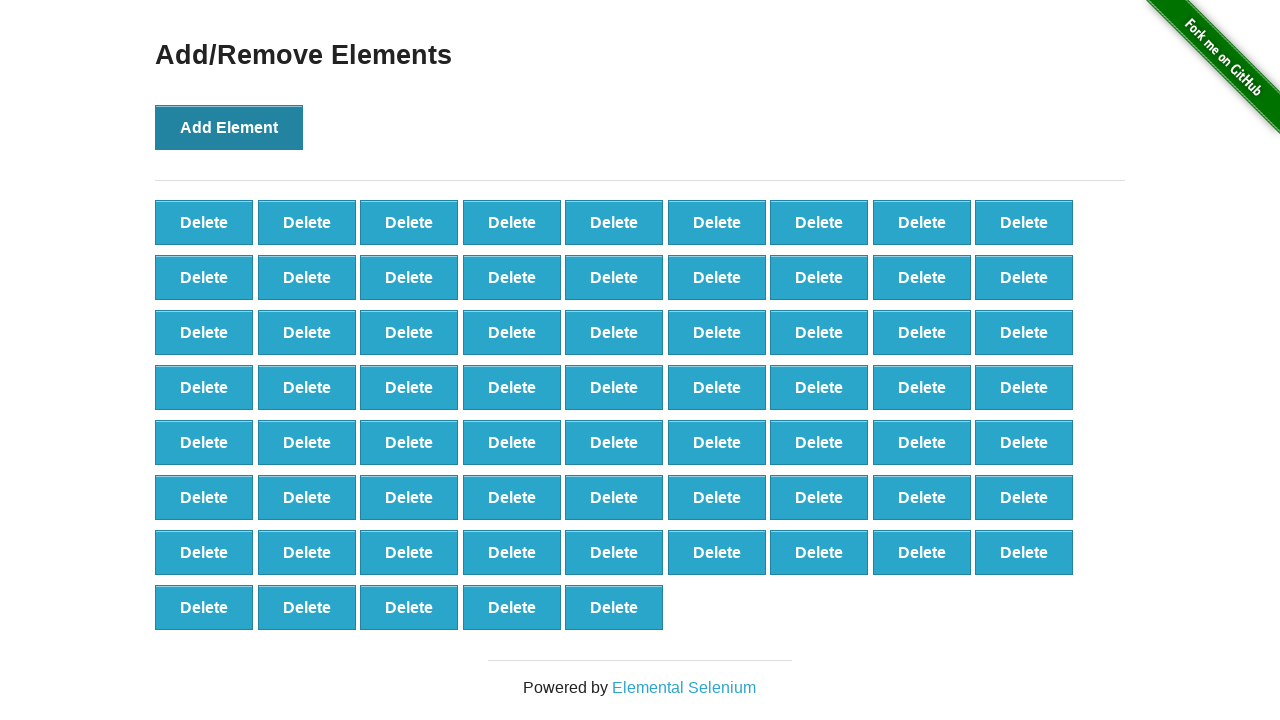

Clicked Add Element button (iteration 69/100) at (229, 127) on xpath=//*[@onclick='addElement()']
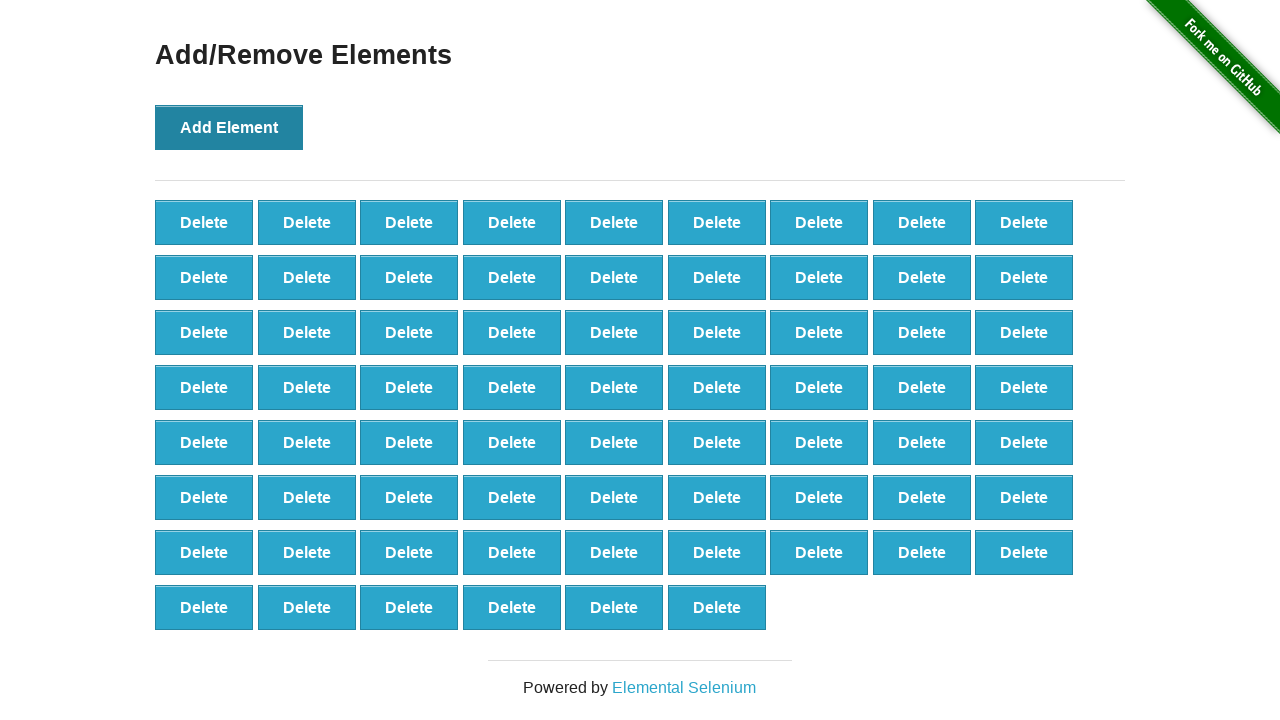

Clicked Add Element button (iteration 70/100) at (229, 127) on xpath=//*[@onclick='addElement()']
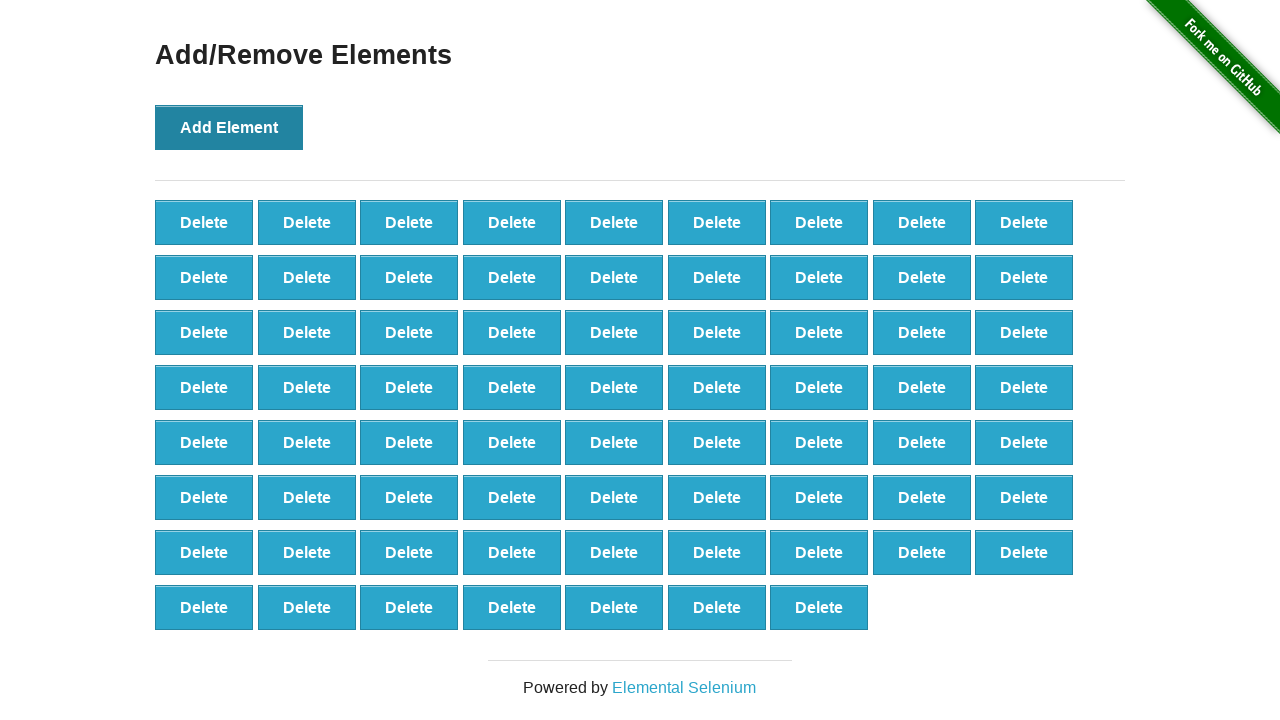

Clicked Add Element button (iteration 71/100) at (229, 127) on xpath=//*[@onclick='addElement()']
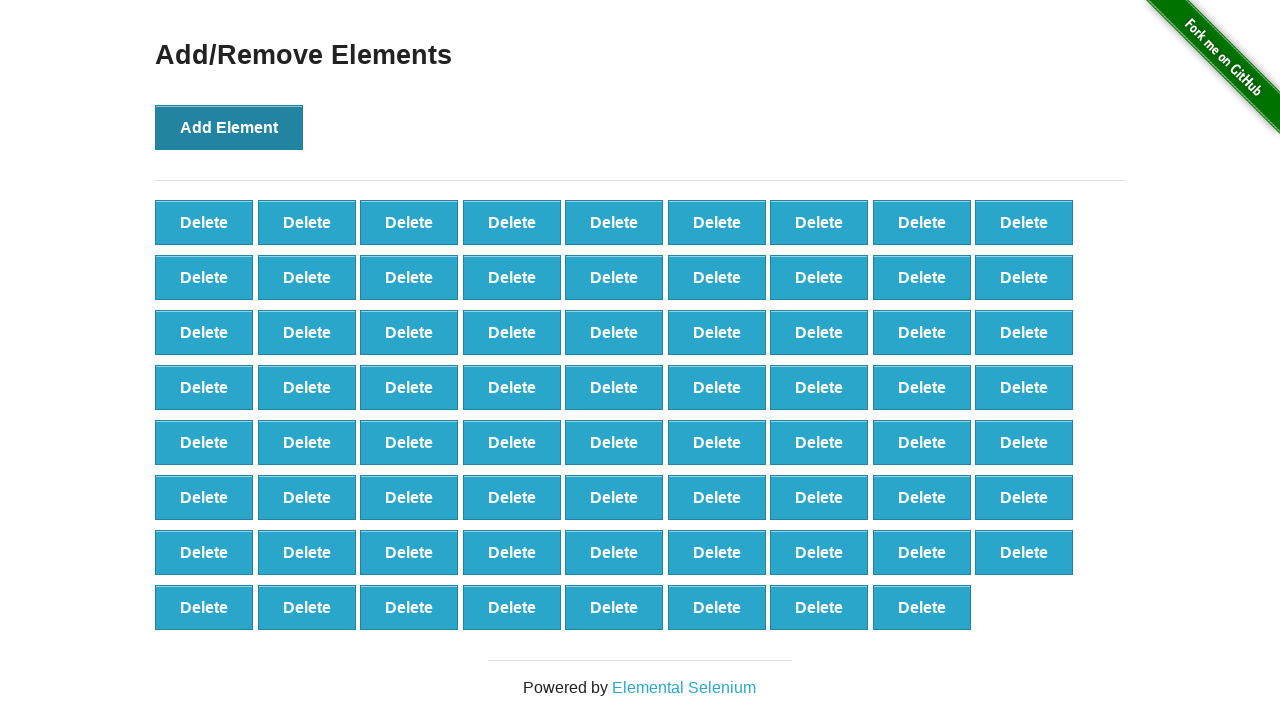

Clicked Add Element button (iteration 72/100) at (229, 127) on xpath=//*[@onclick='addElement()']
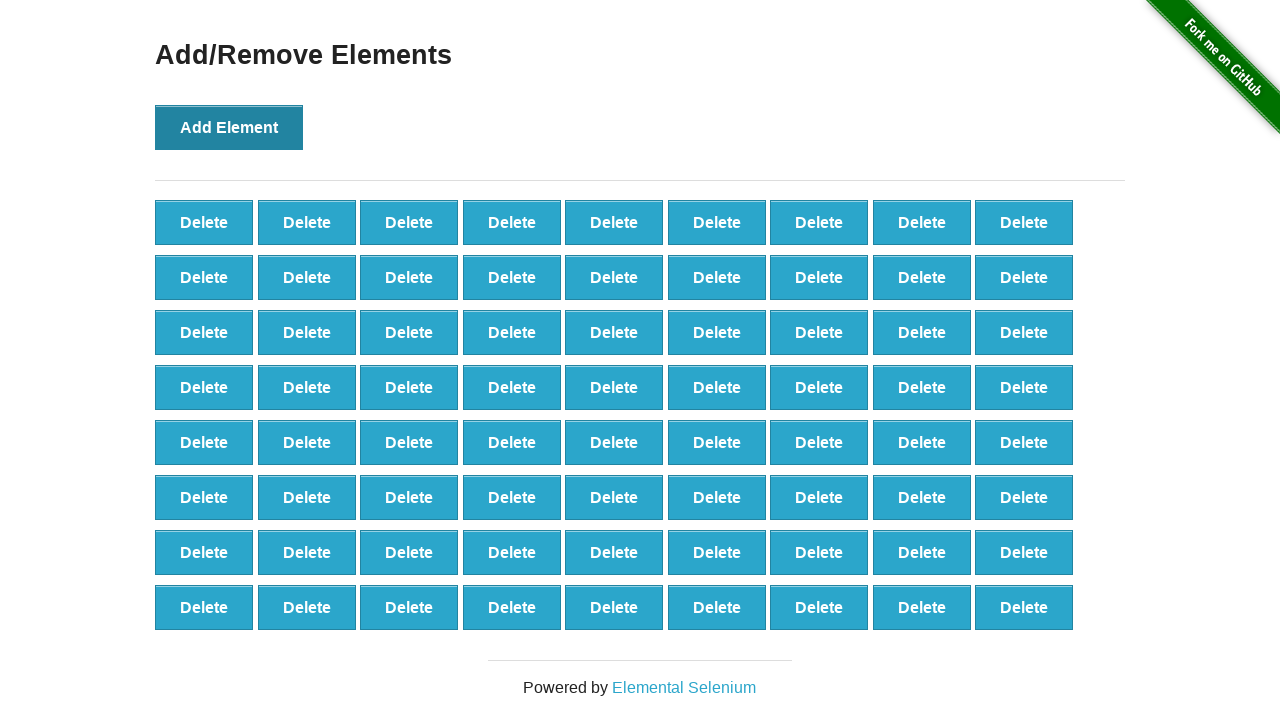

Clicked Add Element button (iteration 73/100) at (229, 127) on xpath=//*[@onclick='addElement()']
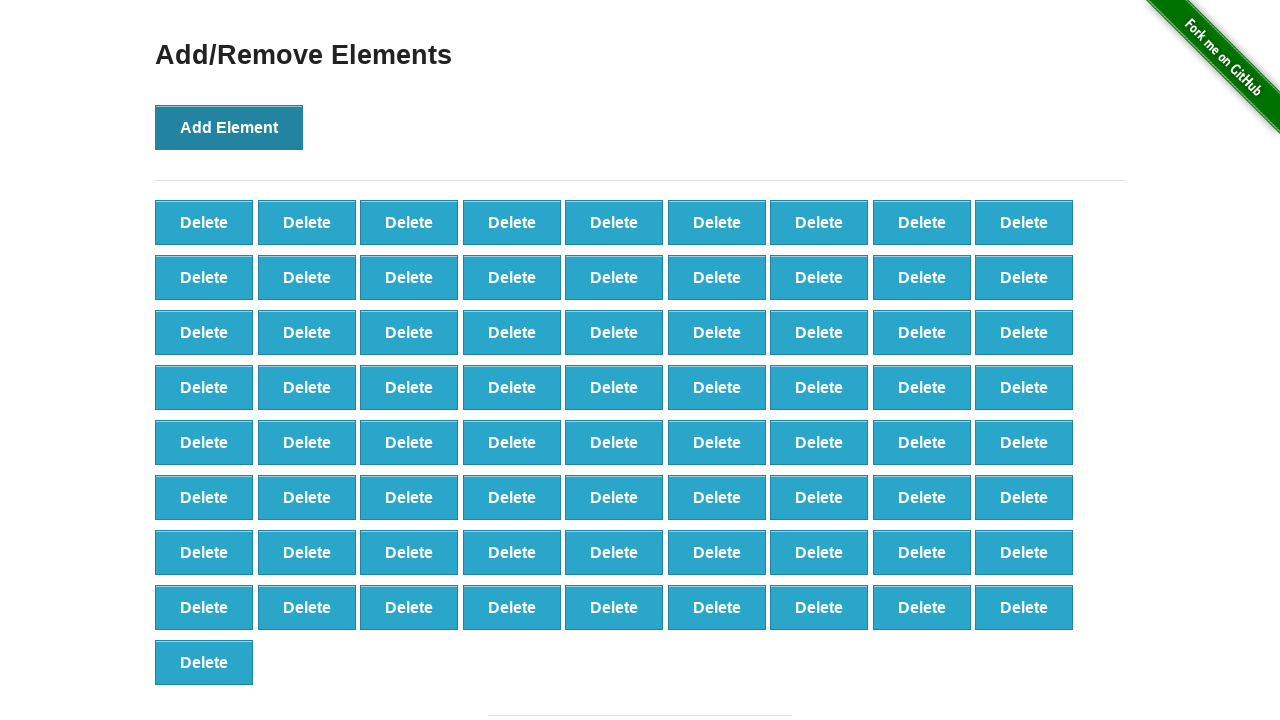

Clicked Add Element button (iteration 74/100) at (229, 127) on xpath=//*[@onclick='addElement()']
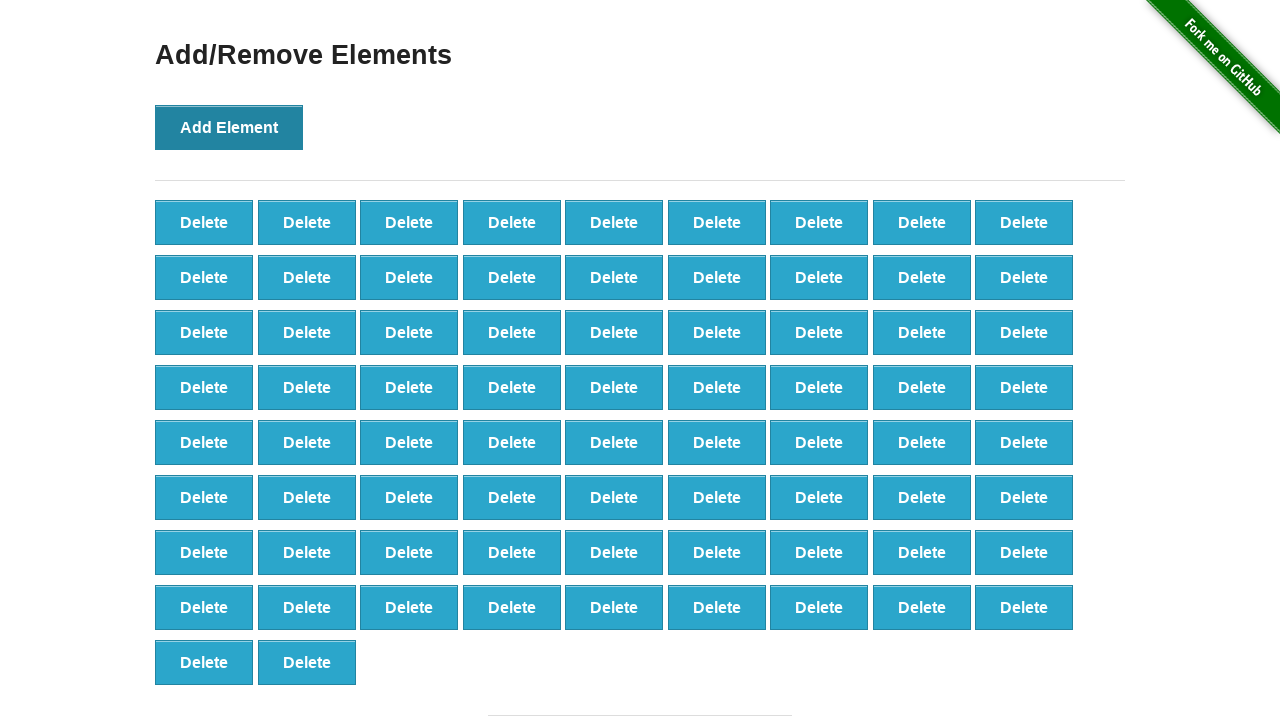

Clicked Add Element button (iteration 75/100) at (229, 127) on xpath=//*[@onclick='addElement()']
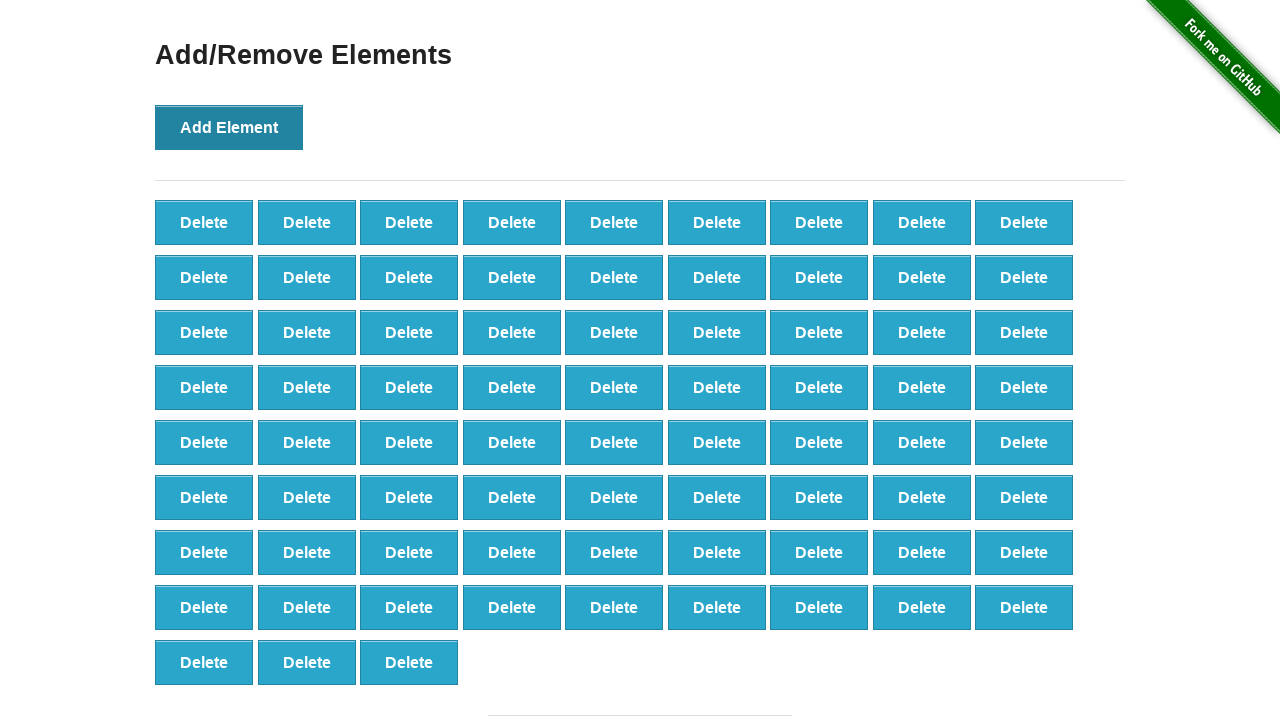

Clicked Add Element button (iteration 76/100) at (229, 127) on xpath=//*[@onclick='addElement()']
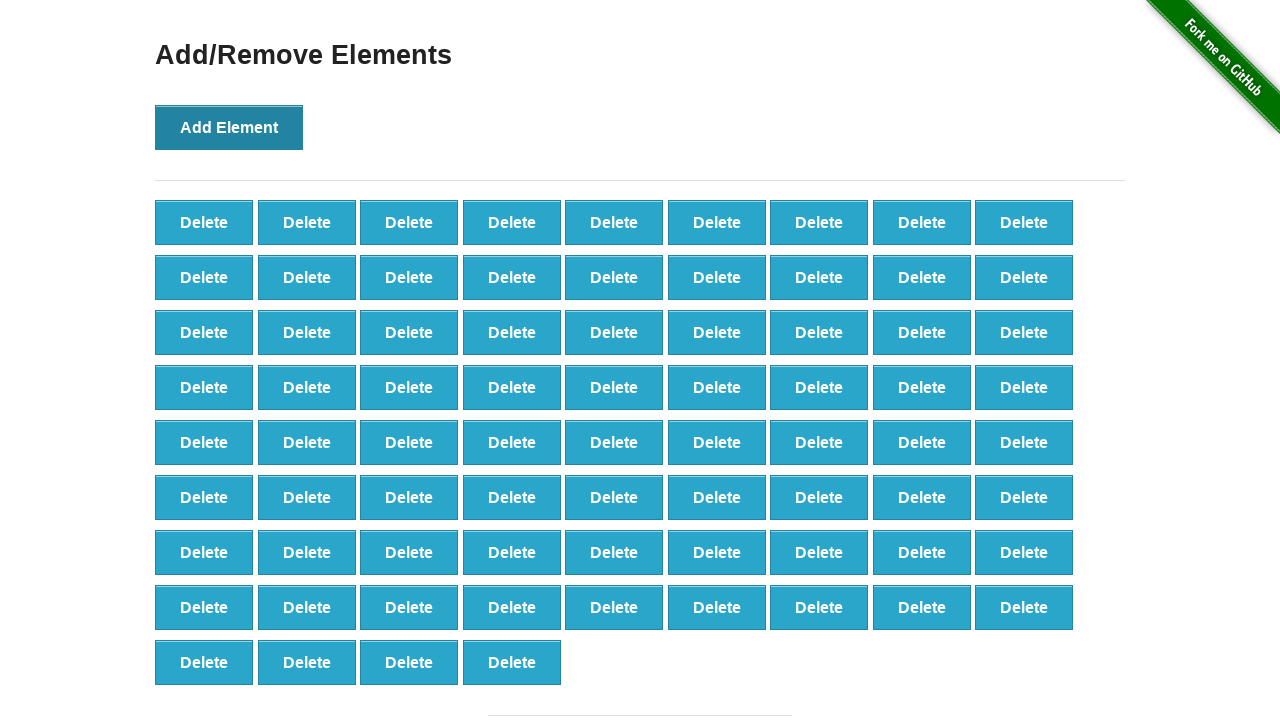

Clicked Add Element button (iteration 77/100) at (229, 127) on xpath=//*[@onclick='addElement()']
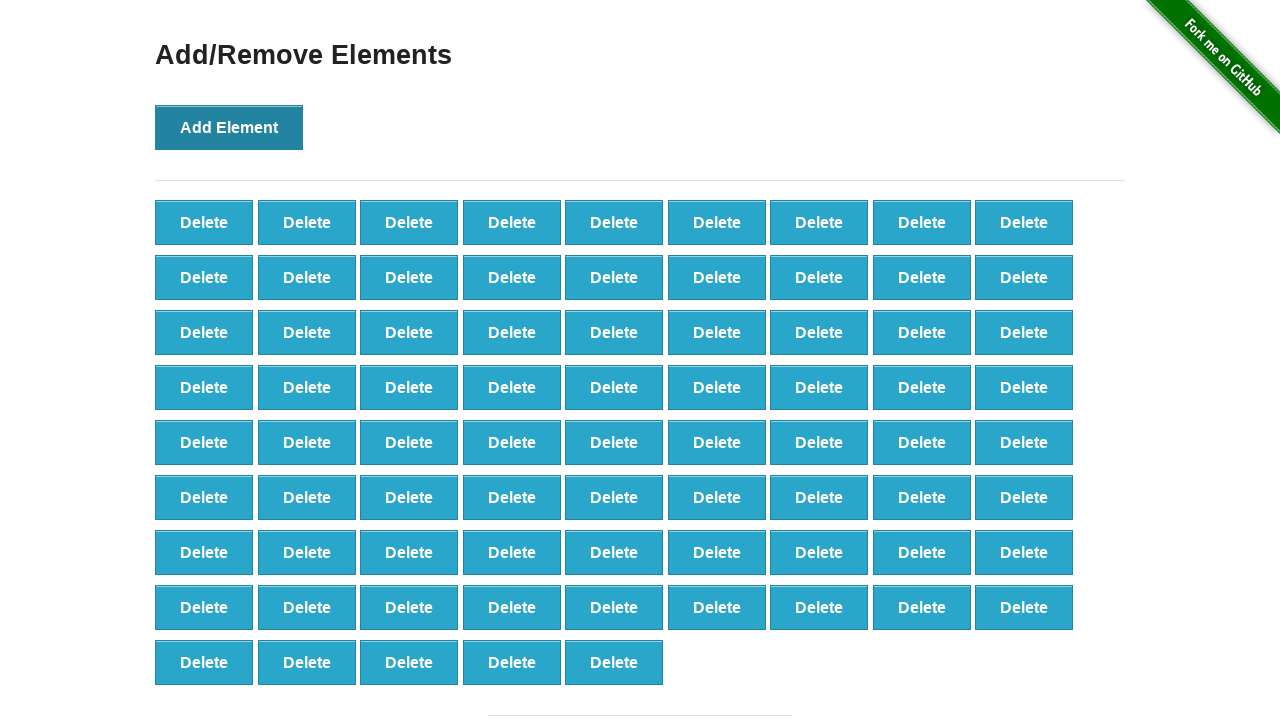

Clicked Add Element button (iteration 78/100) at (229, 127) on xpath=//*[@onclick='addElement()']
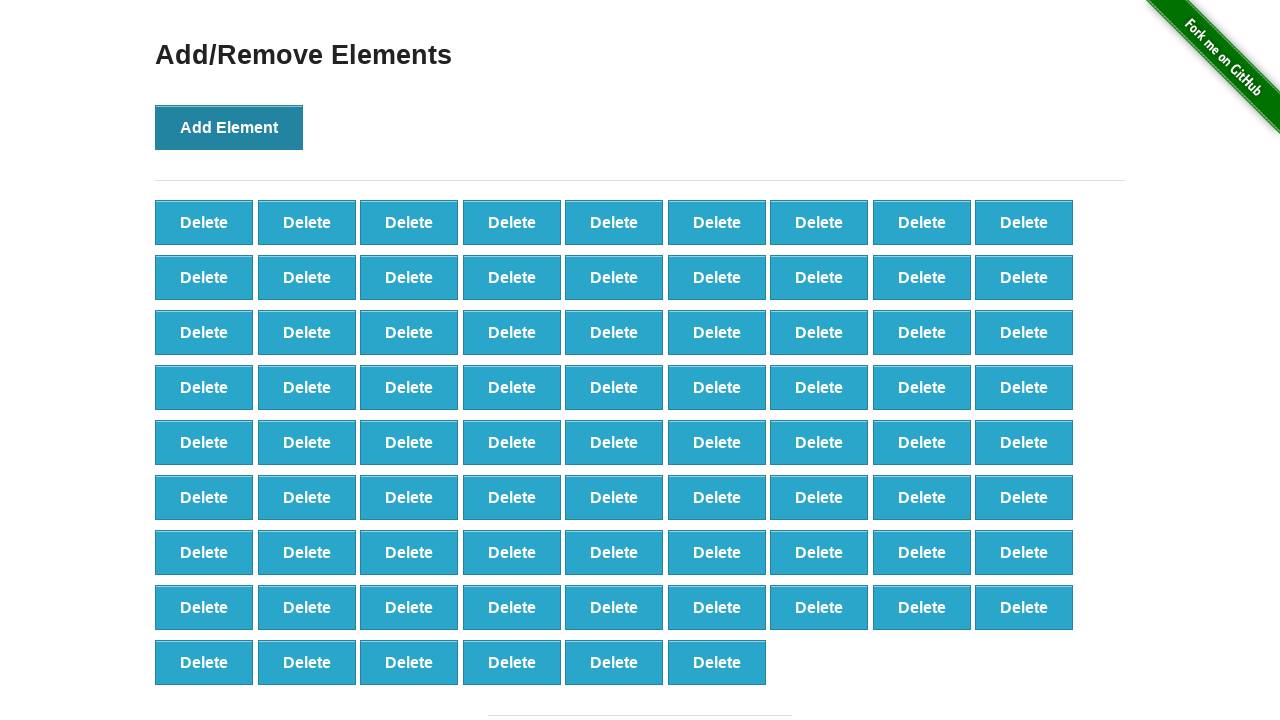

Clicked Add Element button (iteration 79/100) at (229, 127) on xpath=//*[@onclick='addElement()']
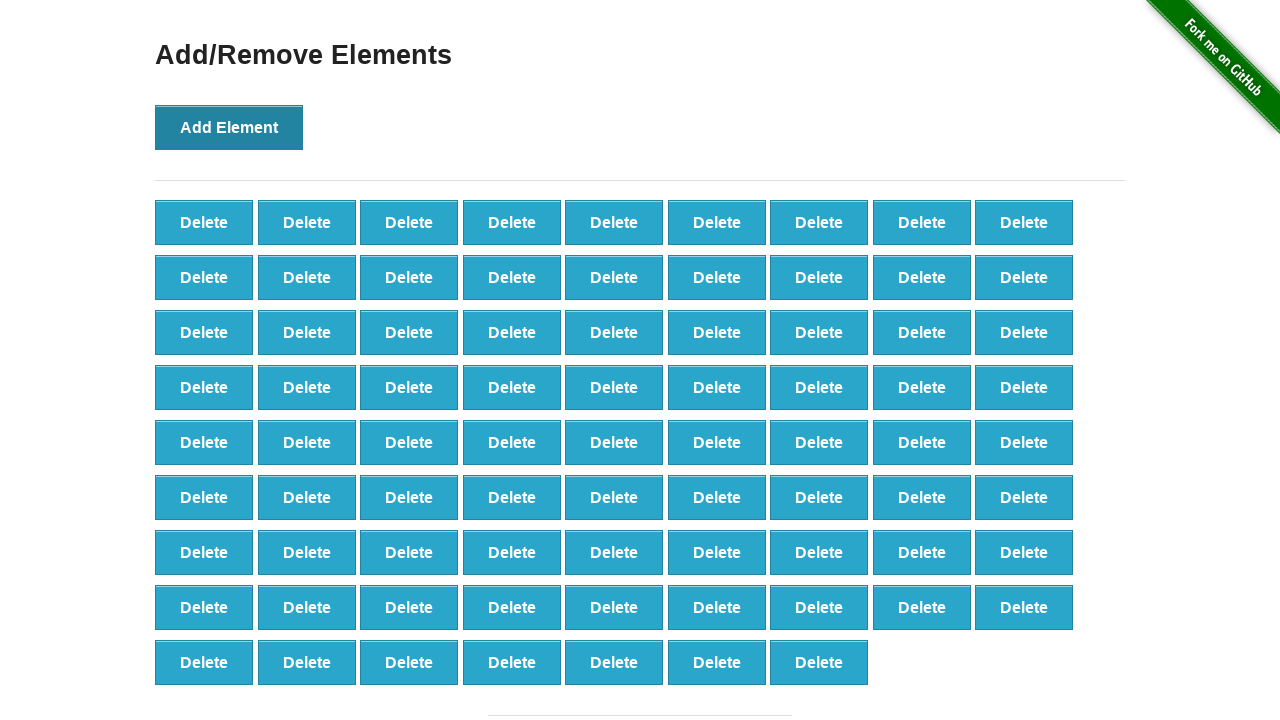

Clicked Add Element button (iteration 80/100) at (229, 127) on xpath=//*[@onclick='addElement()']
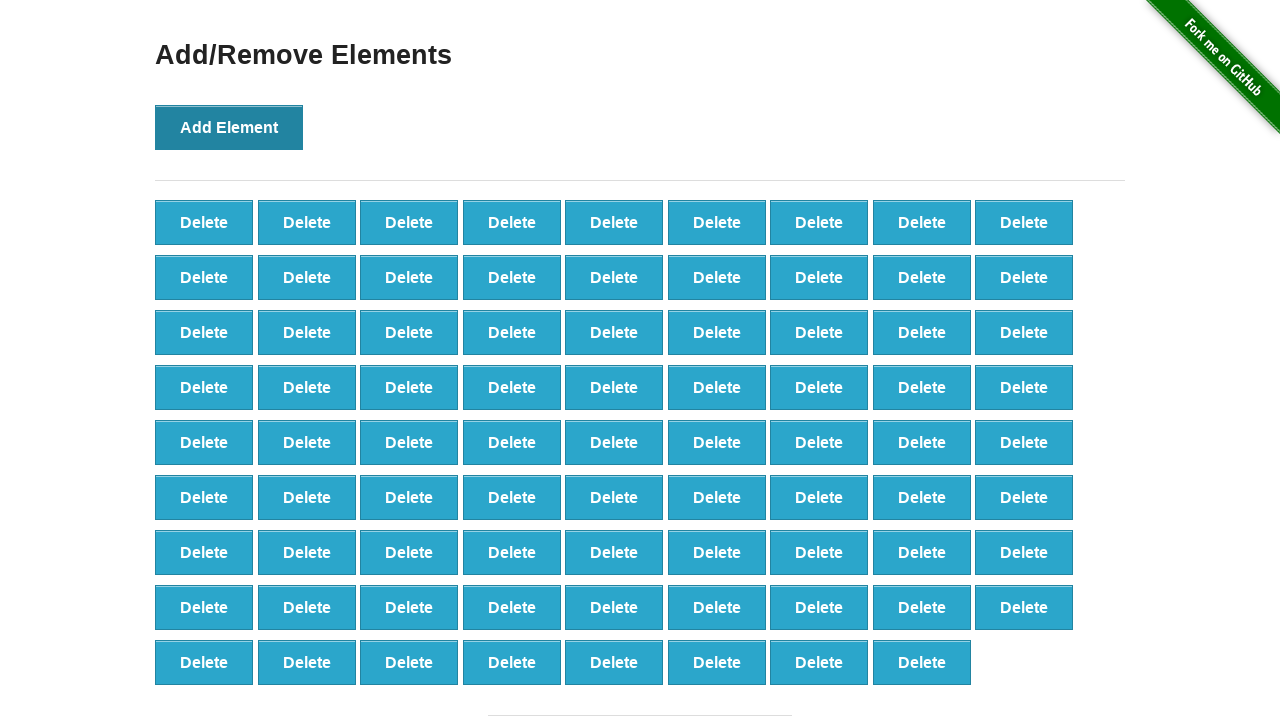

Clicked Add Element button (iteration 81/100) at (229, 127) on xpath=//*[@onclick='addElement()']
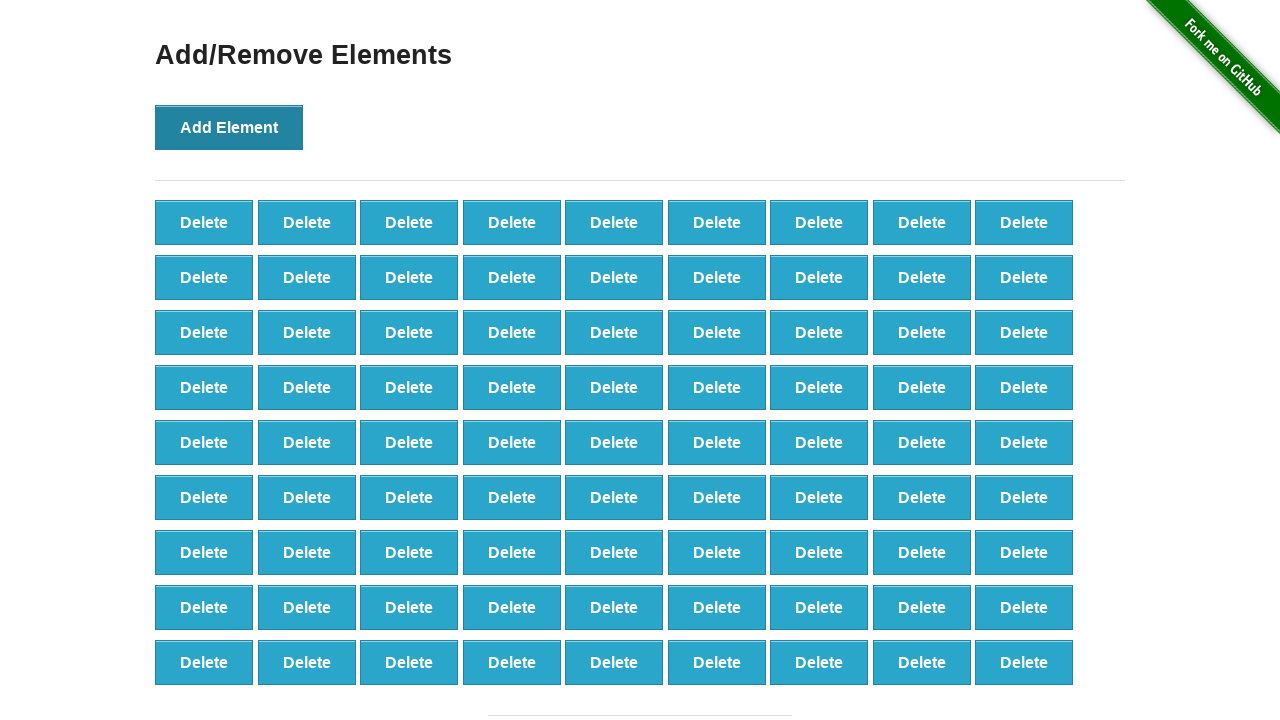

Clicked Add Element button (iteration 82/100) at (229, 127) on xpath=//*[@onclick='addElement()']
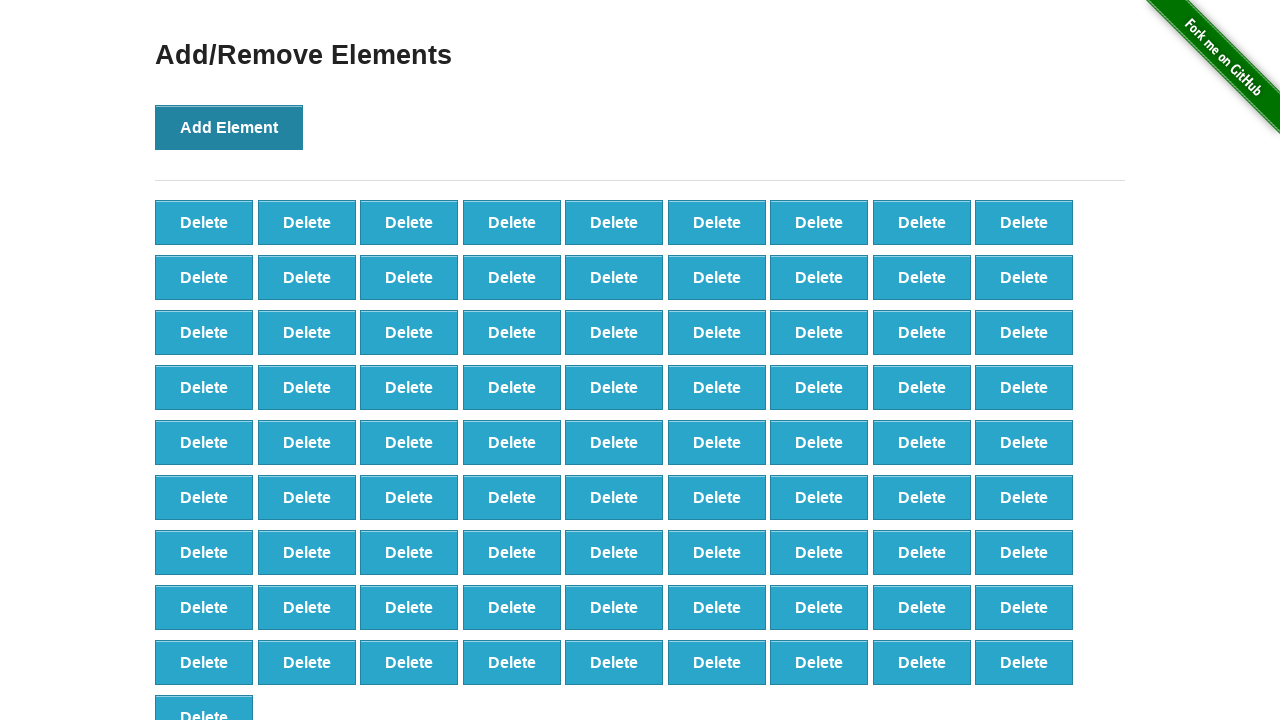

Clicked Add Element button (iteration 83/100) at (229, 127) on xpath=//*[@onclick='addElement()']
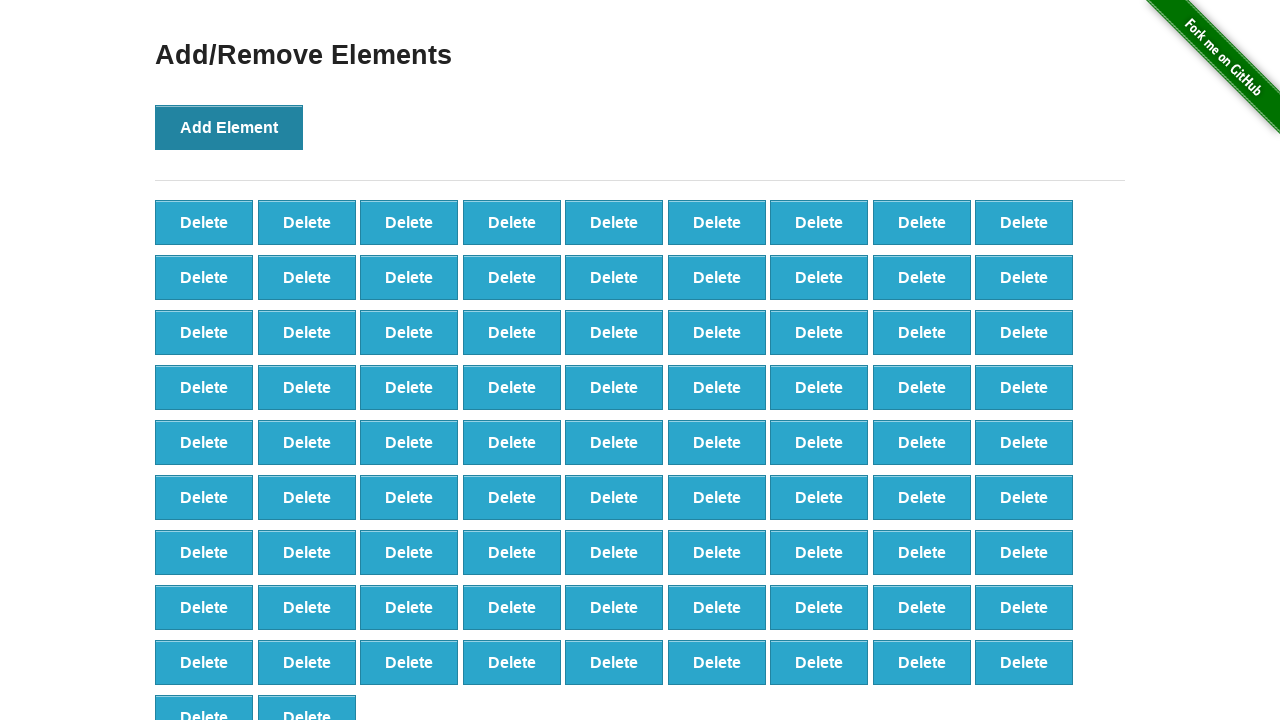

Clicked Add Element button (iteration 84/100) at (229, 127) on xpath=//*[@onclick='addElement()']
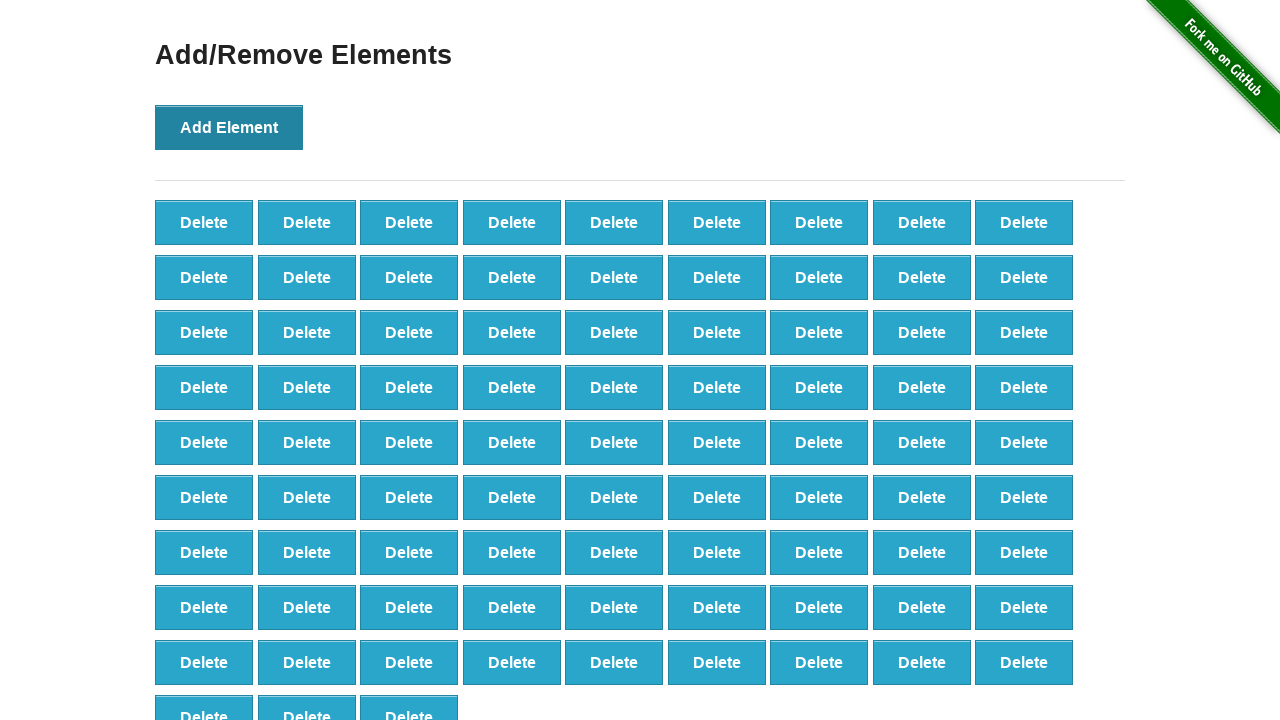

Clicked Add Element button (iteration 85/100) at (229, 127) on xpath=//*[@onclick='addElement()']
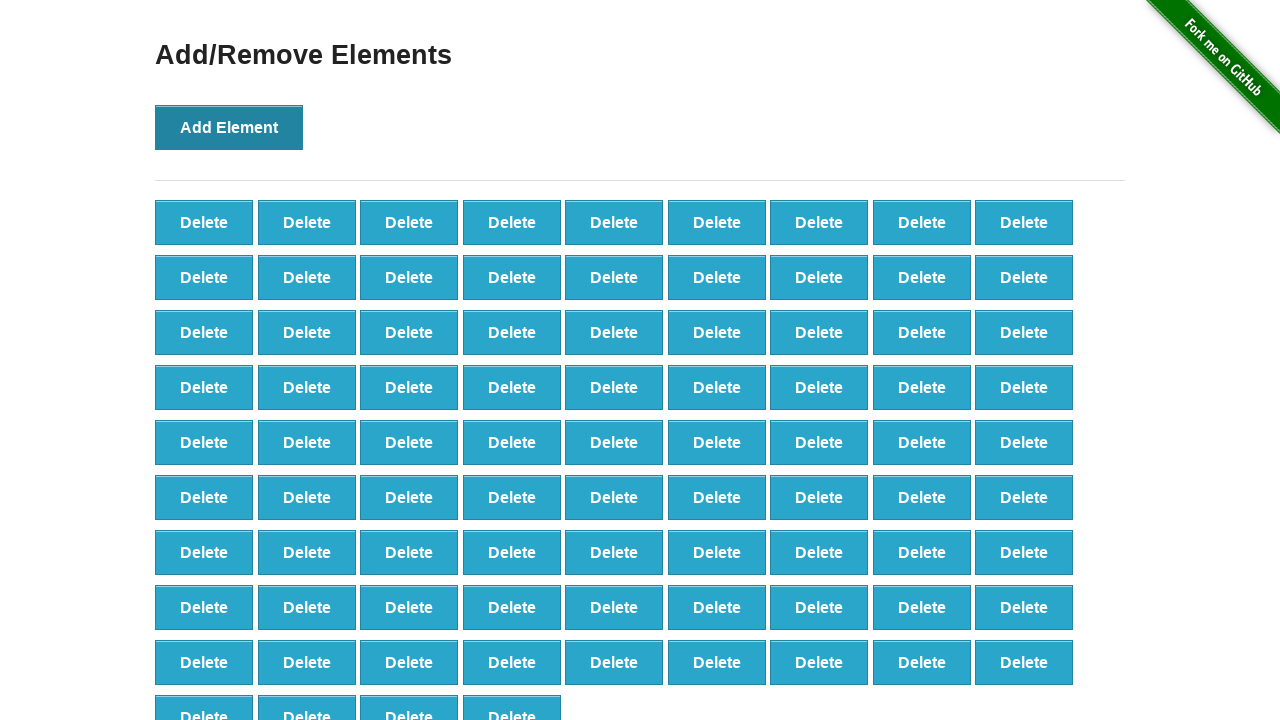

Clicked Add Element button (iteration 86/100) at (229, 127) on xpath=//*[@onclick='addElement()']
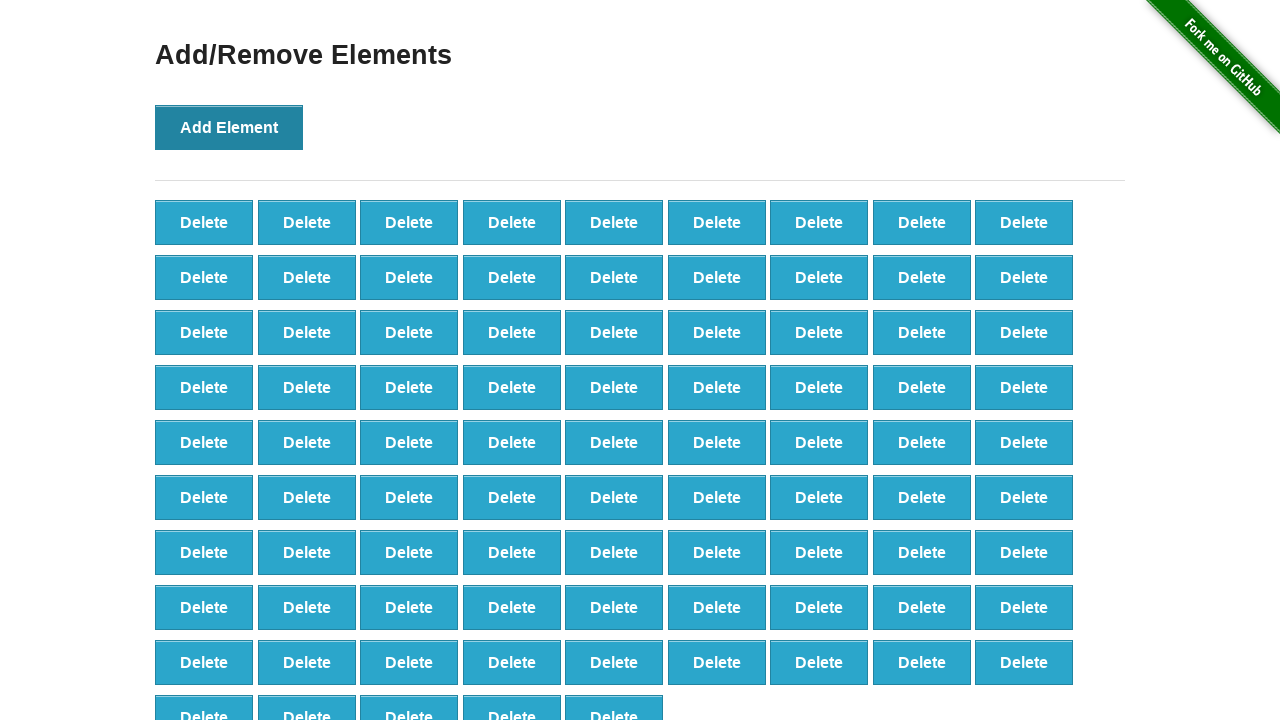

Clicked Add Element button (iteration 87/100) at (229, 127) on xpath=//*[@onclick='addElement()']
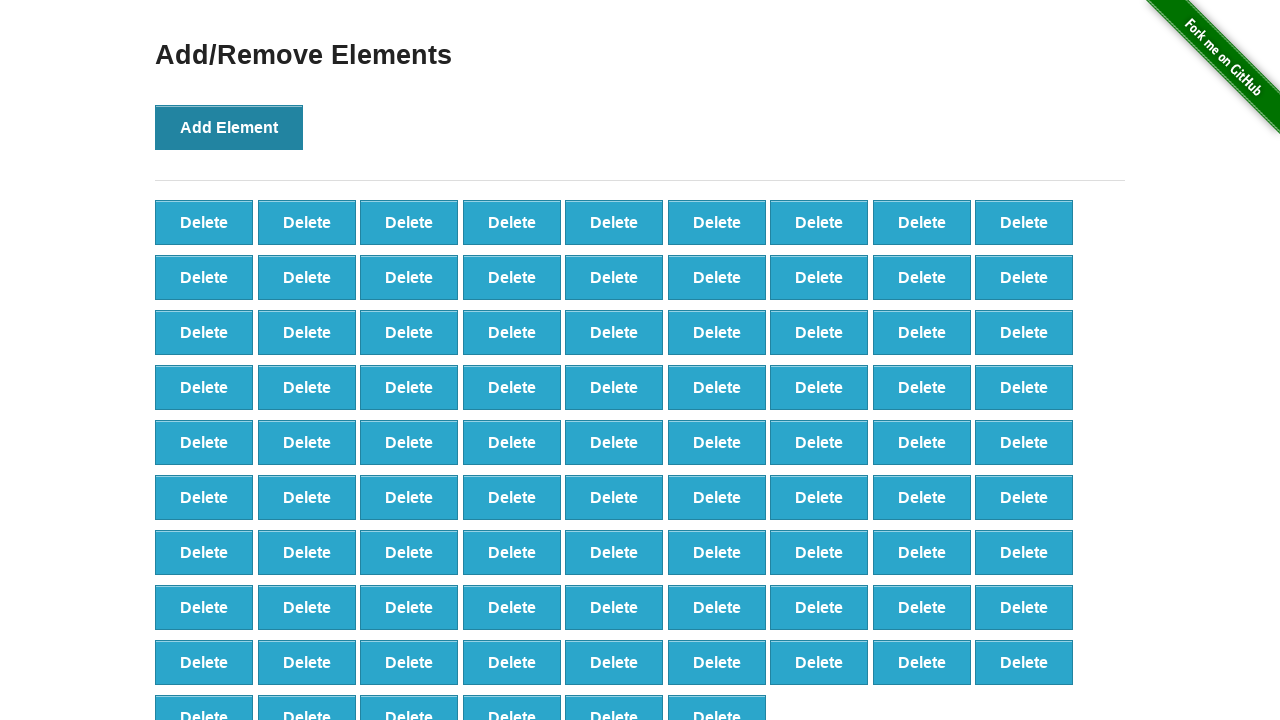

Clicked Add Element button (iteration 88/100) at (229, 127) on xpath=//*[@onclick='addElement()']
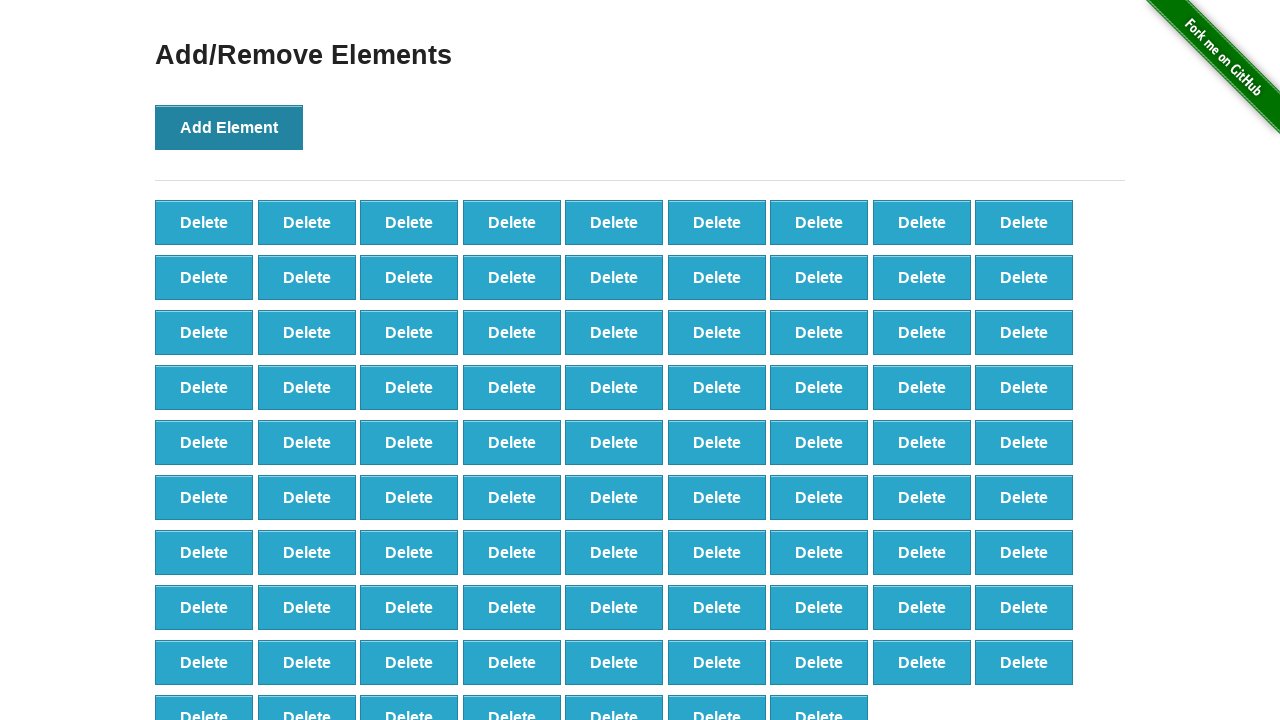

Clicked Add Element button (iteration 89/100) at (229, 127) on xpath=//*[@onclick='addElement()']
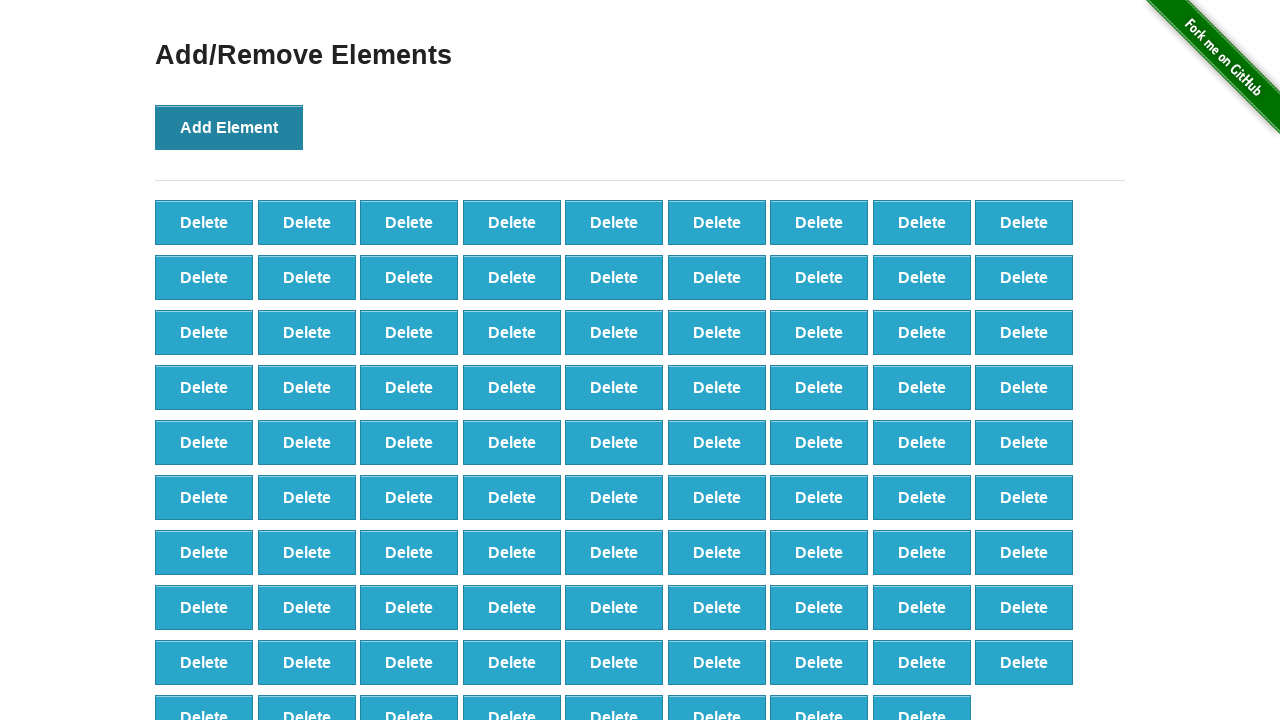

Clicked Add Element button (iteration 90/100) at (229, 127) on xpath=//*[@onclick='addElement()']
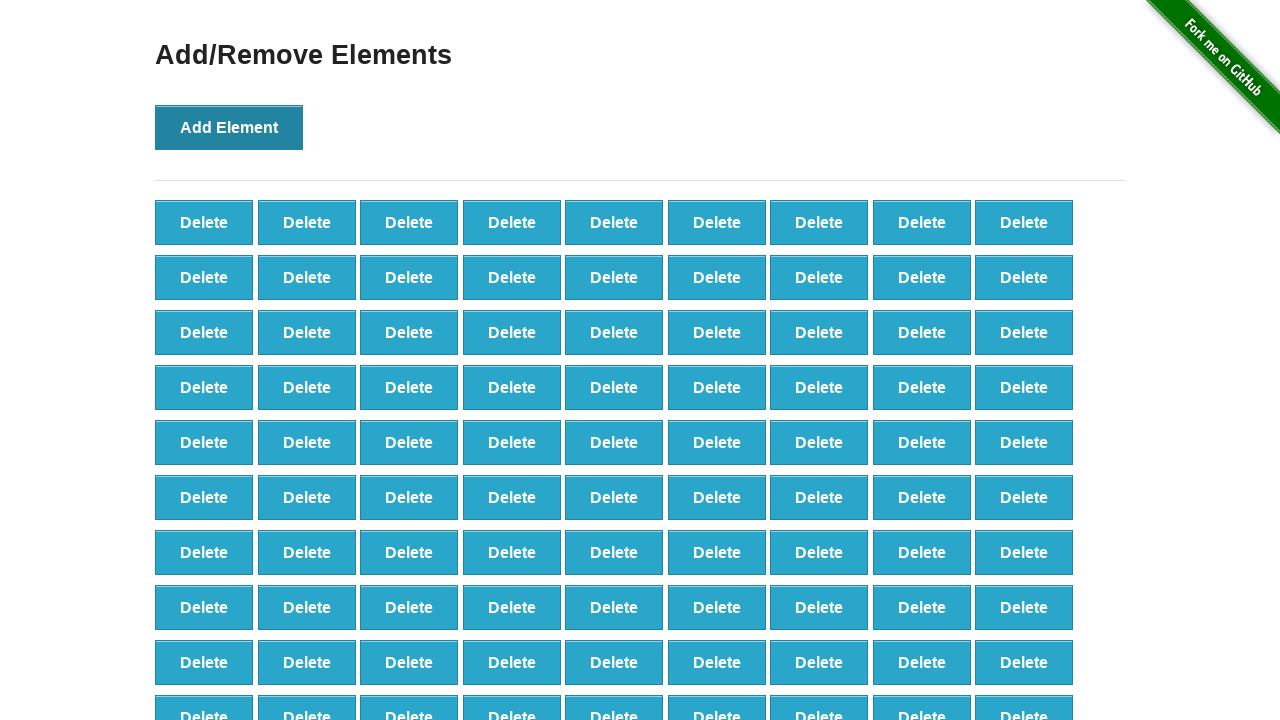

Clicked Add Element button (iteration 91/100) at (229, 127) on xpath=//*[@onclick='addElement()']
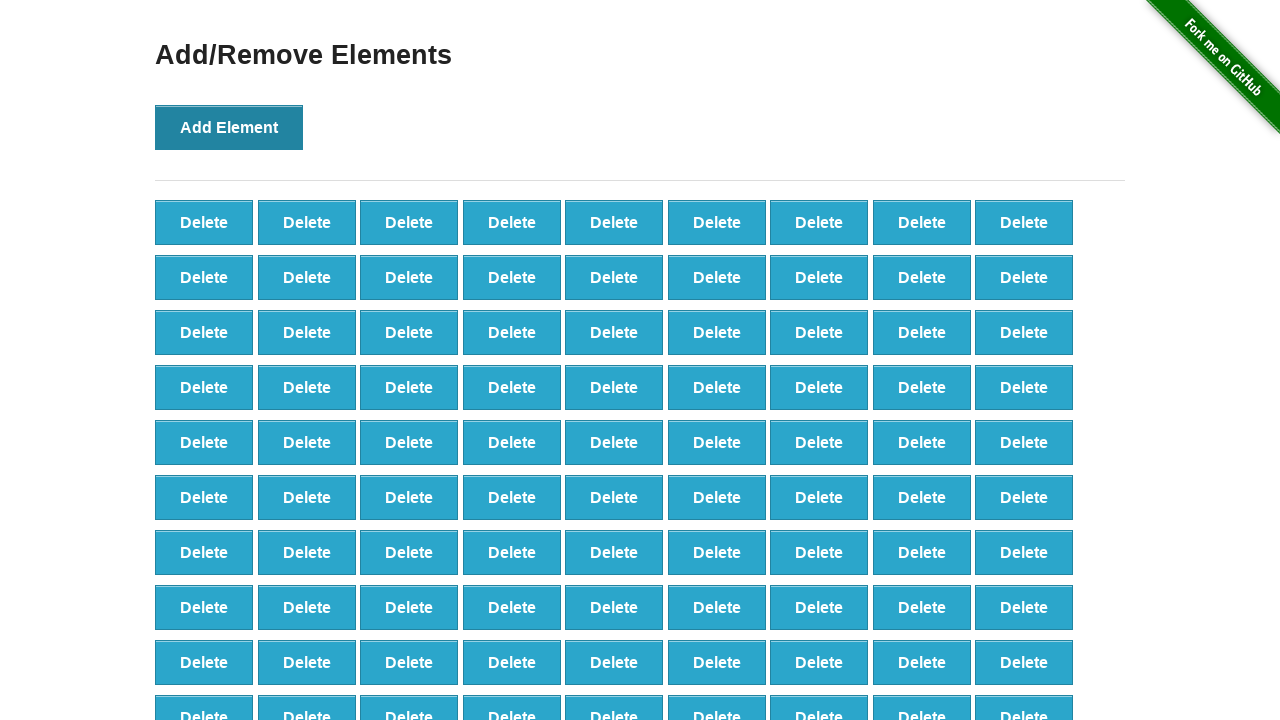

Clicked Add Element button (iteration 92/100) at (229, 127) on xpath=//*[@onclick='addElement()']
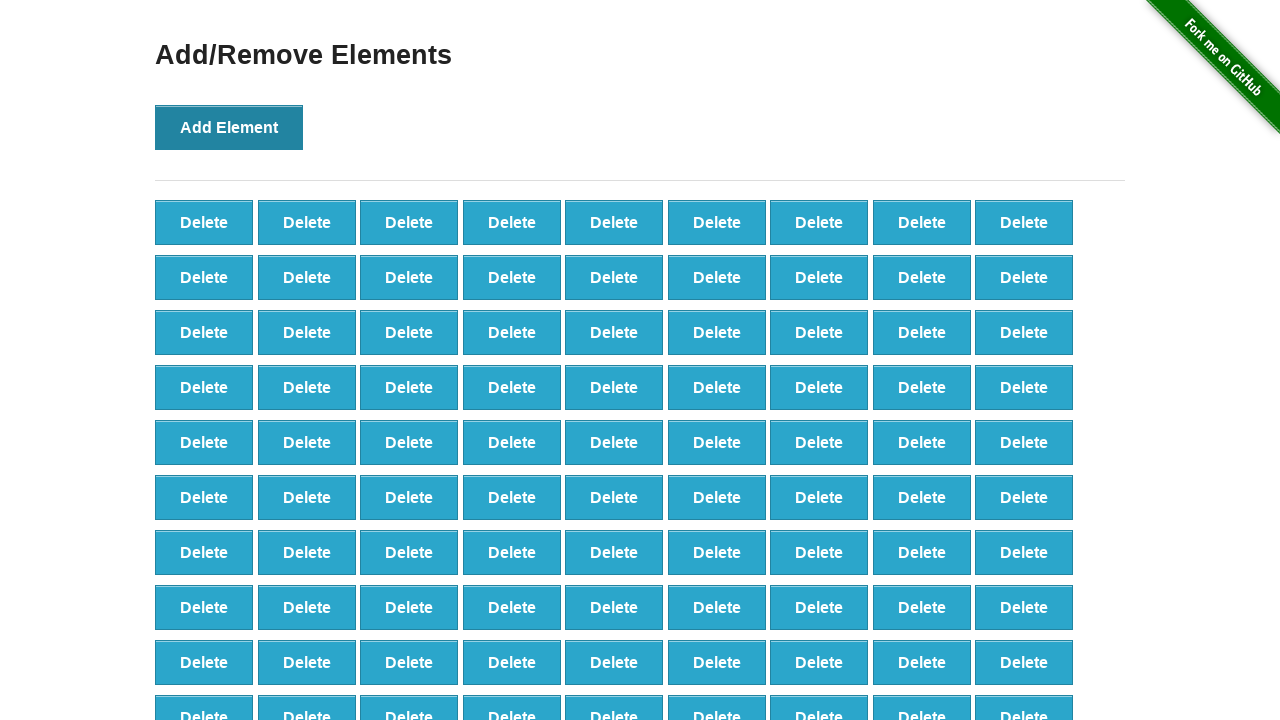

Clicked Add Element button (iteration 93/100) at (229, 127) on xpath=//*[@onclick='addElement()']
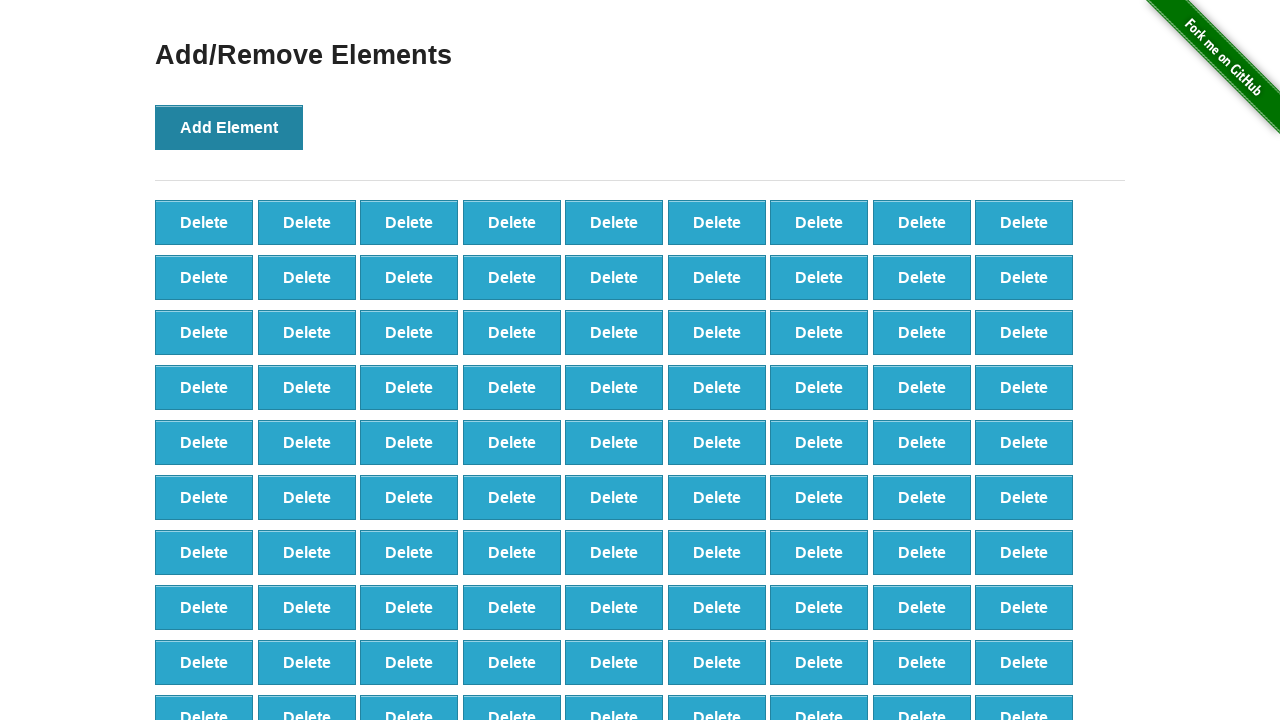

Clicked Add Element button (iteration 94/100) at (229, 127) on xpath=//*[@onclick='addElement()']
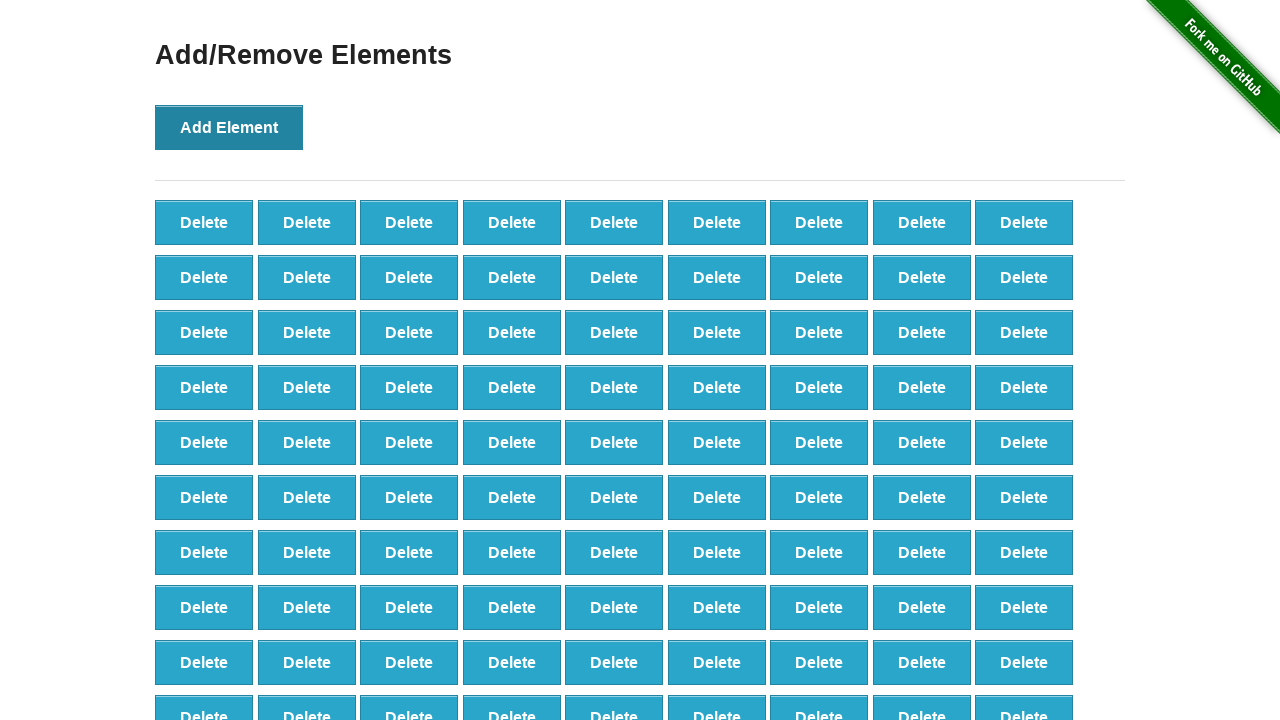

Clicked Add Element button (iteration 95/100) at (229, 127) on xpath=//*[@onclick='addElement()']
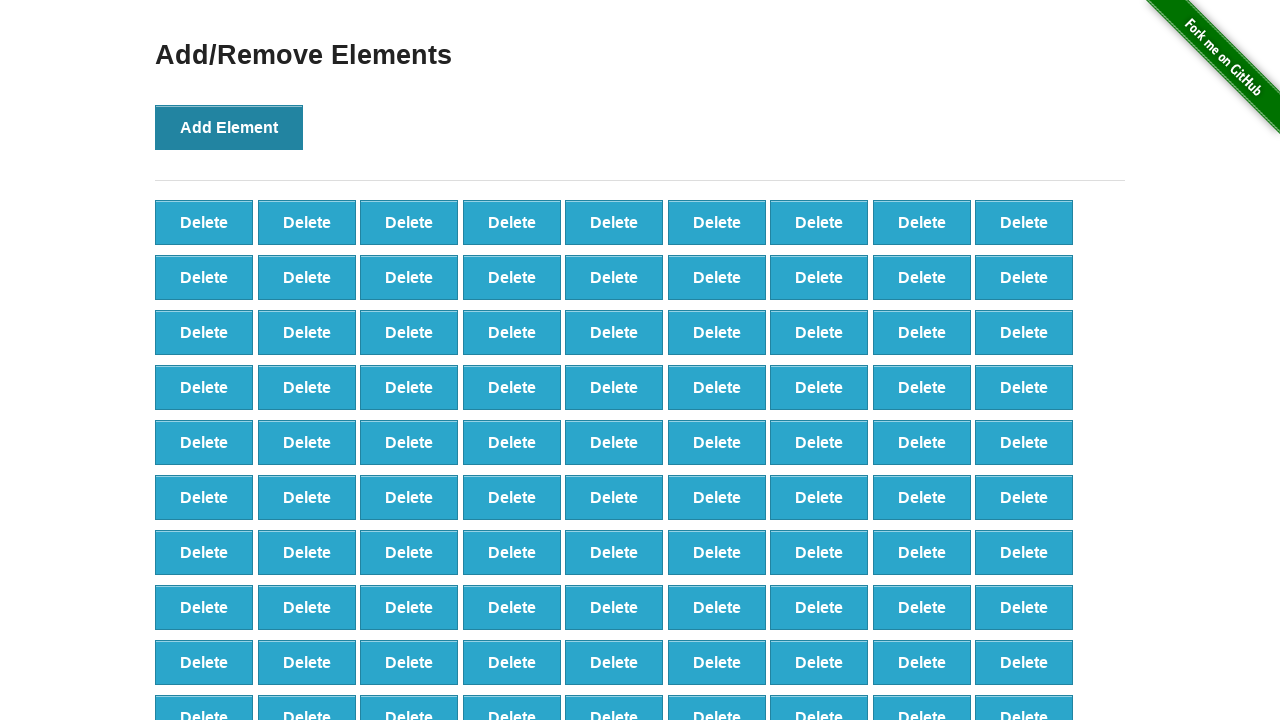

Clicked Add Element button (iteration 96/100) at (229, 127) on xpath=//*[@onclick='addElement()']
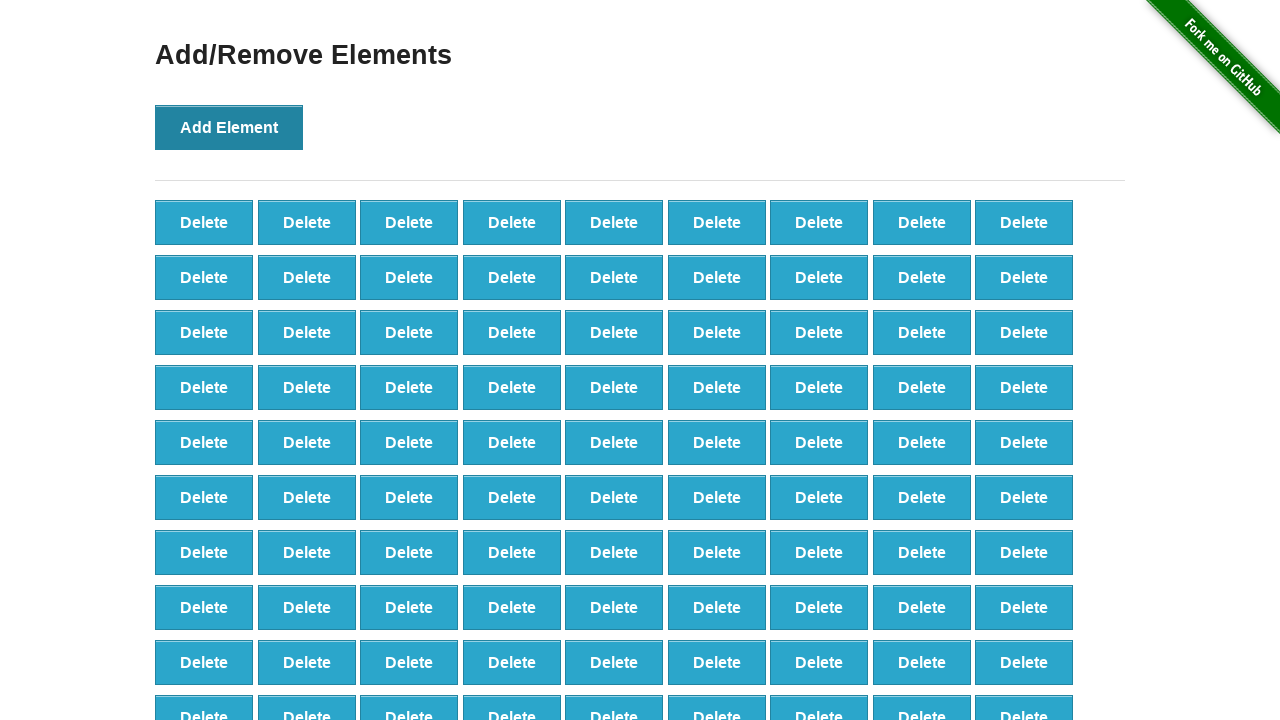

Clicked Add Element button (iteration 97/100) at (229, 127) on xpath=//*[@onclick='addElement()']
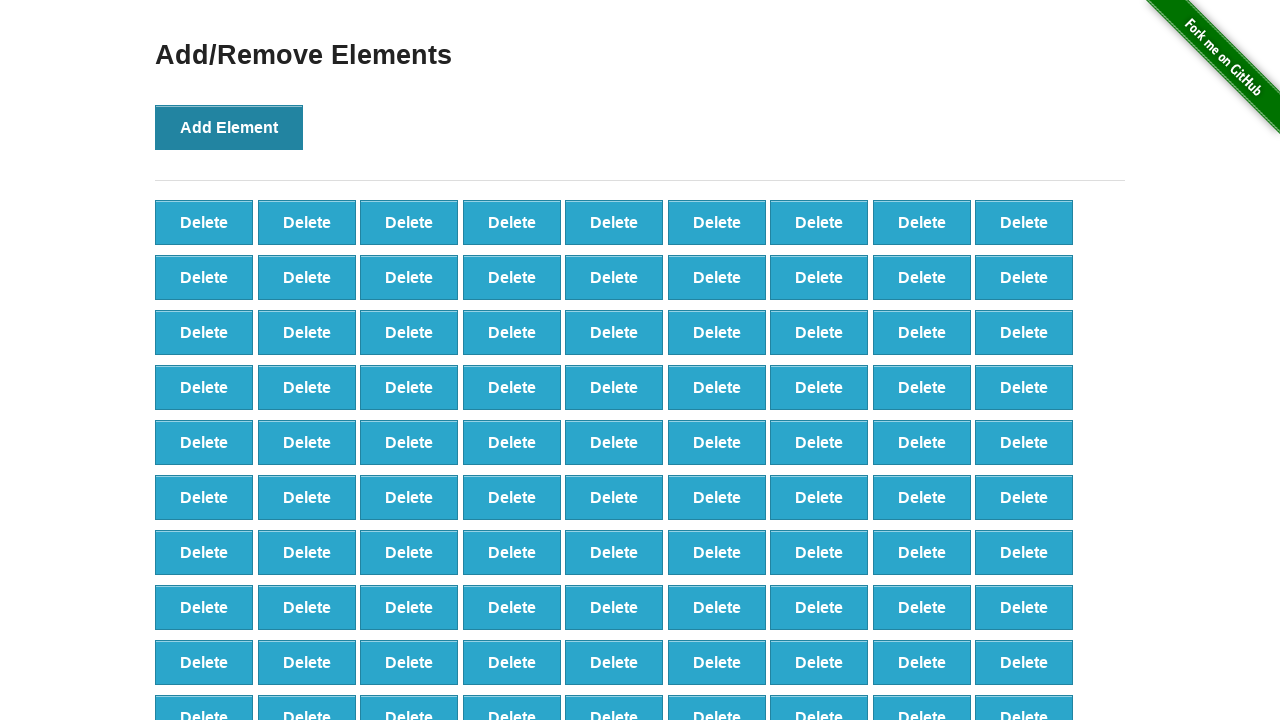

Clicked Add Element button (iteration 98/100) at (229, 127) on xpath=//*[@onclick='addElement()']
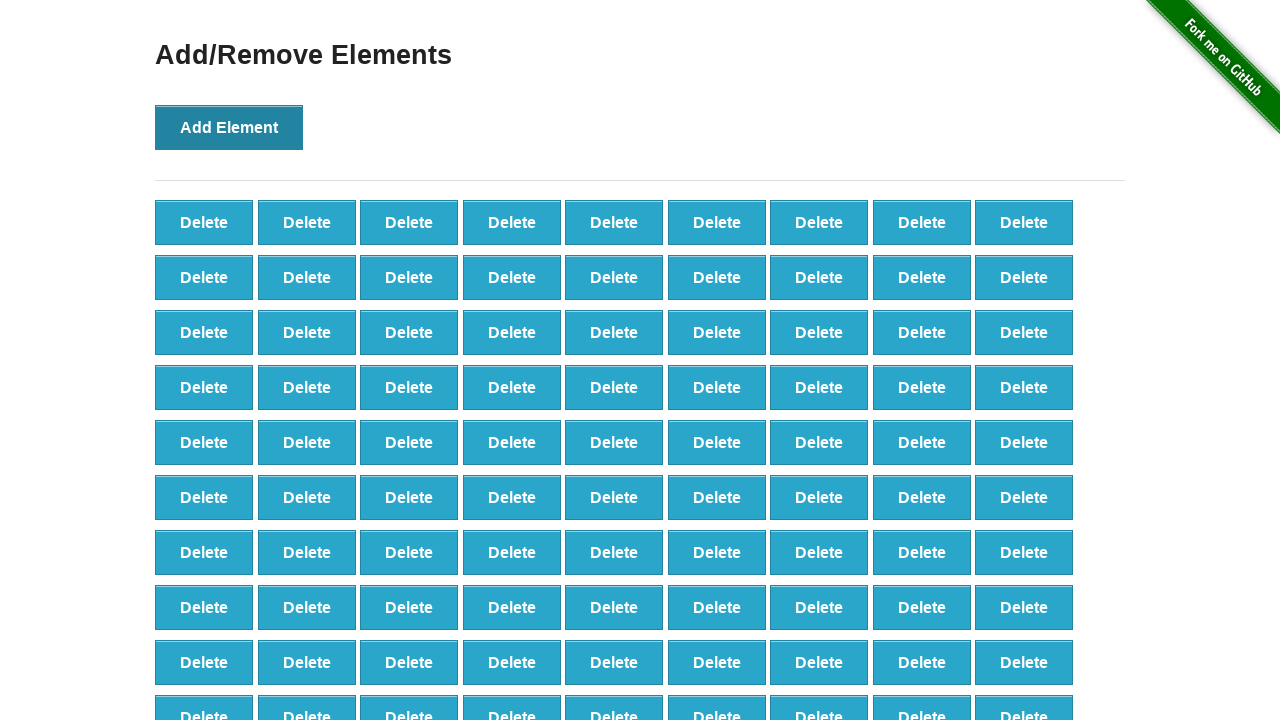

Clicked Add Element button (iteration 99/100) at (229, 127) on xpath=//*[@onclick='addElement()']
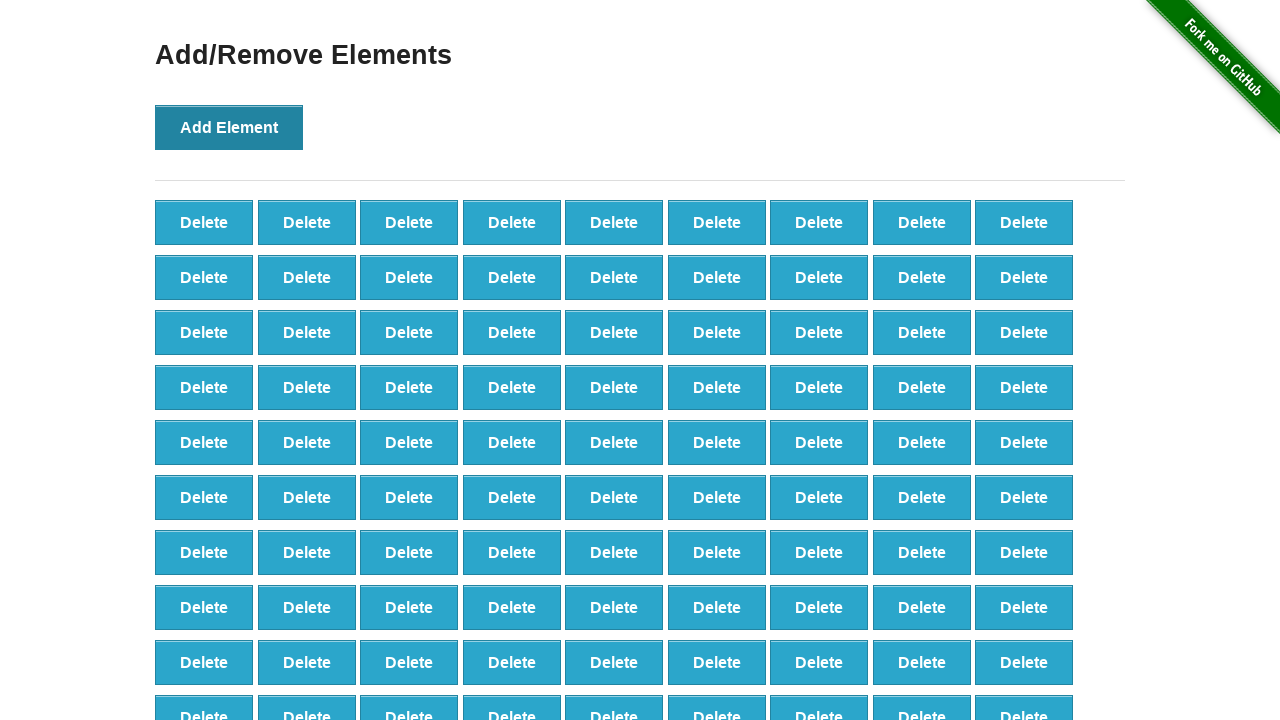

Clicked Add Element button (iteration 100/100) at (229, 127) on xpath=//*[@onclick='addElement()']
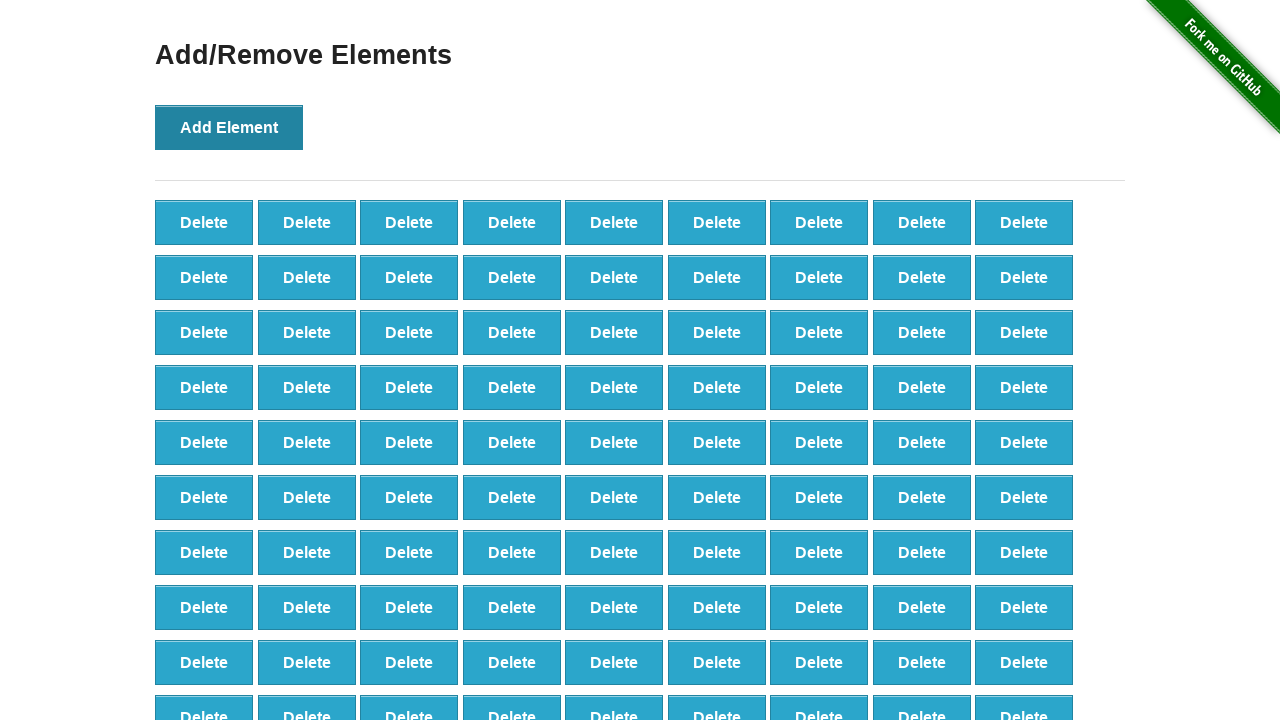

Verified 100 delete buttons are present
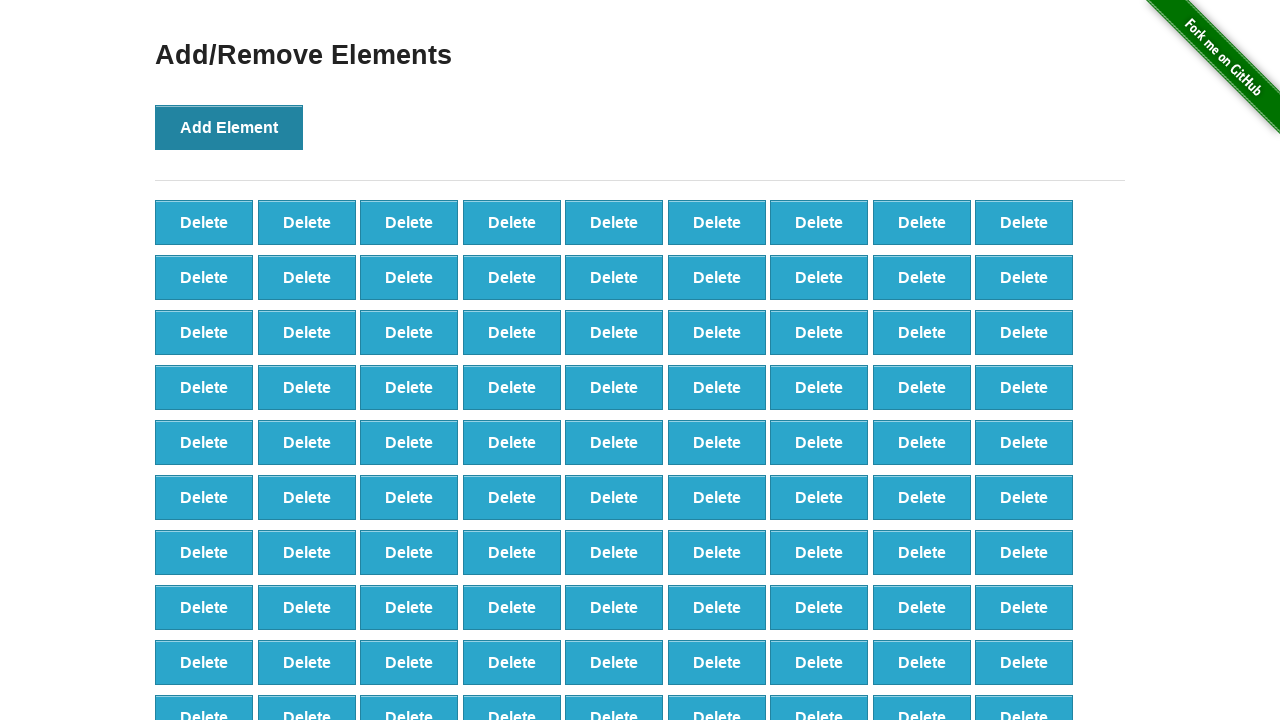

Clicked delete button (iteration 1/90) at (204, 222) on xpath=//*[@onclick='deleteElement()'] >> nth=0
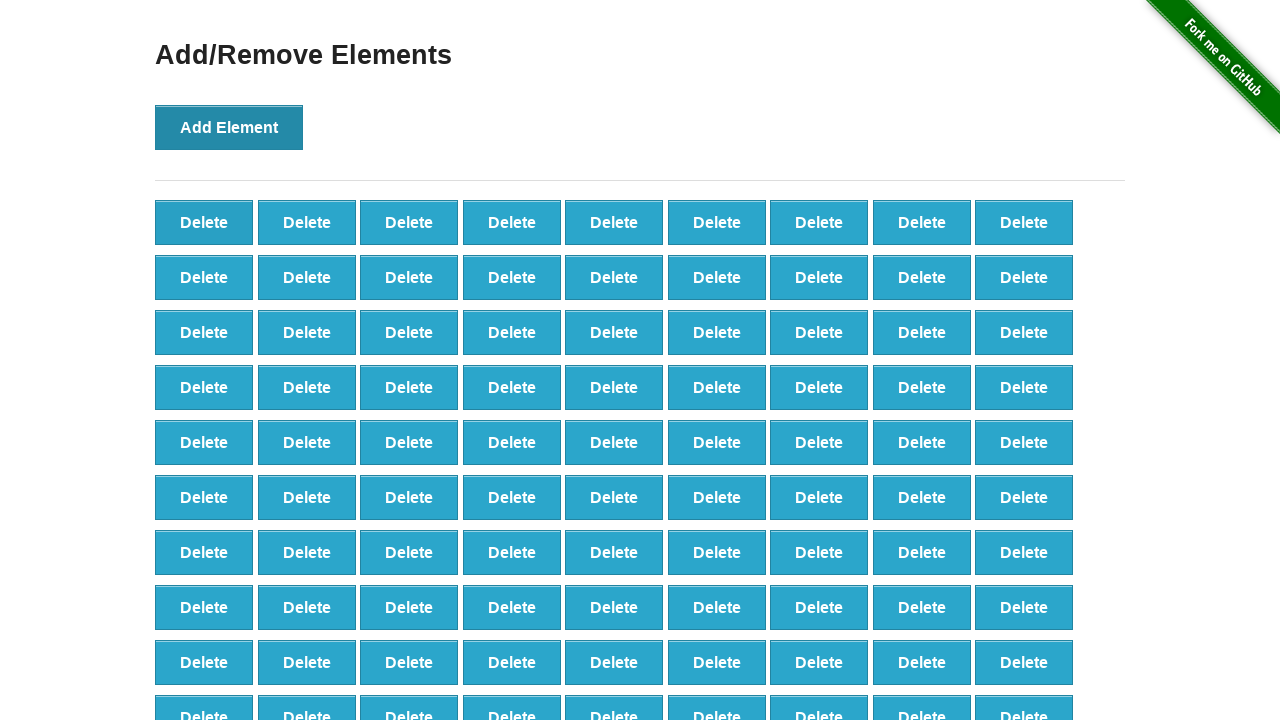

Clicked delete button (iteration 2/90) at (204, 222) on xpath=//*[@onclick='deleteElement()'] >> nth=0
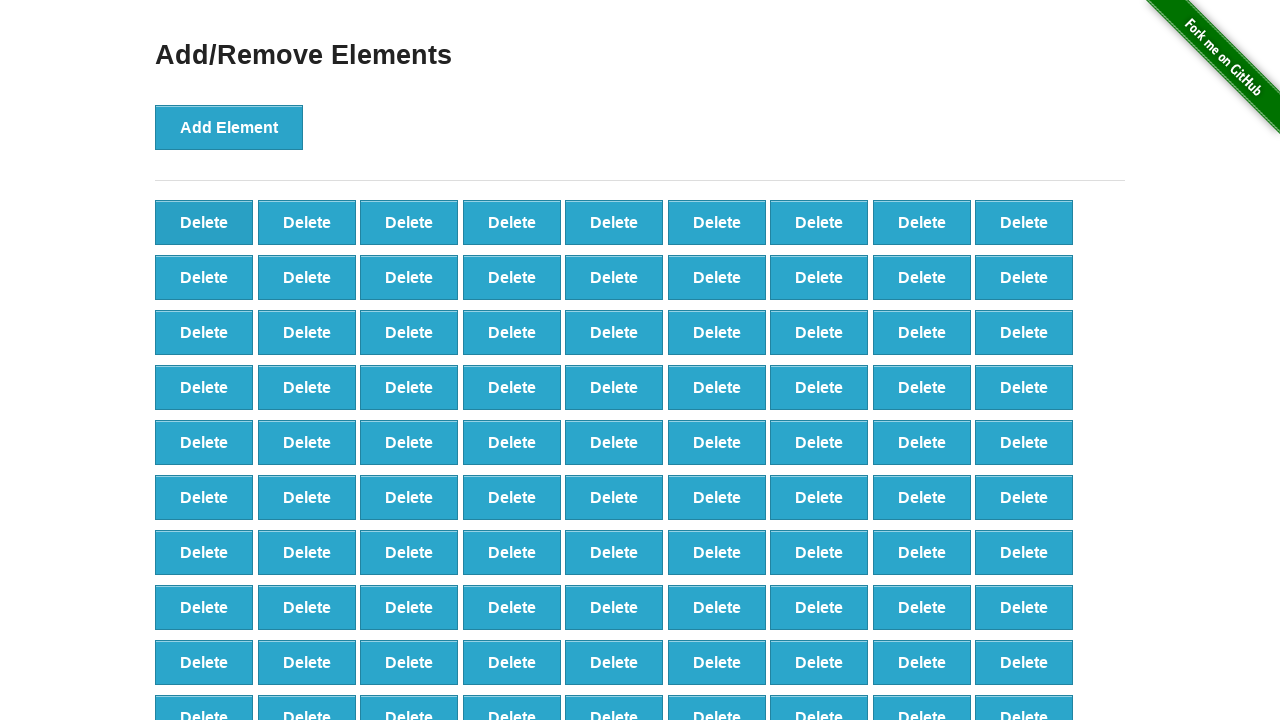

Clicked delete button (iteration 3/90) at (204, 222) on xpath=//*[@onclick='deleteElement()'] >> nth=0
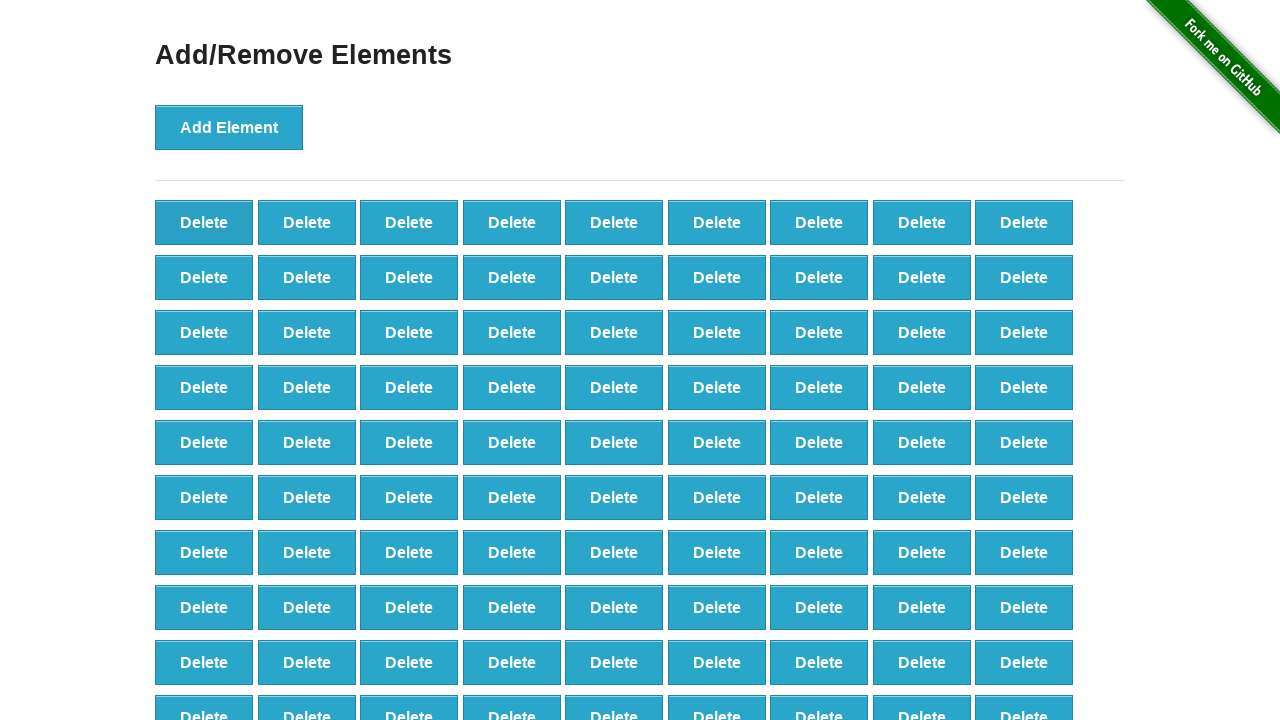

Clicked delete button (iteration 4/90) at (204, 222) on xpath=//*[@onclick='deleteElement()'] >> nth=0
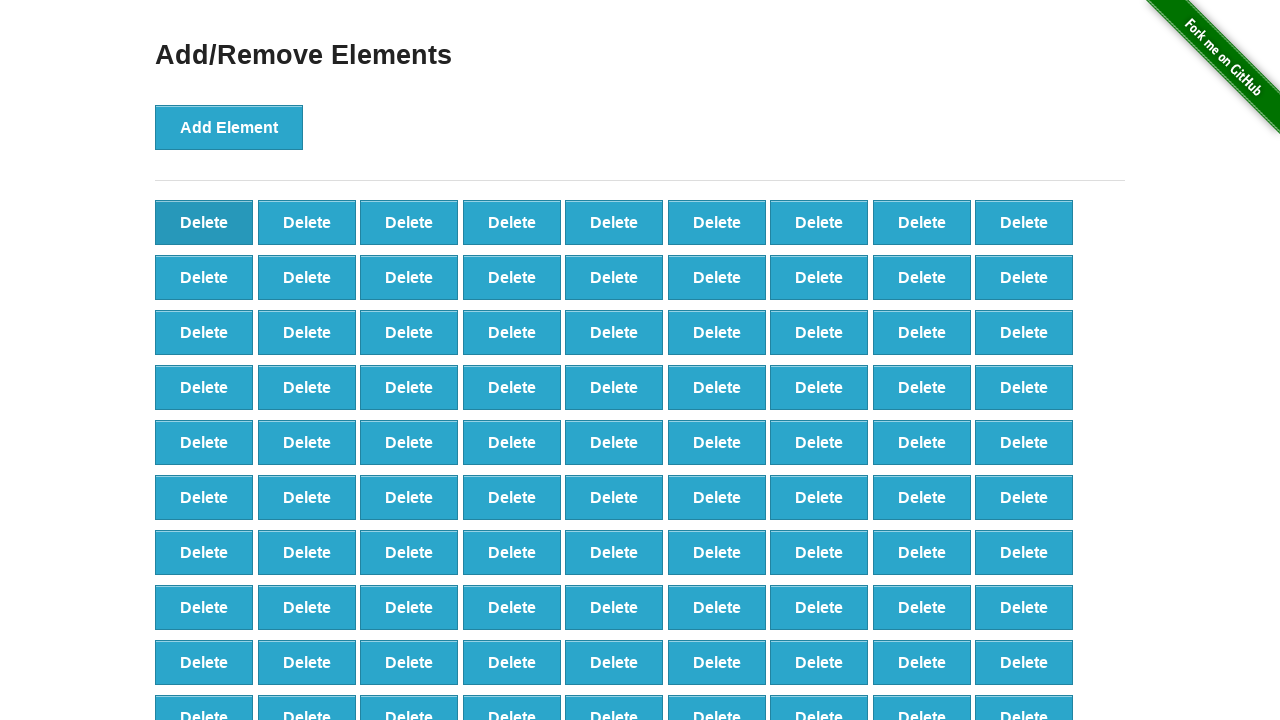

Clicked delete button (iteration 5/90) at (204, 222) on xpath=//*[@onclick='deleteElement()'] >> nth=0
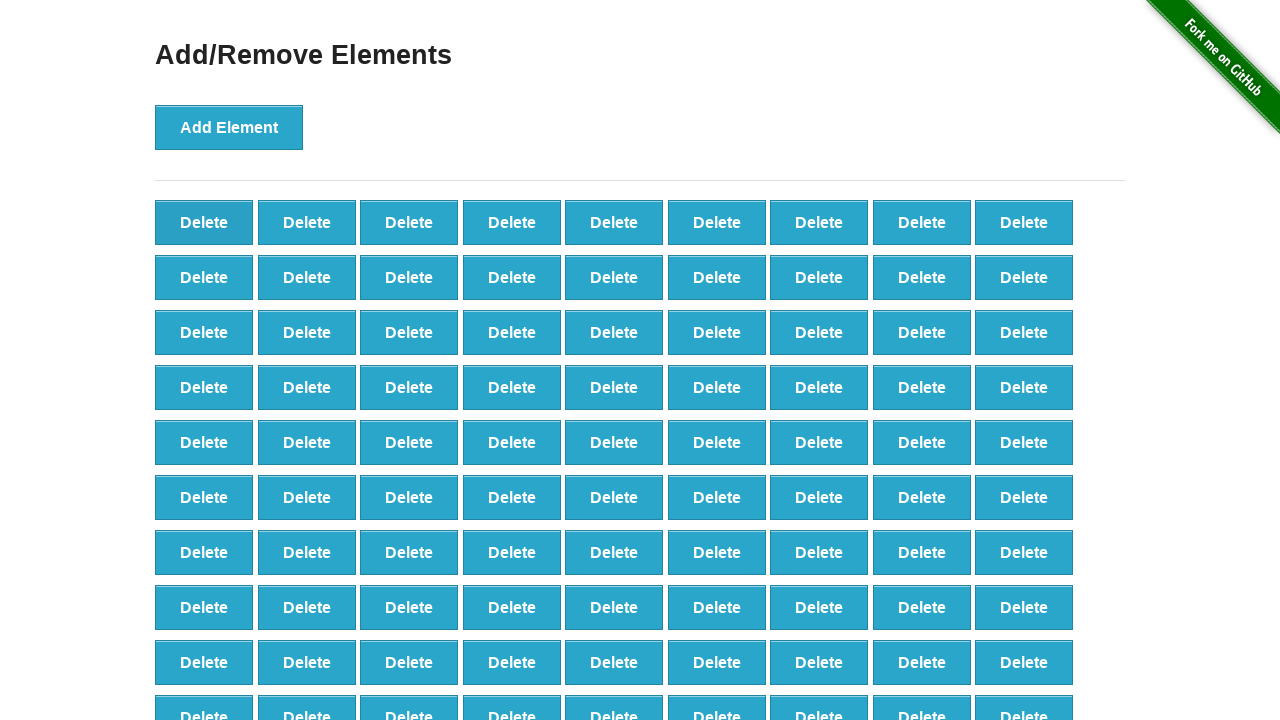

Clicked delete button (iteration 6/90) at (204, 222) on xpath=//*[@onclick='deleteElement()'] >> nth=0
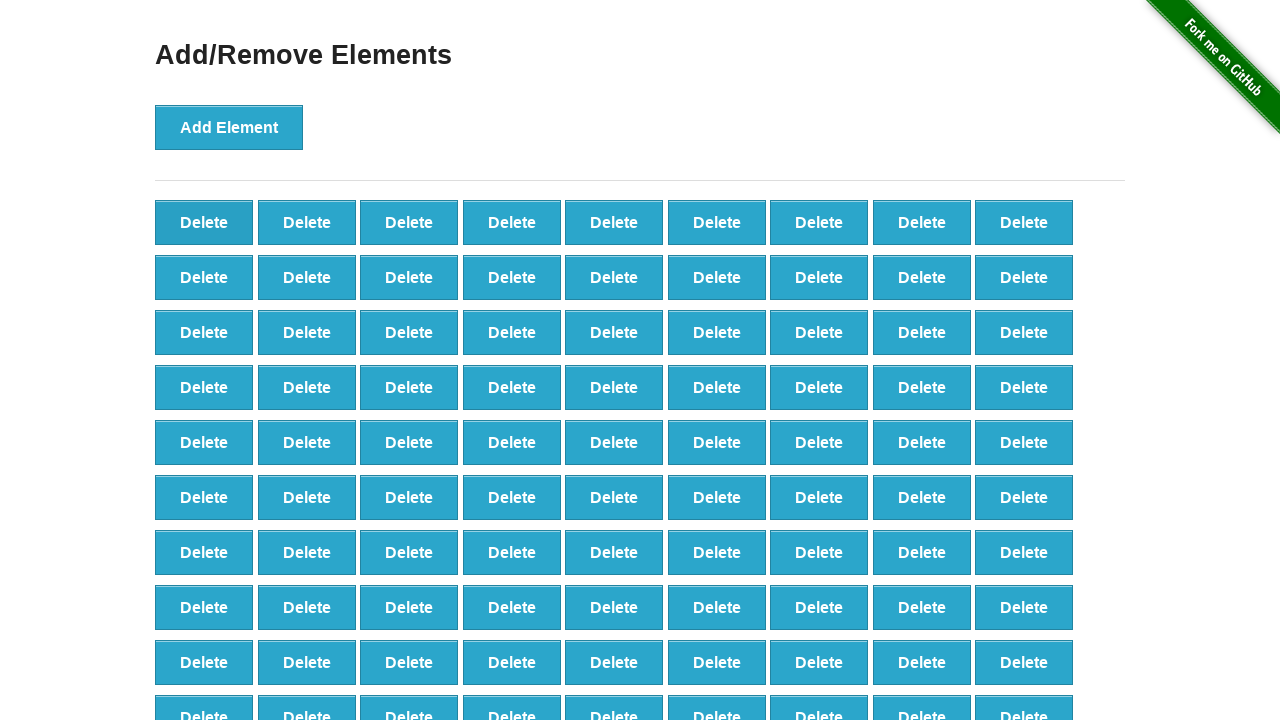

Clicked delete button (iteration 7/90) at (204, 222) on xpath=//*[@onclick='deleteElement()'] >> nth=0
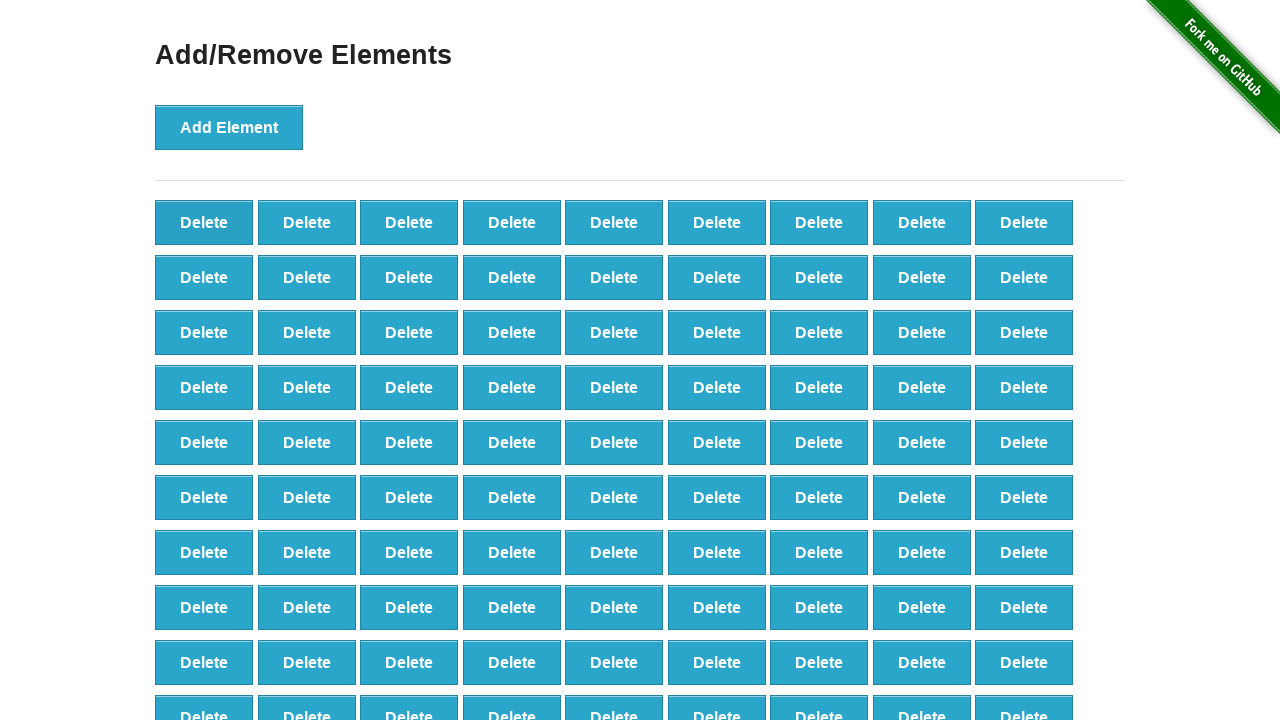

Clicked delete button (iteration 8/90) at (204, 222) on xpath=//*[@onclick='deleteElement()'] >> nth=0
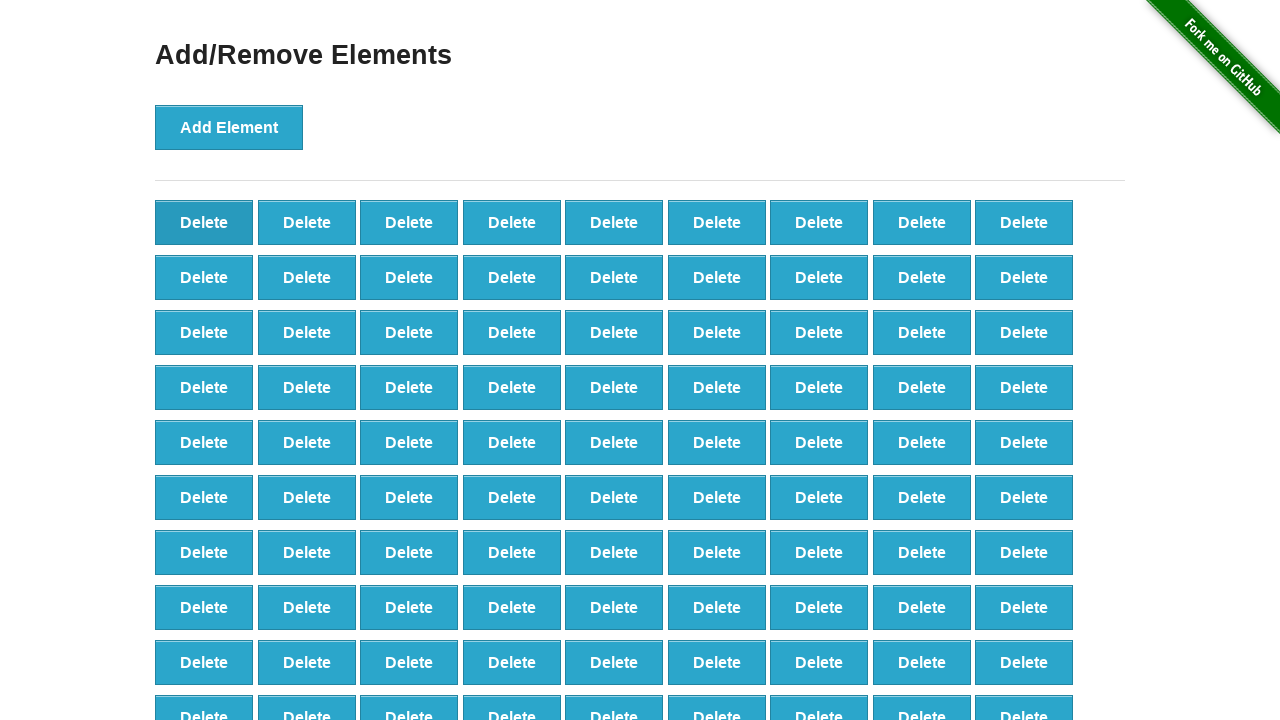

Clicked delete button (iteration 9/90) at (204, 222) on xpath=//*[@onclick='deleteElement()'] >> nth=0
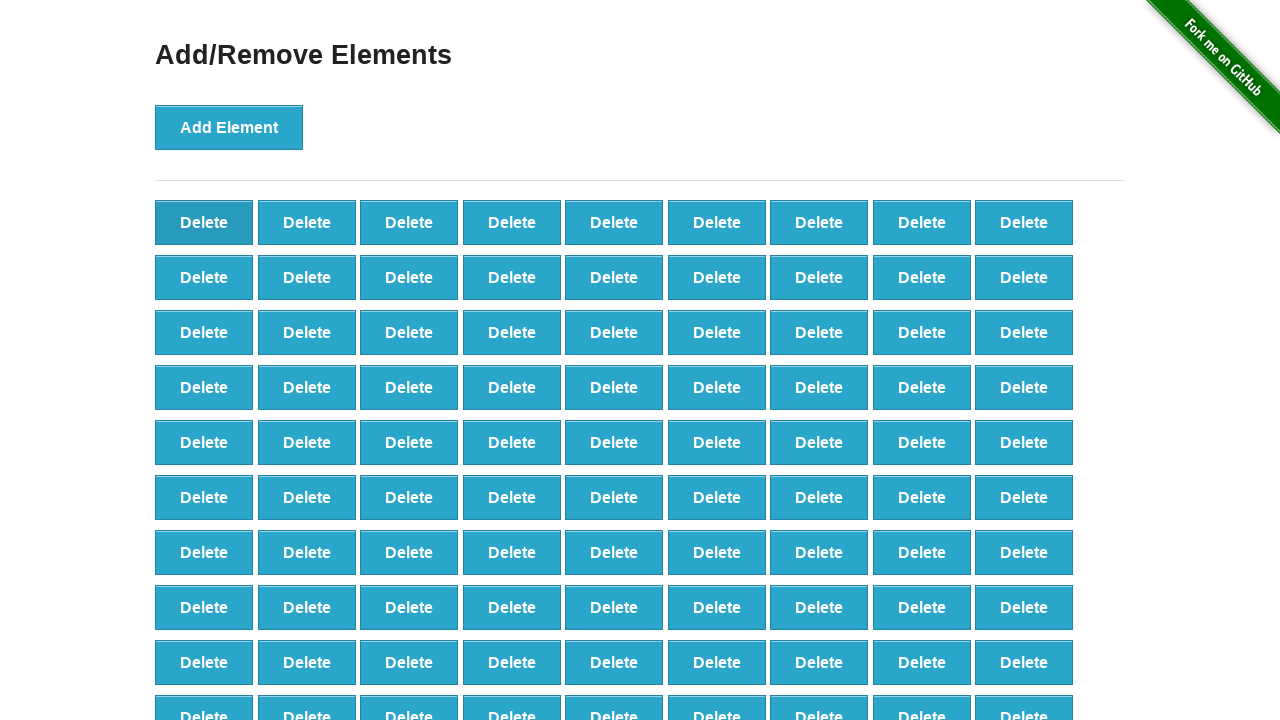

Clicked delete button (iteration 10/90) at (204, 222) on xpath=//*[@onclick='deleteElement()'] >> nth=0
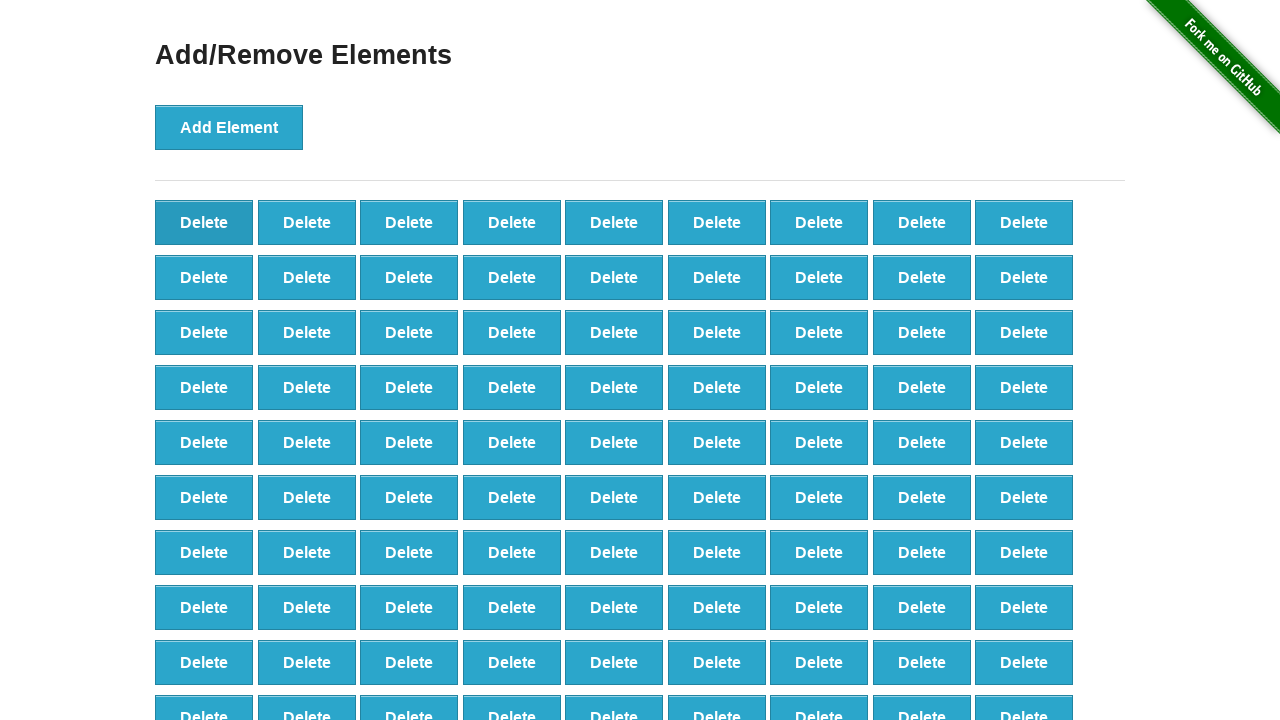

Clicked delete button (iteration 11/90) at (204, 222) on xpath=//*[@onclick='deleteElement()'] >> nth=0
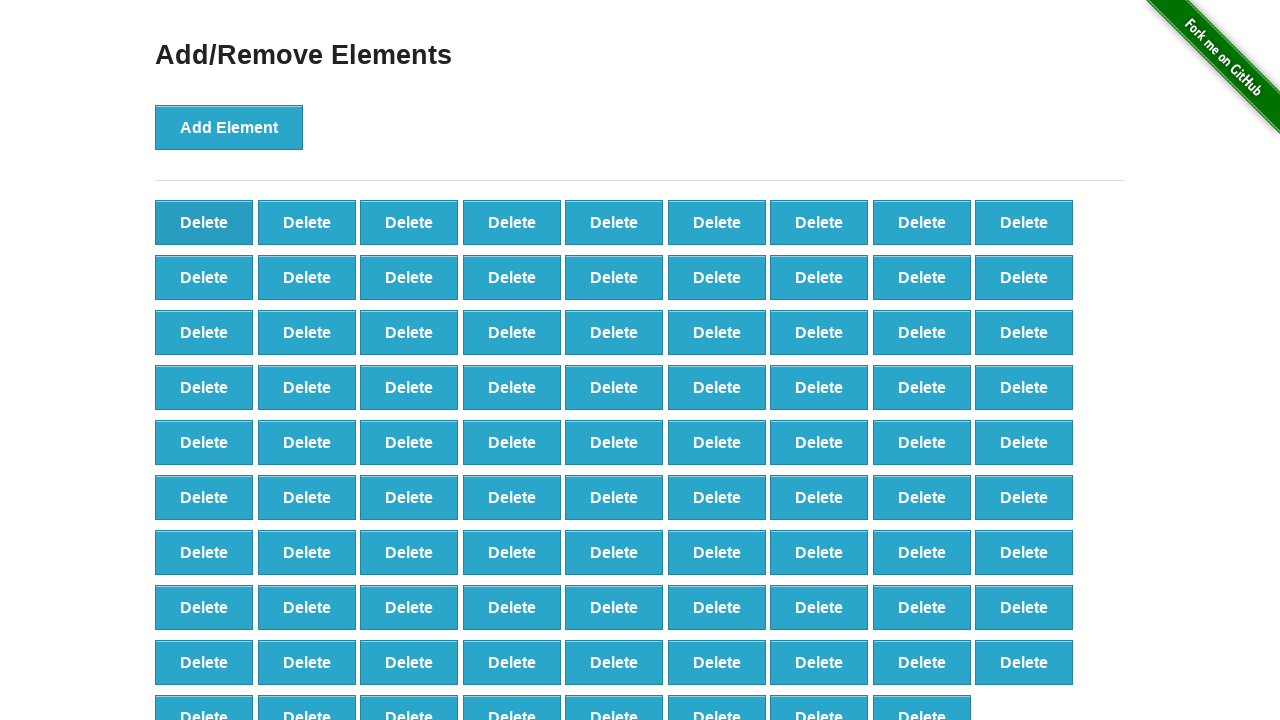

Clicked delete button (iteration 12/90) at (204, 222) on xpath=//*[@onclick='deleteElement()'] >> nth=0
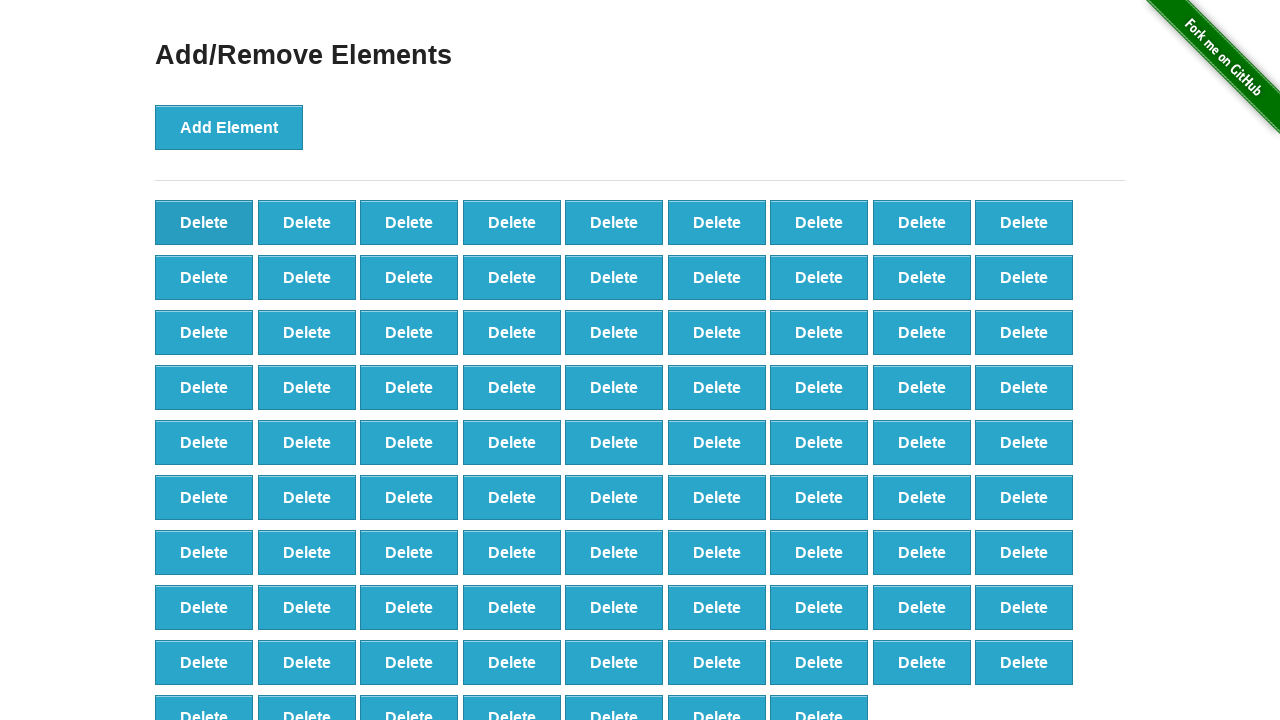

Clicked delete button (iteration 13/90) at (204, 222) on xpath=//*[@onclick='deleteElement()'] >> nth=0
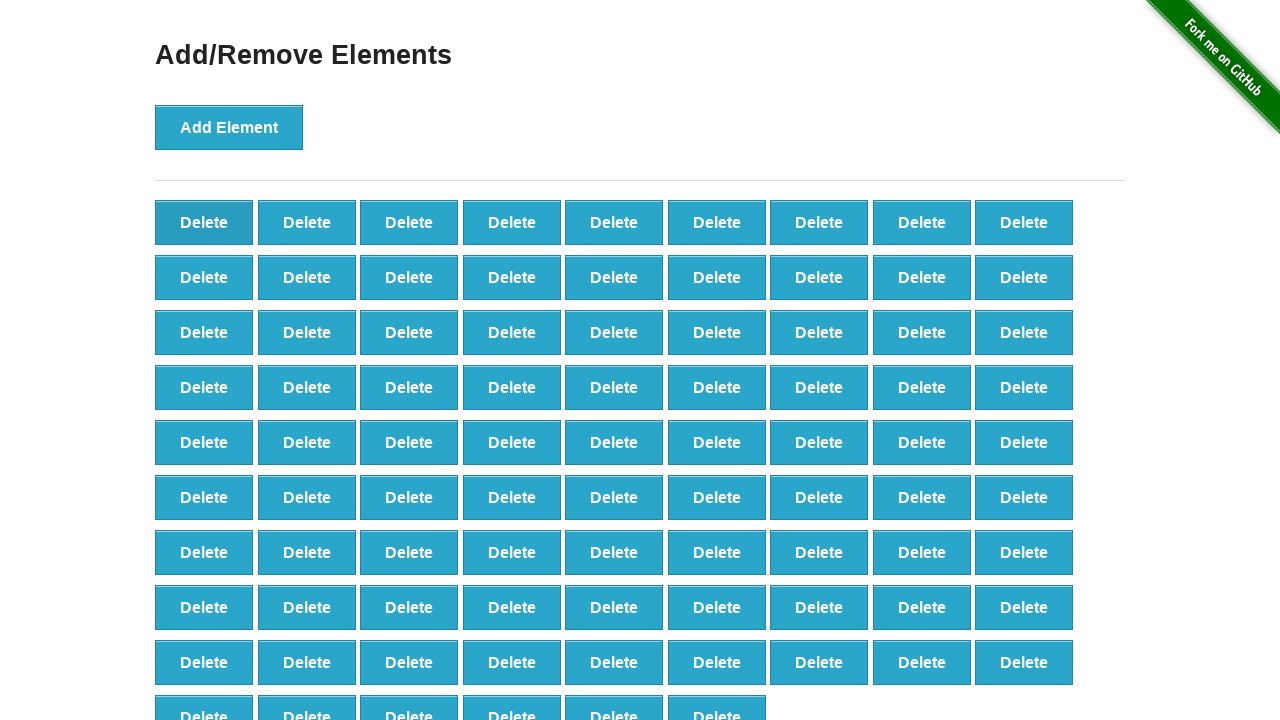

Clicked delete button (iteration 14/90) at (204, 222) on xpath=//*[@onclick='deleteElement()'] >> nth=0
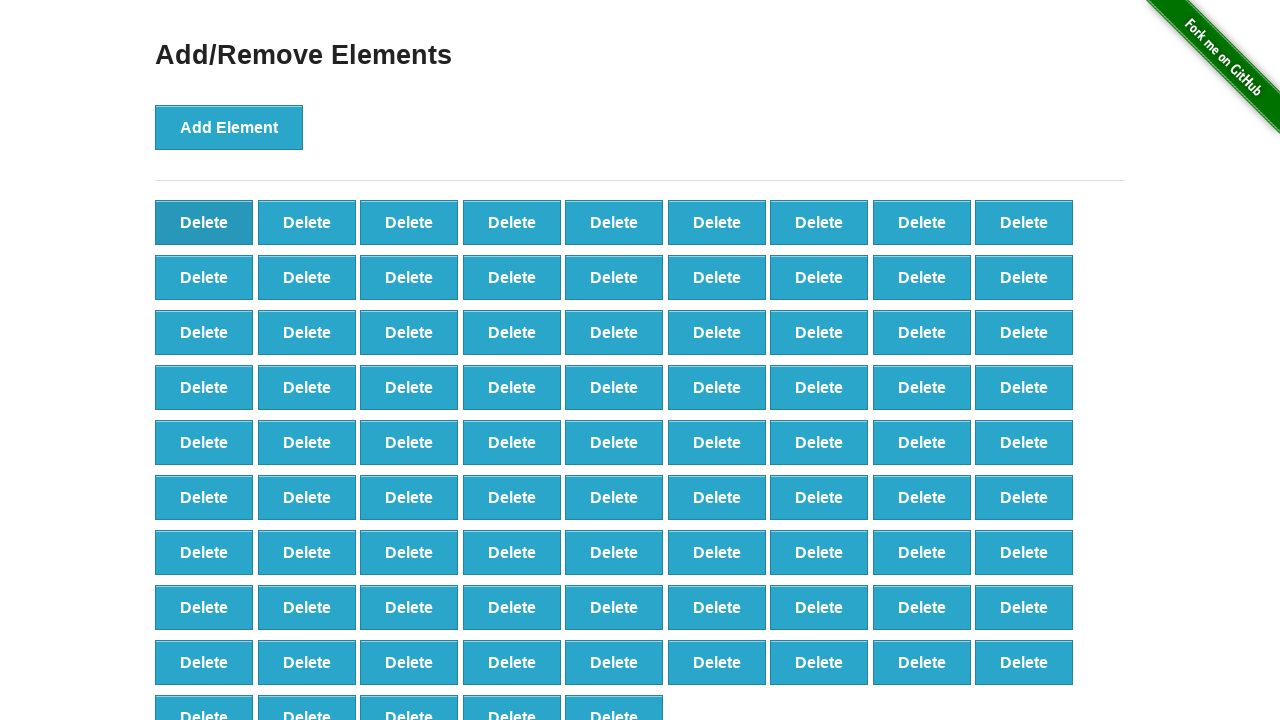

Clicked delete button (iteration 15/90) at (204, 222) on xpath=//*[@onclick='deleteElement()'] >> nth=0
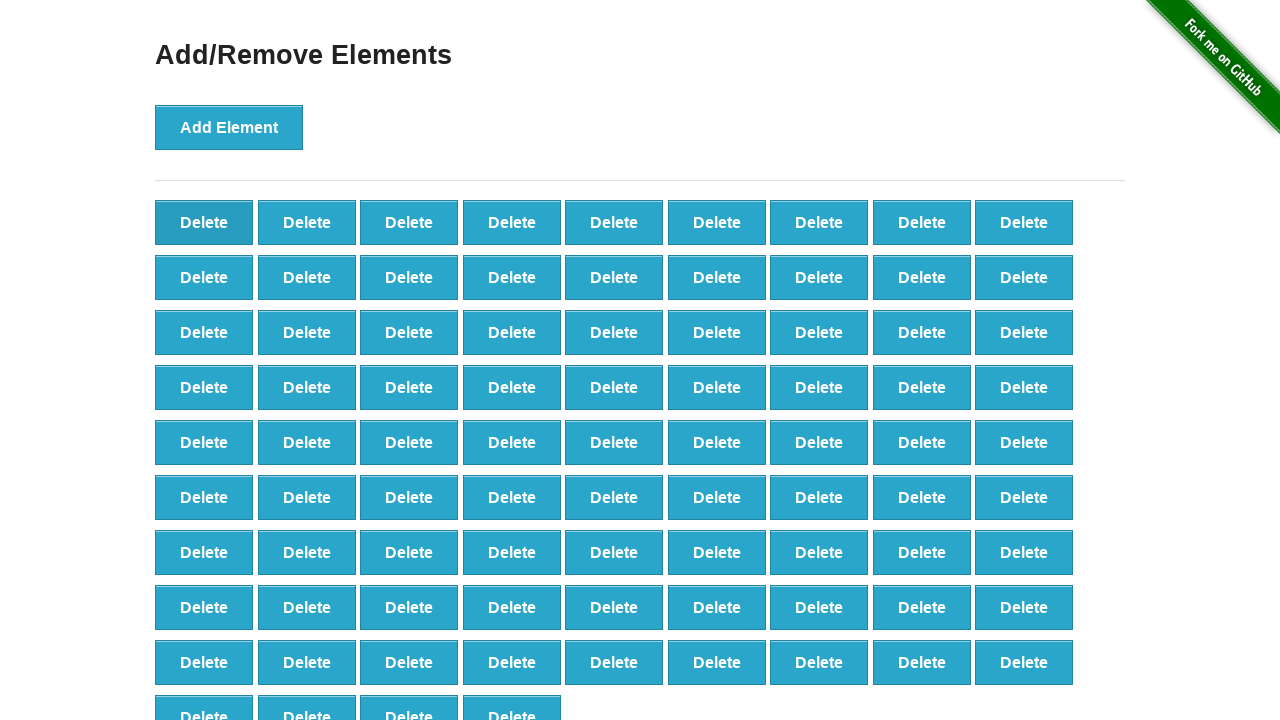

Clicked delete button (iteration 16/90) at (204, 222) on xpath=//*[@onclick='deleteElement()'] >> nth=0
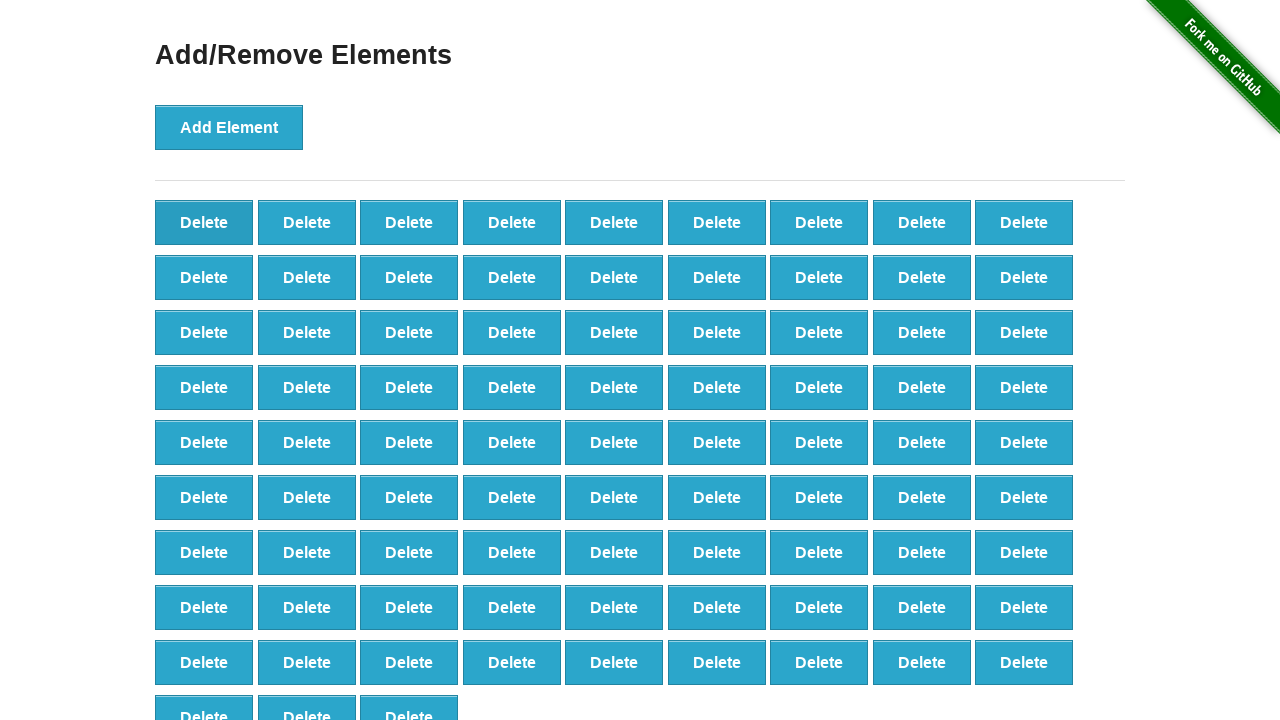

Clicked delete button (iteration 17/90) at (204, 222) on xpath=//*[@onclick='deleteElement()'] >> nth=0
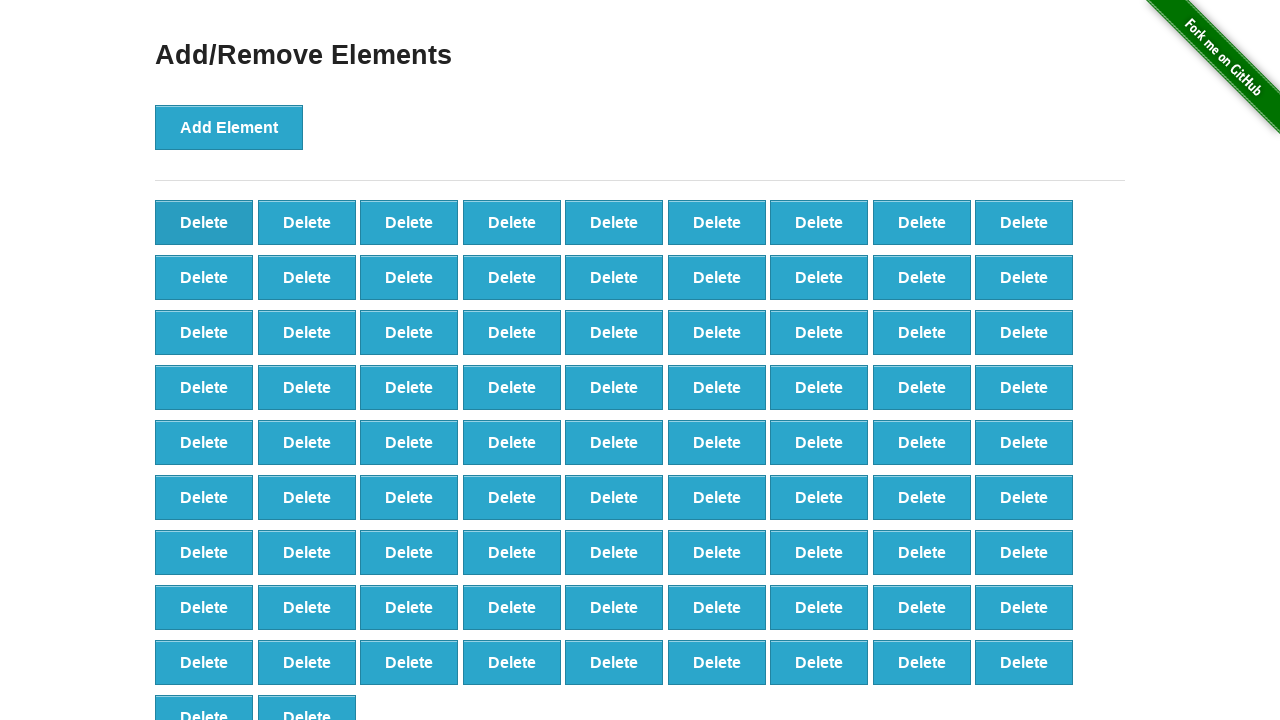

Clicked delete button (iteration 18/90) at (204, 222) on xpath=//*[@onclick='deleteElement()'] >> nth=0
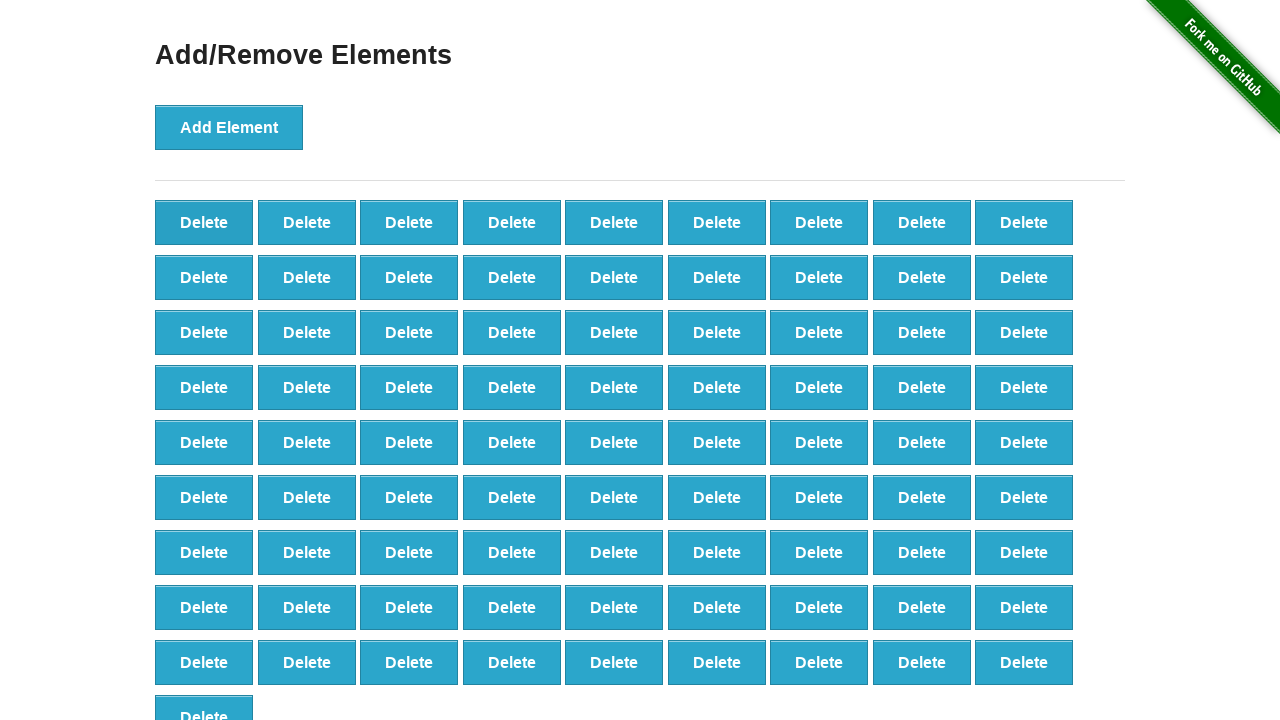

Clicked delete button (iteration 19/90) at (204, 222) on xpath=//*[@onclick='deleteElement()'] >> nth=0
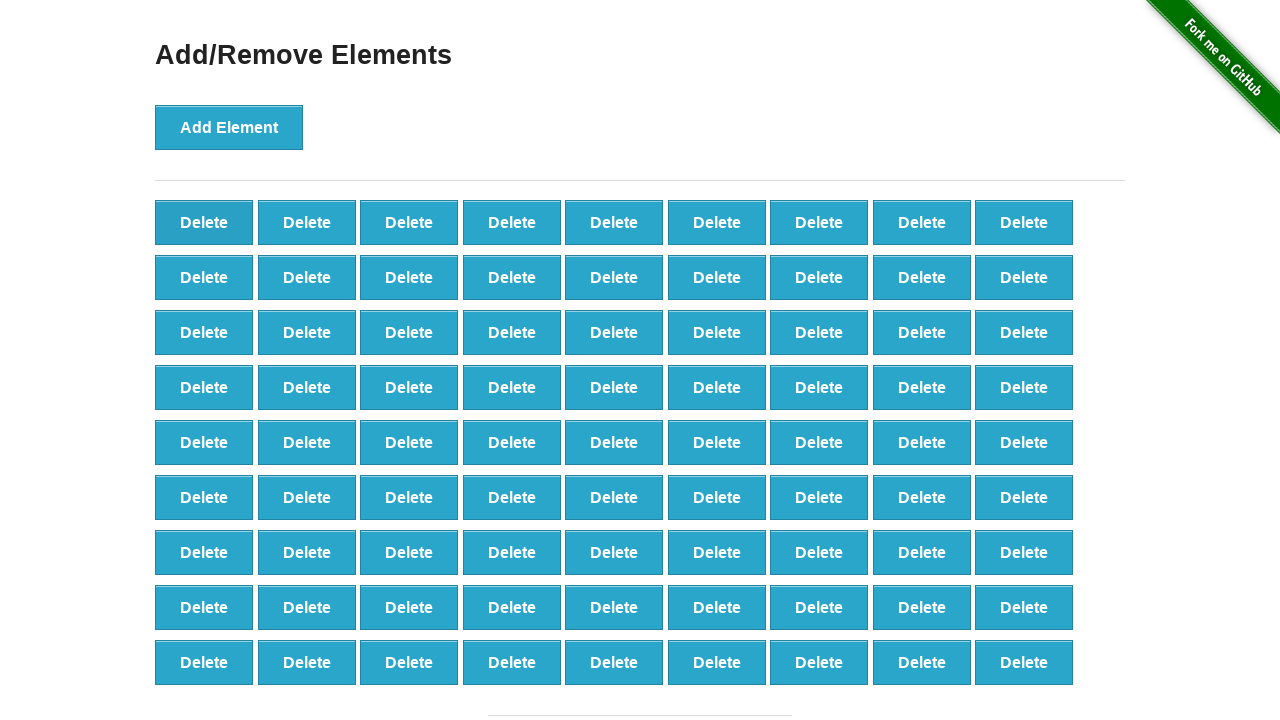

Clicked delete button (iteration 20/90) at (204, 222) on xpath=//*[@onclick='deleteElement()'] >> nth=0
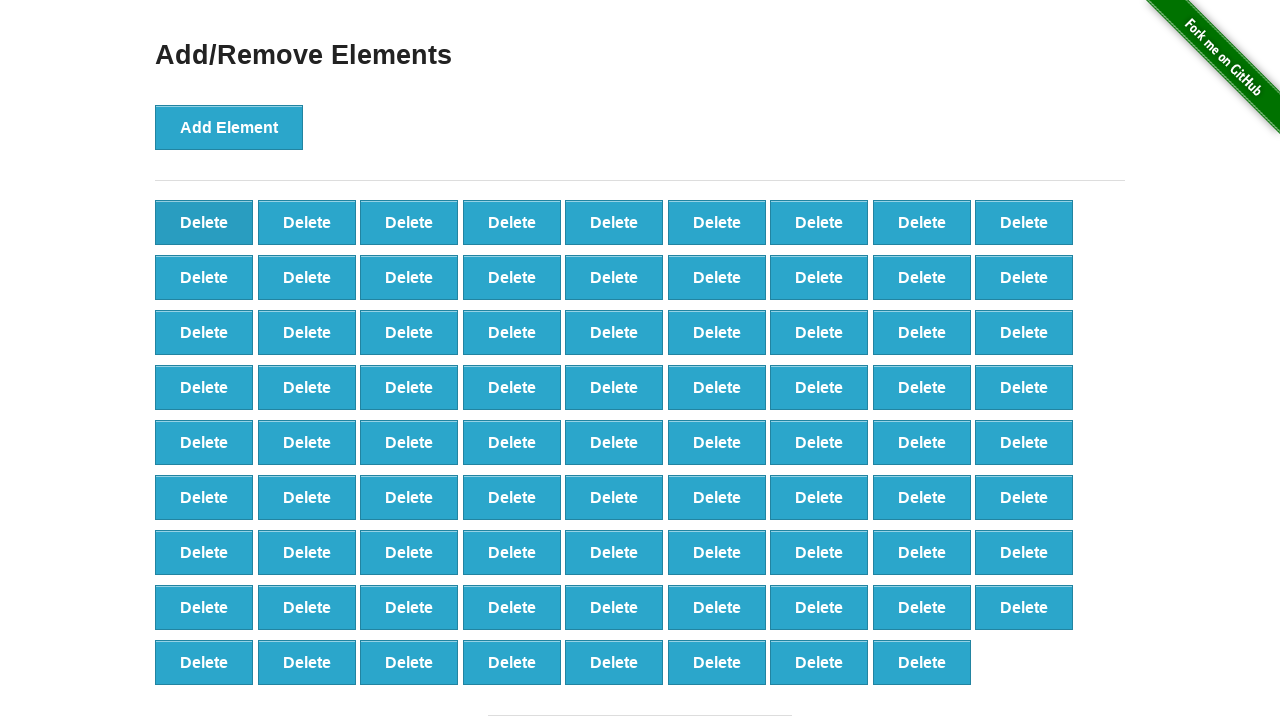

Clicked delete button (iteration 21/90) at (204, 222) on xpath=//*[@onclick='deleteElement()'] >> nth=0
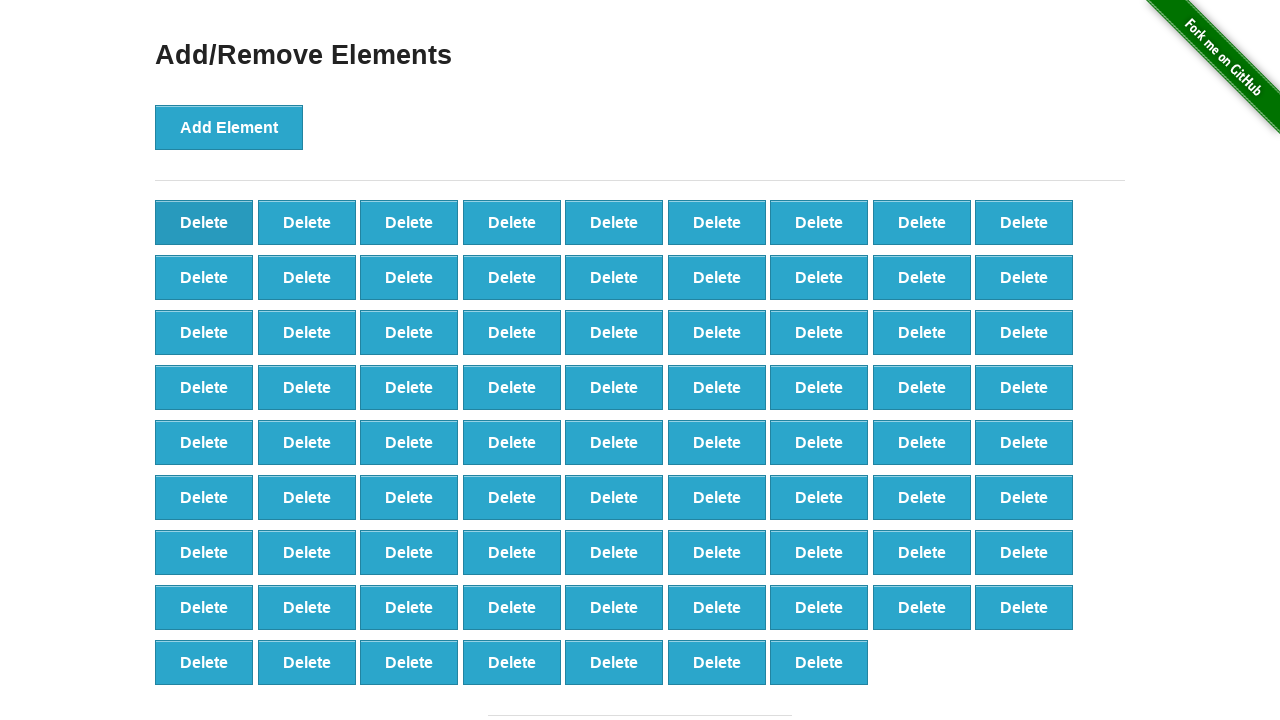

Clicked delete button (iteration 22/90) at (204, 222) on xpath=//*[@onclick='deleteElement()'] >> nth=0
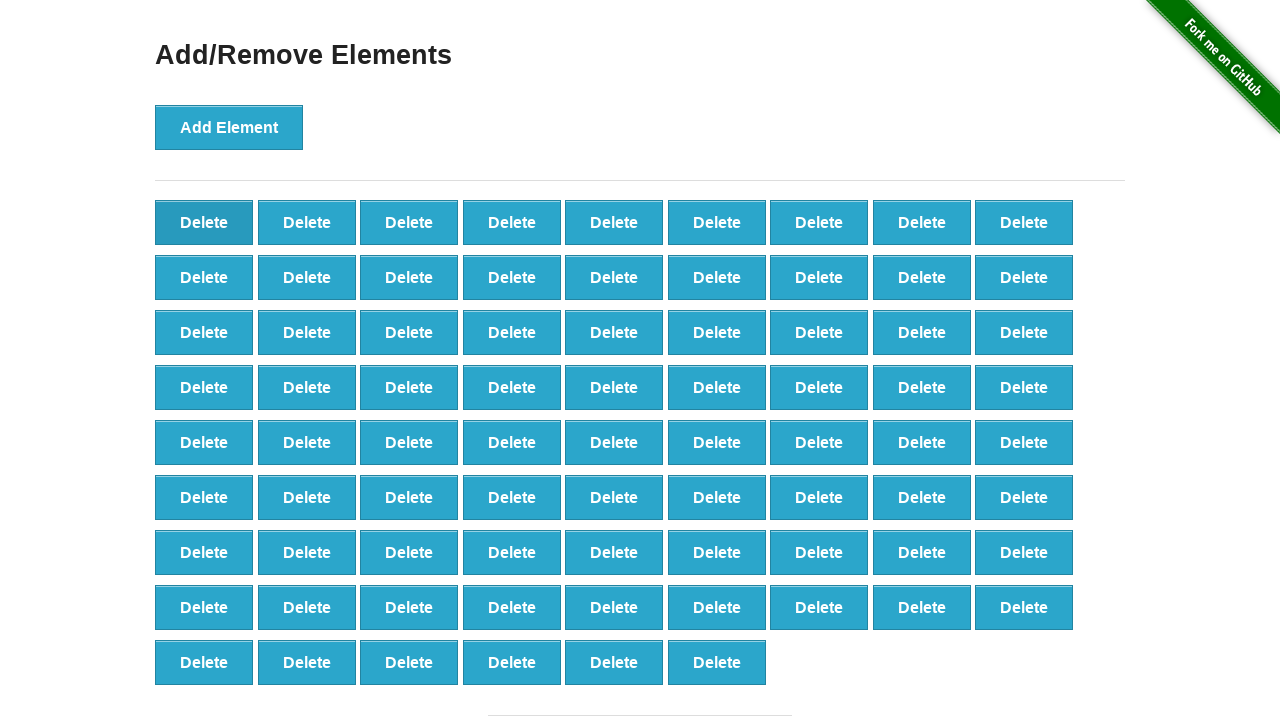

Clicked delete button (iteration 23/90) at (204, 222) on xpath=//*[@onclick='deleteElement()'] >> nth=0
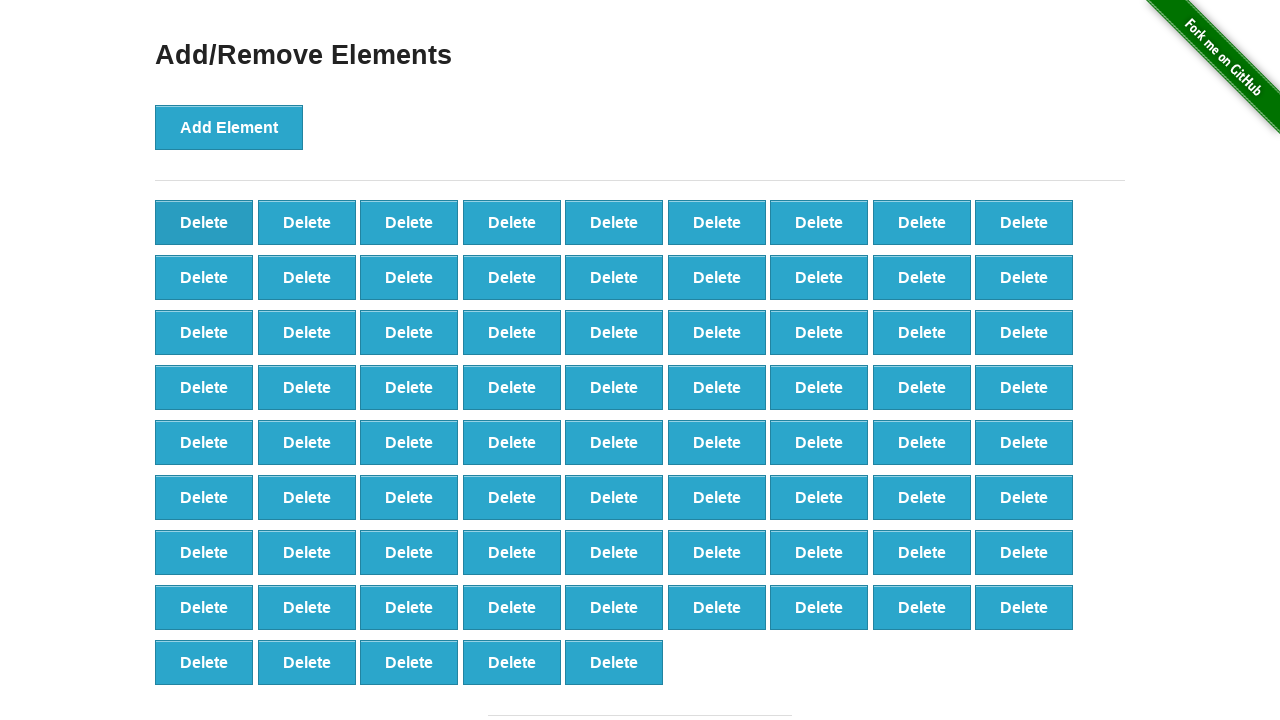

Clicked delete button (iteration 24/90) at (204, 222) on xpath=//*[@onclick='deleteElement()'] >> nth=0
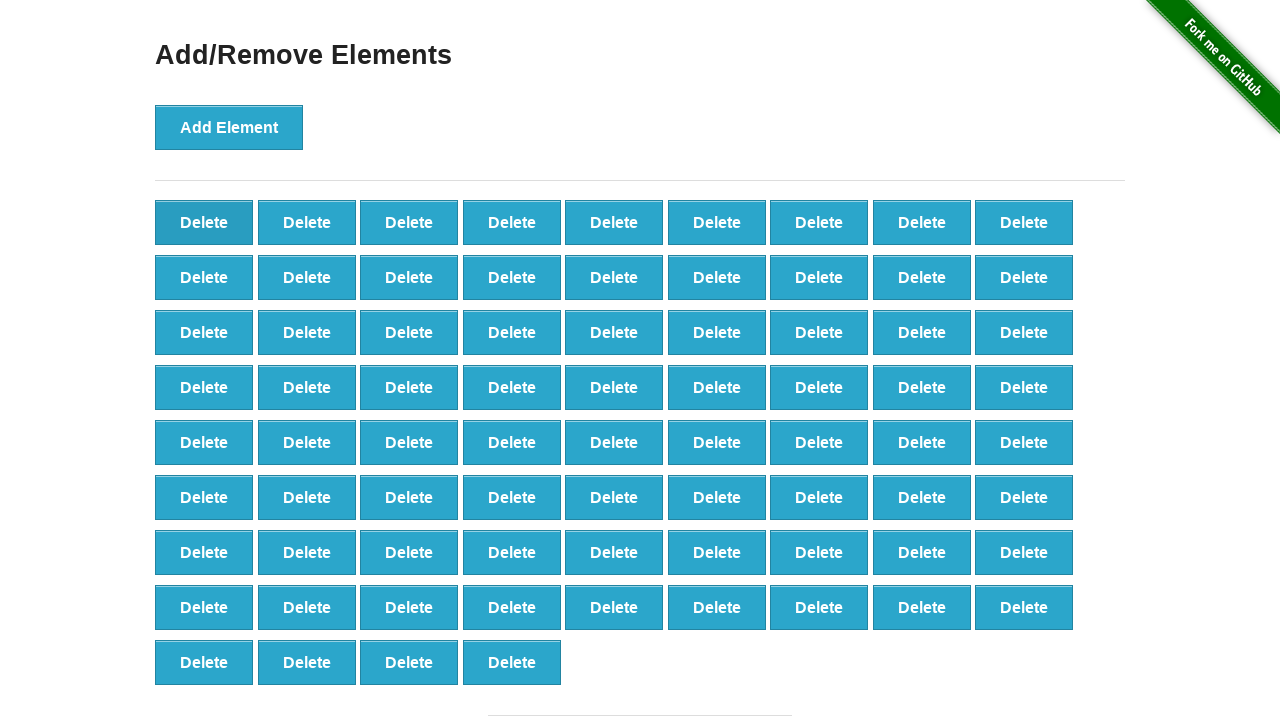

Clicked delete button (iteration 25/90) at (204, 222) on xpath=//*[@onclick='deleteElement()'] >> nth=0
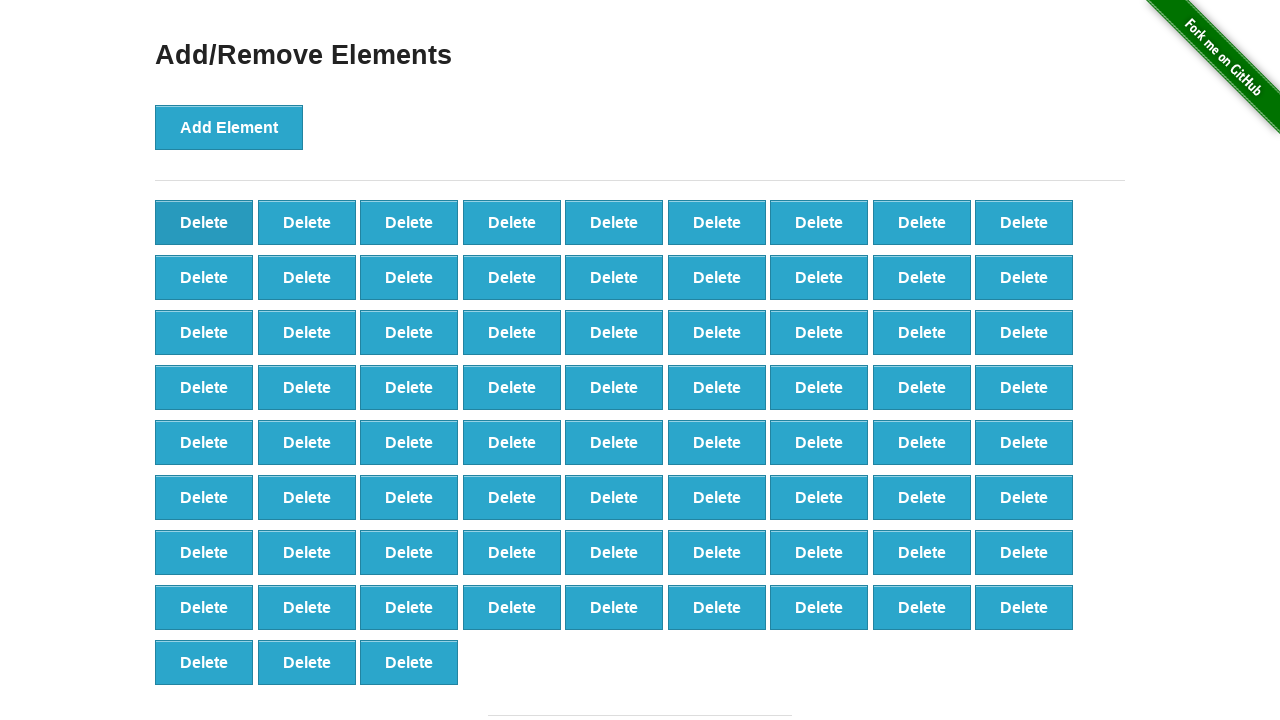

Clicked delete button (iteration 26/90) at (204, 222) on xpath=//*[@onclick='deleteElement()'] >> nth=0
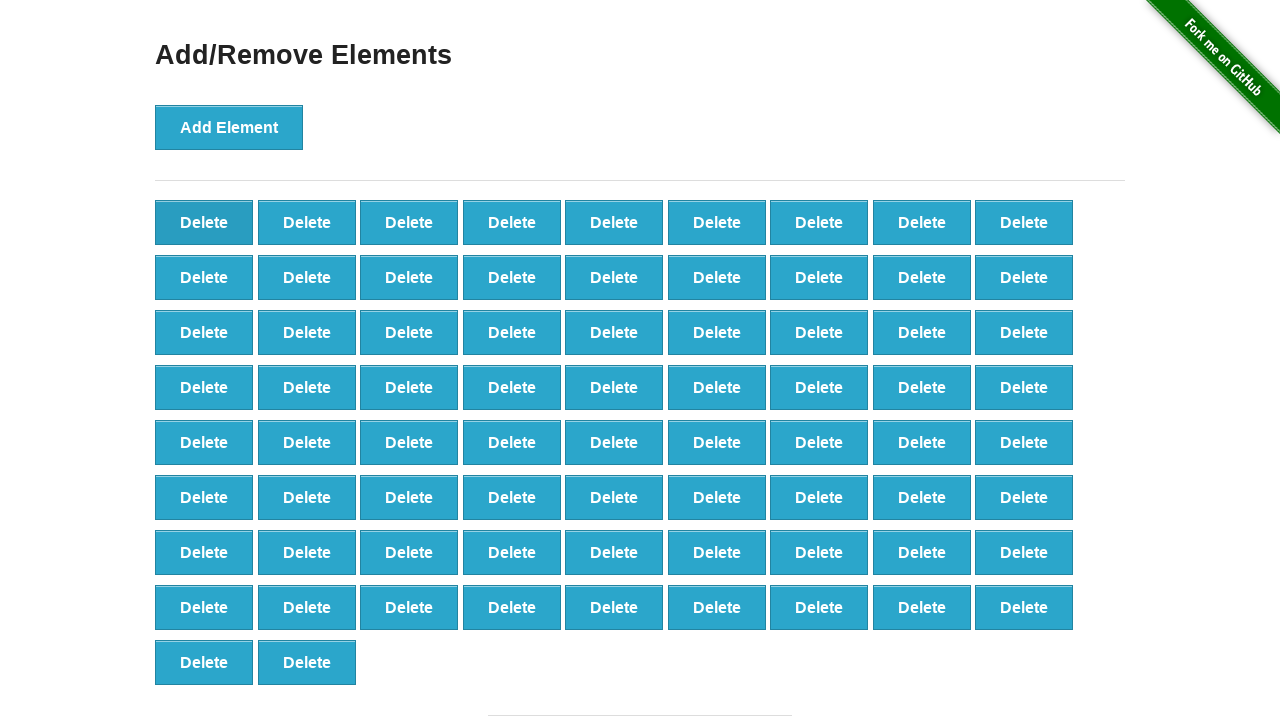

Clicked delete button (iteration 27/90) at (204, 222) on xpath=//*[@onclick='deleteElement()'] >> nth=0
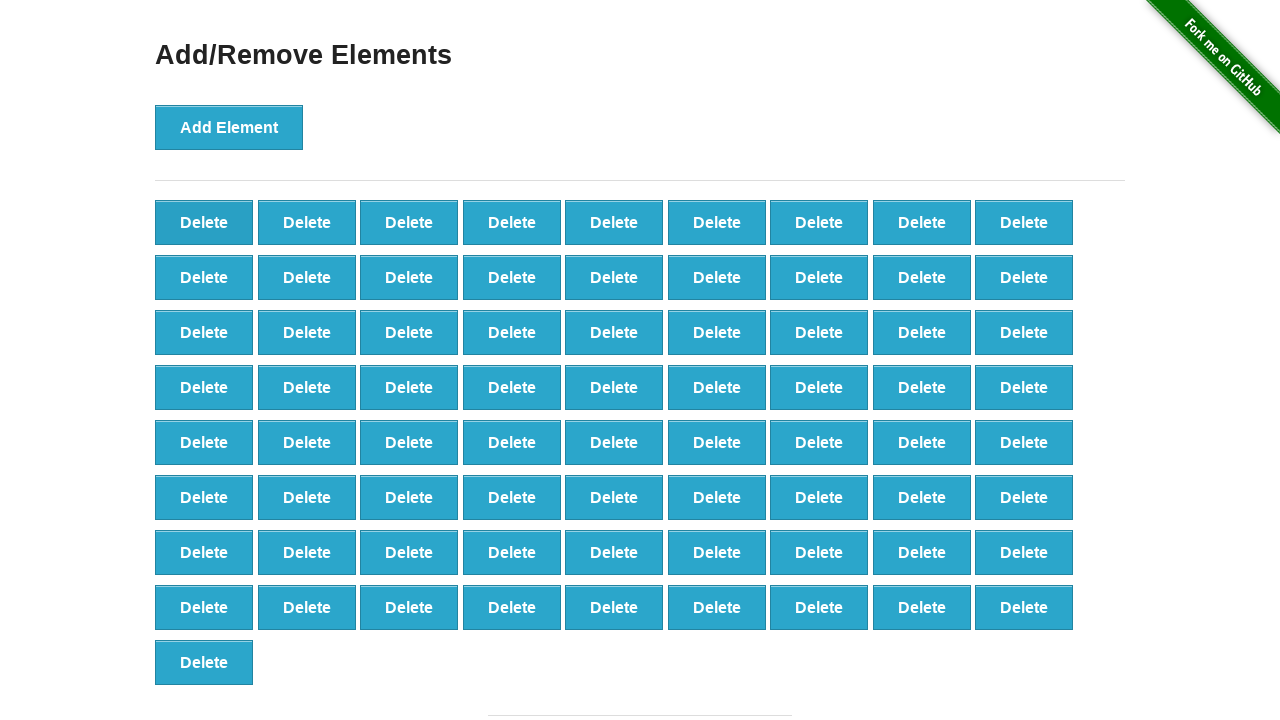

Clicked delete button (iteration 28/90) at (204, 222) on xpath=//*[@onclick='deleteElement()'] >> nth=0
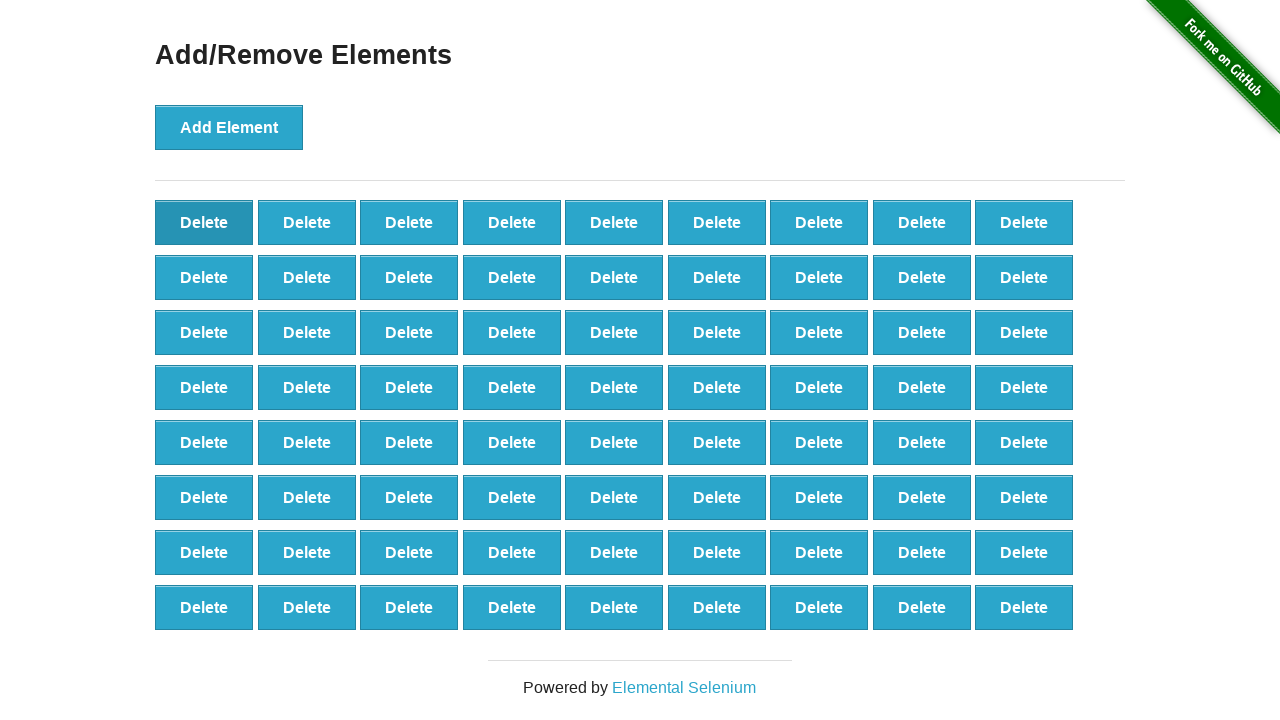

Clicked delete button (iteration 29/90) at (204, 222) on xpath=//*[@onclick='deleteElement()'] >> nth=0
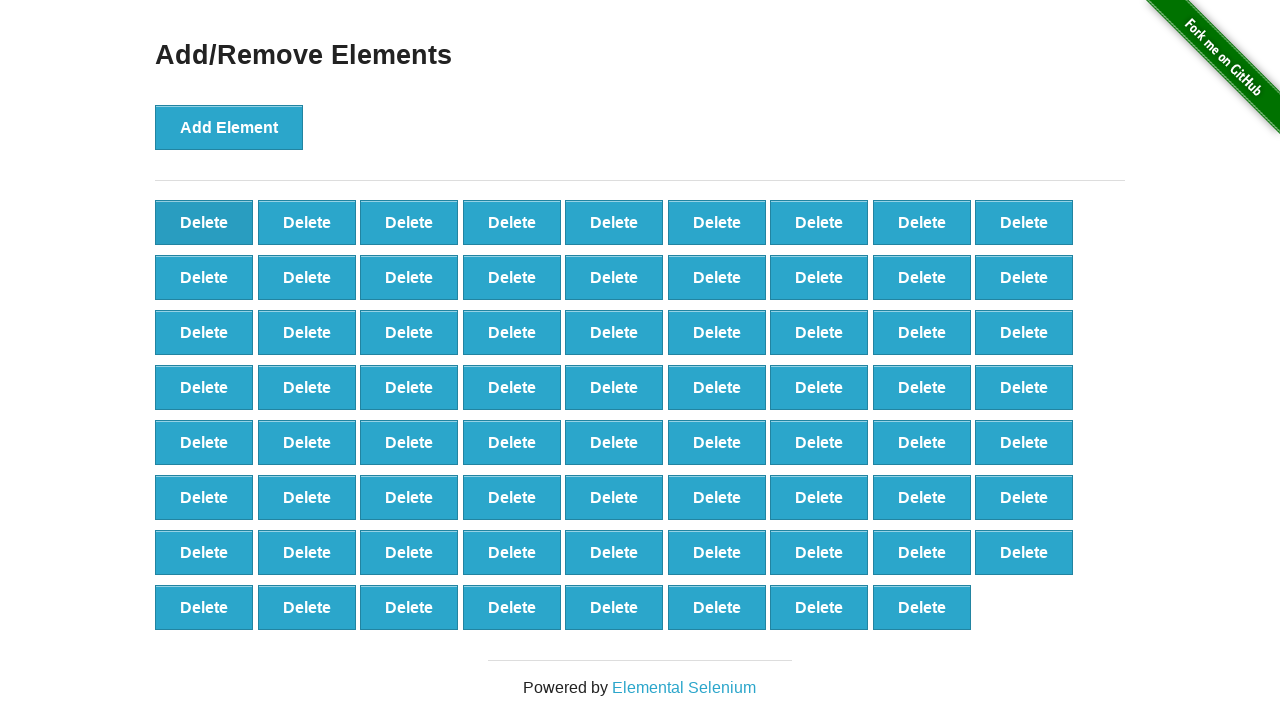

Clicked delete button (iteration 30/90) at (204, 222) on xpath=//*[@onclick='deleteElement()'] >> nth=0
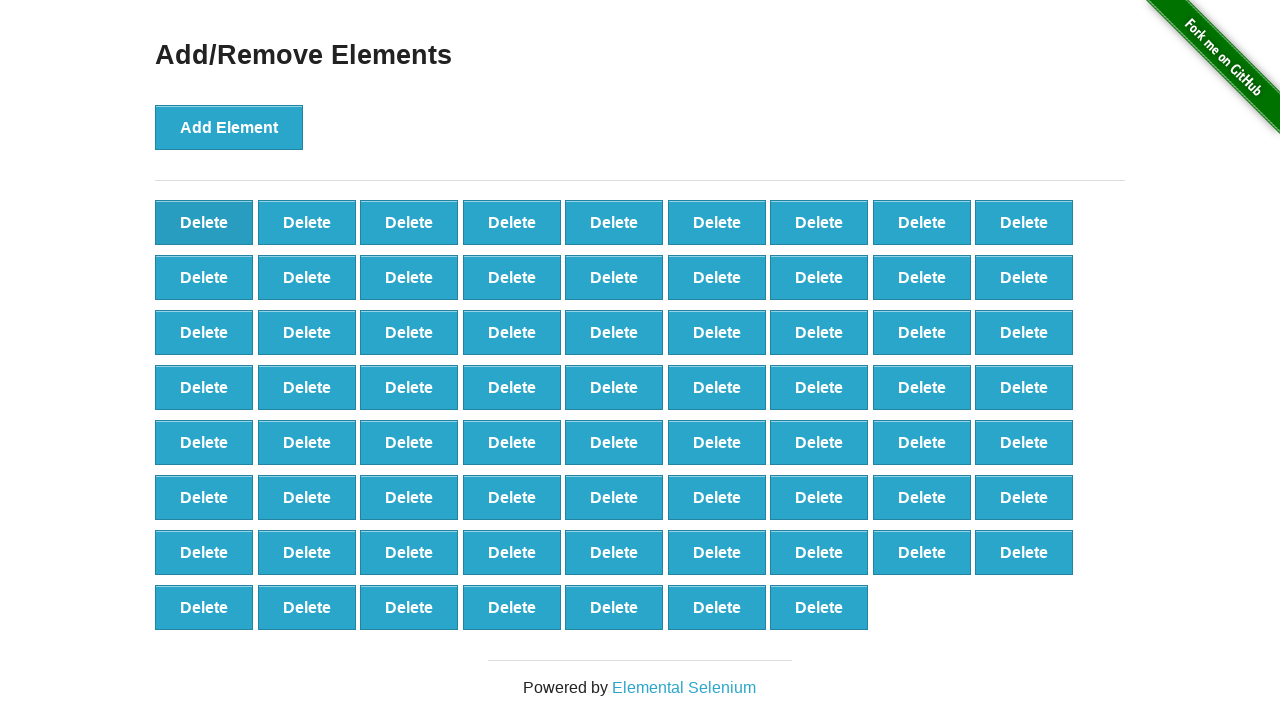

Clicked delete button (iteration 31/90) at (204, 222) on xpath=//*[@onclick='deleteElement()'] >> nth=0
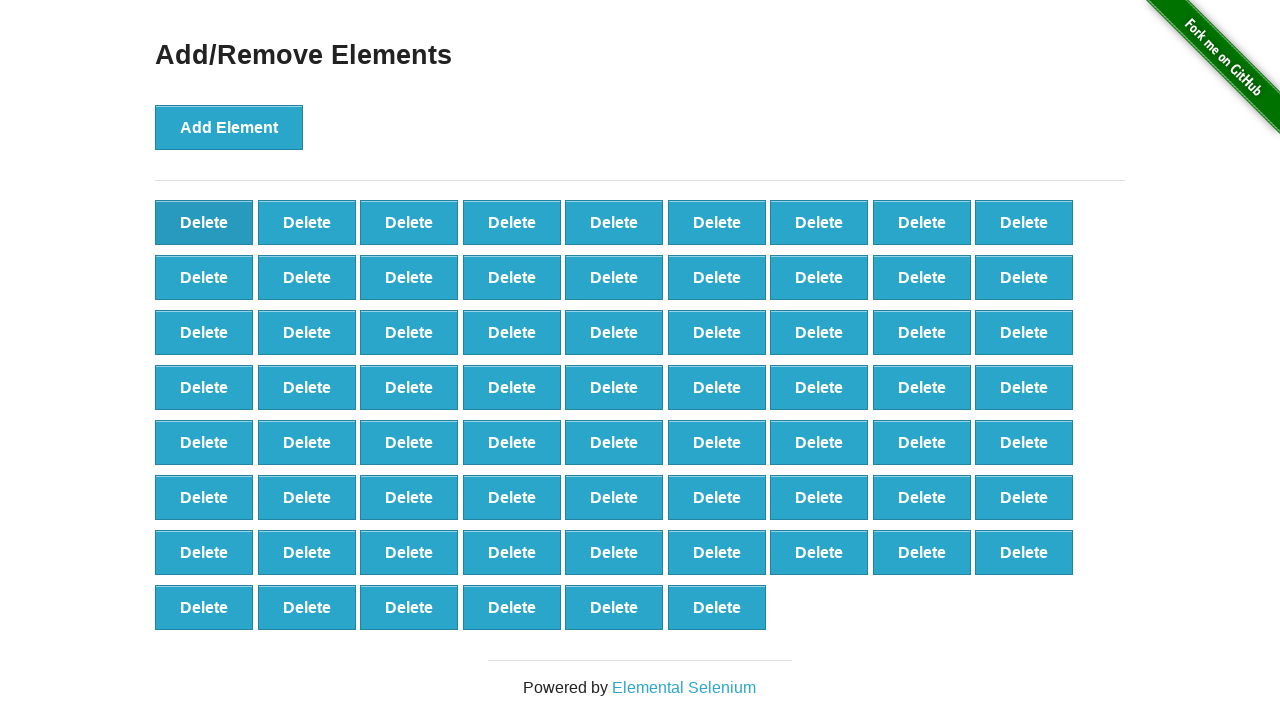

Clicked delete button (iteration 32/90) at (204, 222) on xpath=//*[@onclick='deleteElement()'] >> nth=0
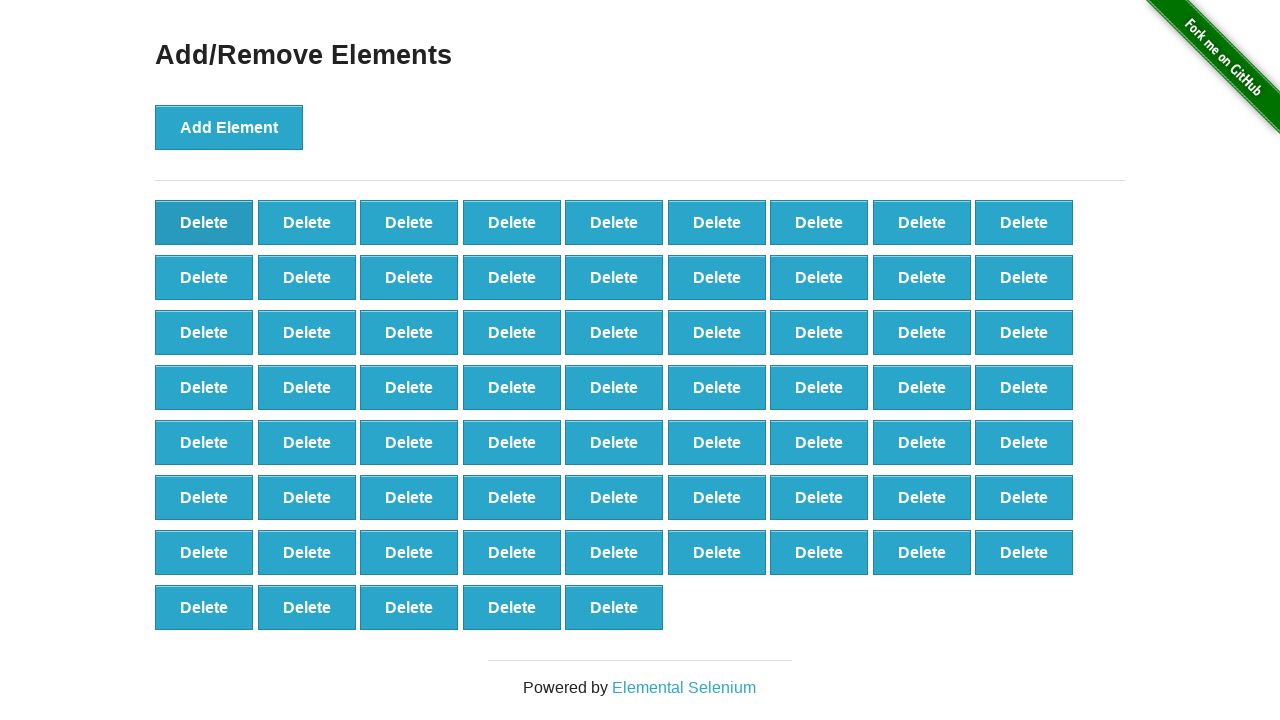

Clicked delete button (iteration 33/90) at (204, 222) on xpath=//*[@onclick='deleteElement()'] >> nth=0
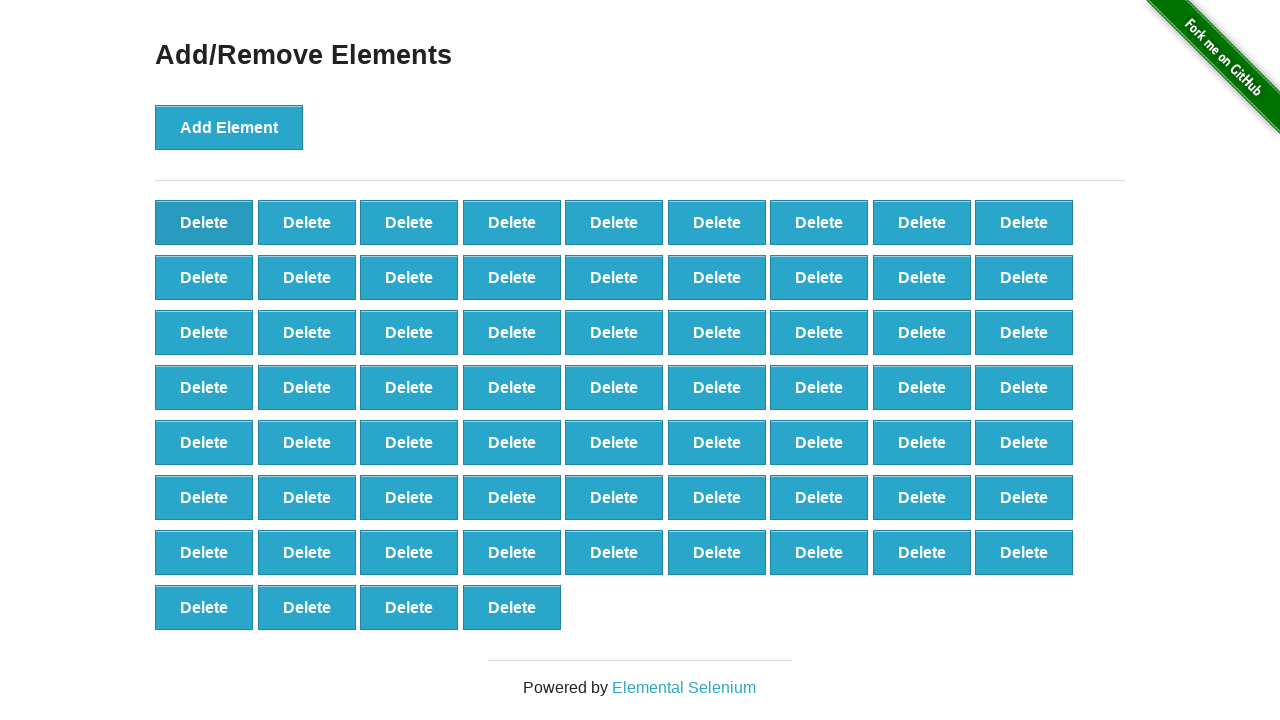

Clicked delete button (iteration 34/90) at (204, 222) on xpath=//*[@onclick='deleteElement()'] >> nth=0
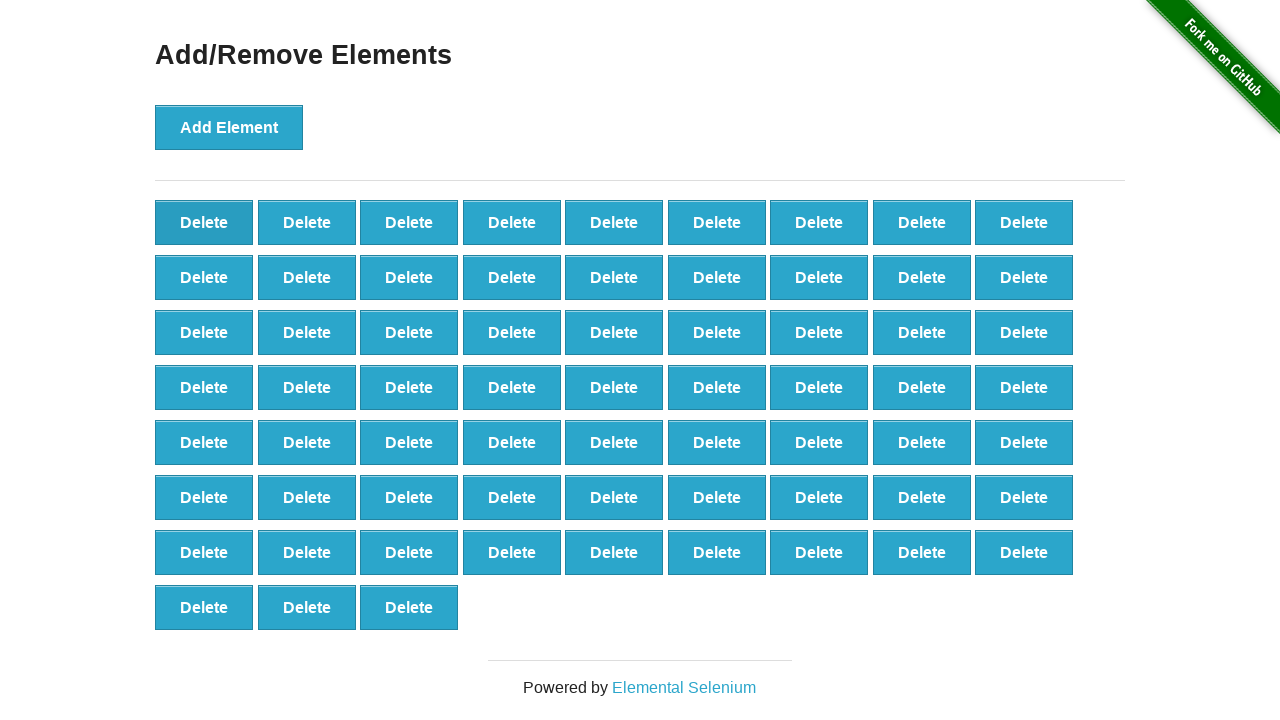

Clicked delete button (iteration 35/90) at (204, 222) on xpath=//*[@onclick='deleteElement()'] >> nth=0
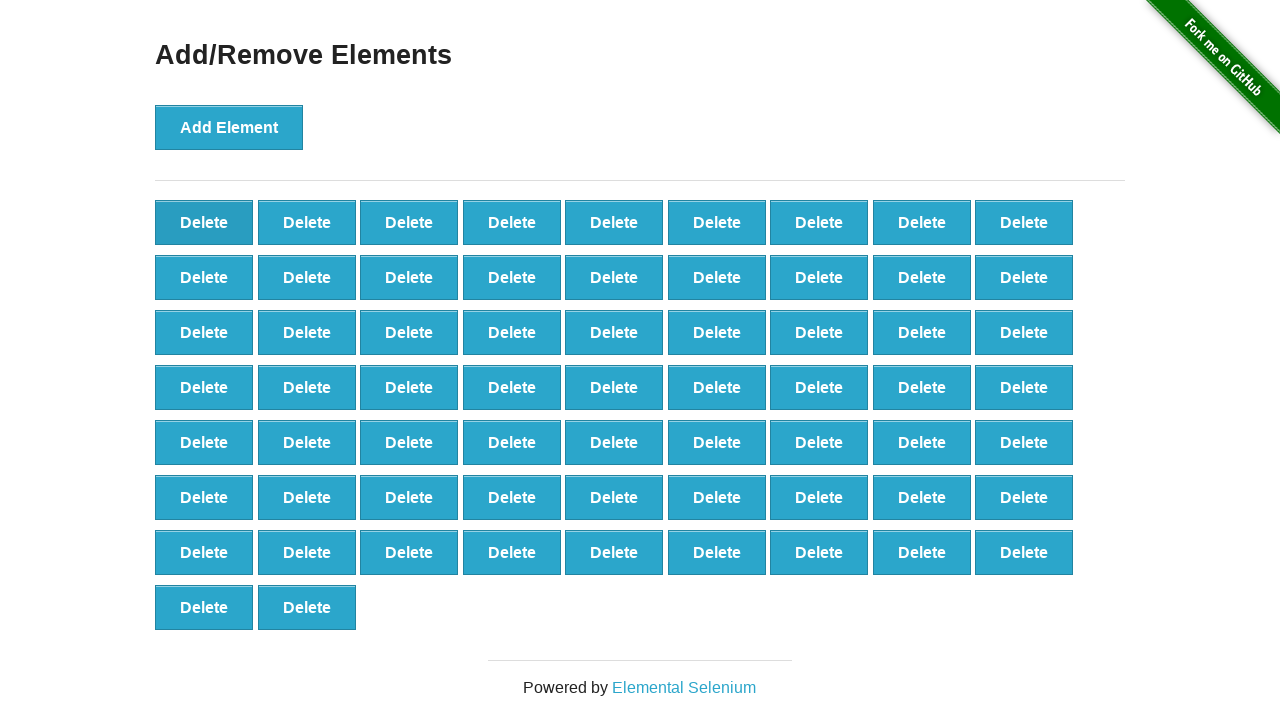

Clicked delete button (iteration 36/90) at (204, 222) on xpath=//*[@onclick='deleteElement()'] >> nth=0
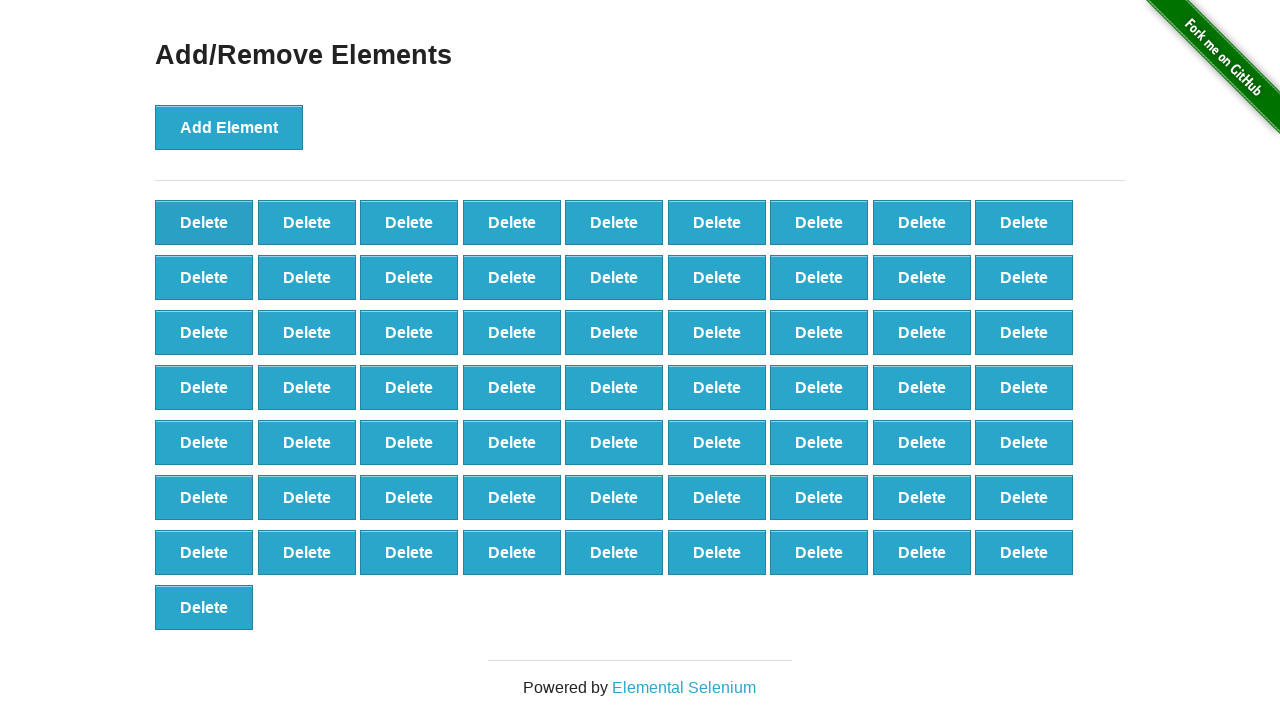

Clicked delete button (iteration 37/90) at (204, 222) on xpath=//*[@onclick='deleteElement()'] >> nth=0
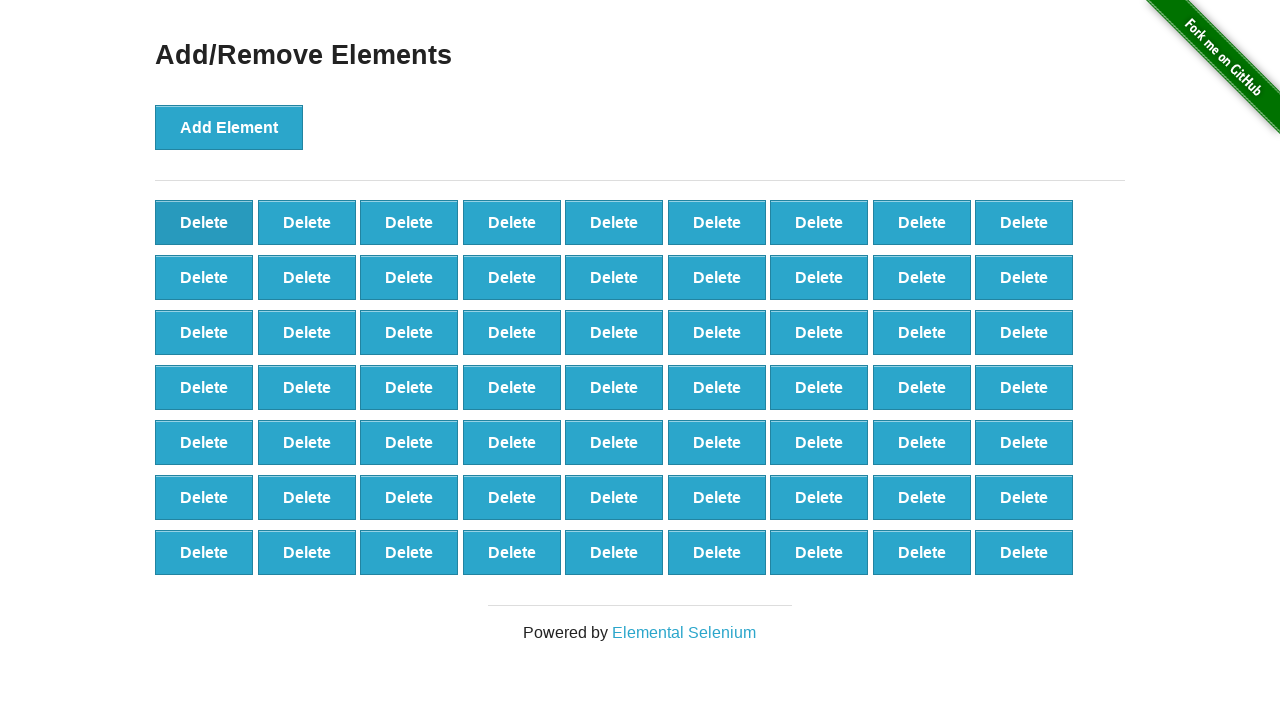

Clicked delete button (iteration 38/90) at (204, 222) on xpath=//*[@onclick='deleteElement()'] >> nth=0
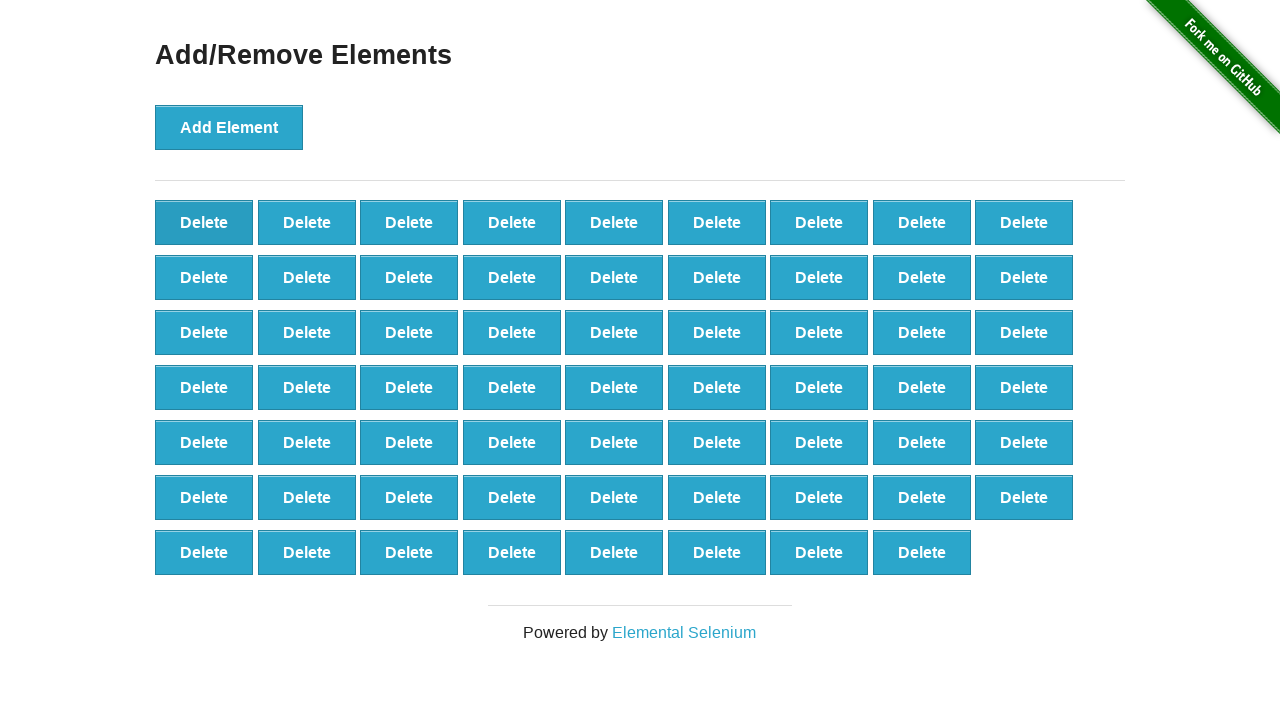

Clicked delete button (iteration 39/90) at (204, 222) on xpath=//*[@onclick='deleteElement()'] >> nth=0
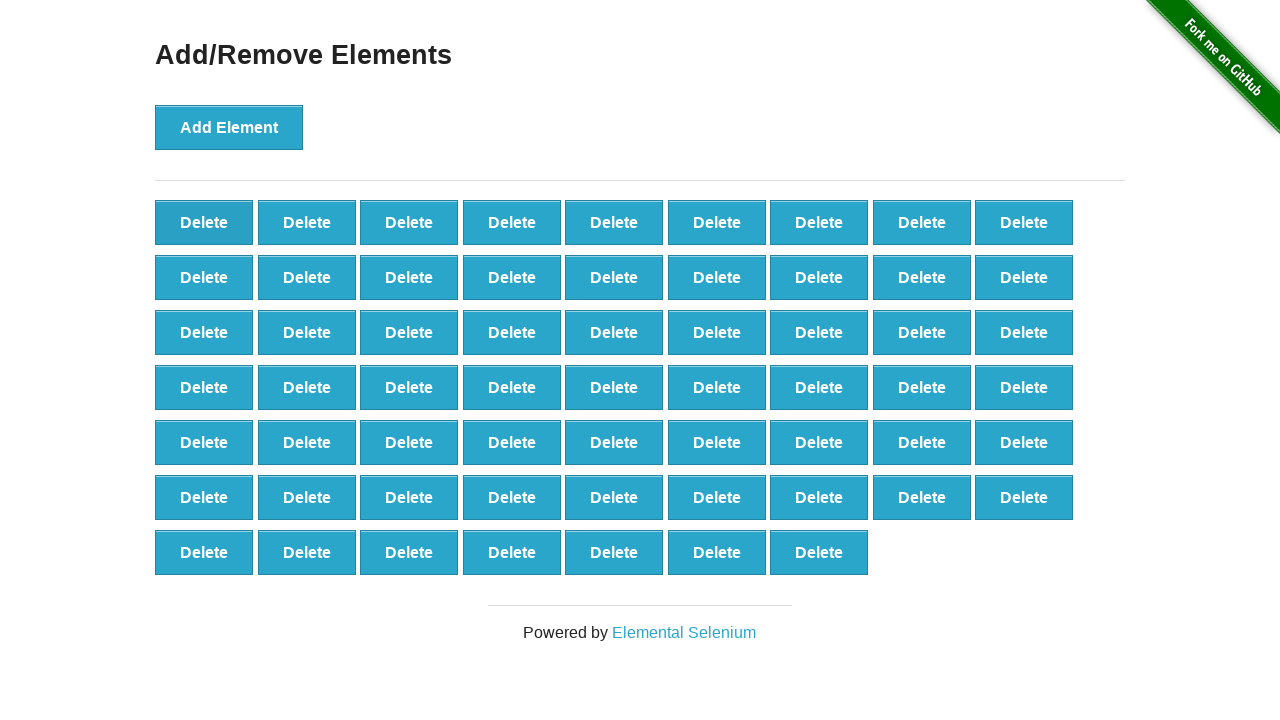

Clicked delete button (iteration 40/90) at (204, 222) on xpath=//*[@onclick='deleteElement()'] >> nth=0
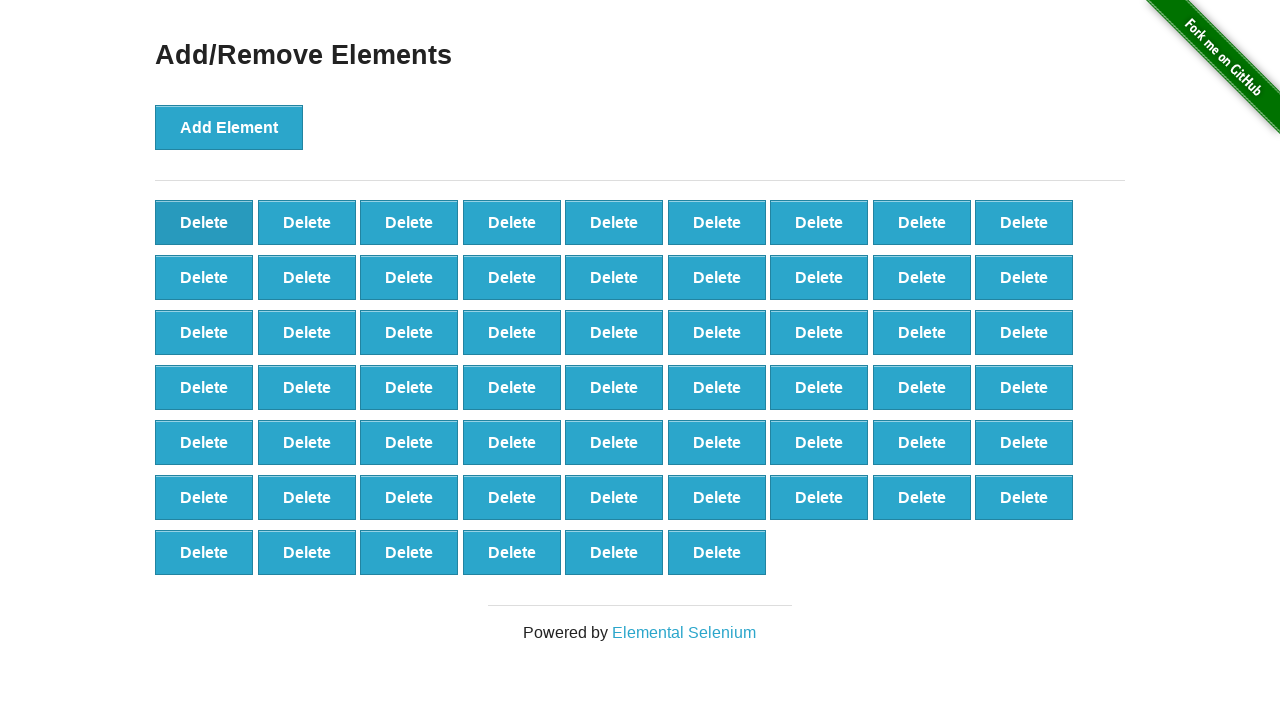

Clicked delete button (iteration 41/90) at (204, 222) on xpath=//*[@onclick='deleteElement()'] >> nth=0
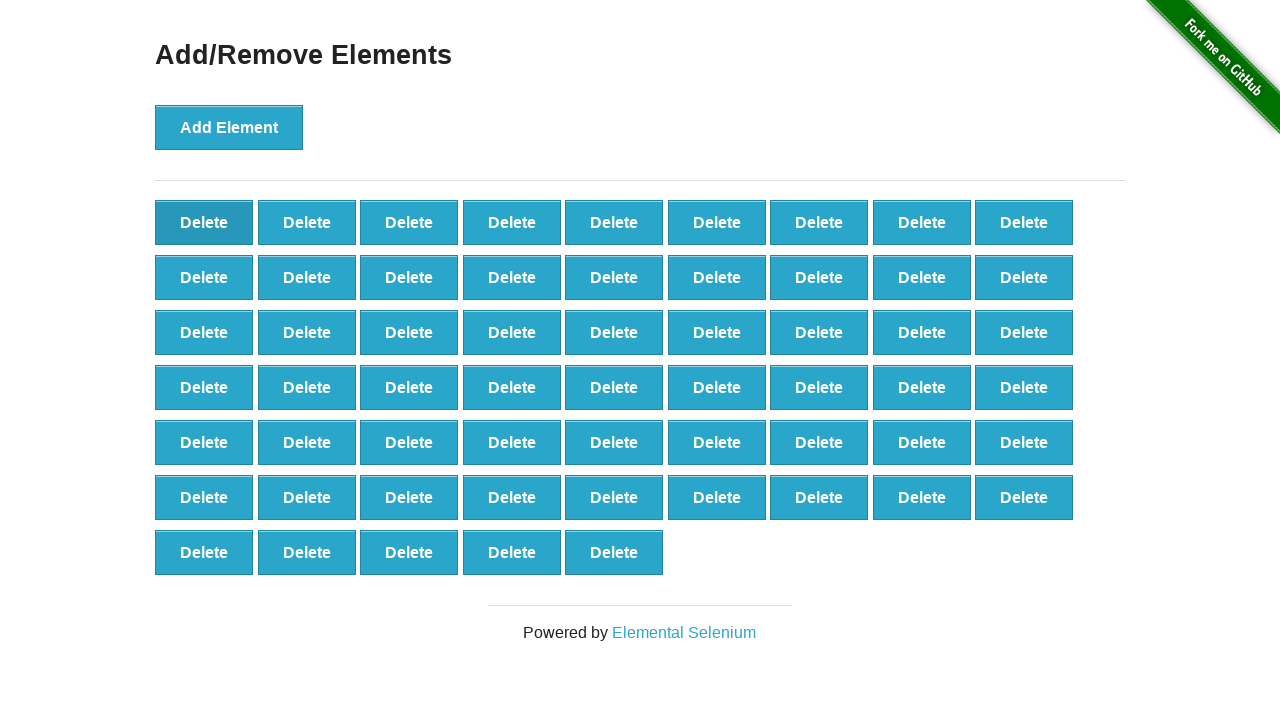

Clicked delete button (iteration 42/90) at (204, 222) on xpath=//*[@onclick='deleteElement()'] >> nth=0
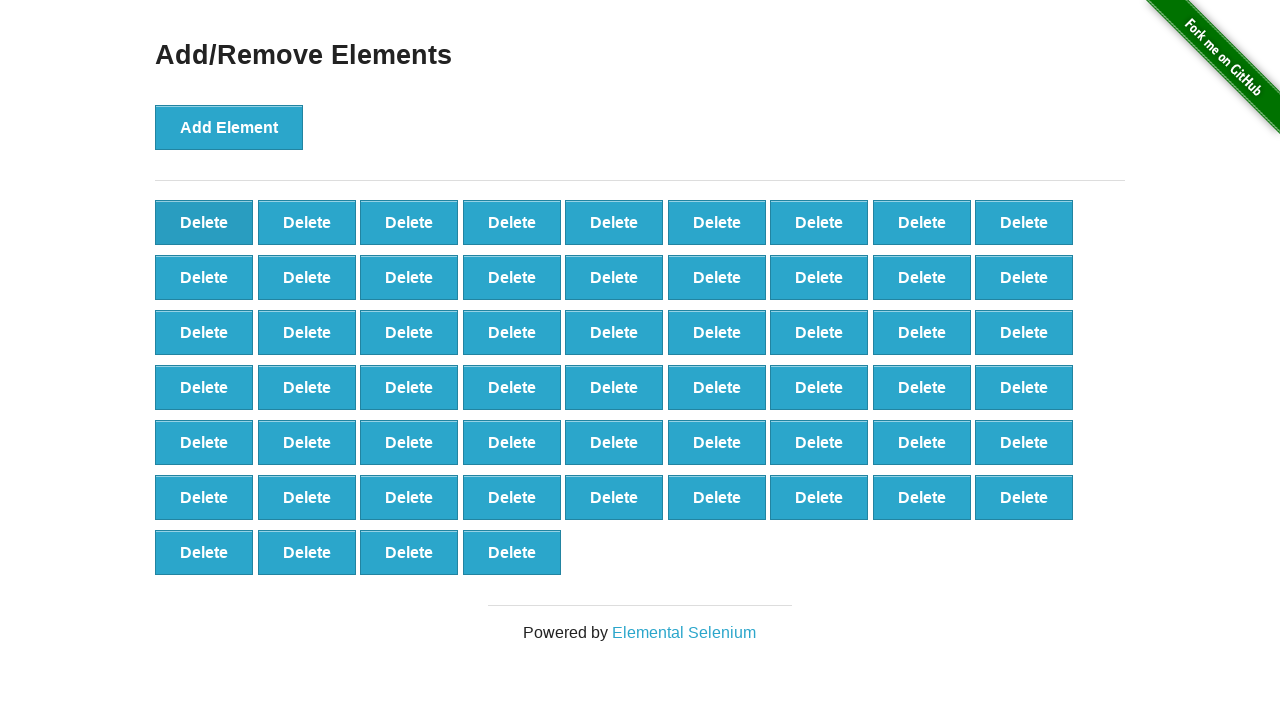

Clicked delete button (iteration 43/90) at (204, 222) on xpath=//*[@onclick='deleteElement()'] >> nth=0
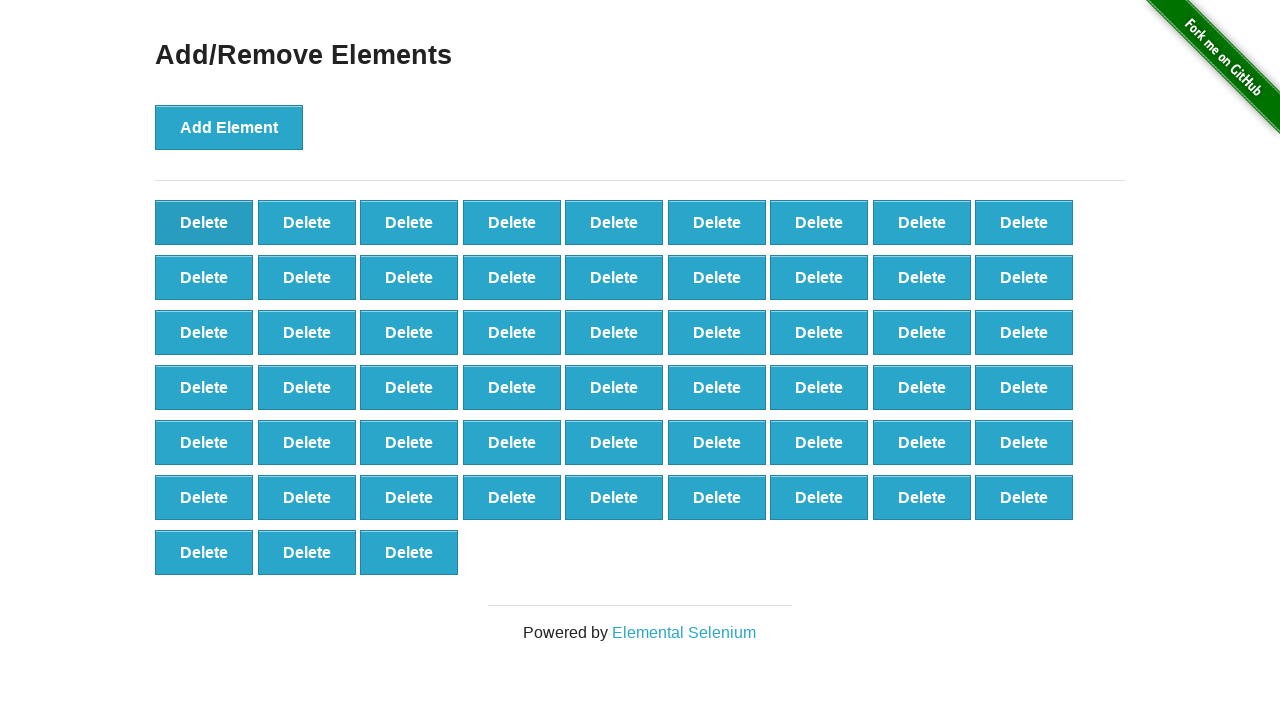

Clicked delete button (iteration 44/90) at (204, 222) on xpath=//*[@onclick='deleteElement()'] >> nth=0
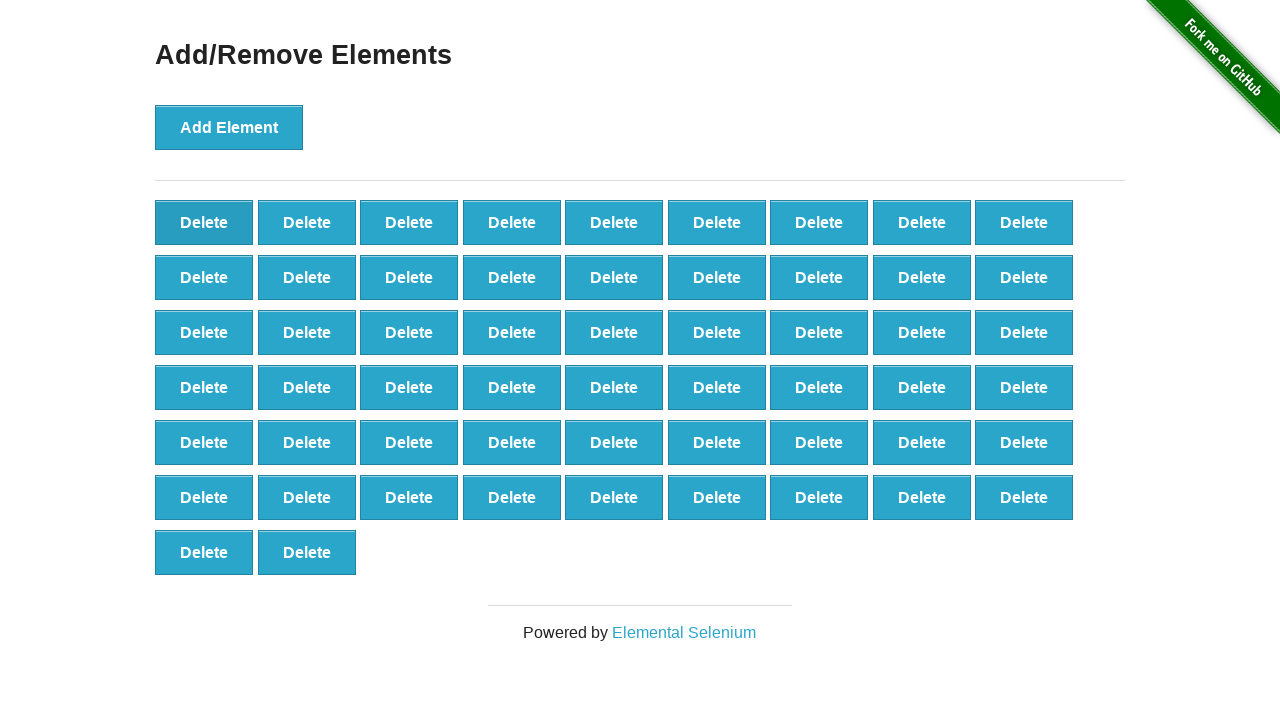

Clicked delete button (iteration 45/90) at (204, 222) on xpath=//*[@onclick='deleteElement()'] >> nth=0
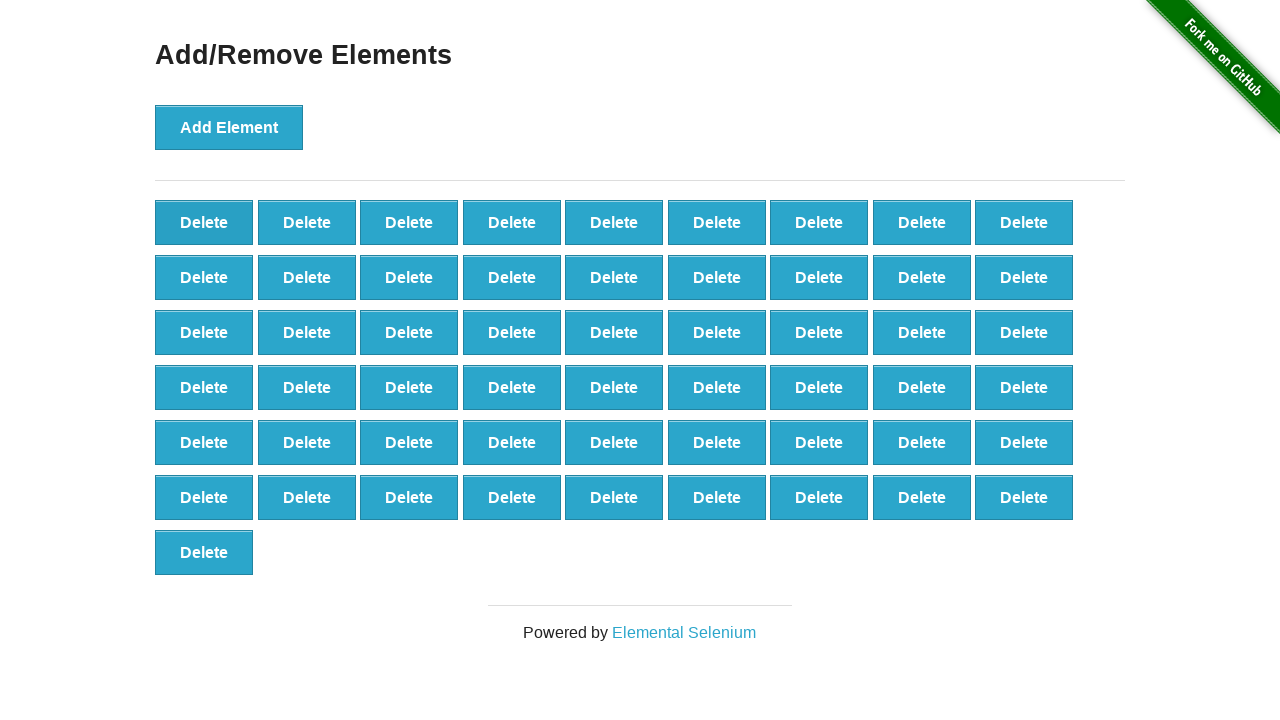

Clicked delete button (iteration 46/90) at (204, 222) on xpath=//*[@onclick='deleteElement()'] >> nth=0
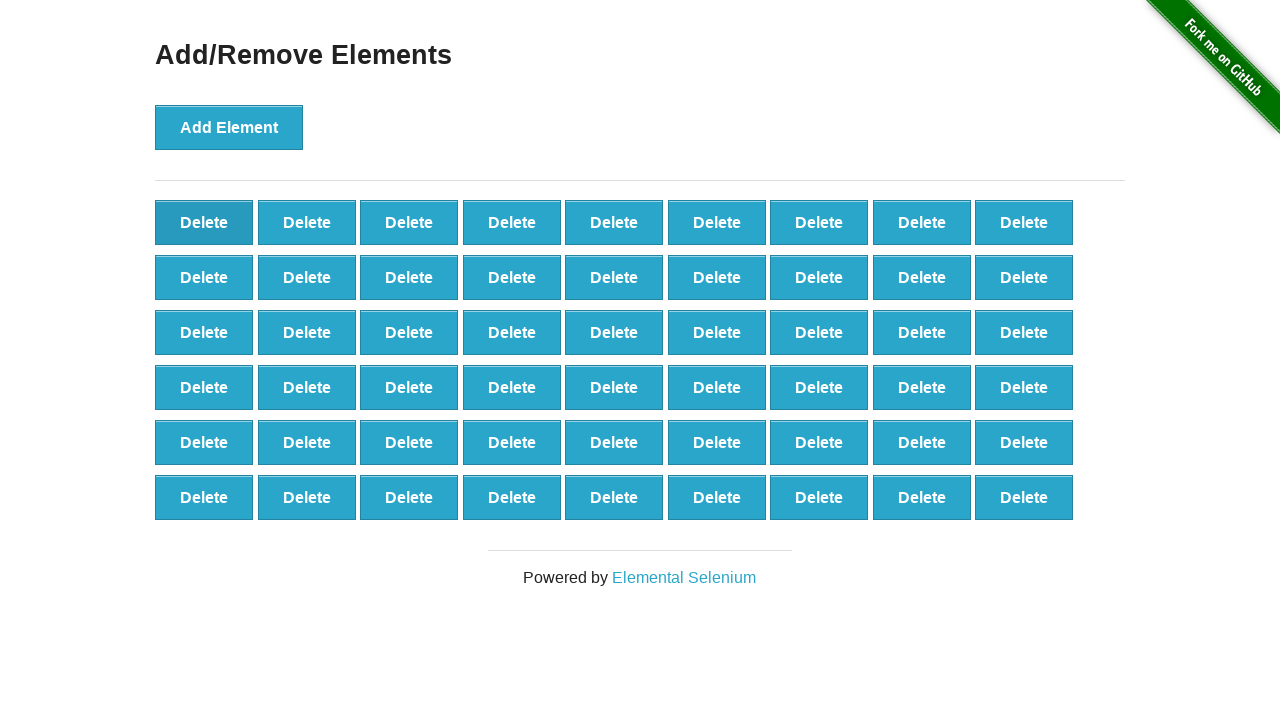

Clicked delete button (iteration 47/90) at (204, 222) on xpath=//*[@onclick='deleteElement()'] >> nth=0
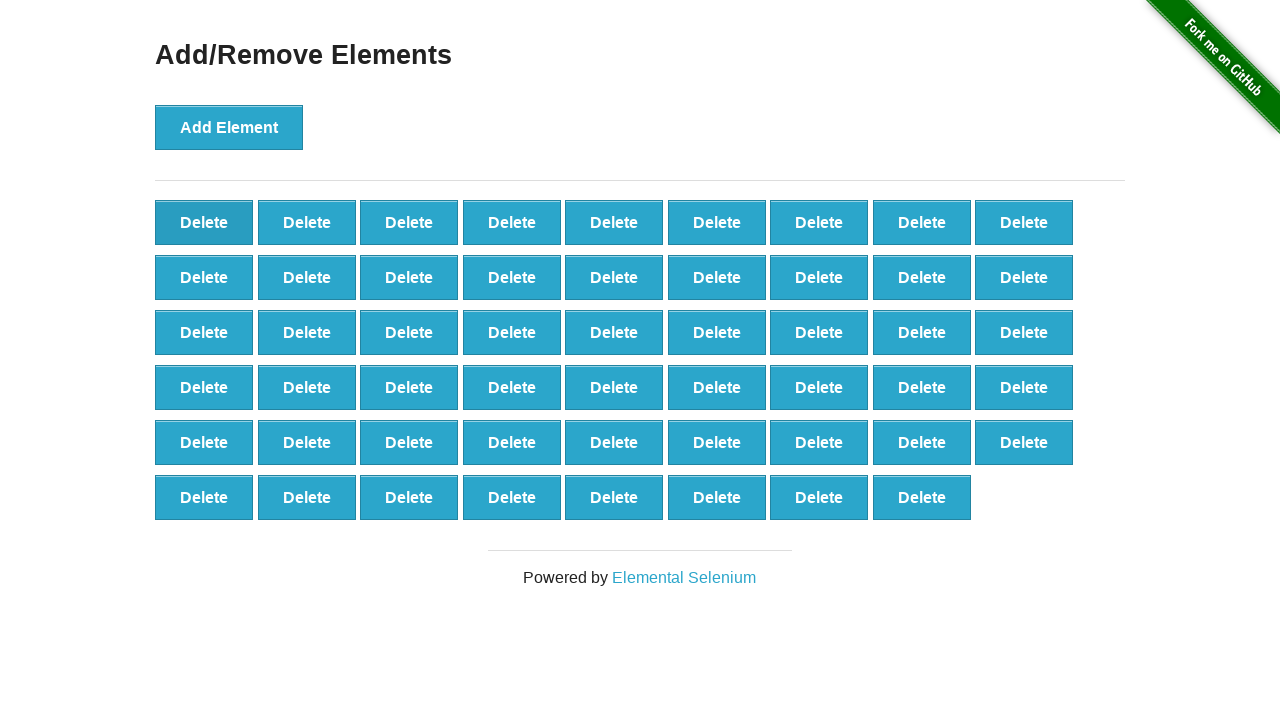

Clicked delete button (iteration 48/90) at (204, 222) on xpath=//*[@onclick='deleteElement()'] >> nth=0
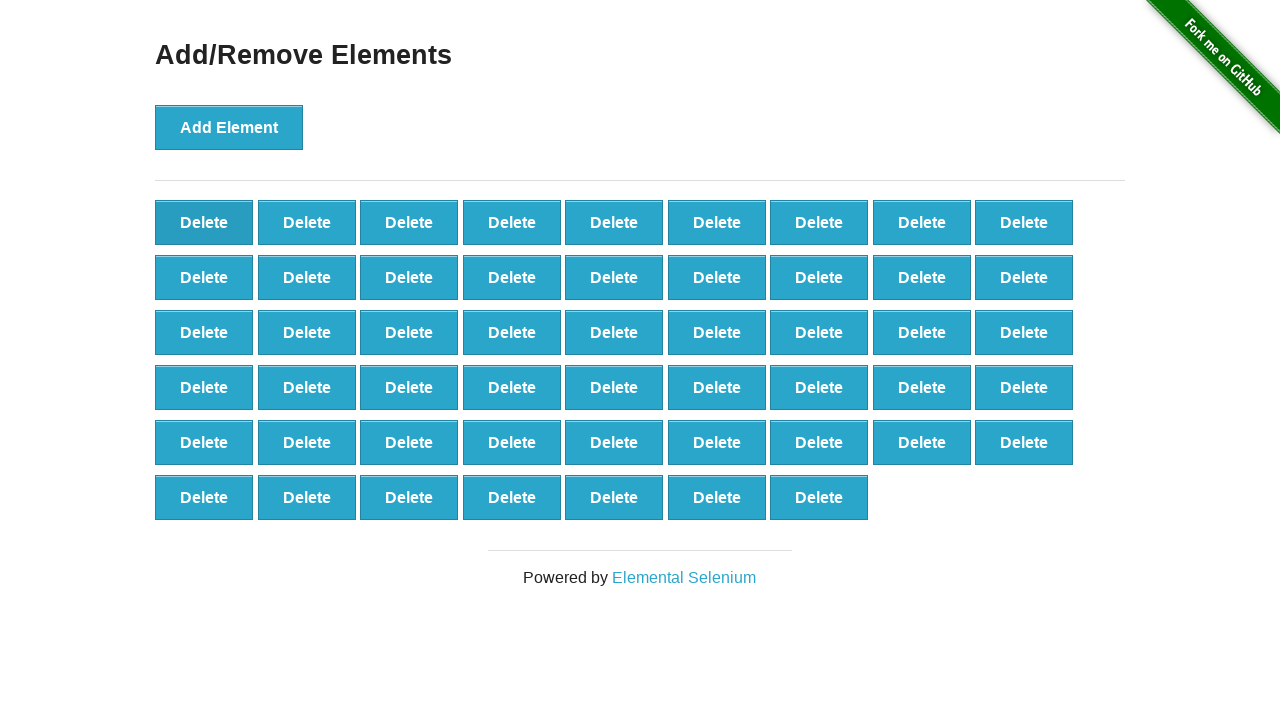

Clicked delete button (iteration 49/90) at (204, 222) on xpath=//*[@onclick='deleteElement()'] >> nth=0
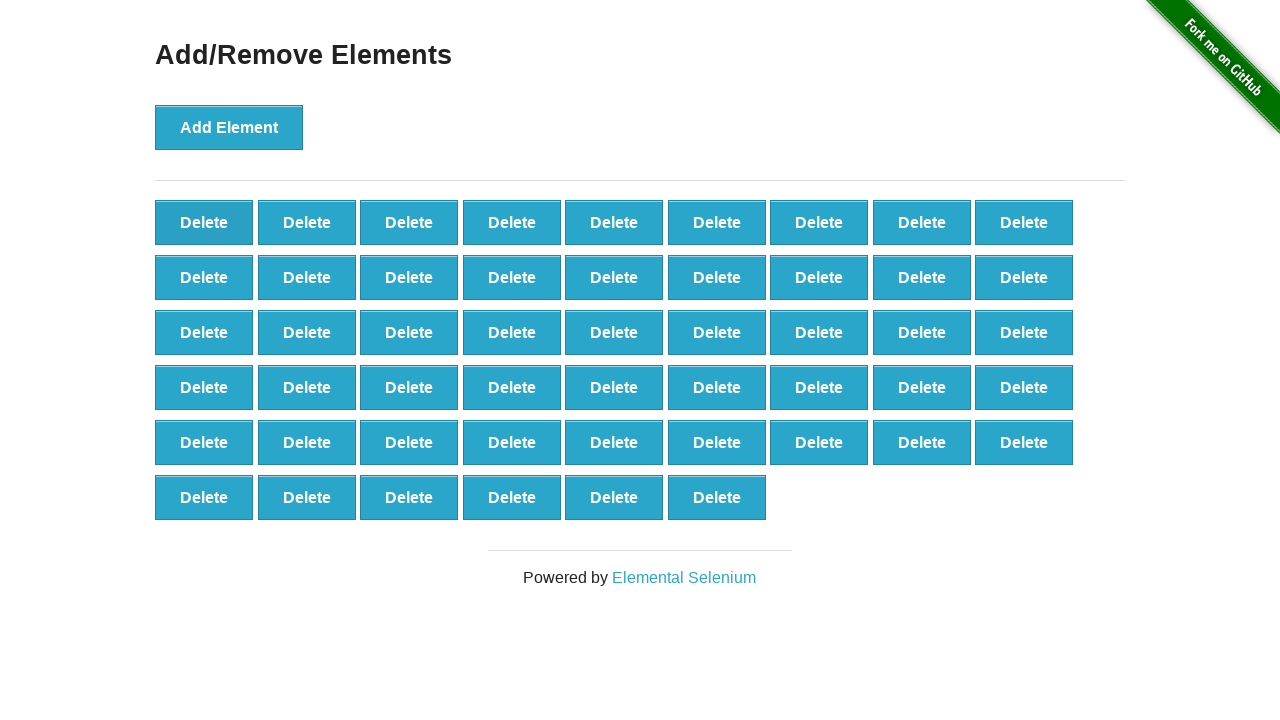

Clicked delete button (iteration 50/90) at (204, 222) on xpath=//*[@onclick='deleteElement()'] >> nth=0
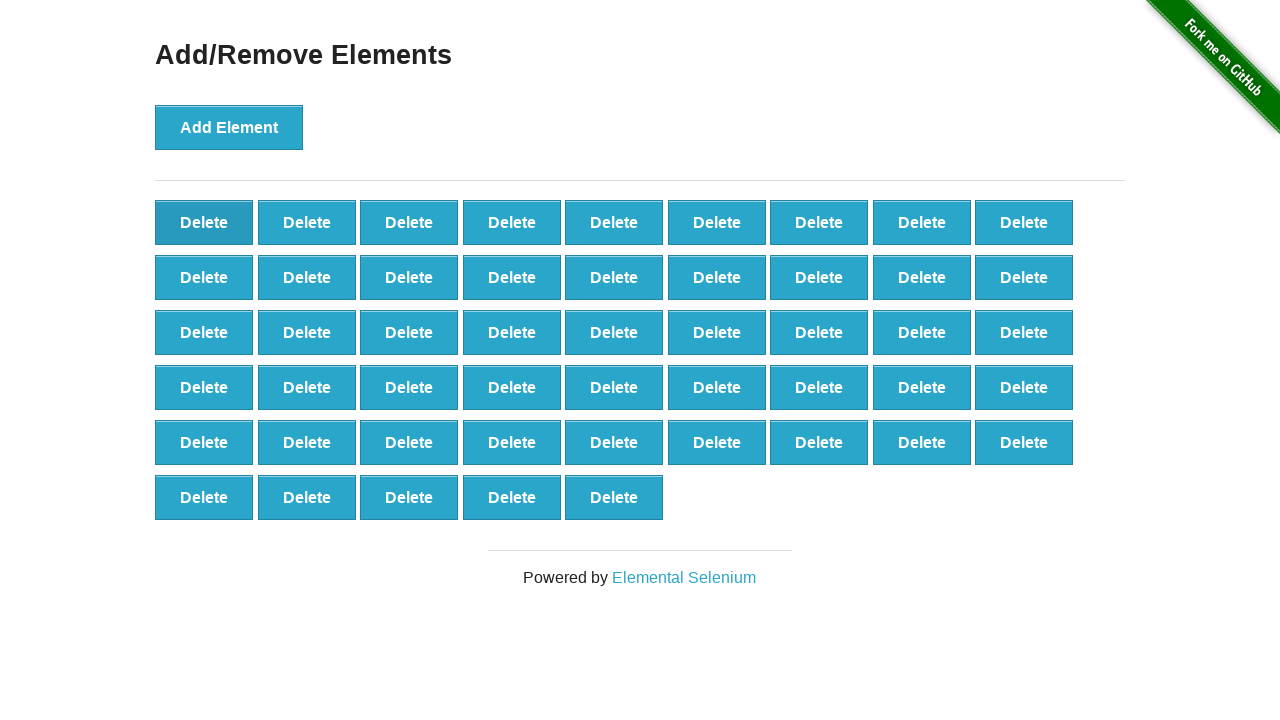

Clicked delete button (iteration 51/90) at (204, 222) on xpath=//*[@onclick='deleteElement()'] >> nth=0
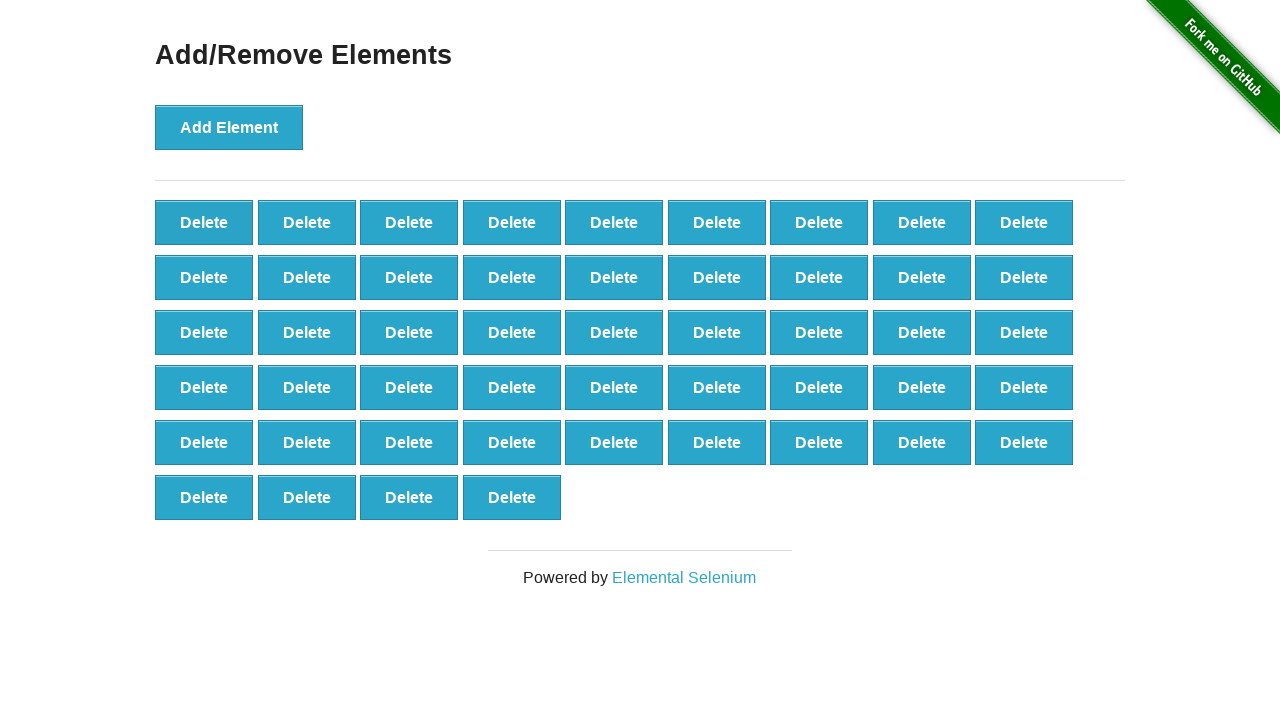

Clicked delete button (iteration 52/90) at (204, 222) on xpath=//*[@onclick='deleteElement()'] >> nth=0
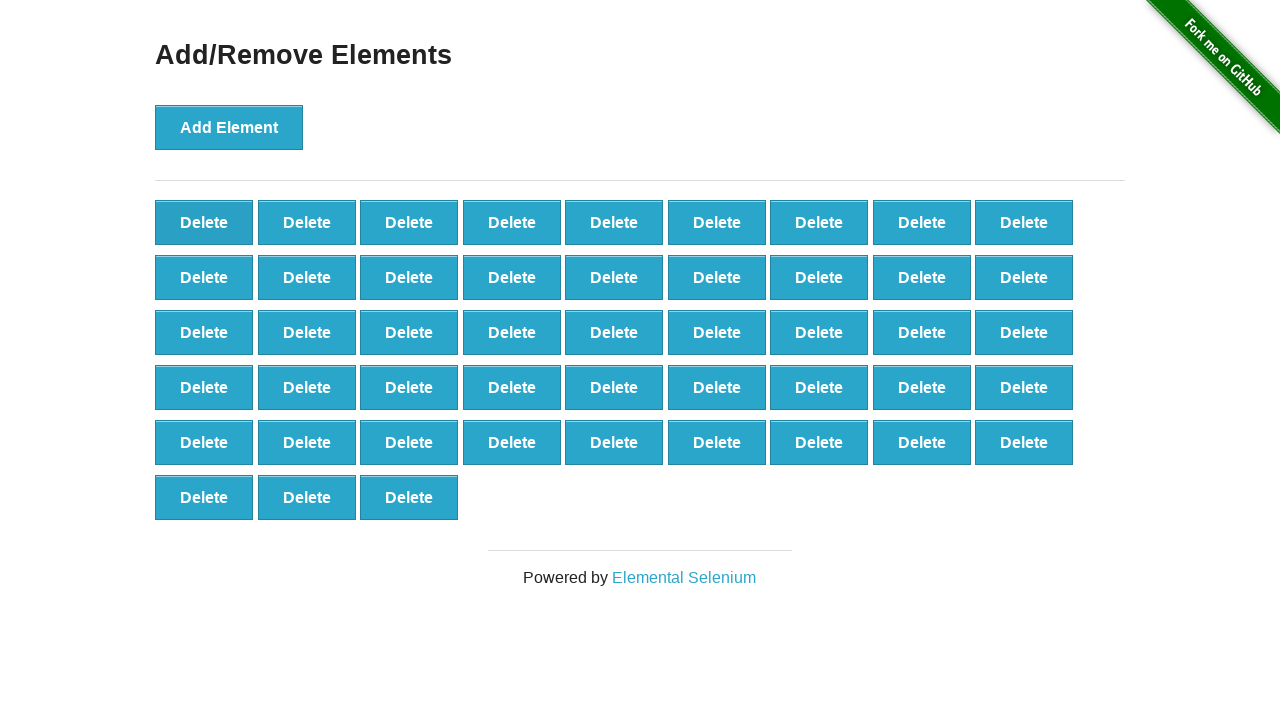

Clicked delete button (iteration 53/90) at (204, 222) on xpath=//*[@onclick='deleteElement()'] >> nth=0
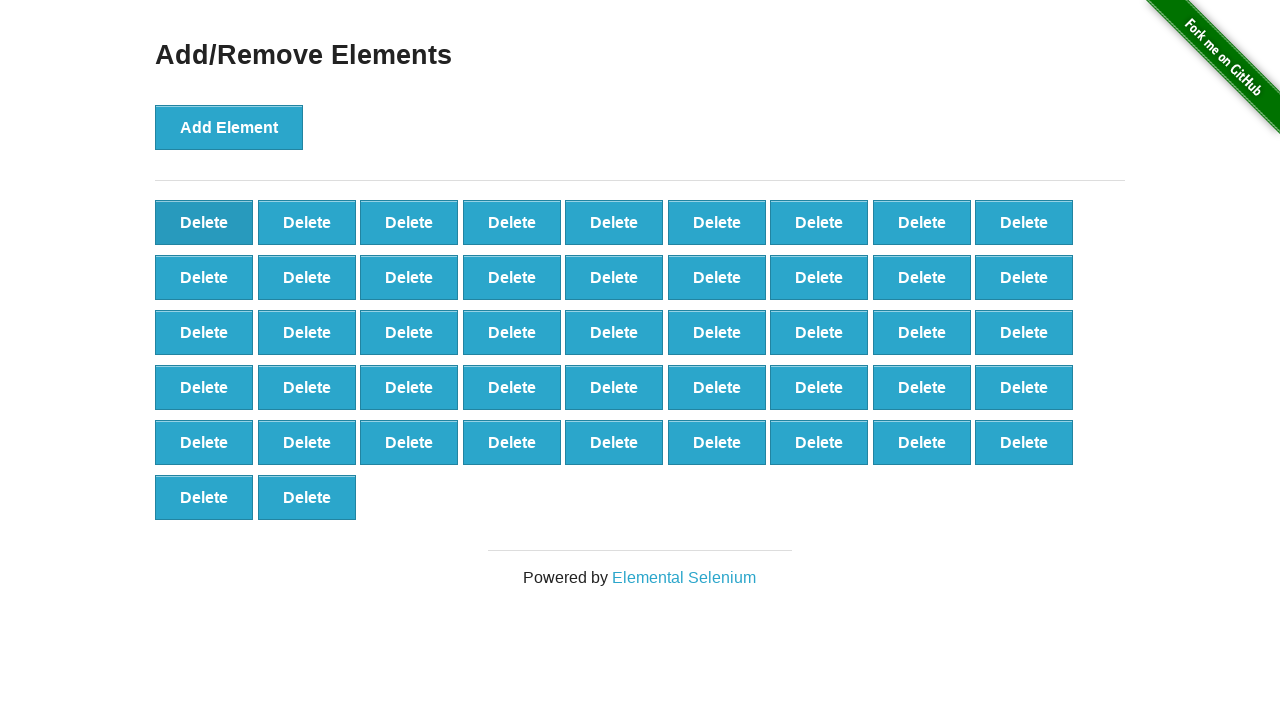

Clicked delete button (iteration 54/90) at (204, 222) on xpath=//*[@onclick='deleteElement()'] >> nth=0
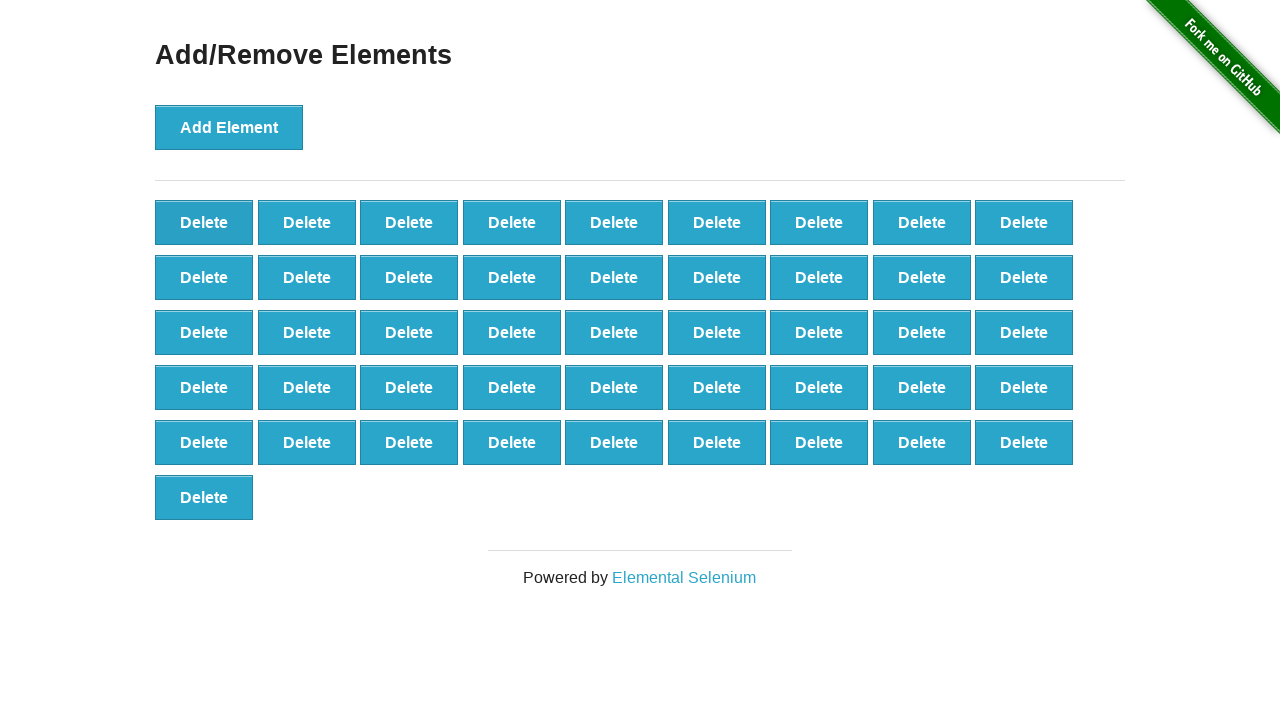

Clicked delete button (iteration 55/90) at (204, 222) on xpath=//*[@onclick='deleteElement()'] >> nth=0
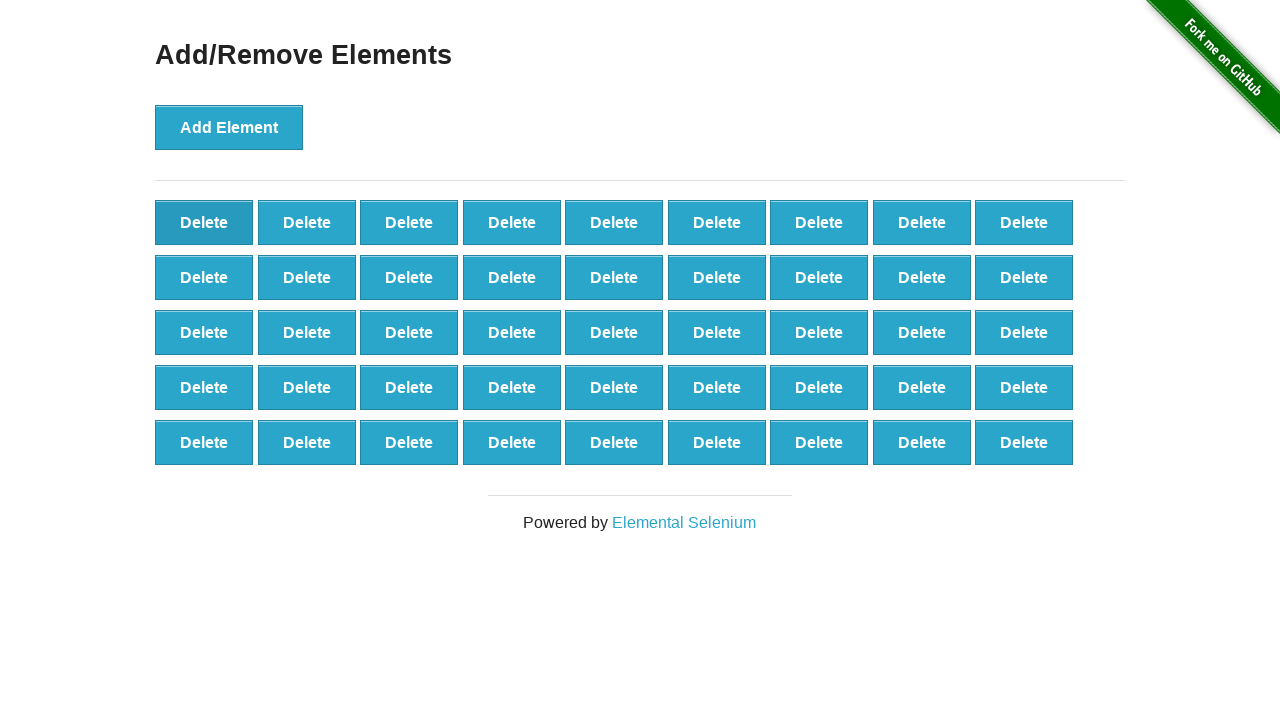

Clicked delete button (iteration 56/90) at (204, 222) on xpath=//*[@onclick='deleteElement()'] >> nth=0
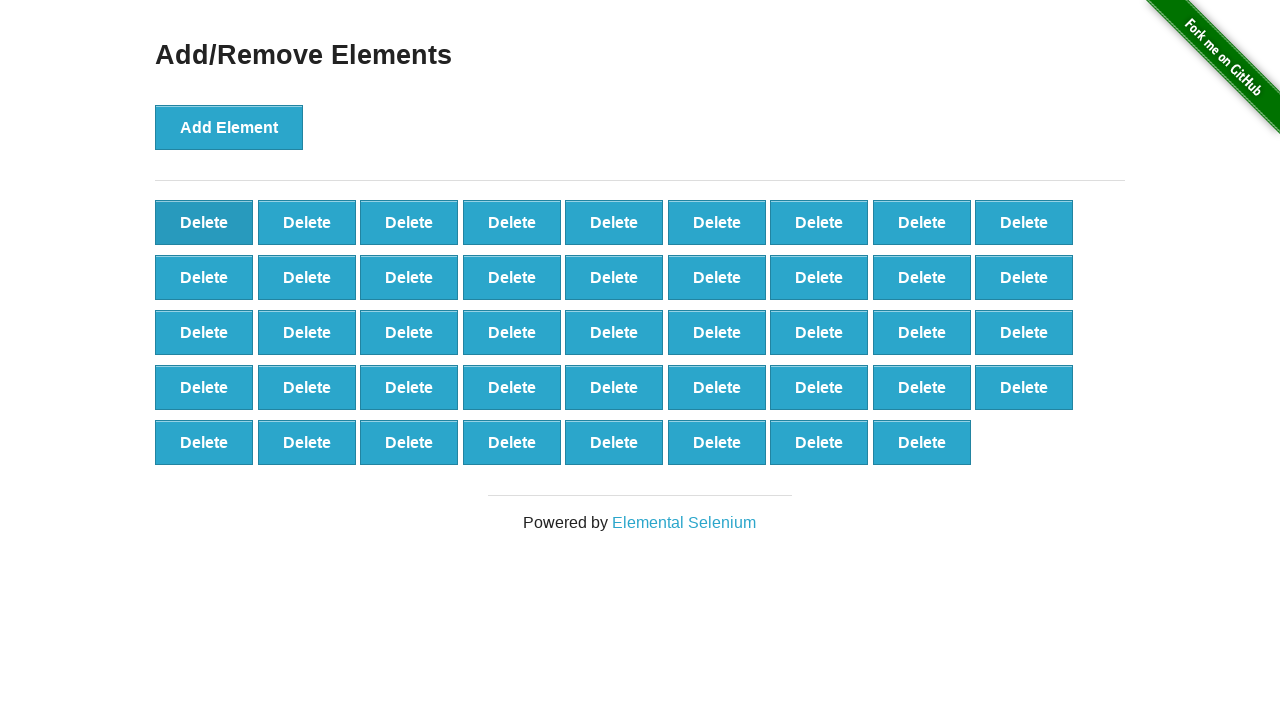

Clicked delete button (iteration 57/90) at (204, 222) on xpath=//*[@onclick='deleteElement()'] >> nth=0
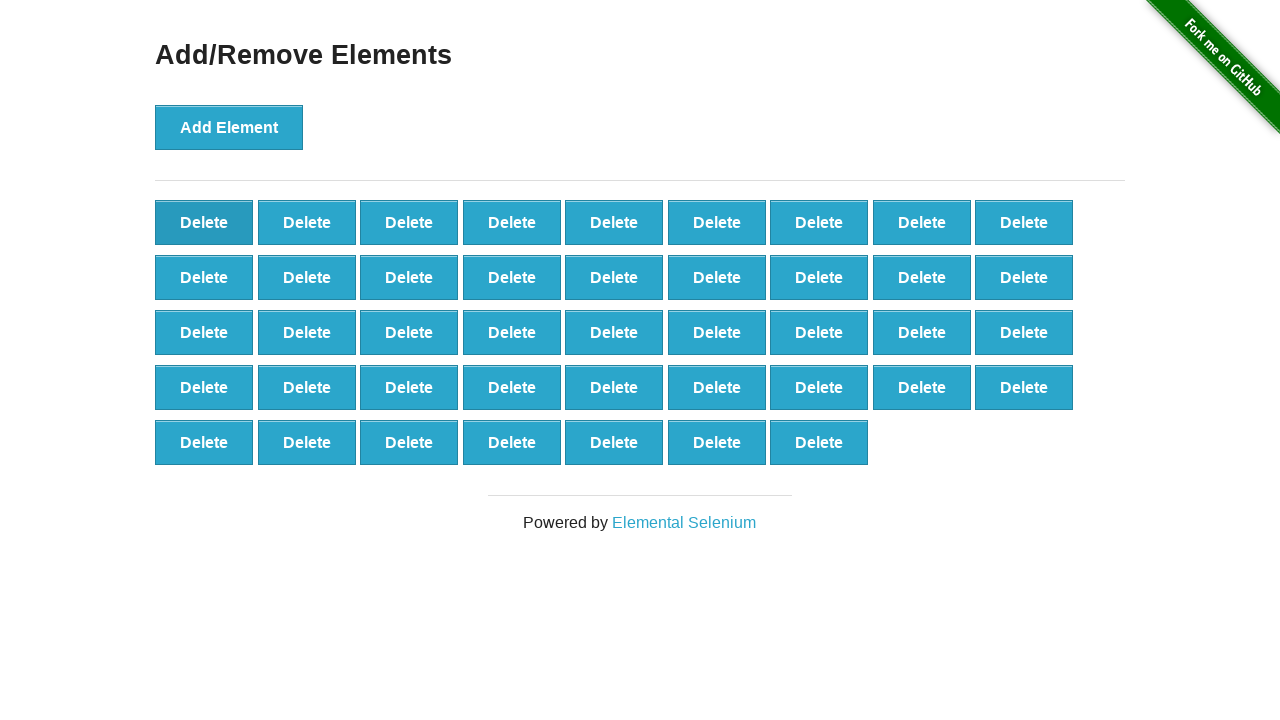

Clicked delete button (iteration 58/90) at (204, 222) on xpath=//*[@onclick='deleteElement()'] >> nth=0
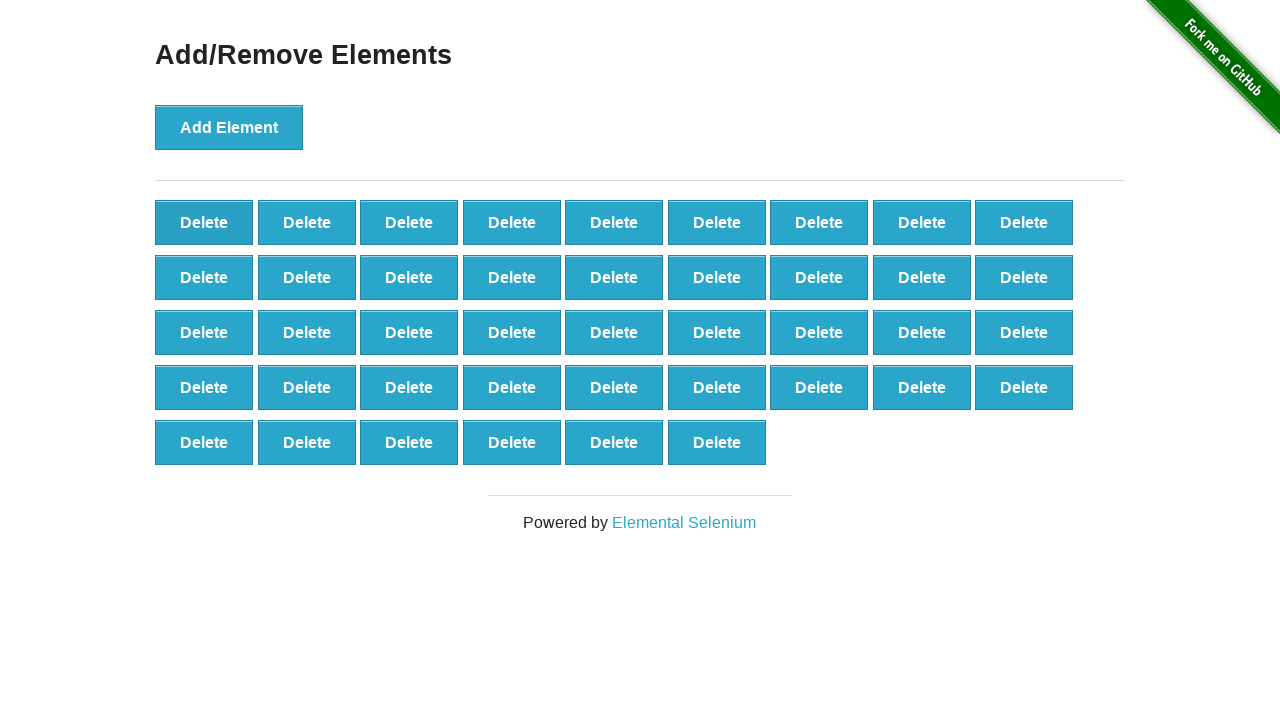

Clicked delete button (iteration 59/90) at (204, 222) on xpath=//*[@onclick='deleteElement()'] >> nth=0
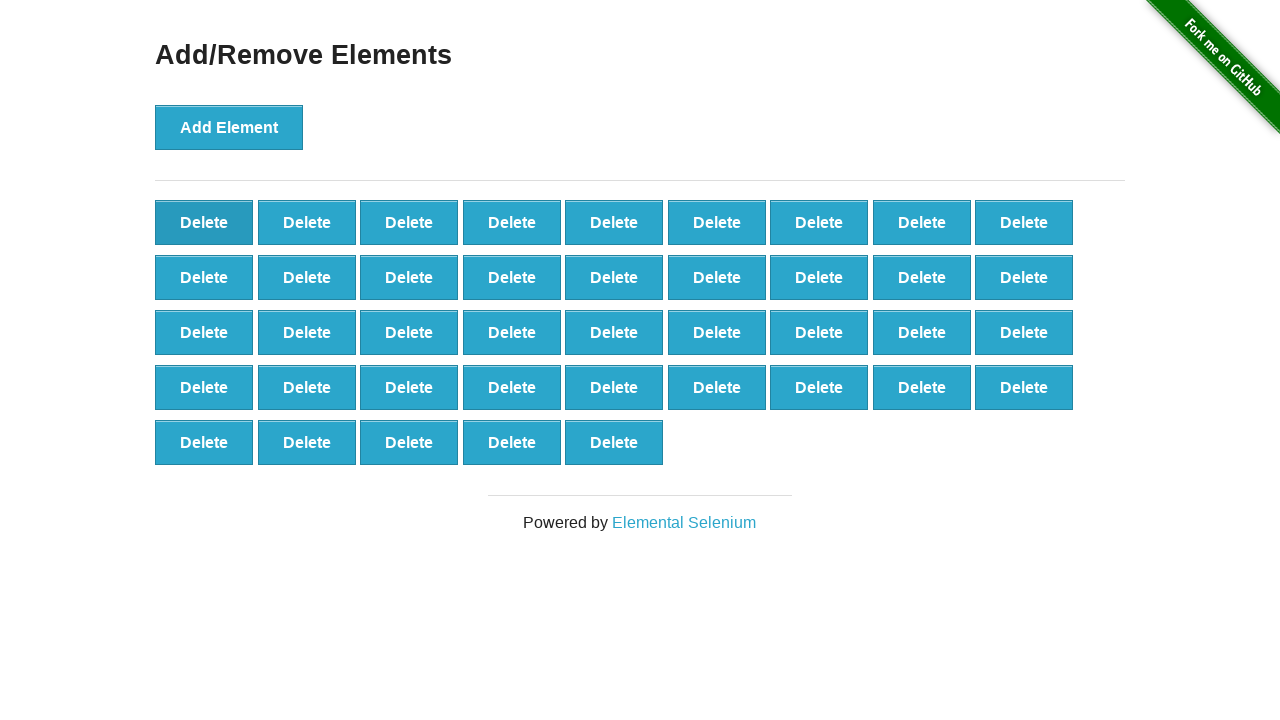

Clicked delete button (iteration 60/90) at (204, 222) on xpath=//*[@onclick='deleteElement()'] >> nth=0
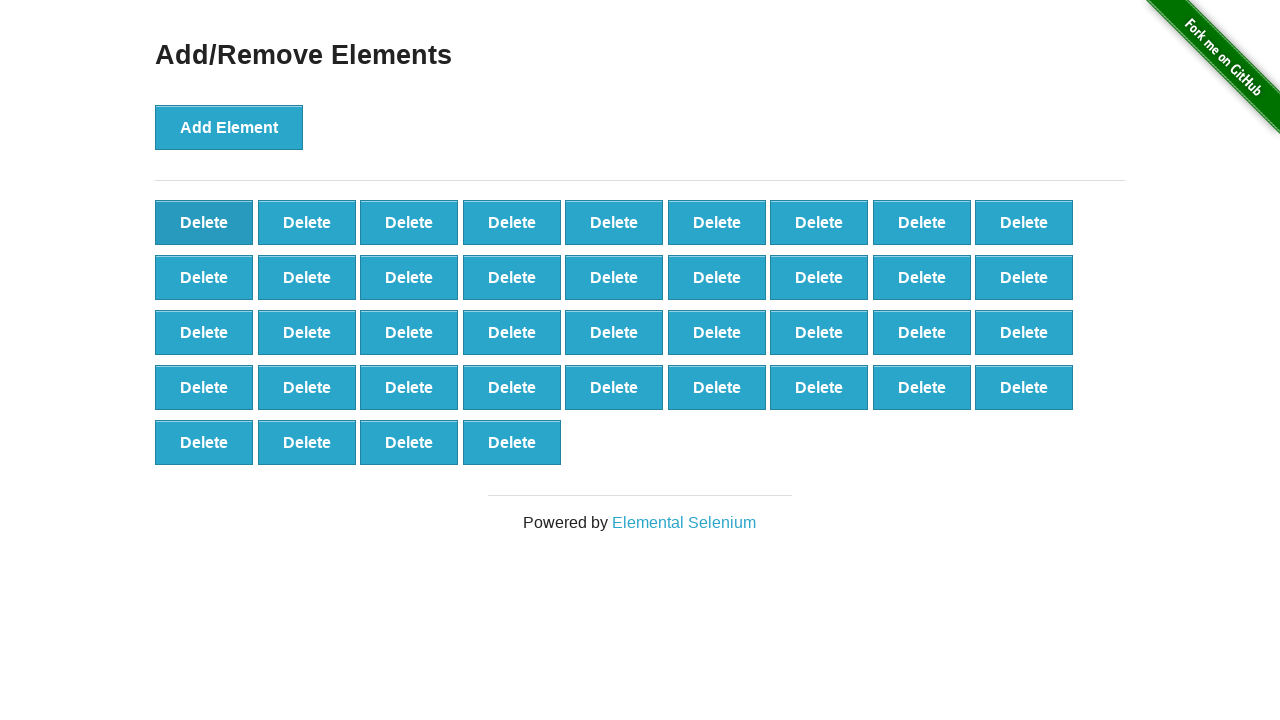

Clicked delete button (iteration 61/90) at (204, 222) on xpath=//*[@onclick='deleteElement()'] >> nth=0
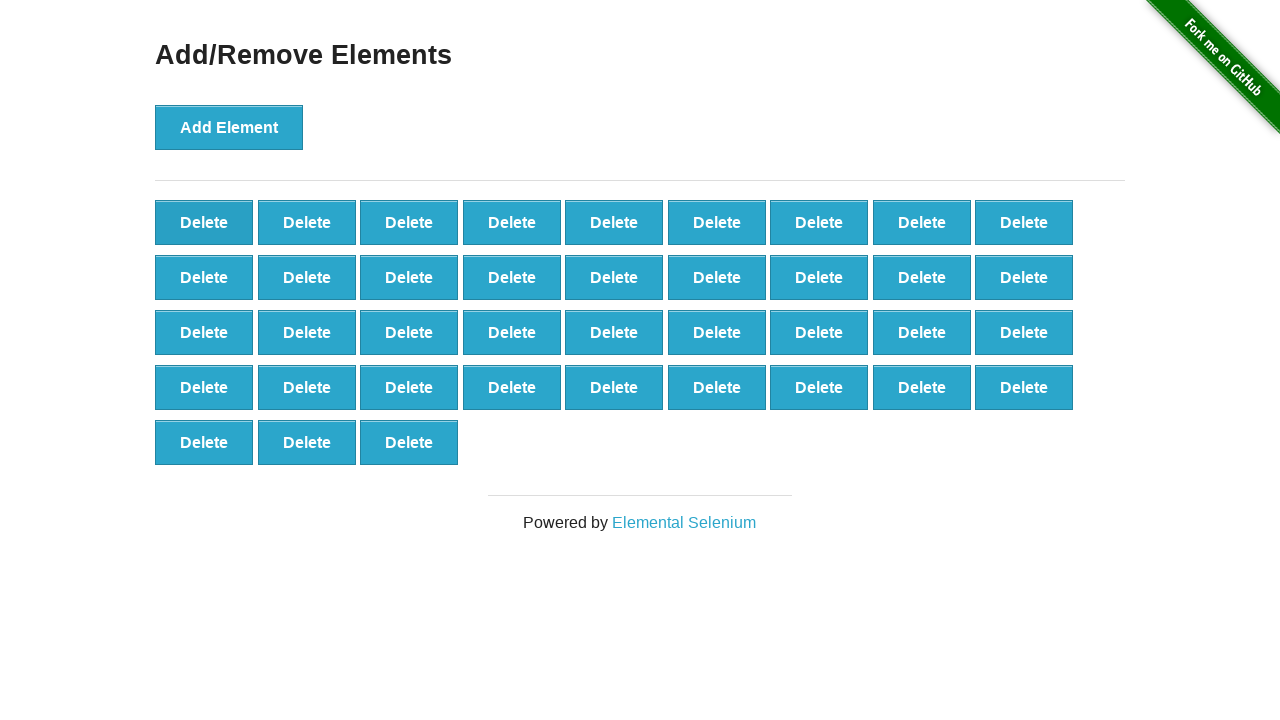

Clicked delete button (iteration 62/90) at (204, 222) on xpath=//*[@onclick='deleteElement()'] >> nth=0
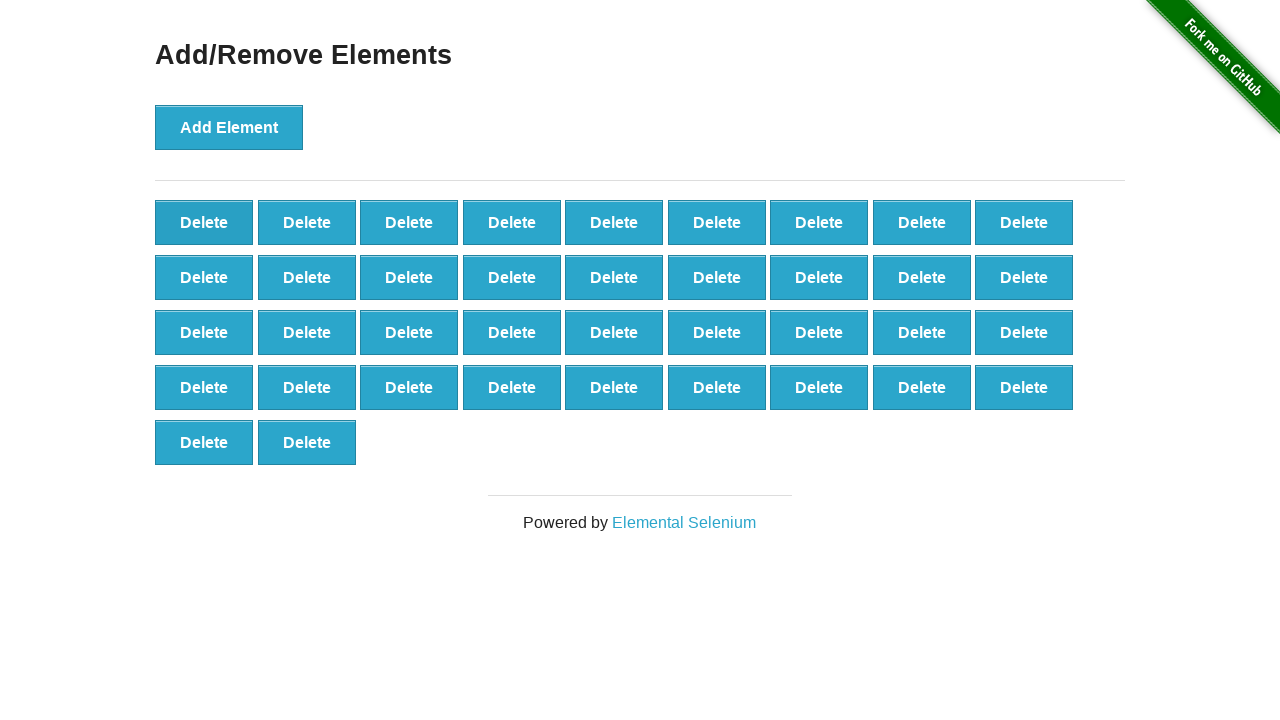

Clicked delete button (iteration 63/90) at (204, 222) on xpath=//*[@onclick='deleteElement()'] >> nth=0
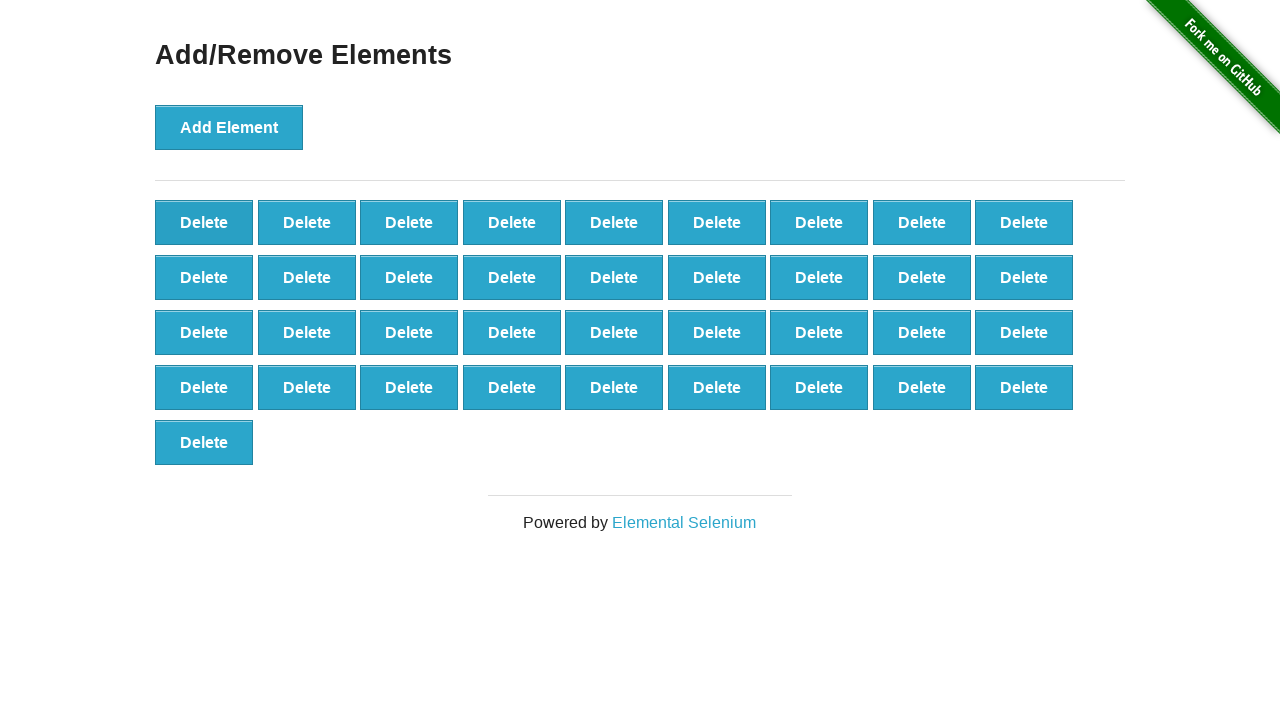

Clicked delete button (iteration 64/90) at (204, 222) on xpath=//*[@onclick='deleteElement()'] >> nth=0
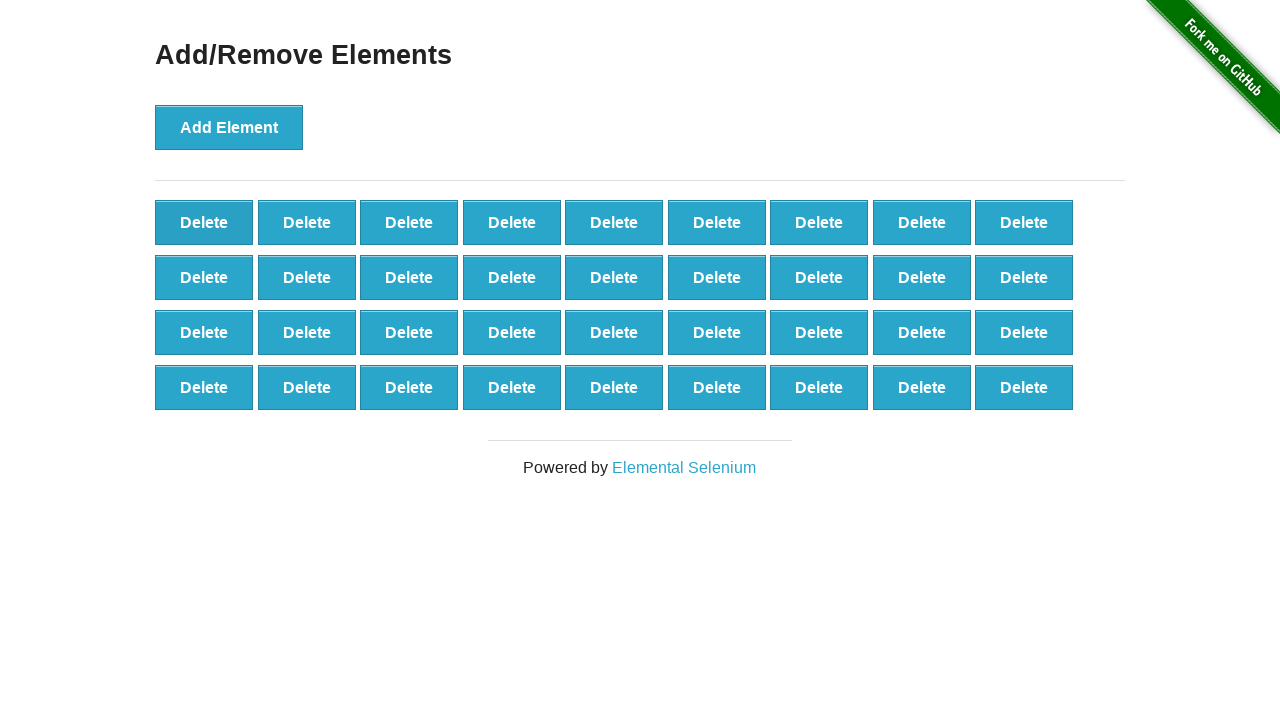

Clicked delete button (iteration 65/90) at (204, 222) on xpath=//*[@onclick='deleteElement()'] >> nth=0
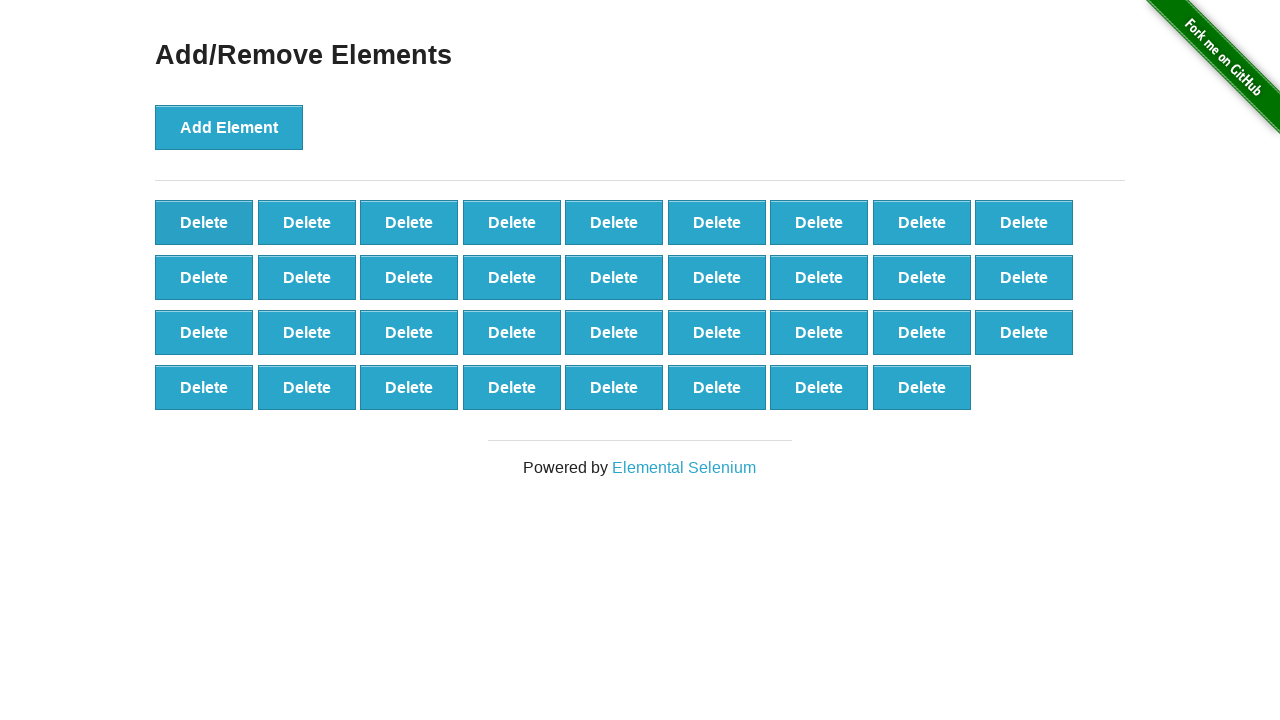

Clicked delete button (iteration 66/90) at (204, 222) on xpath=//*[@onclick='deleteElement()'] >> nth=0
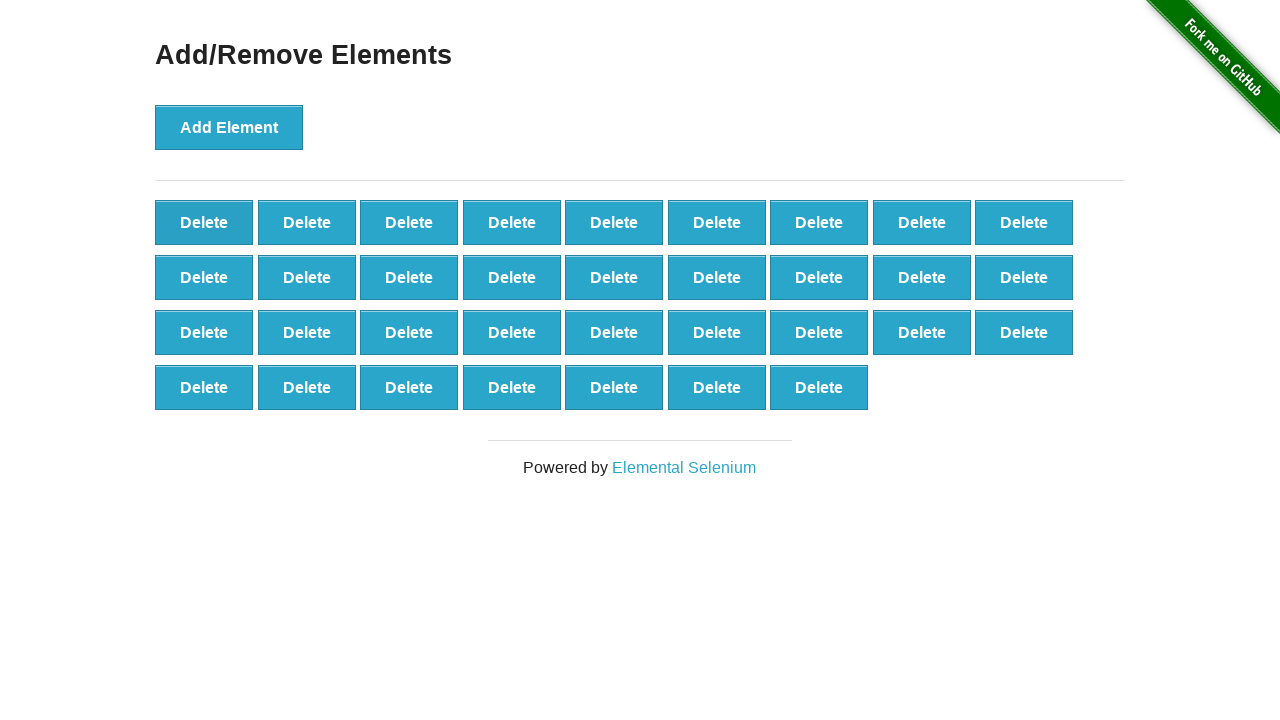

Clicked delete button (iteration 67/90) at (204, 222) on xpath=//*[@onclick='deleteElement()'] >> nth=0
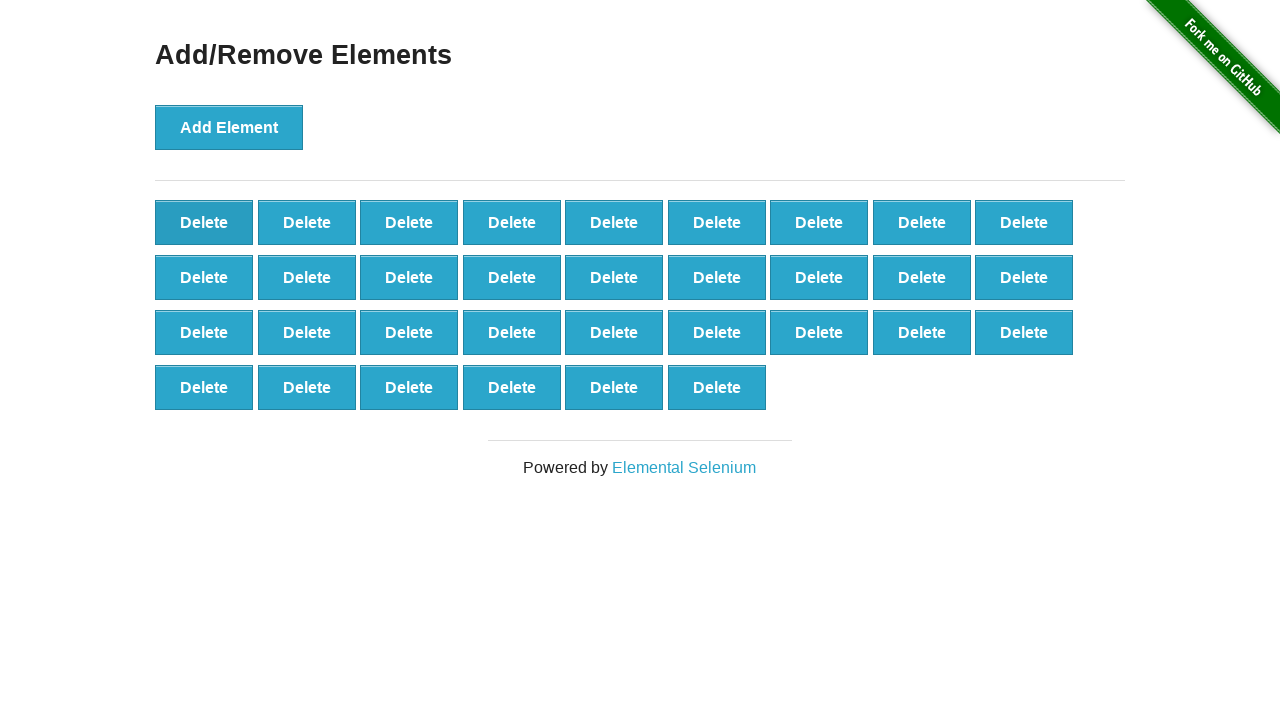

Clicked delete button (iteration 68/90) at (204, 222) on xpath=//*[@onclick='deleteElement()'] >> nth=0
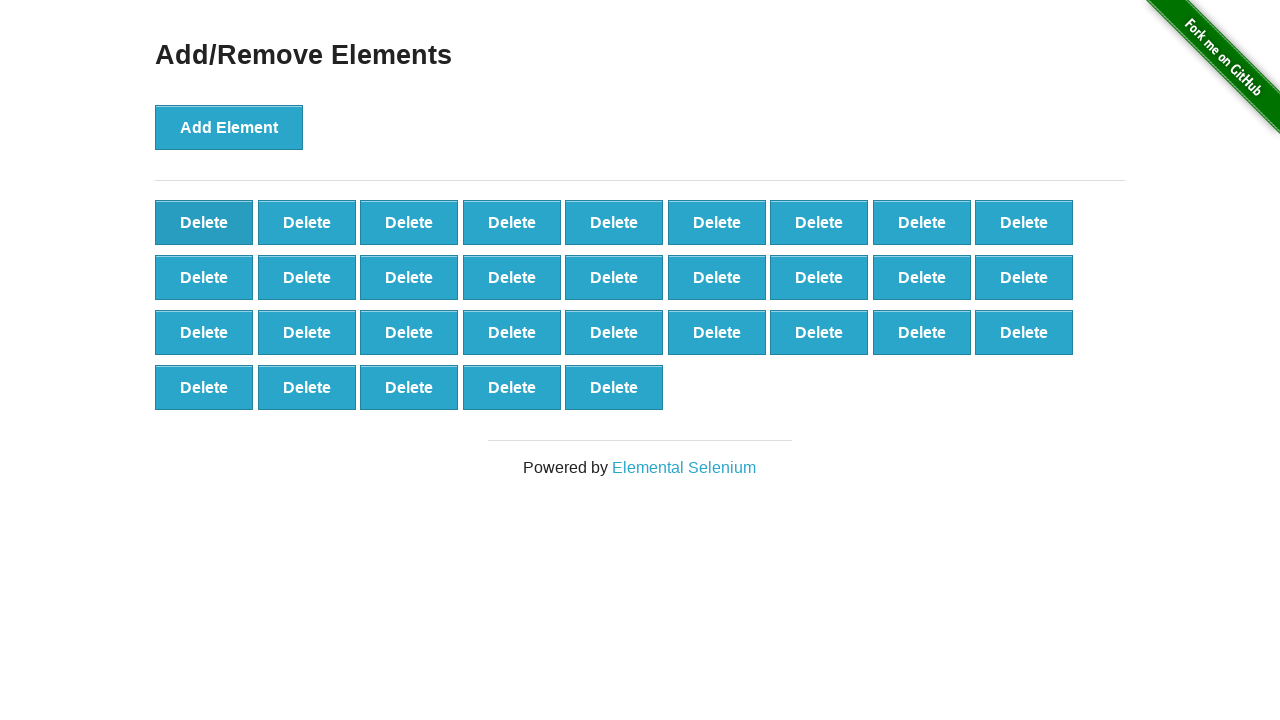

Clicked delete button (iteration 69/90) at (204, 222) on xpath=//*[@onclick='deleteElement()'] >> nth=0
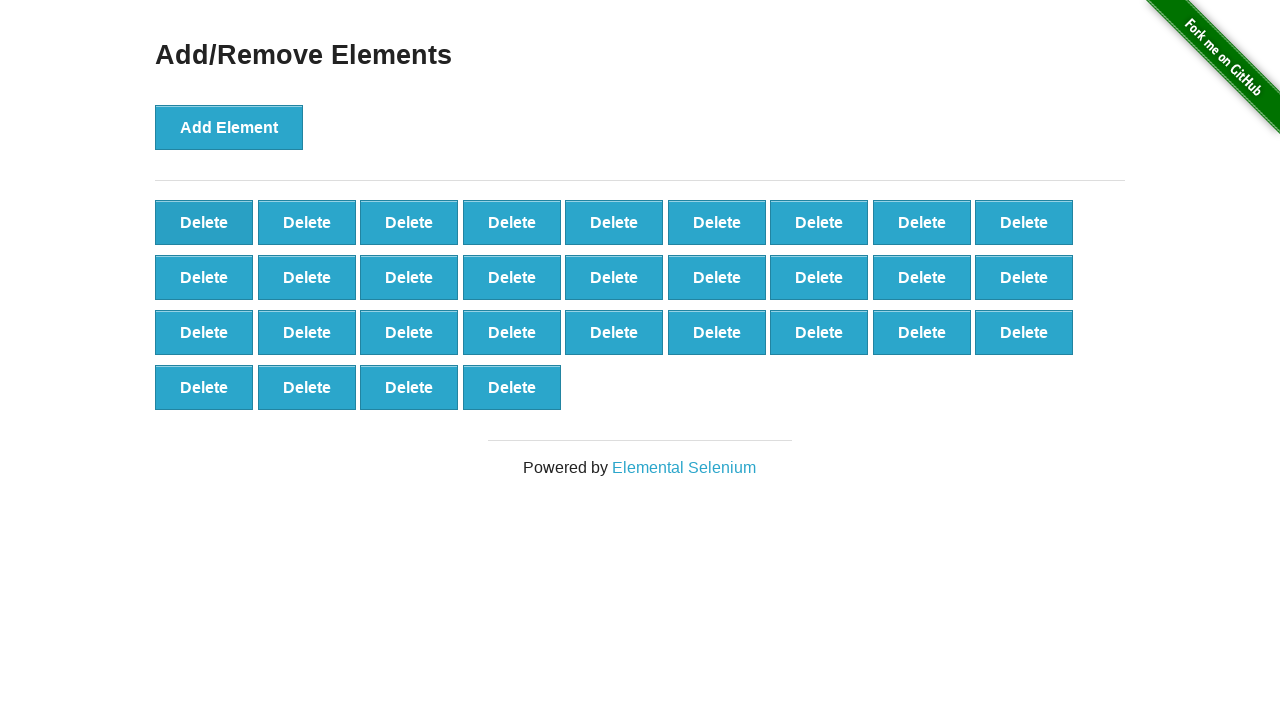

Clicked delete button (iteration 70/90) at (204, 222) on xpath=//*[@onclick='deleteElement()'] >> nth=0
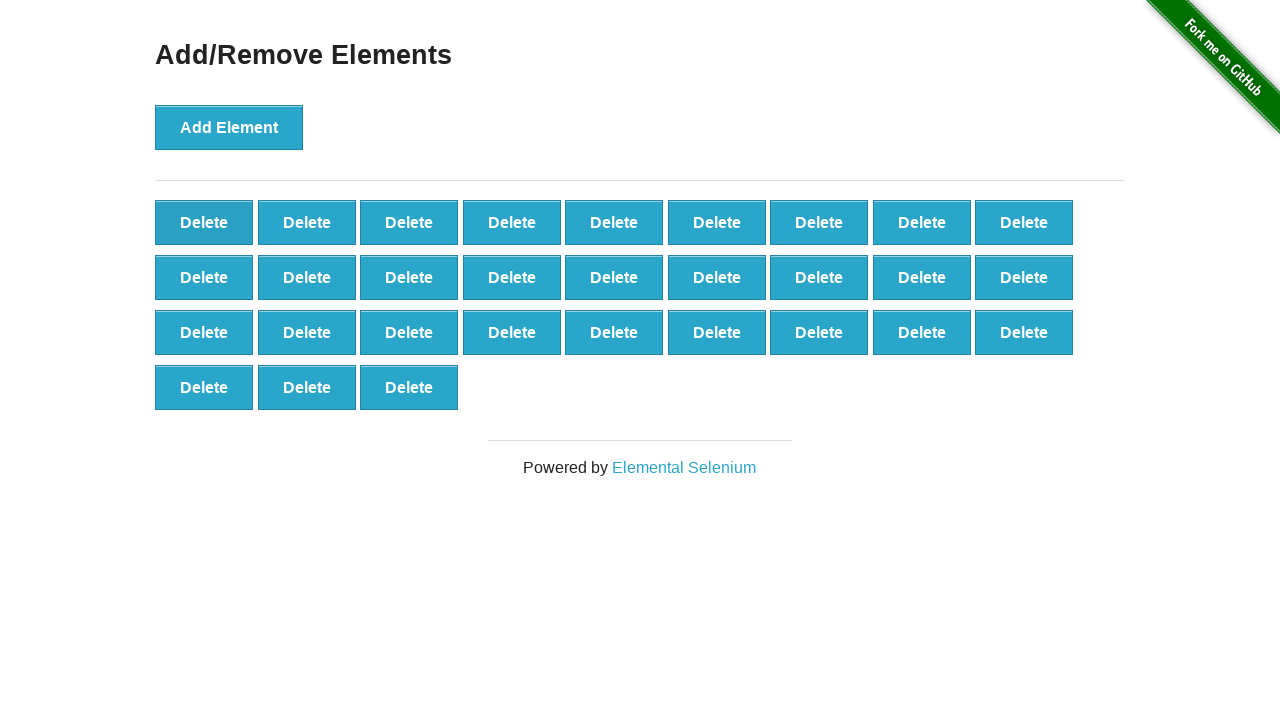

Clicked delete button (iteration 71/90) at (204, 222) on xpath=//*[@onclick='deleteElement()'] >> nth=0
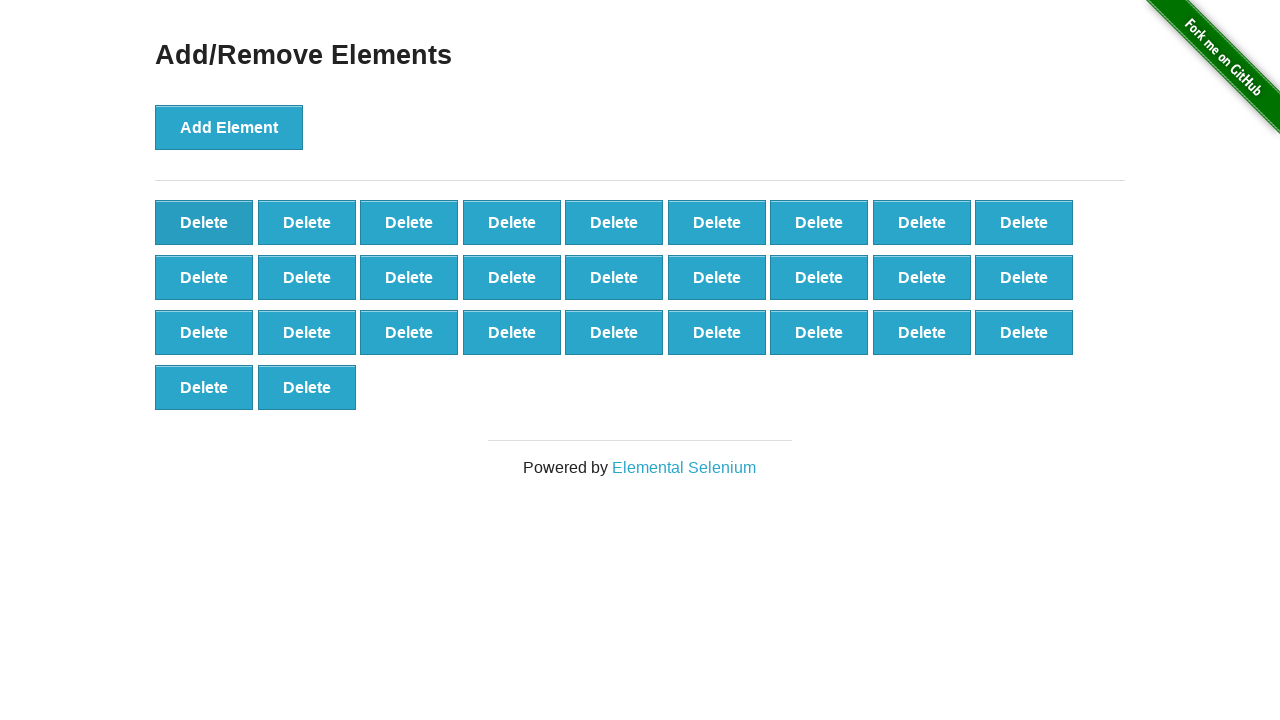

Clicked delete button (iteration 72/90) at (204, 222) on xpath=//*[@onclick='deleteElement()'] >> nth=0
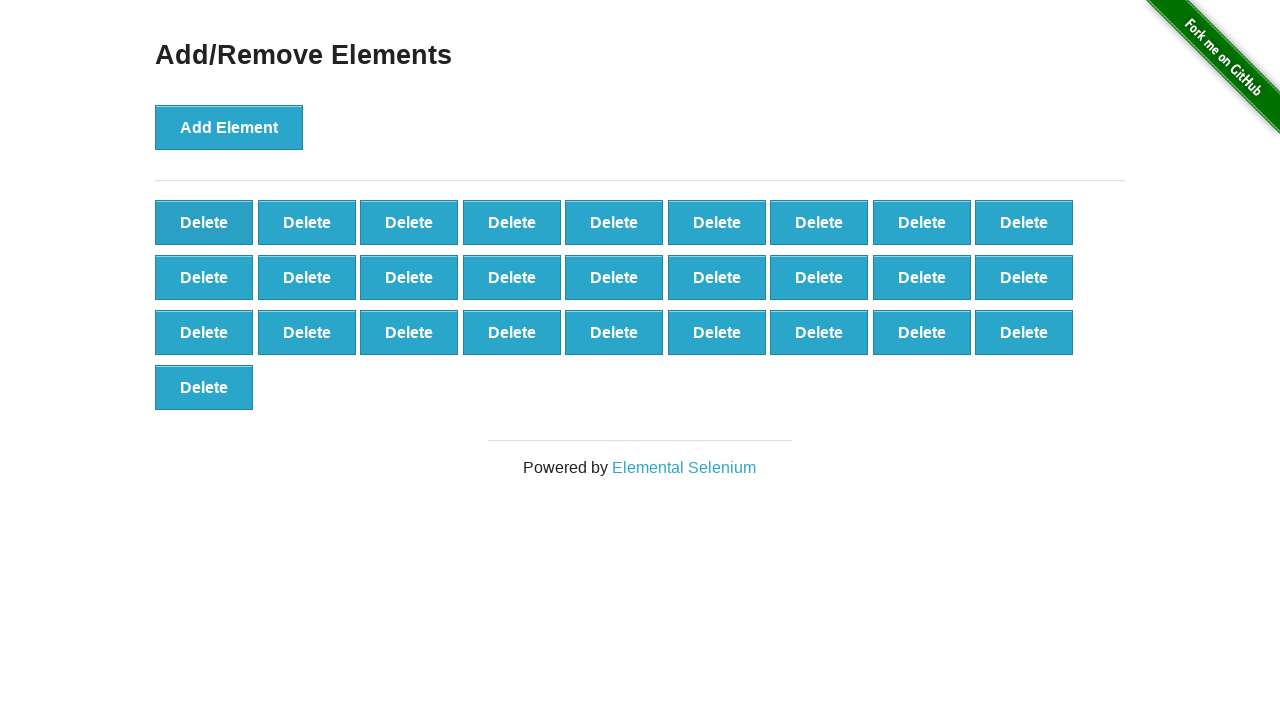

Clicked delete button (iteration 73/90) at (204, 222) on xpath=//*[@onclick='deleteElement()'] >> nth=0
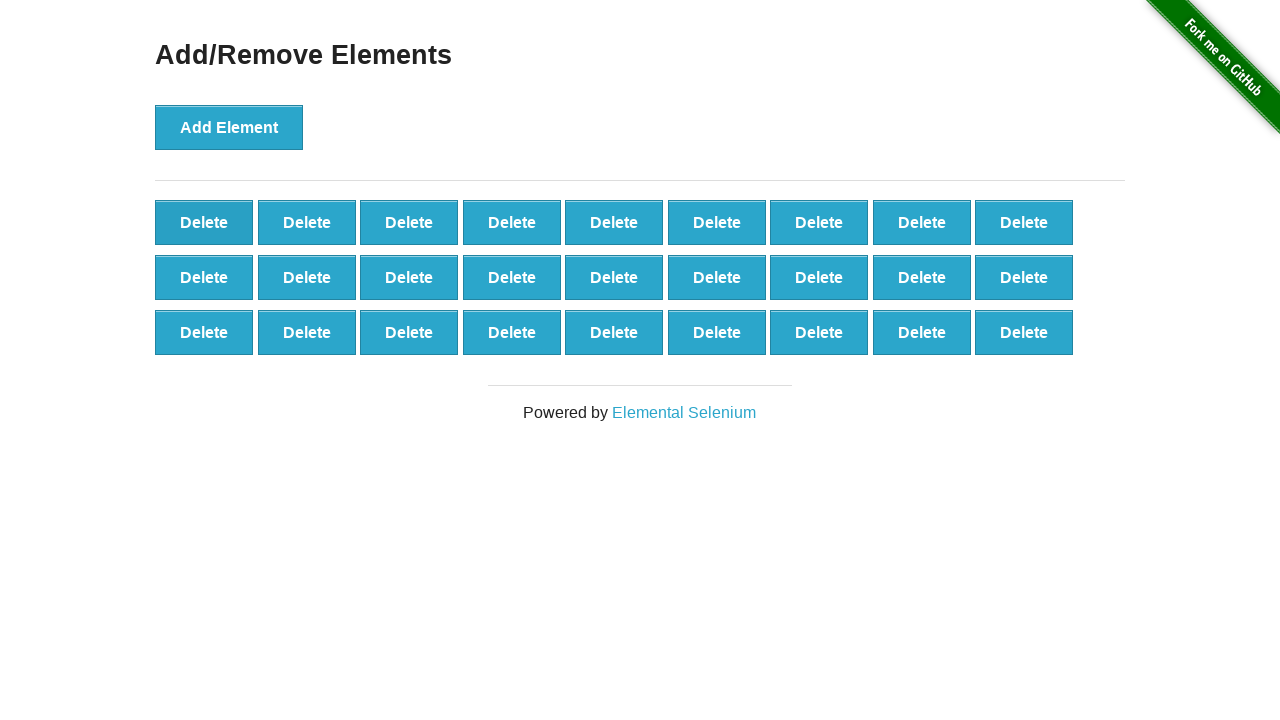

Clicked delete button (iteration 74/90) at (204, 222) on xpath=//*[@onclick='deleteElement()'] >> nth=0
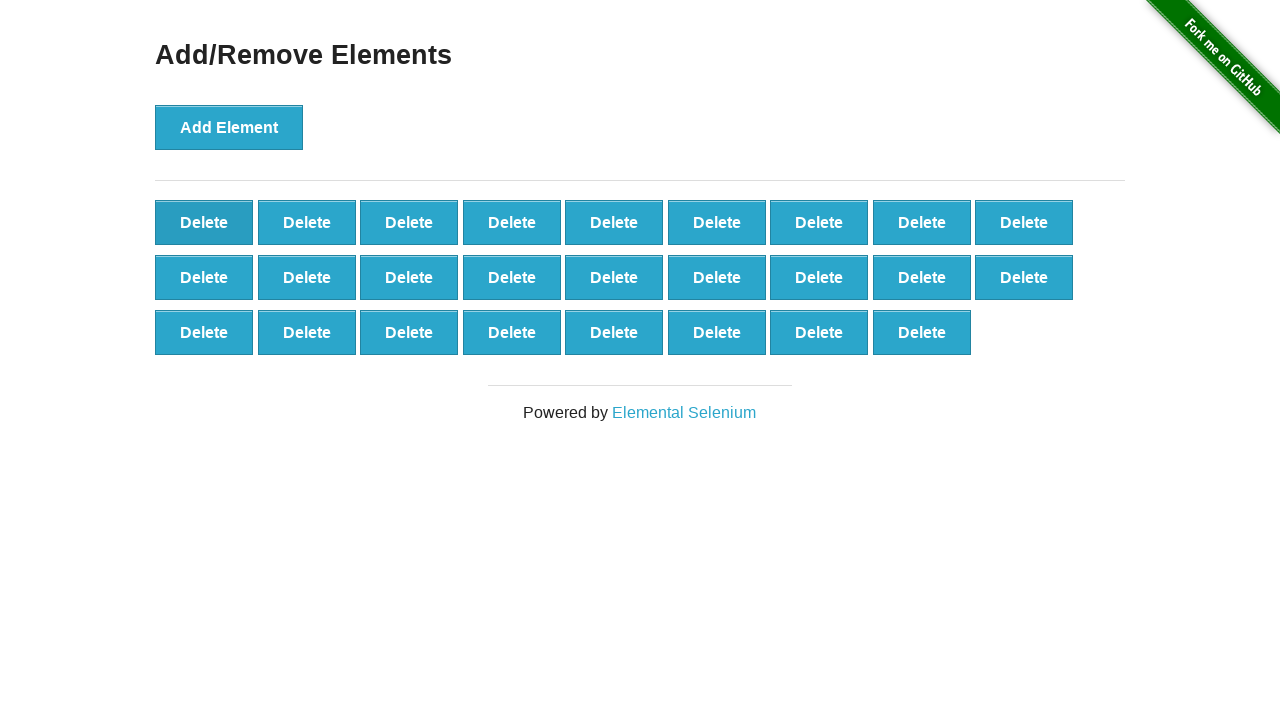

Clicked delete button (iteration 75/90) at (204, 222) on xpath=//*[@onclick='deleteElement()'] >> nth=0
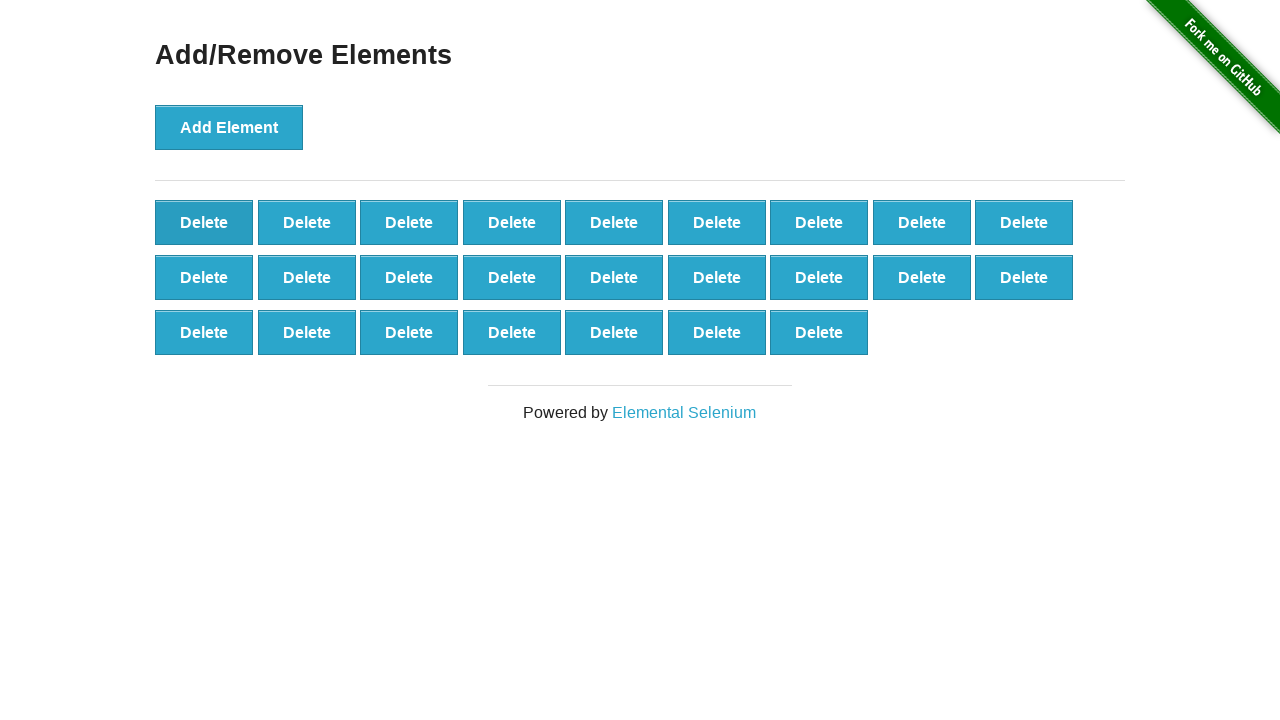

Clicked delete button (iteration 76/90) at (204, 222) on xpath=//*[@onclick='deleteElement()'] >> nth=0
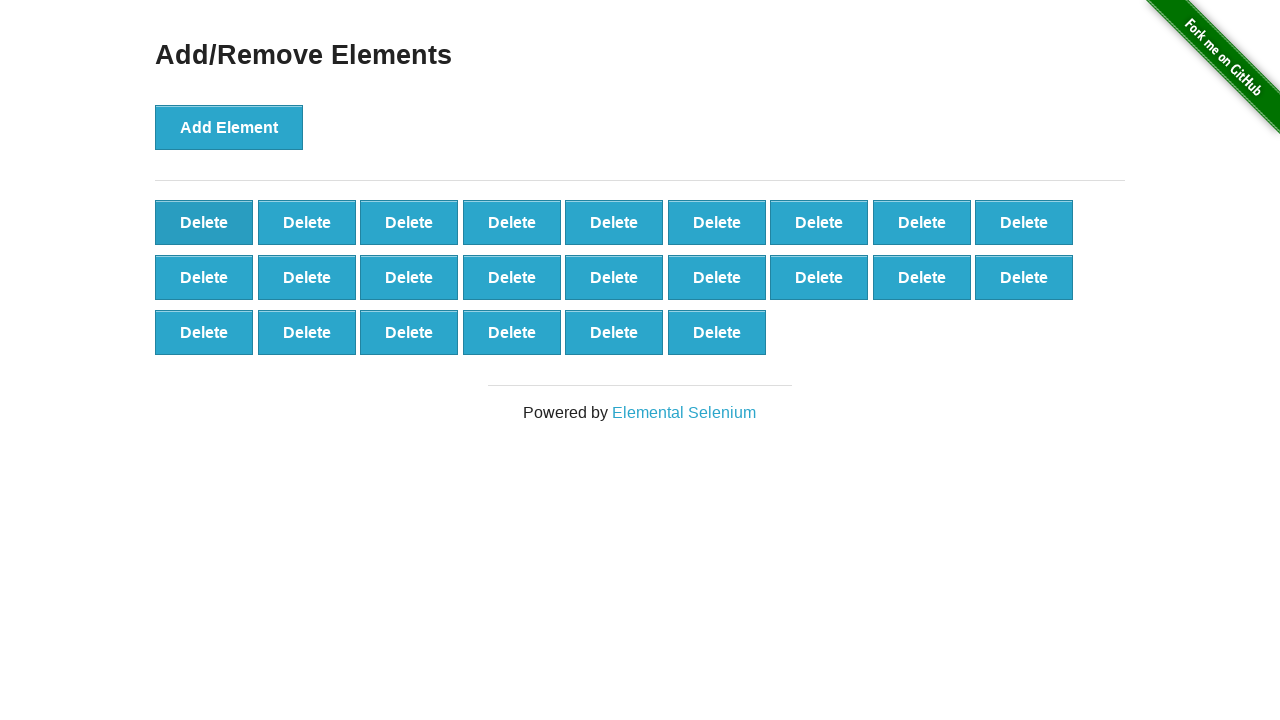

Clicked delete button (iteration 77/90) at (204, 222) on xpath=//*[@onclick='deleteElement()'] >> nth=0
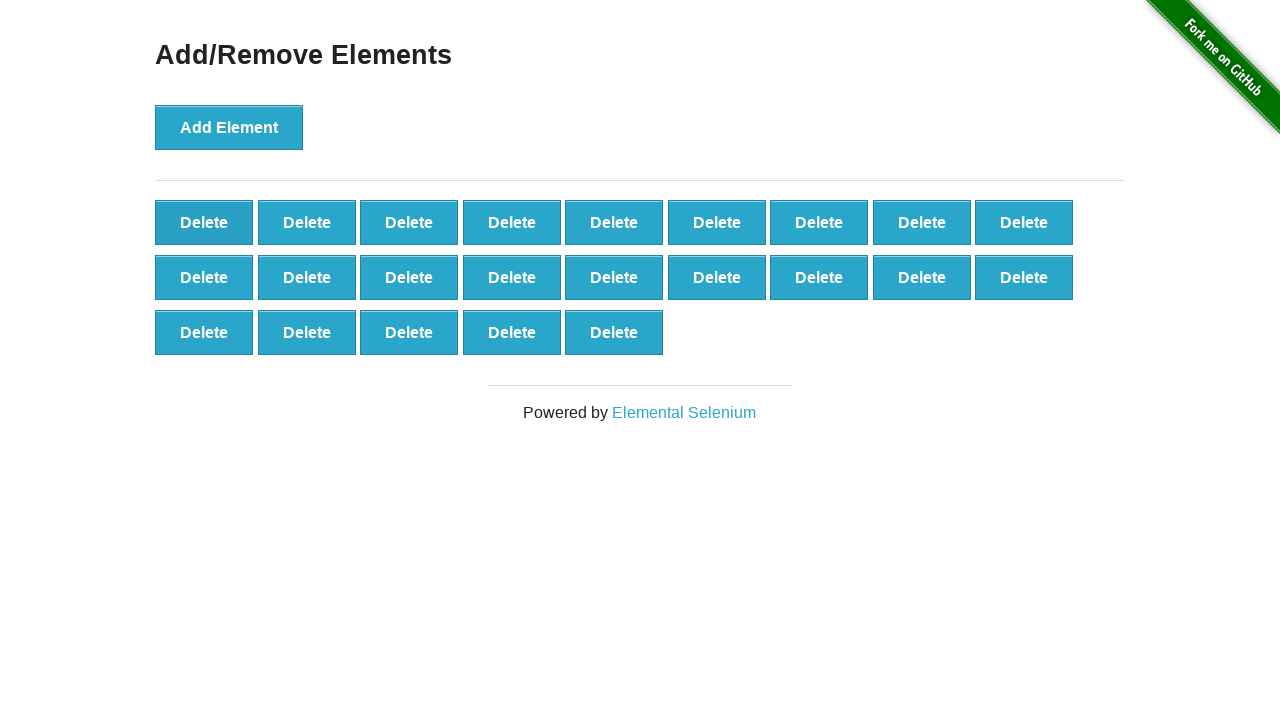

Clicked delete button (iteration 78/90) at (204, 222) on xpath=//*[@onclick='deleteElement()'] >> nth=0
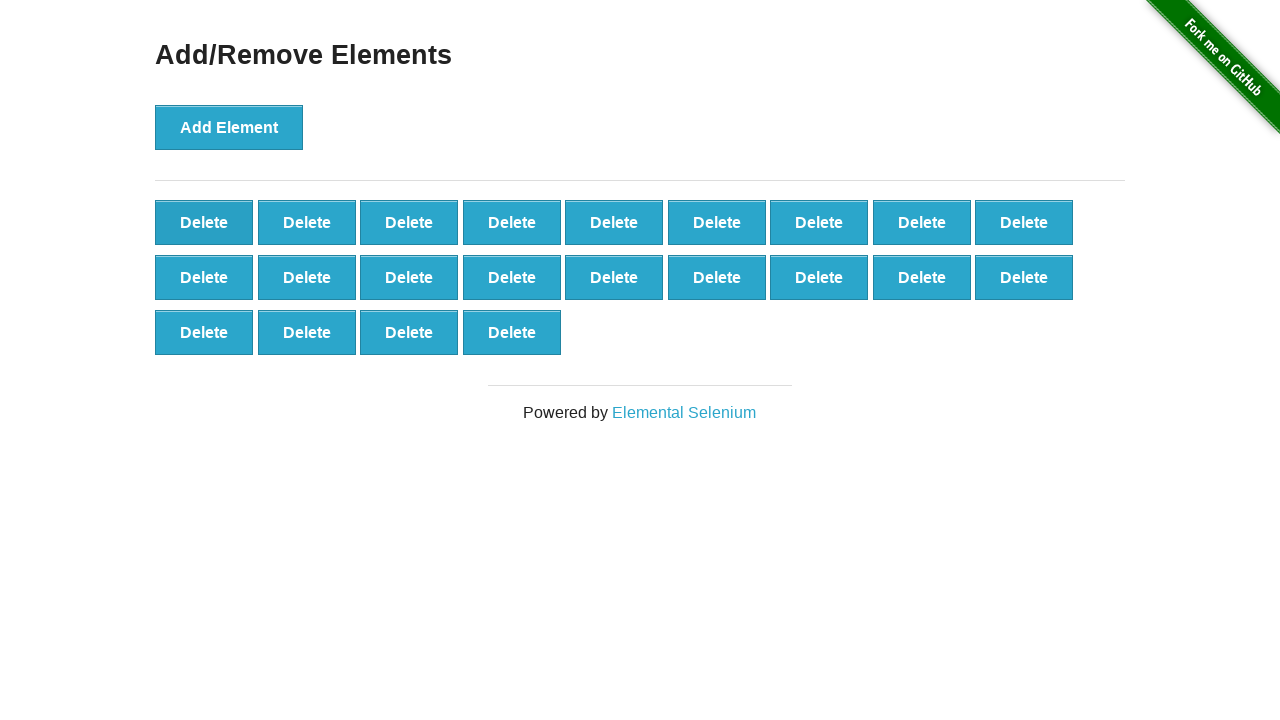

Clicked delete button (iteration 79/90) at (204, 222) on xpath=//*[@onclick='deleteElement()'] >> nth=0
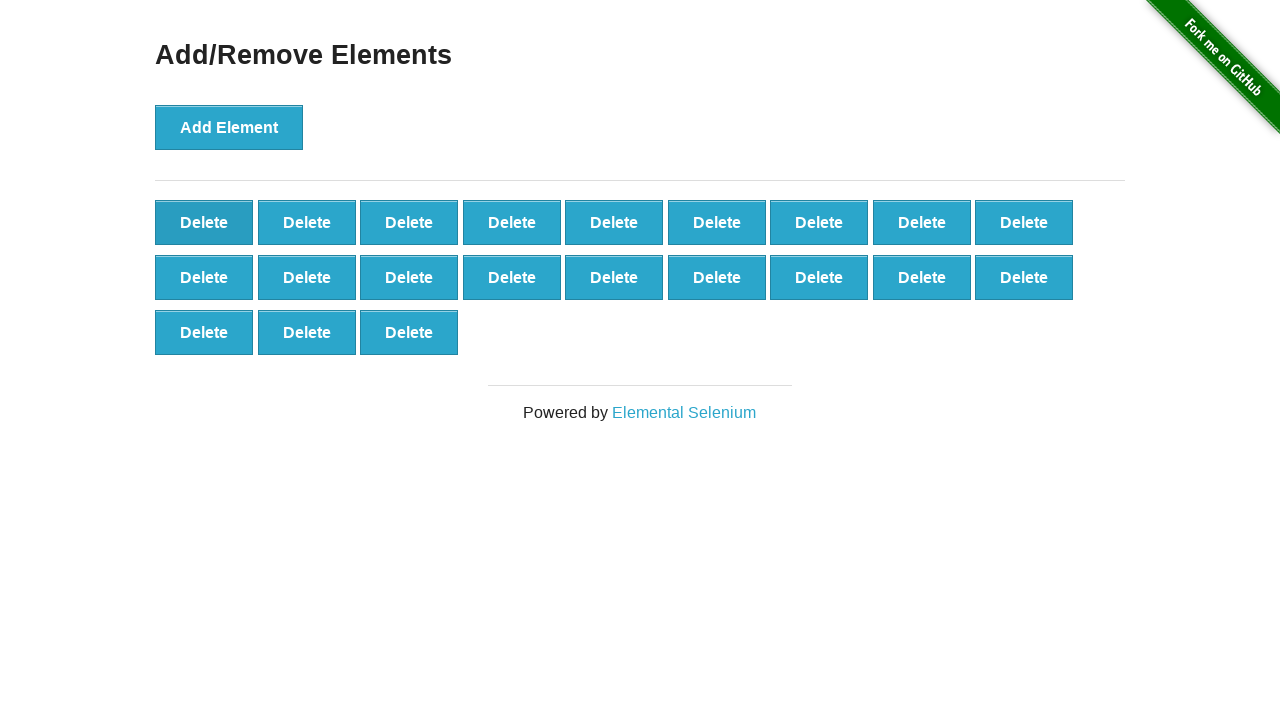

Clicked delete button (iteration 80/90) at (204, 222) on xpath=//*[@onclick='deleteElement()'] >> nth=0
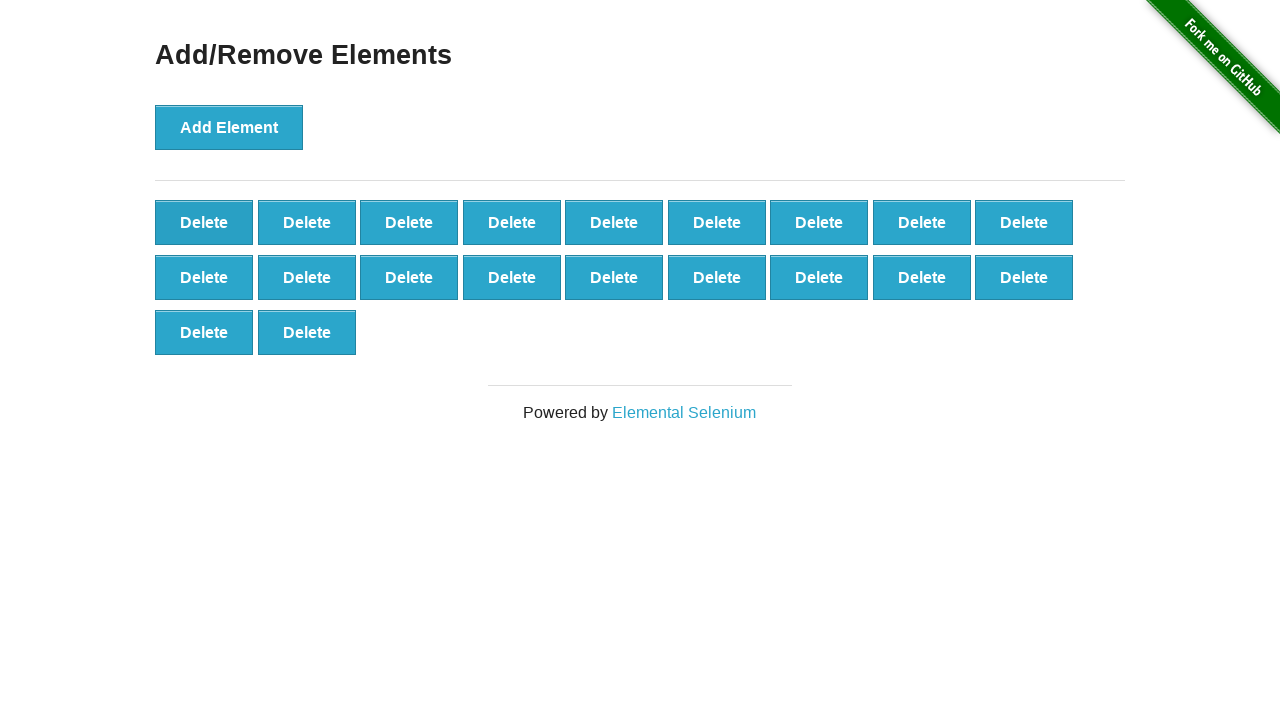

Clicked delete button (iteration 81/90) at (204, 222) on xpath=//*[@onclick='deleteElement()'] >> nth=0
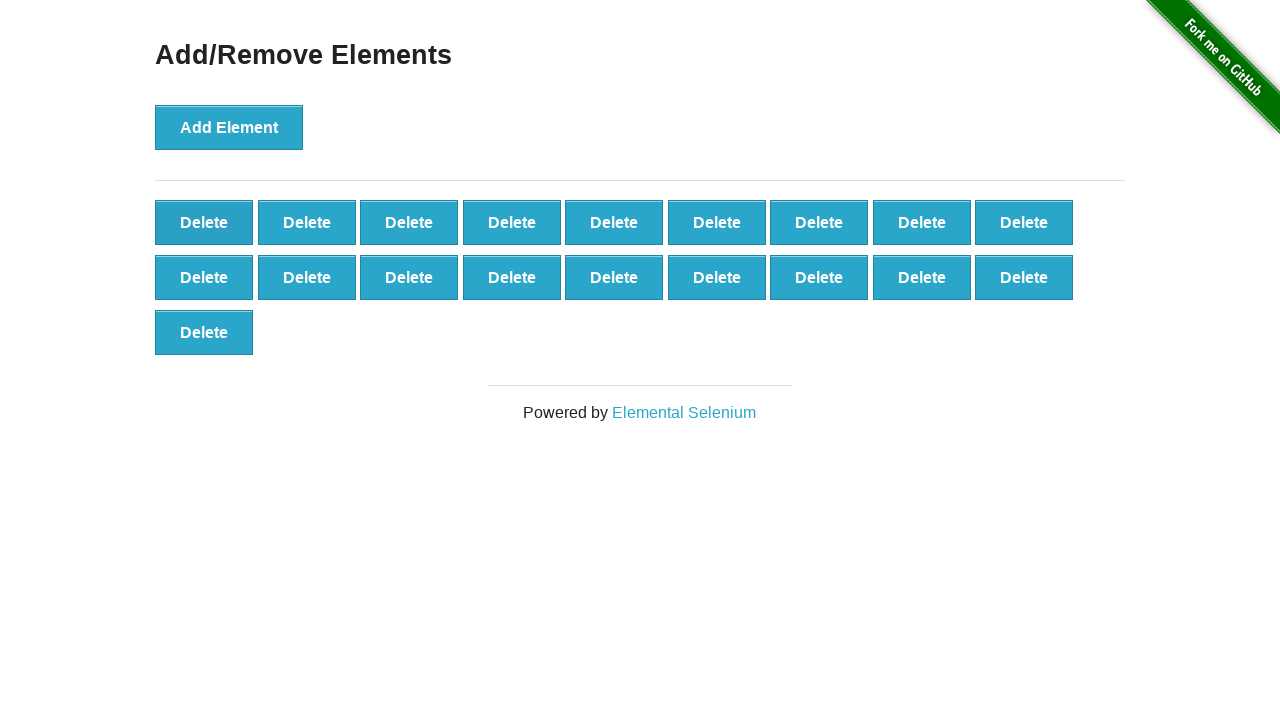

Clicked delete button (iteration 82/90) at (204, 222) on xpath=//*[@onclick='deleteElement()'] >> nth=0
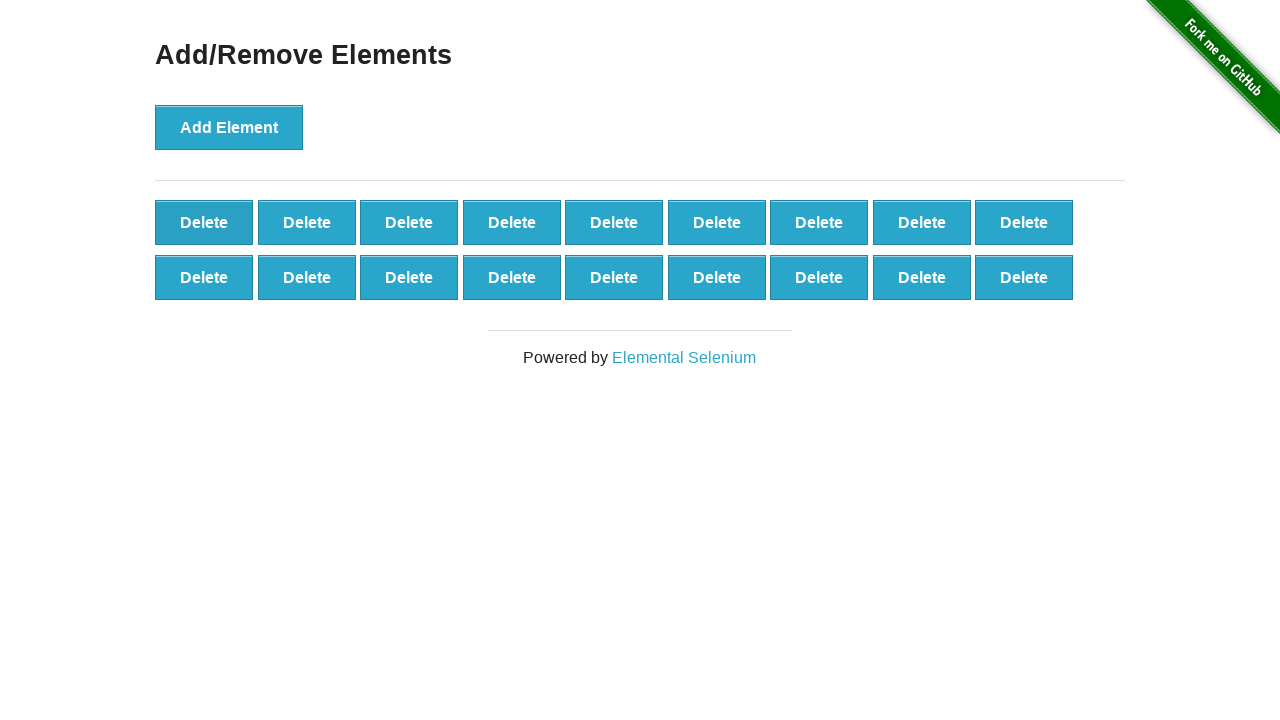

Clicked delete button (iteration 83/90) at (204, 222) on xpath=//*[@onclick='deleteElement()'] >> nth=0
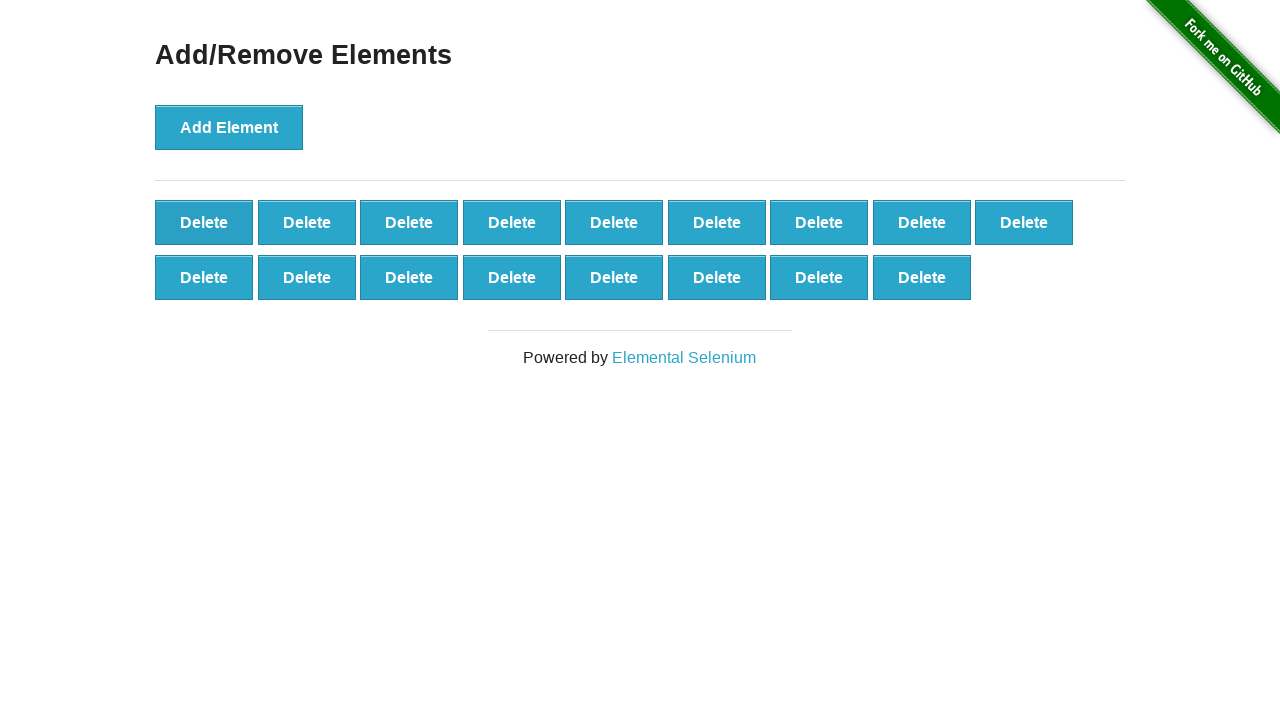

Clicked delete button (iteration 84/90) at (204, 222) on xpath=//*[@onclick='deleteElement()'] >> nth=0
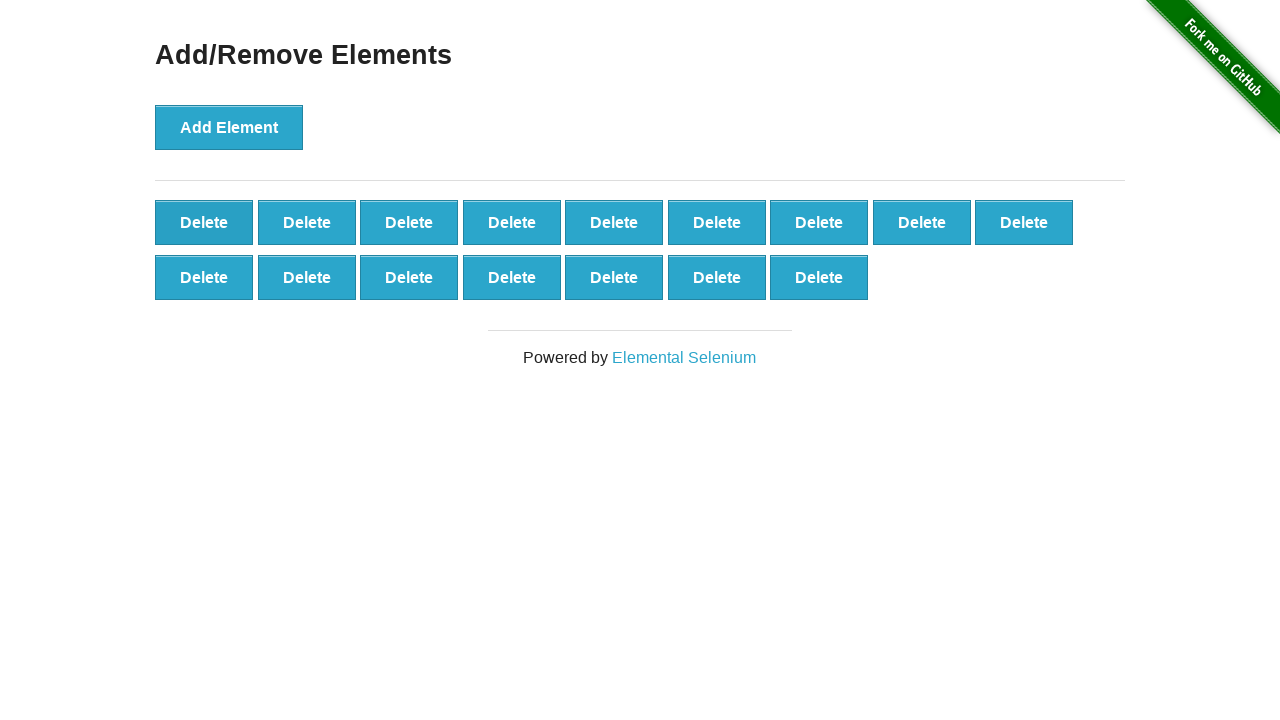

Clicked delete button (iteration 85/90) at (204, 222) on xpath=//*[@onclick='deleteElement()'] >> nth=0
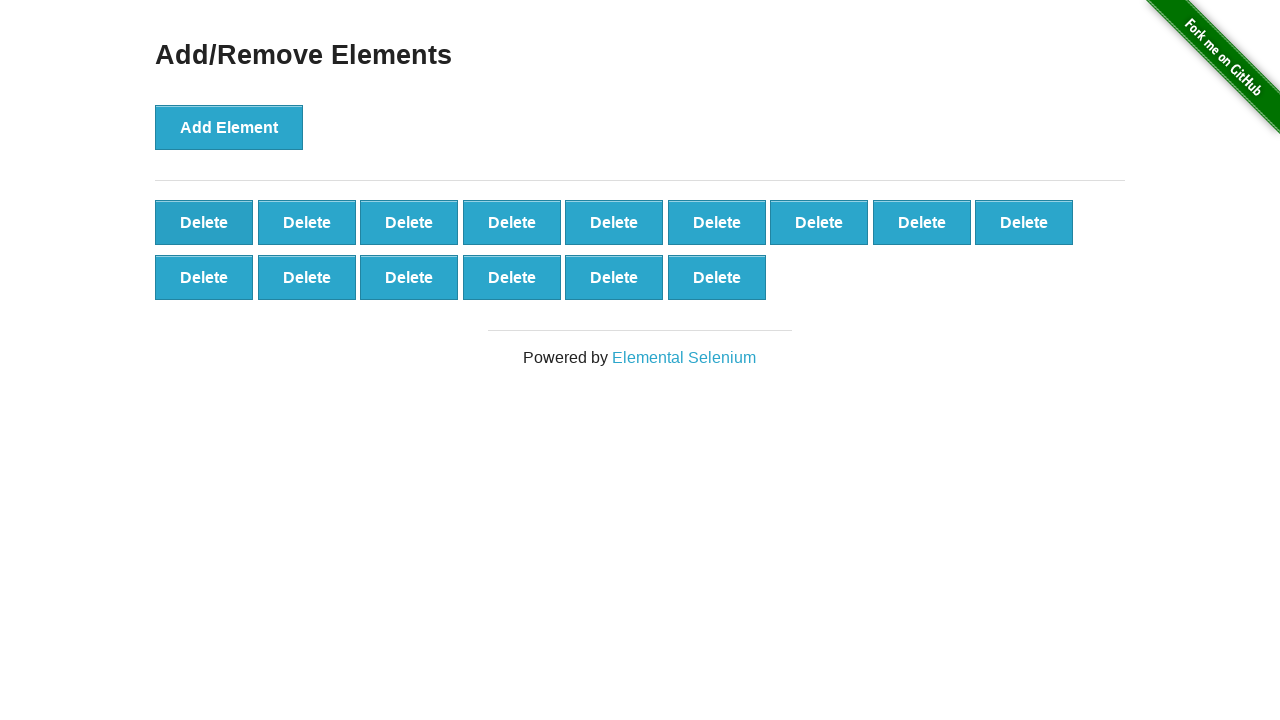

Clicked delete button (iteration 86/90) at (204, 222) on xpath=//*[@onclick='deleteElement()'] >> nth=0
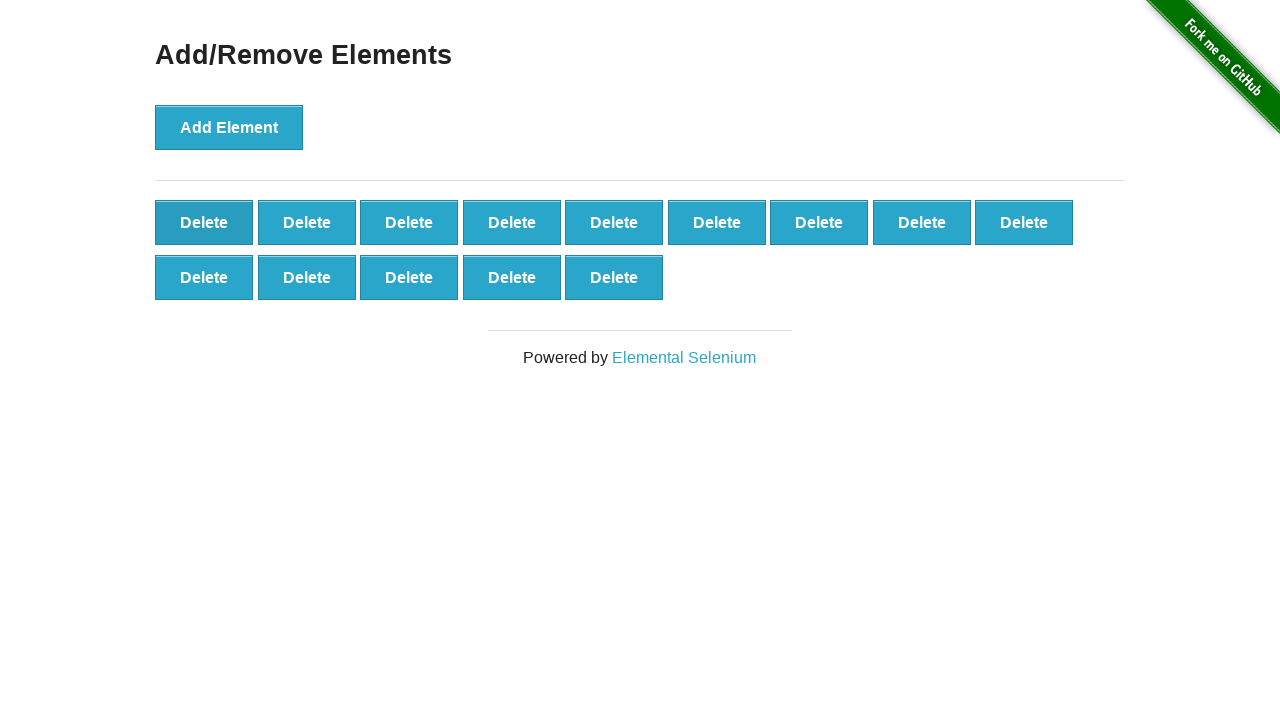

Clicked delete button (iteration 87/90) at (204, 222) on xpath=//*[@onclick='deleteElement()'] >> nth=0
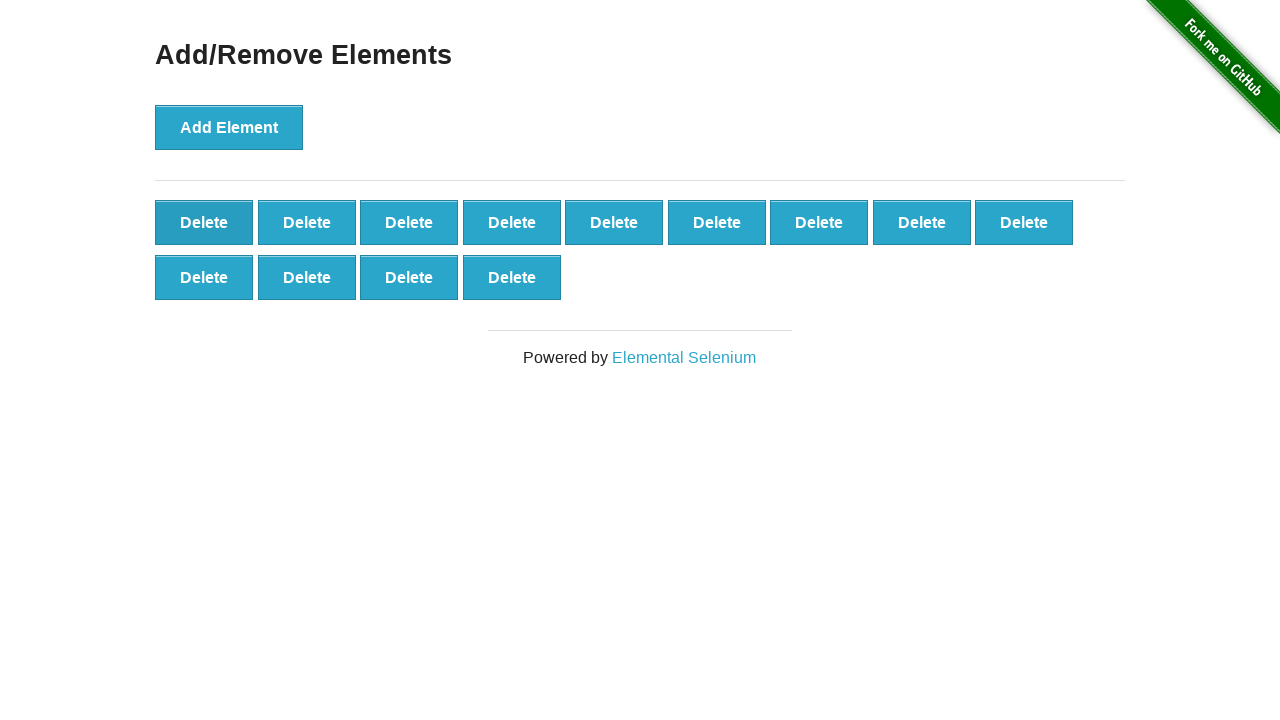

Clicked delete button (iteration 88/90) at (204, 222) on xpath=//*[@onclick='deleteElement()'] >> nth=0
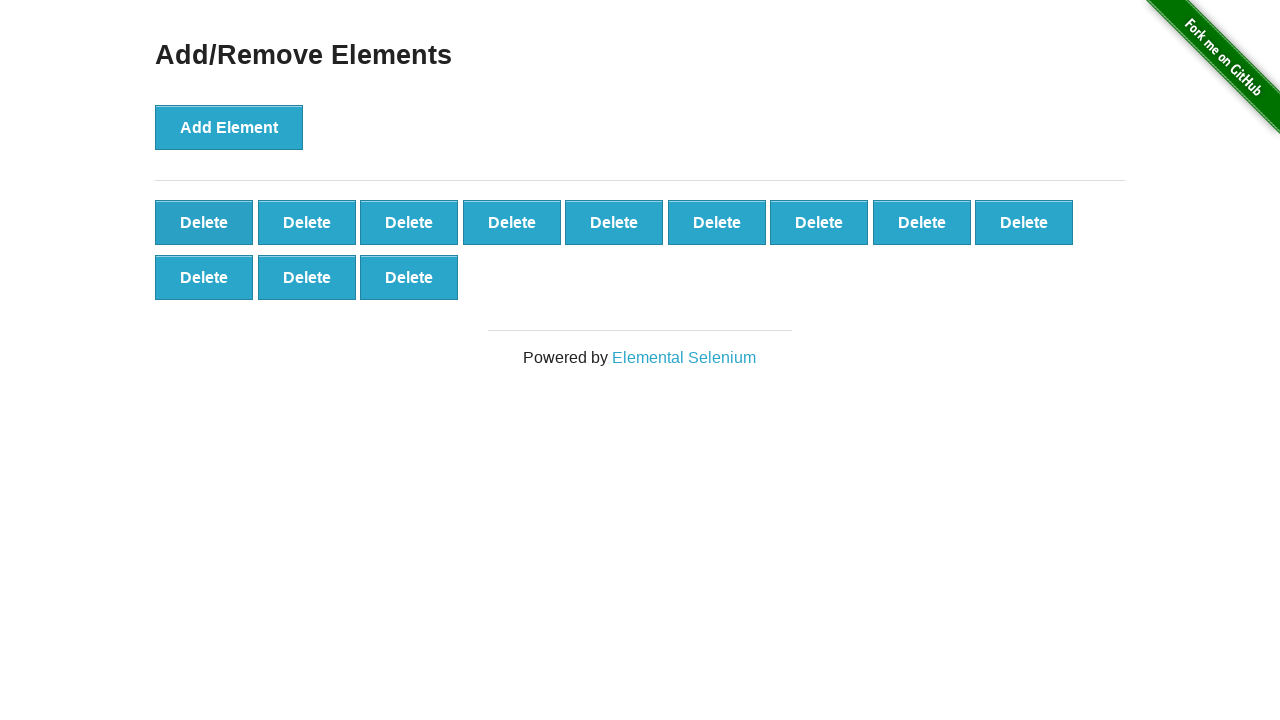

Clicked delete button (iteration 89/90) at (204, 222) on xpath=//*[@onclick='deleteElement()'] >> nth=0
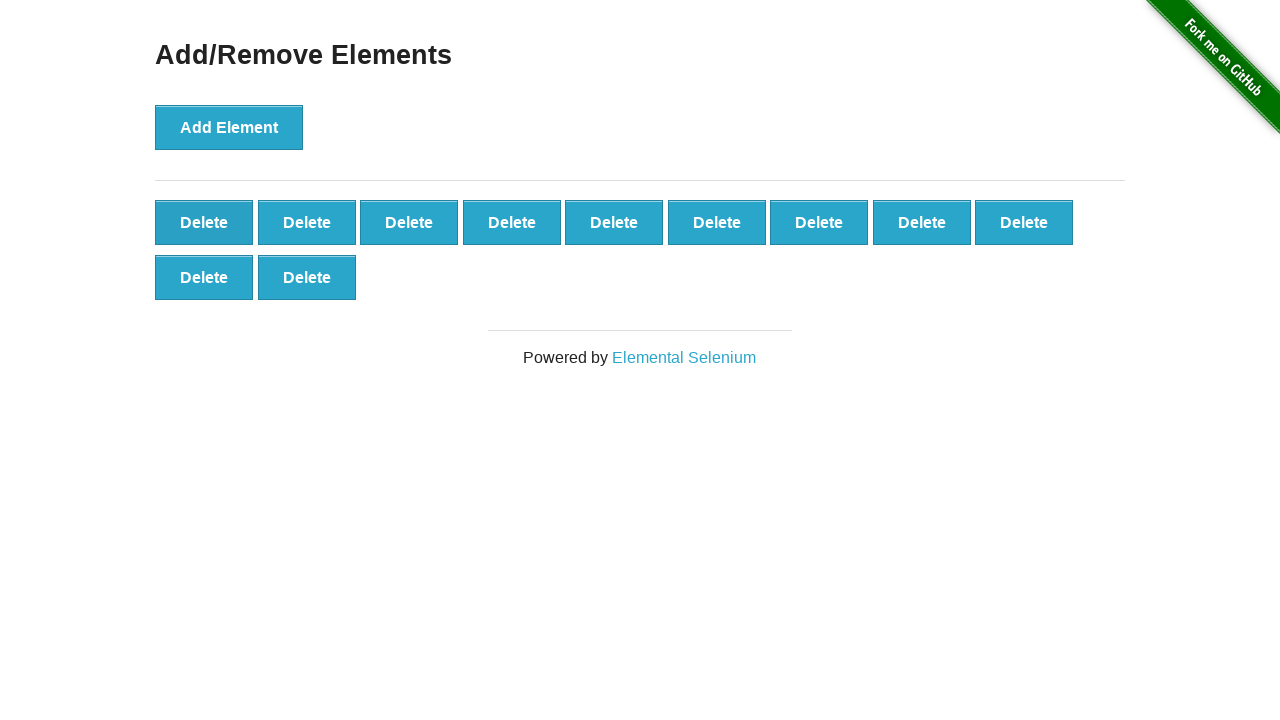

Clicked delete button (iteration 90/90) at (204, 222) on xpath=//*[@onclick='deleteElement()'] >> nth=0
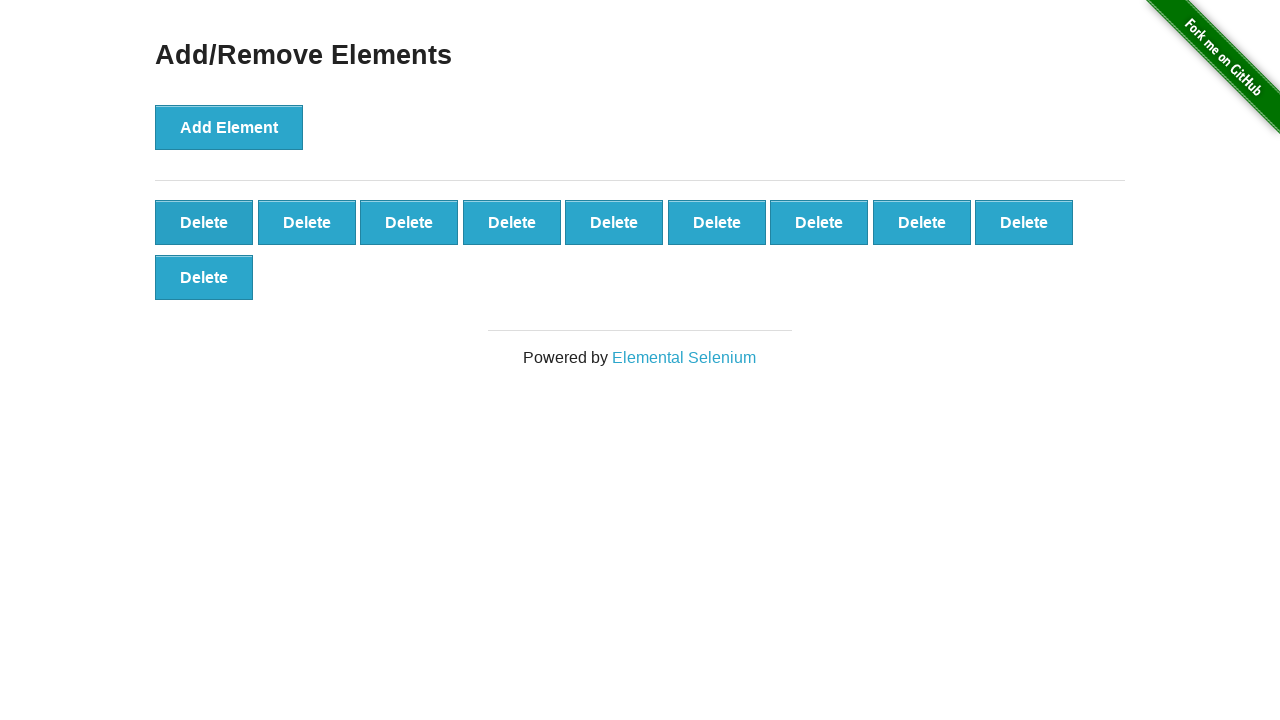

Verified 10 delete buttons remain after deleting 90 elements
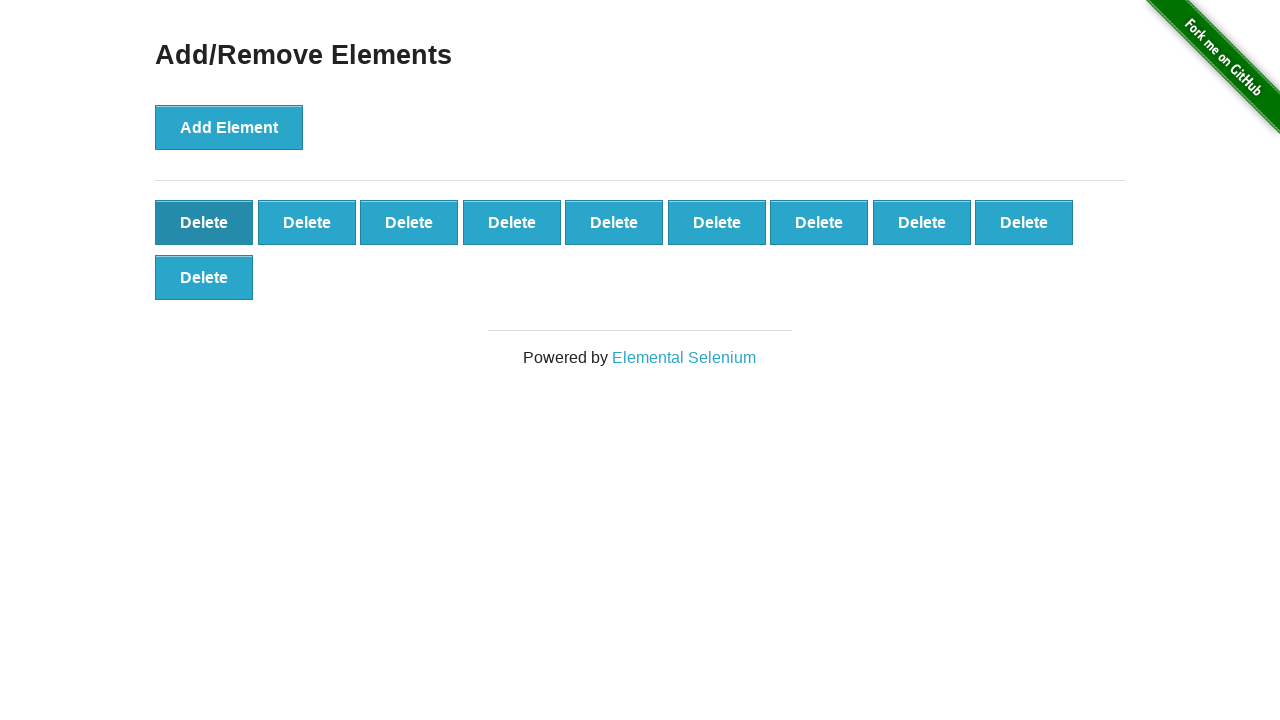

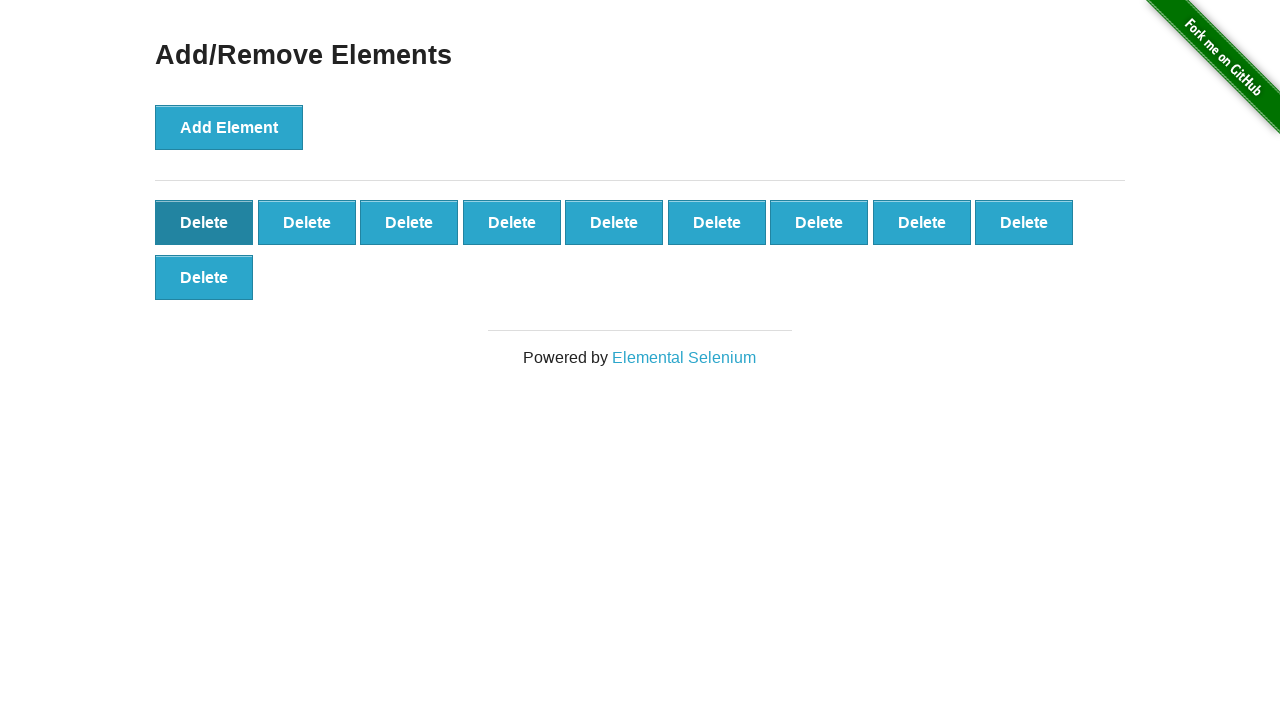